Automates filling and submitting a Google Form multiple times by randomly selecting rating options, ensuring at least one "3" rating is selected per submission

Starting URL: https://docs.google.com/forms/d/e/1FAIpQLSctXZ_4bwzYi8RKMVD0otlOrzYHIyGuyT-70Cjxvw5ygU3v5w/viewform

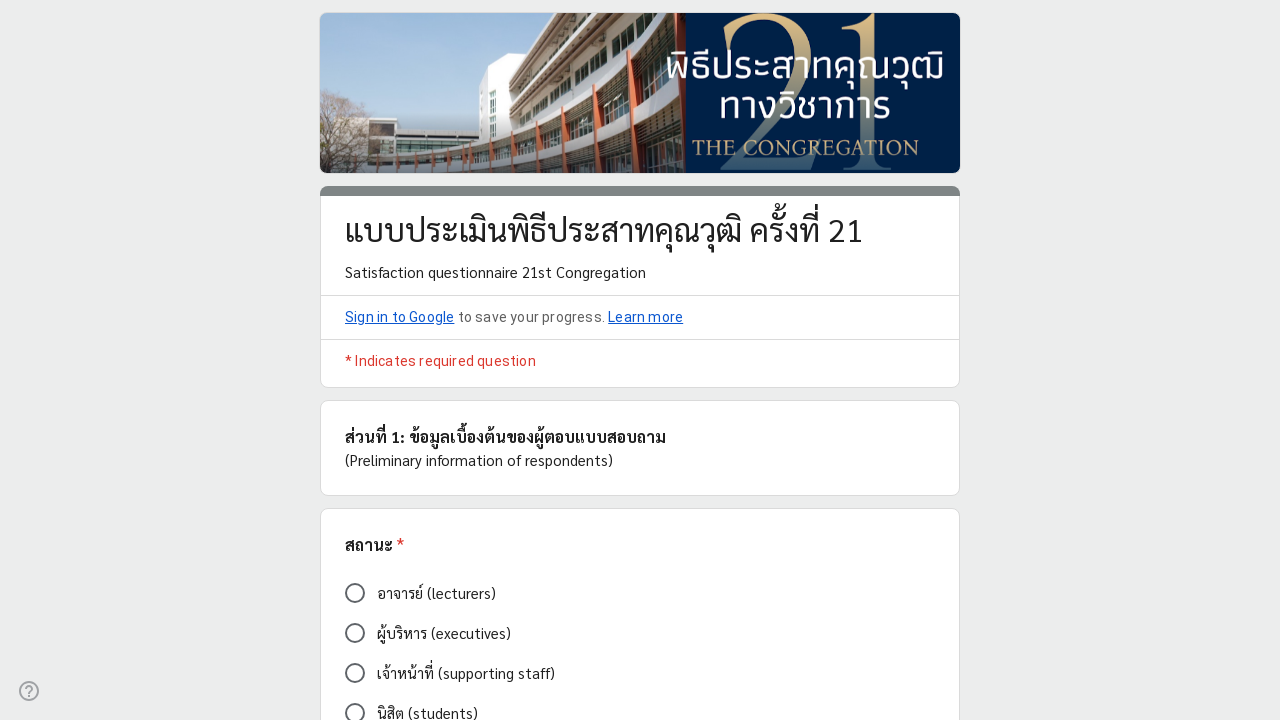

Started form automation on initial load
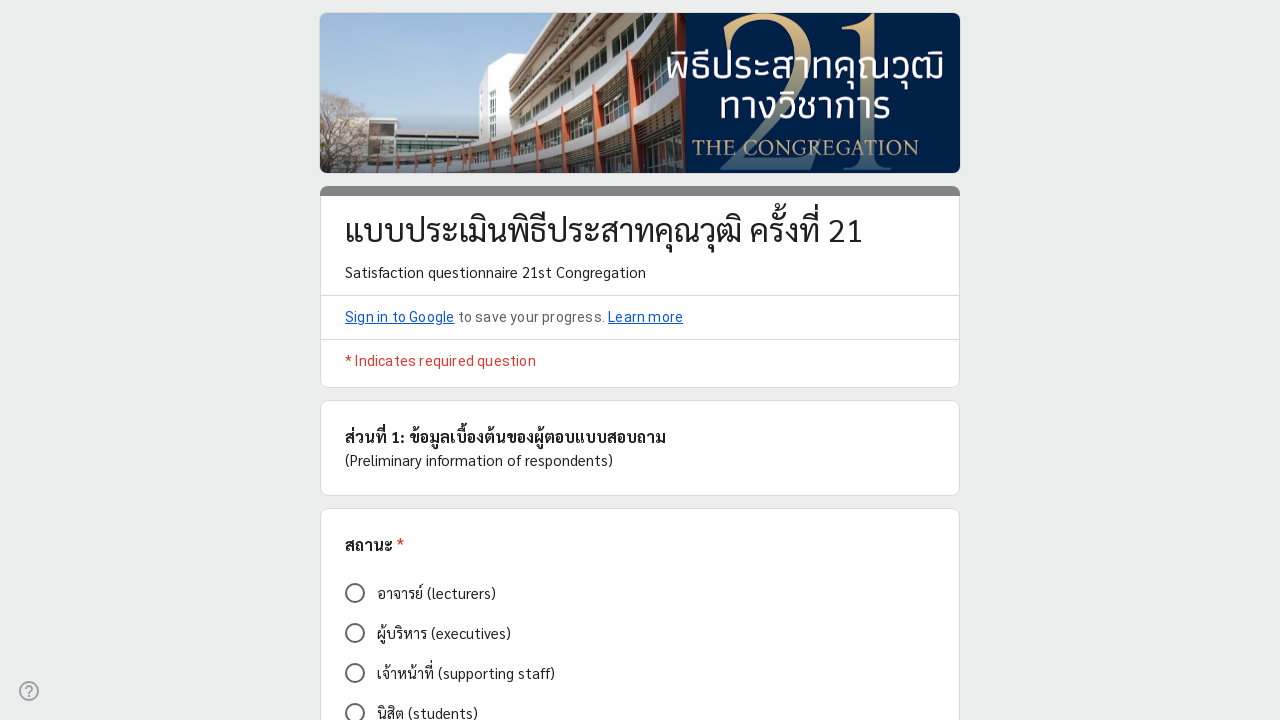

Question blocks loaded successfully
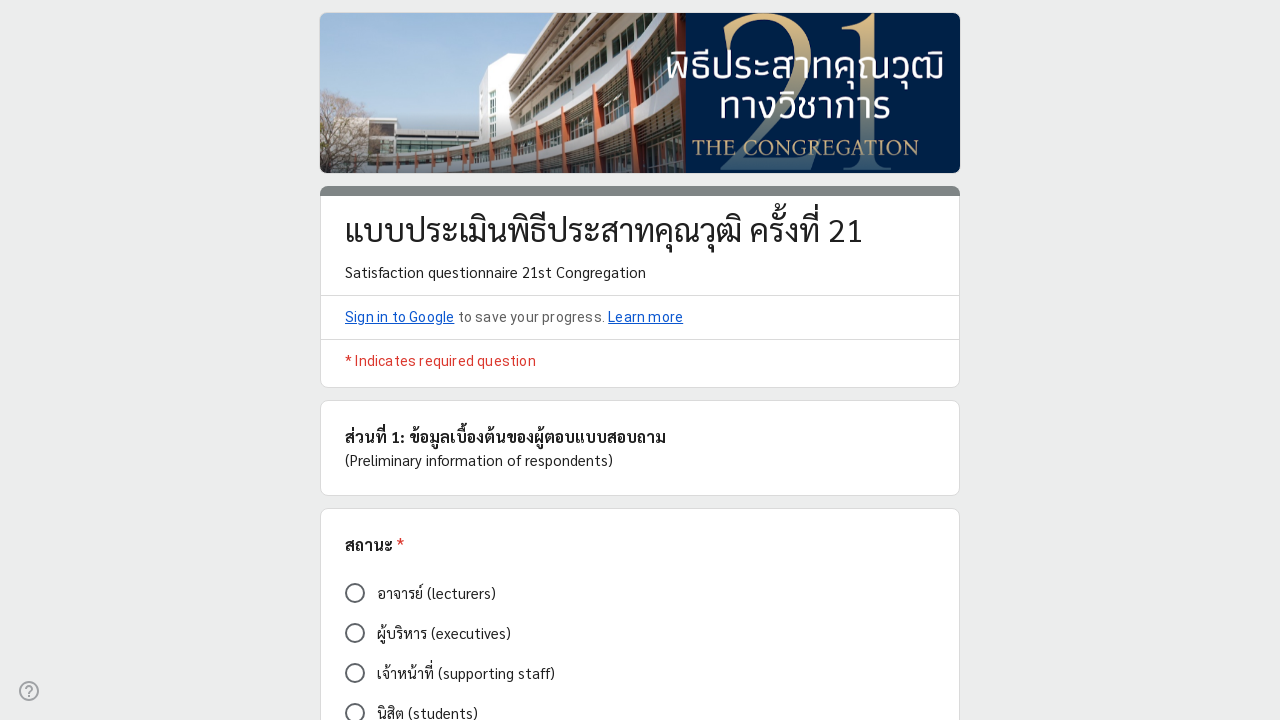

Found 20 question blocks to fill
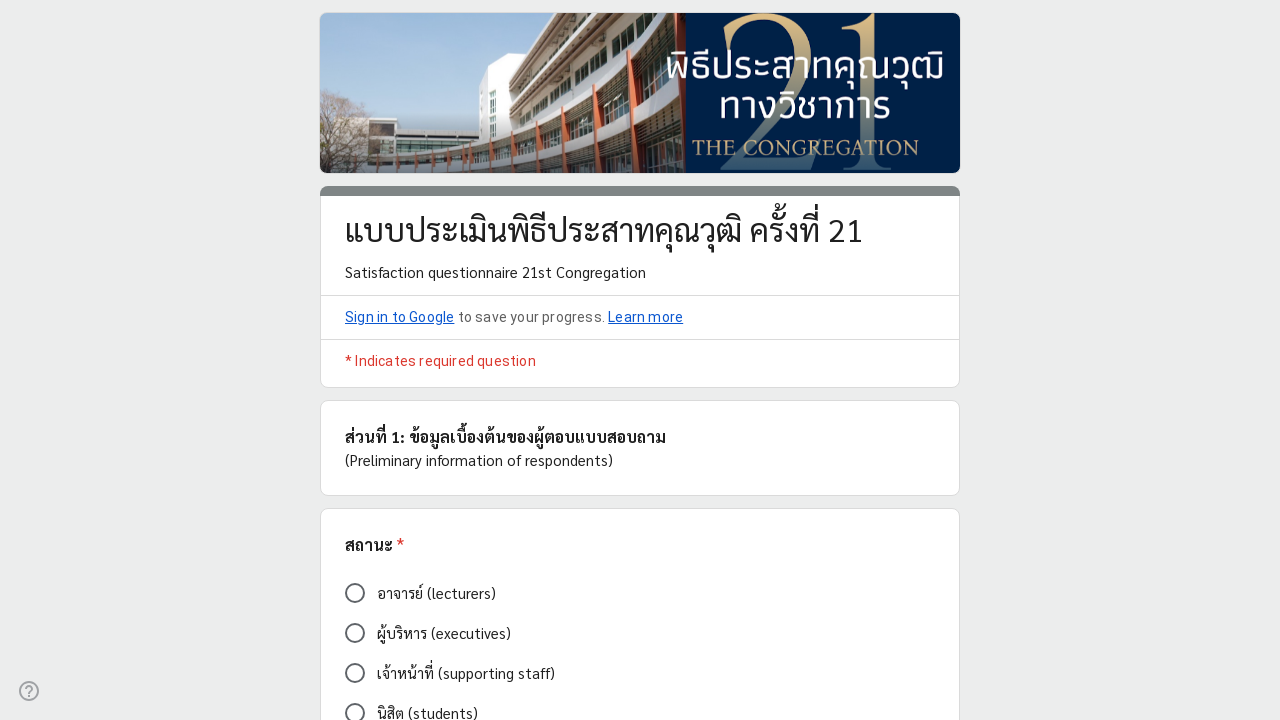

Question 1: Found 0 rating options
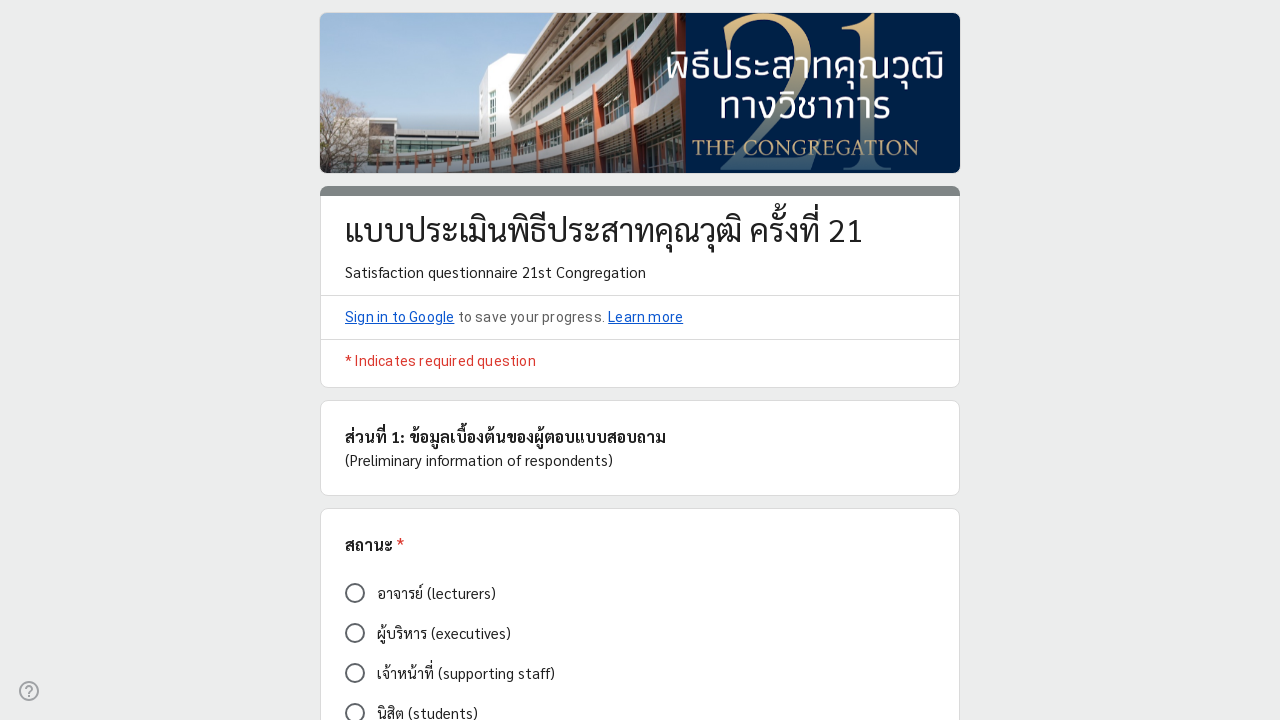

Question 2: Found 5 rating options
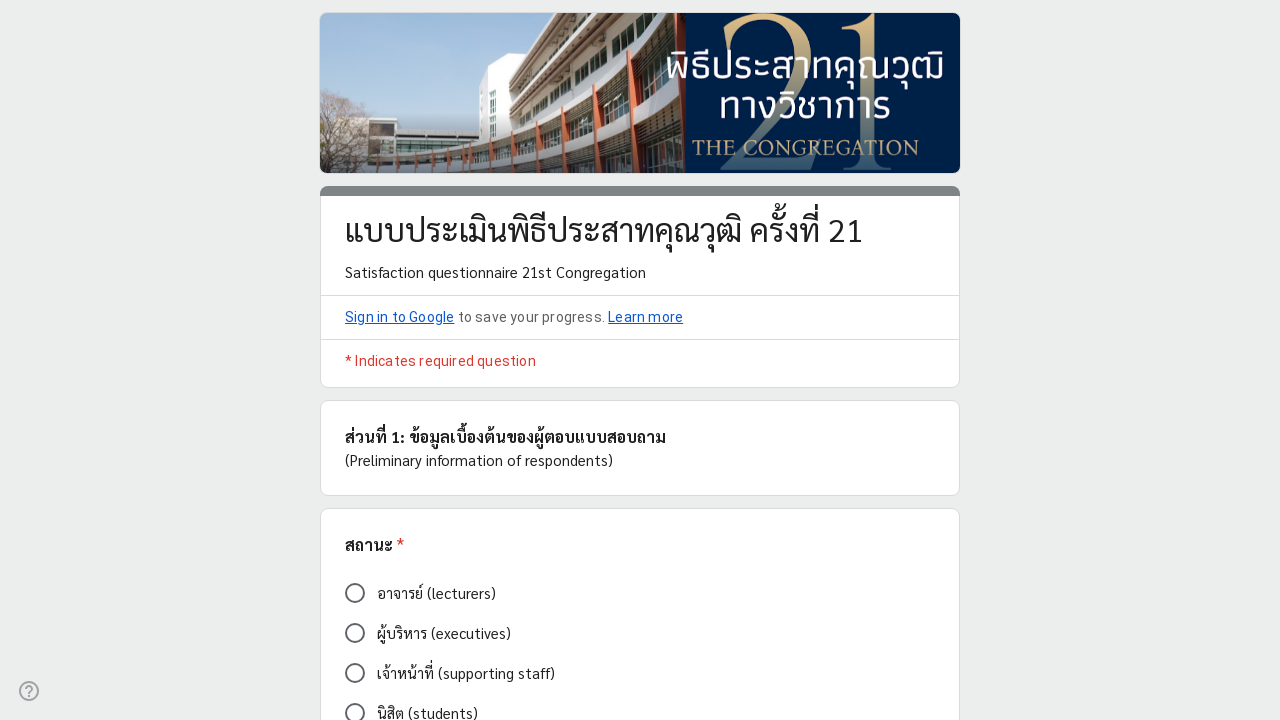

Question 2: Clicked rating '4' (random selection) at (355, 710) on .Qr7Oae >> nth=1 >> .Od2TWd >> nth=3
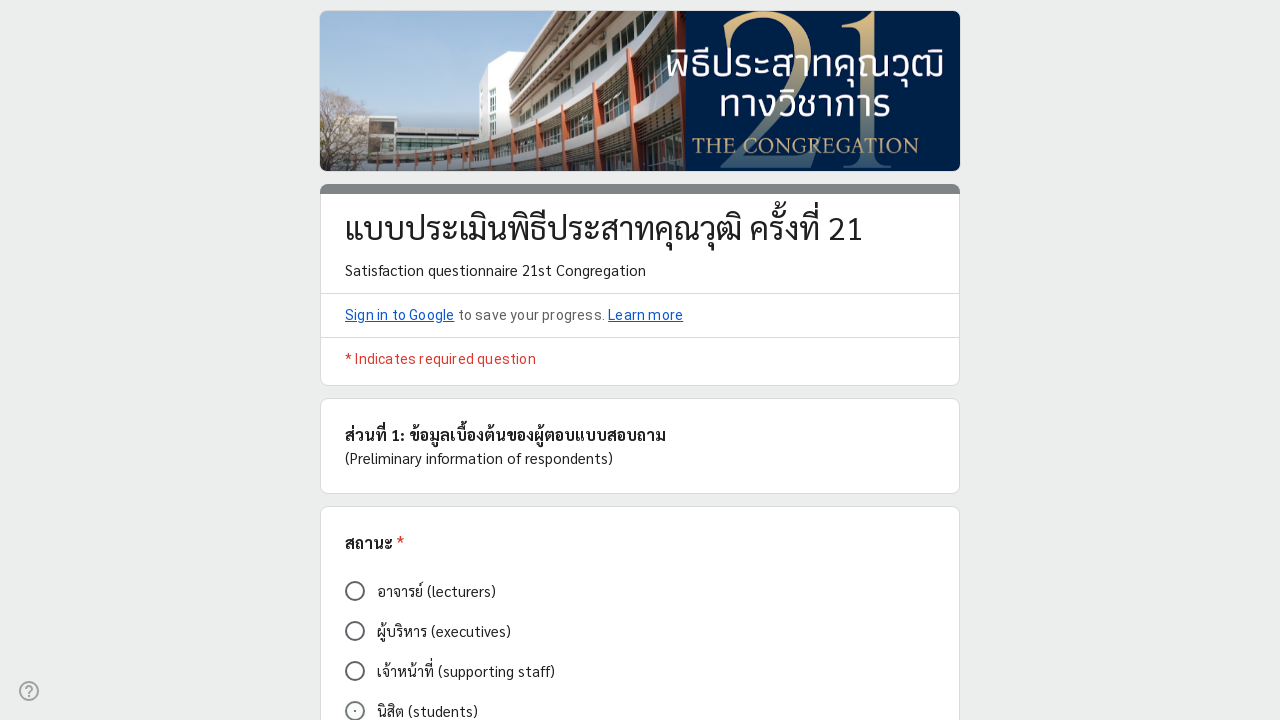

Question 3: Found 0 rating options
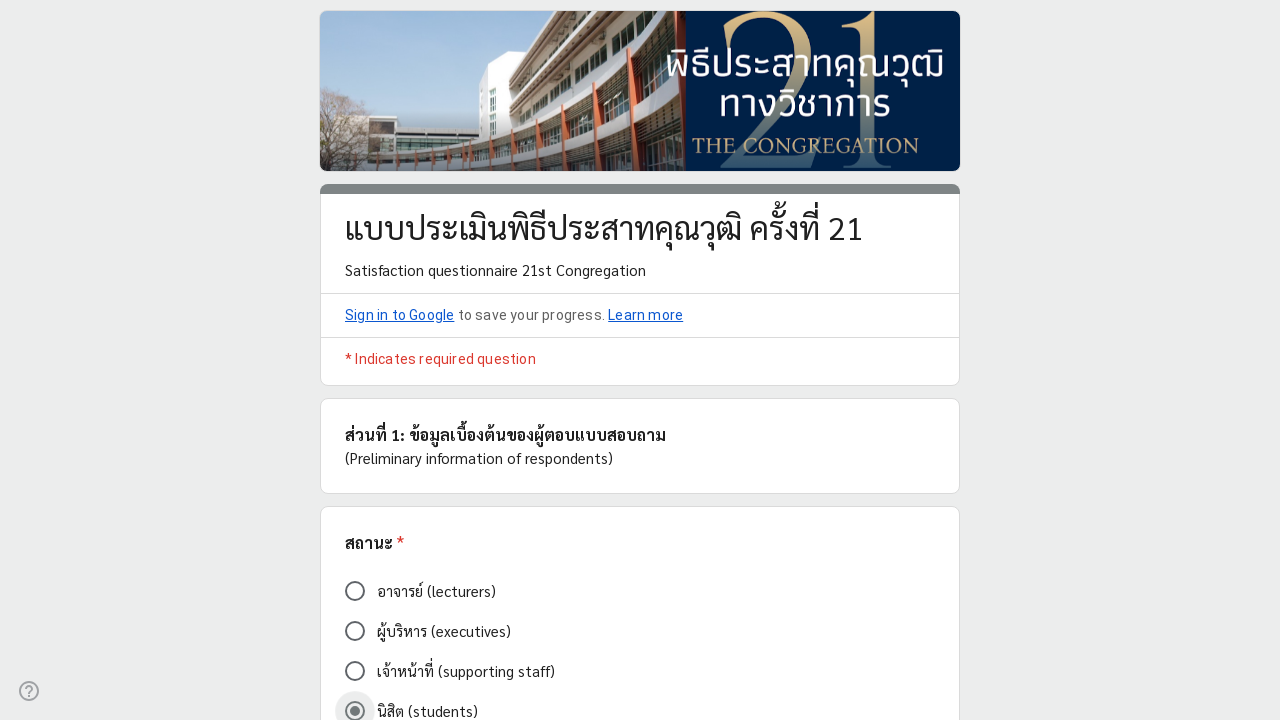

Question 4: Found 0 rating options
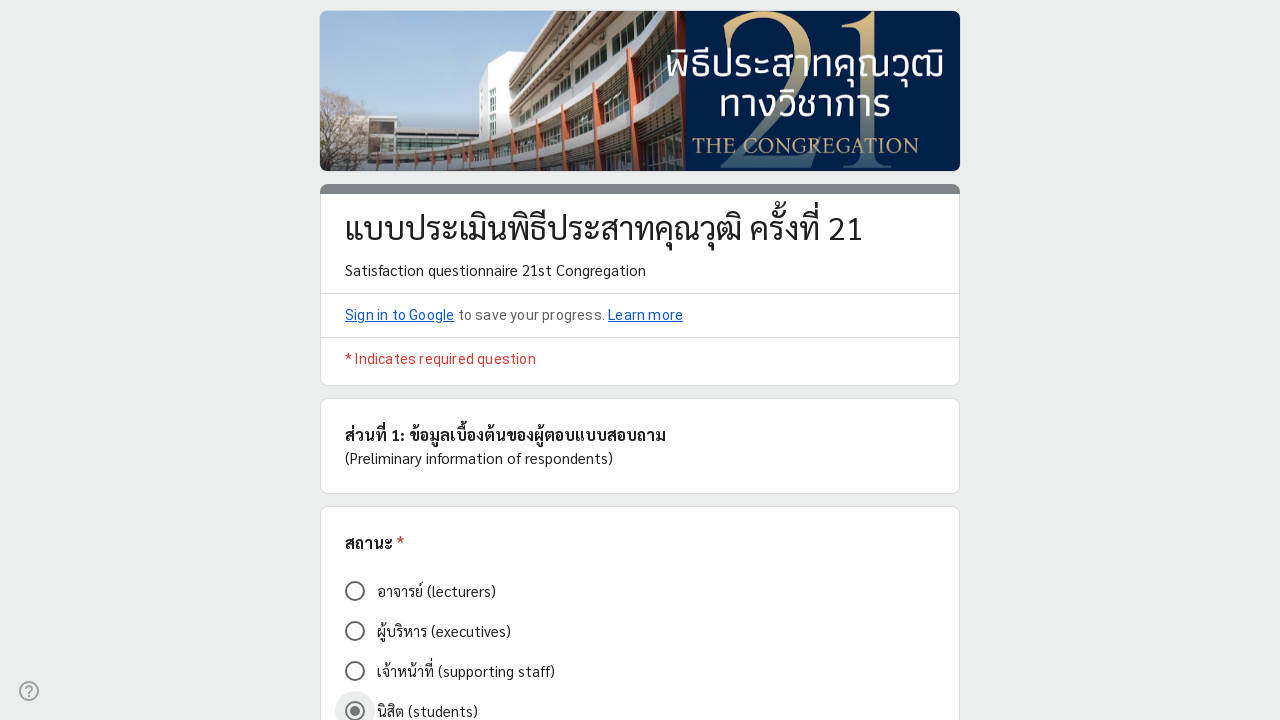

Question 5: Found 5 rating options
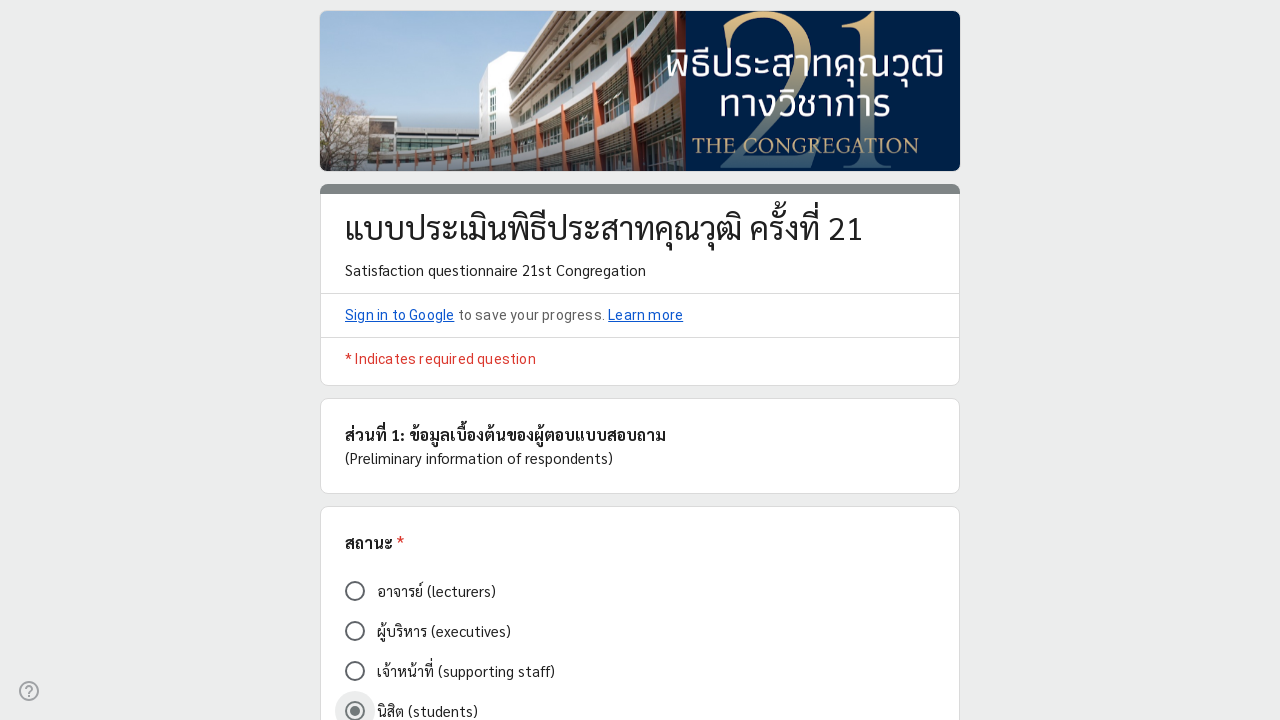

Question 5: Clicked rating '4' (random selection) at (727, 360) on .Qr7Oae >> nth=4 >> .Od2TWd >> nth=3
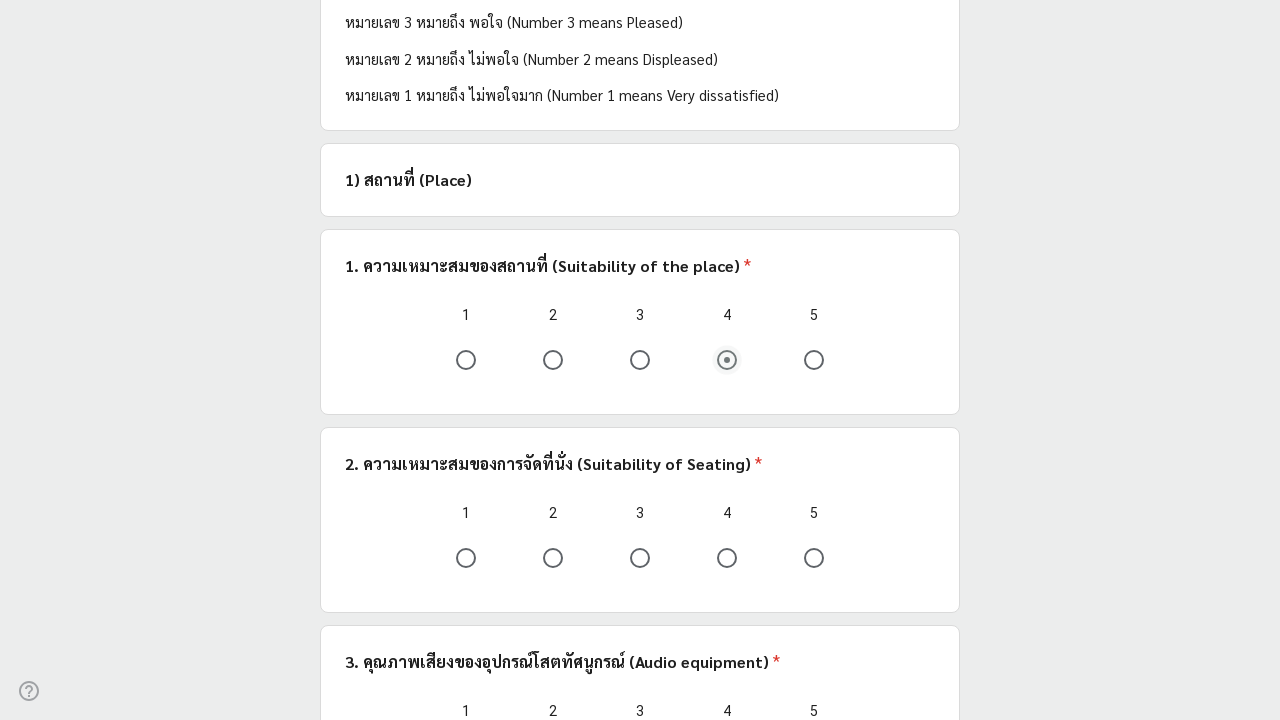

Question 6: Found 5 rating options
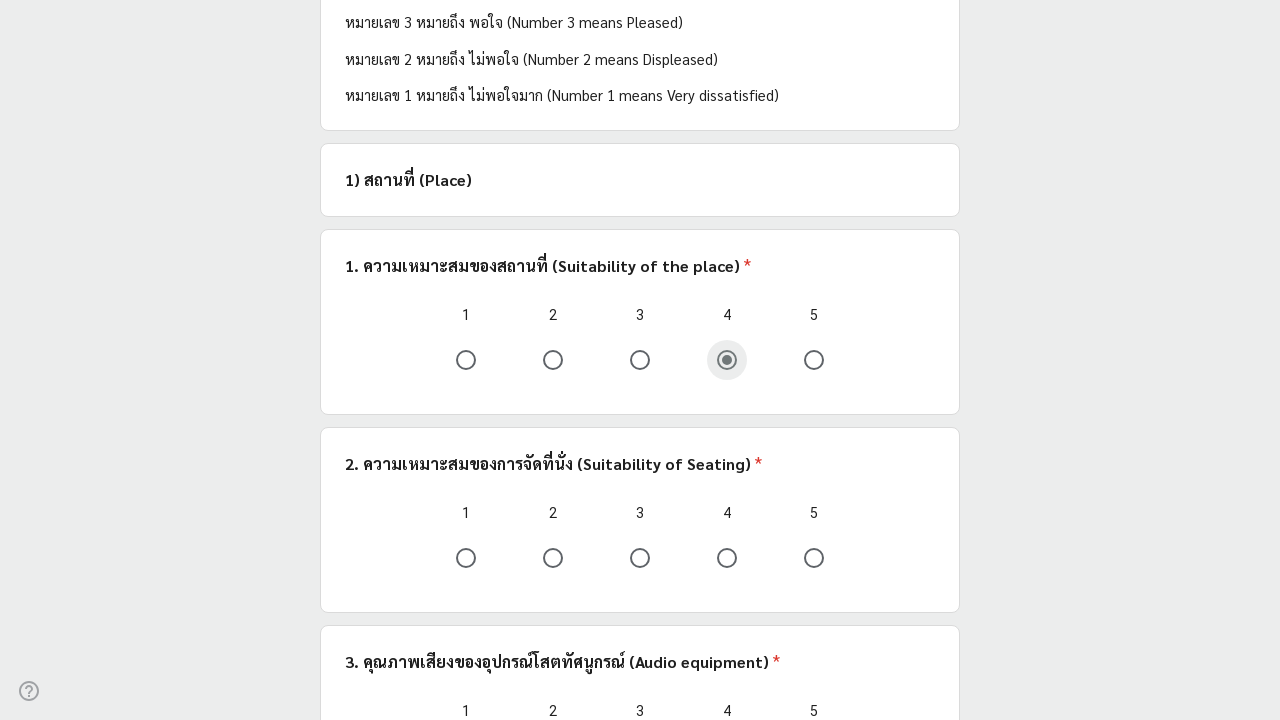

Question 6: Clicked rating '5' (random selection) at (814, 558) on .Qr7Oae >> nth=5 >> .Od2TWd >> nth=4
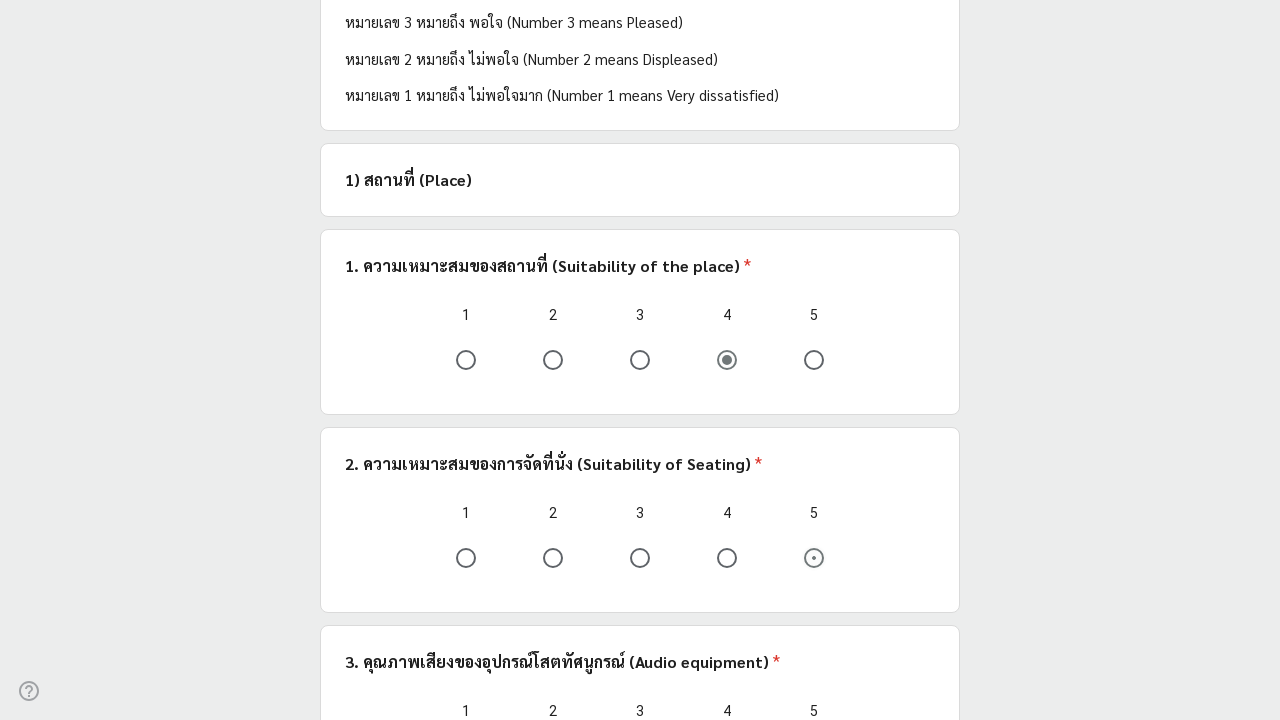

Question 7: Found 5 rating options
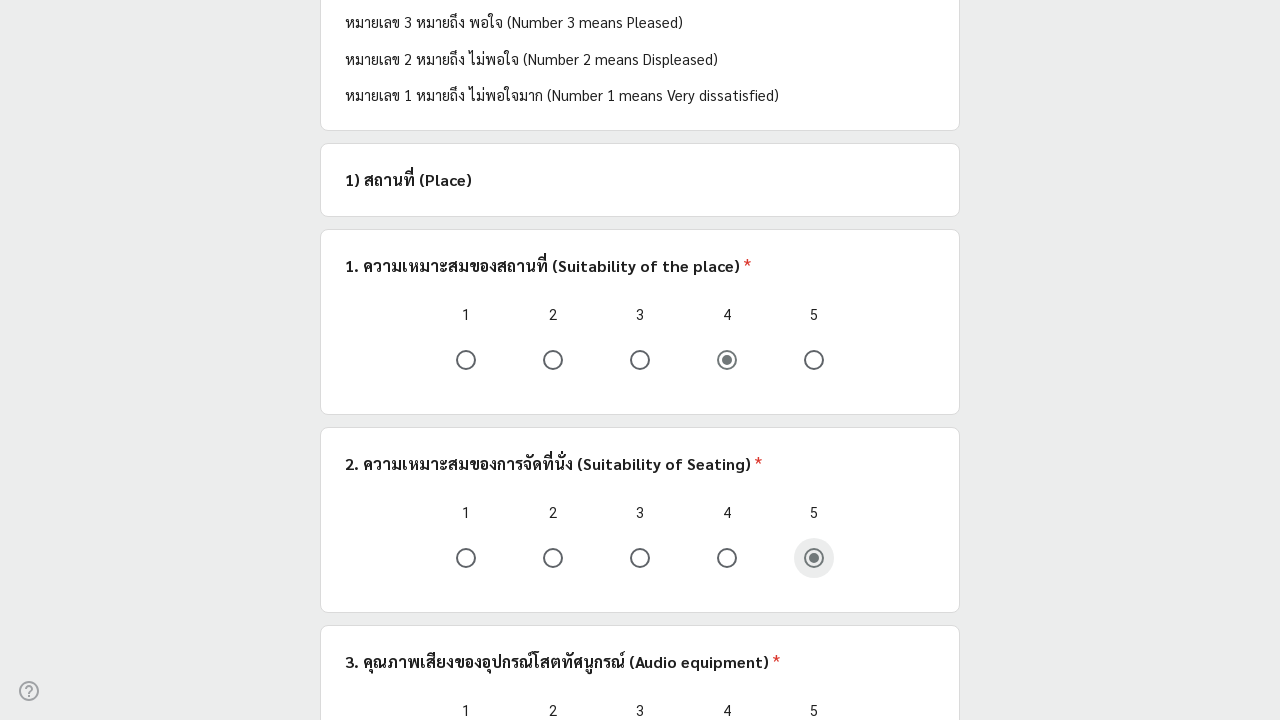

Question 7: Clicked rating '5' (random selection) at (814, 360) on .Qr7Oae >> nth=6 >> .Od2TWd >> nth=4
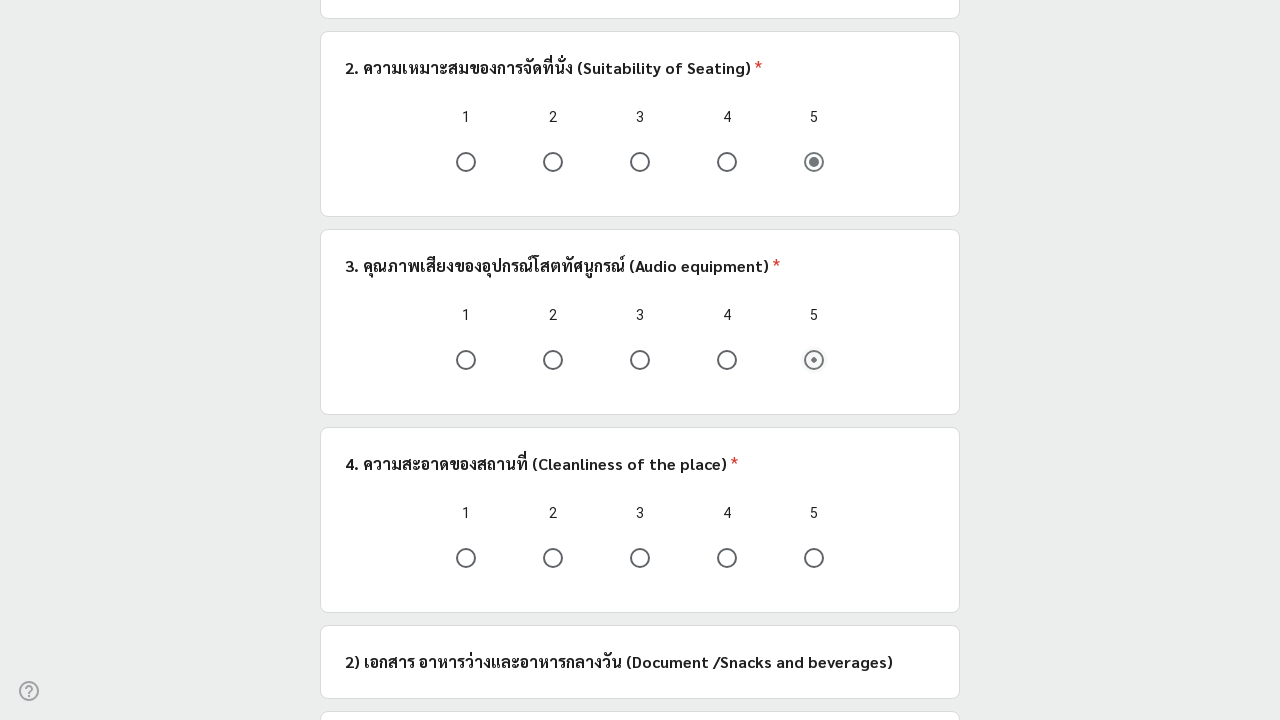

Question 8: Found 5 rating options
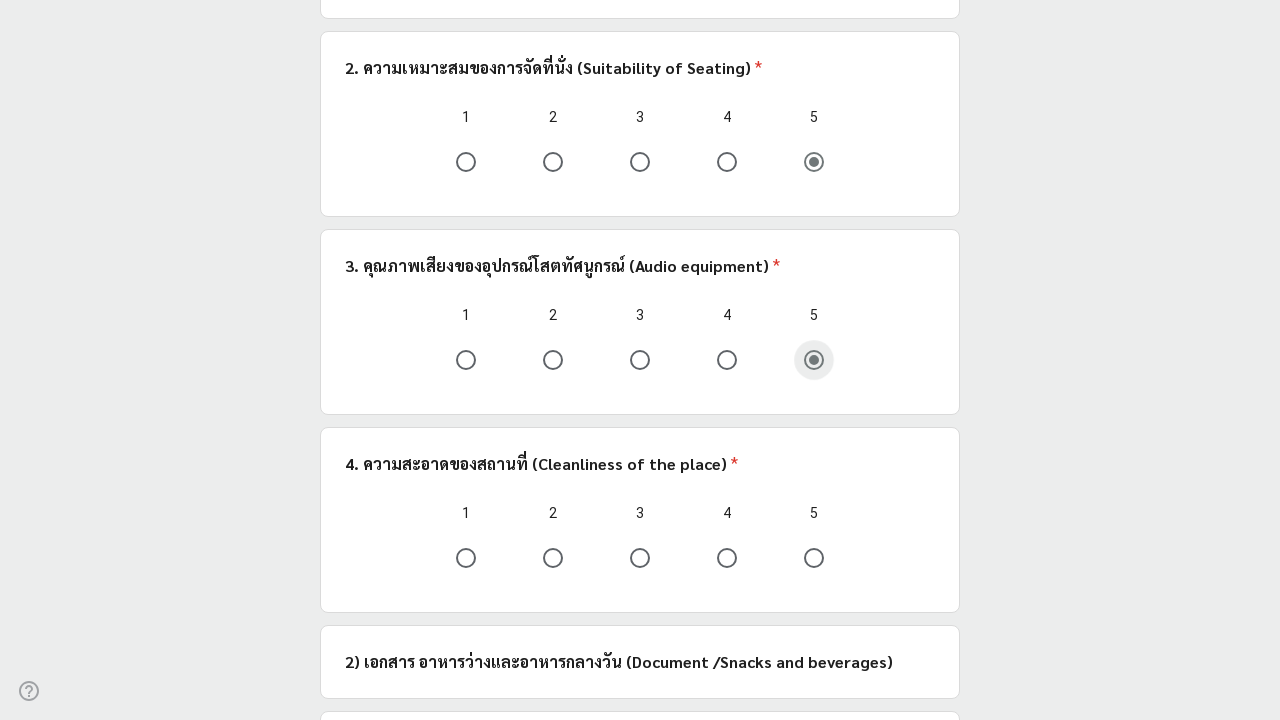

Question 8: Clicked rating '4' (random selection) at (727, 558) on .Qr7Oae >> nth=7 >> .Od2TWd >> nth=3
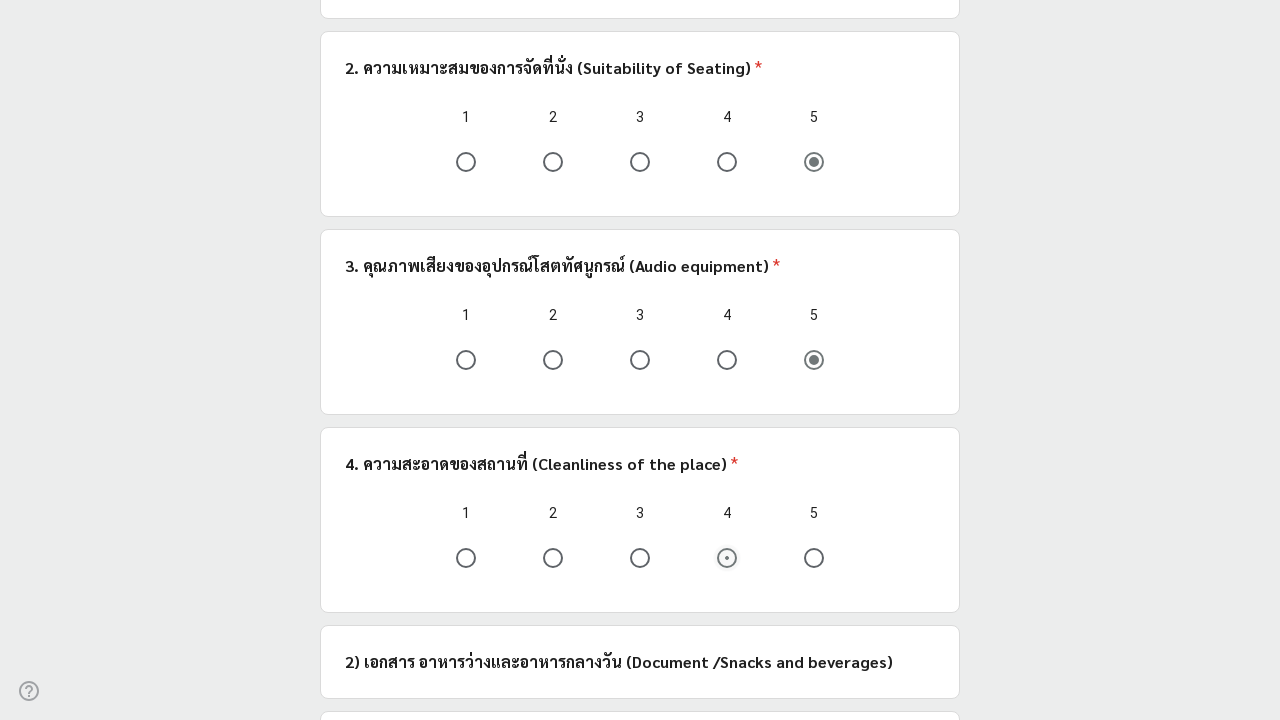

Question 9: Found 0 rating options
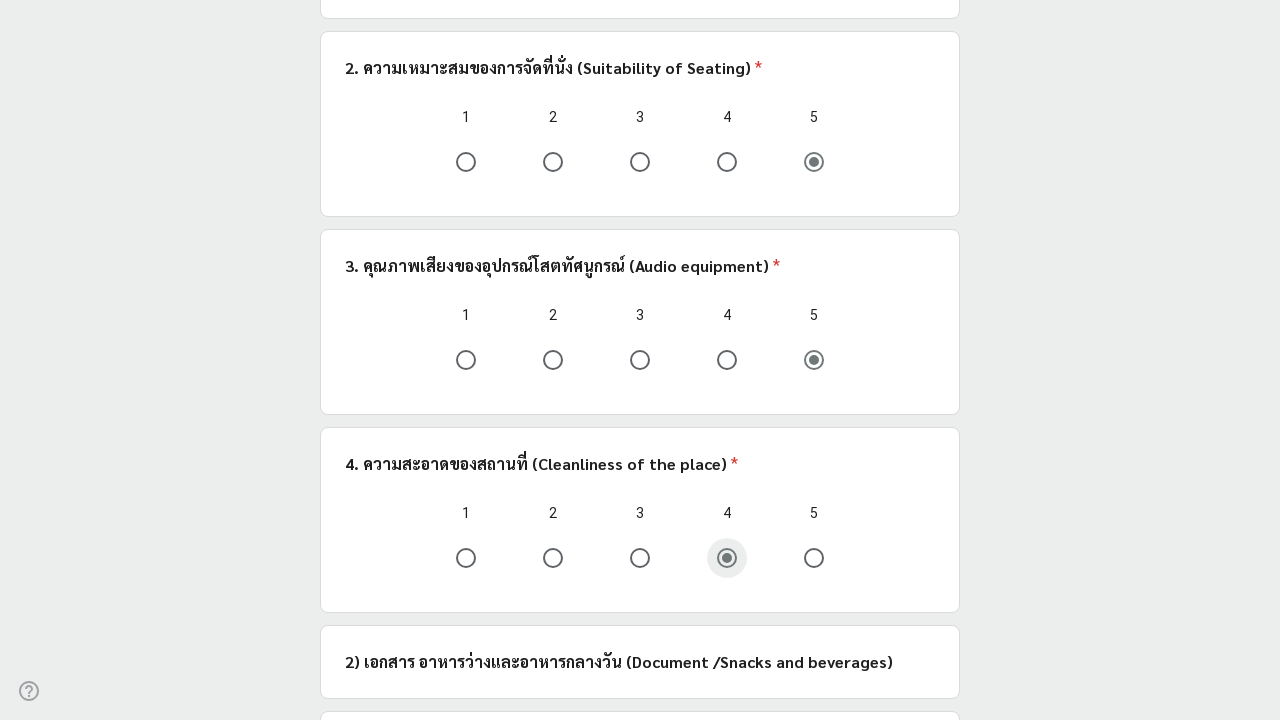

Question 10: Found 5 rating options
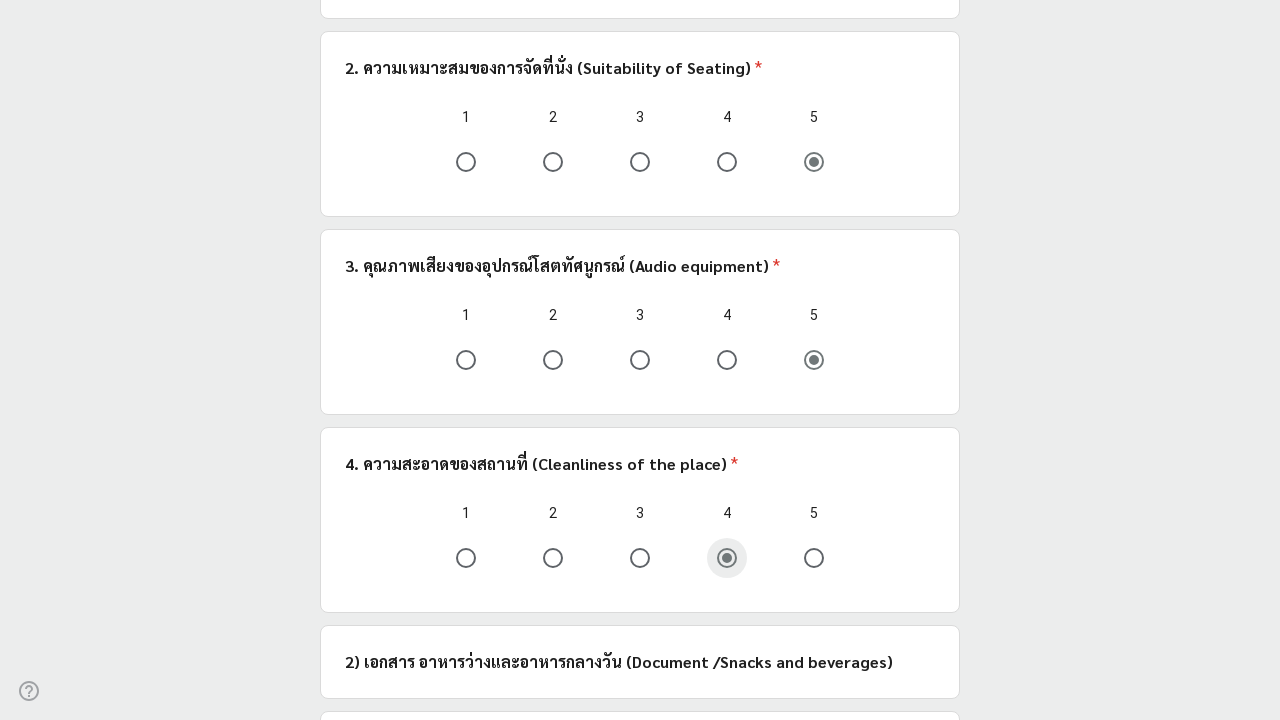

Question 10: Clicked rating '5' (random selection) at (814, 360) on .Qr7Oae >> nth=9 >> .Od2TWd >> nth=4
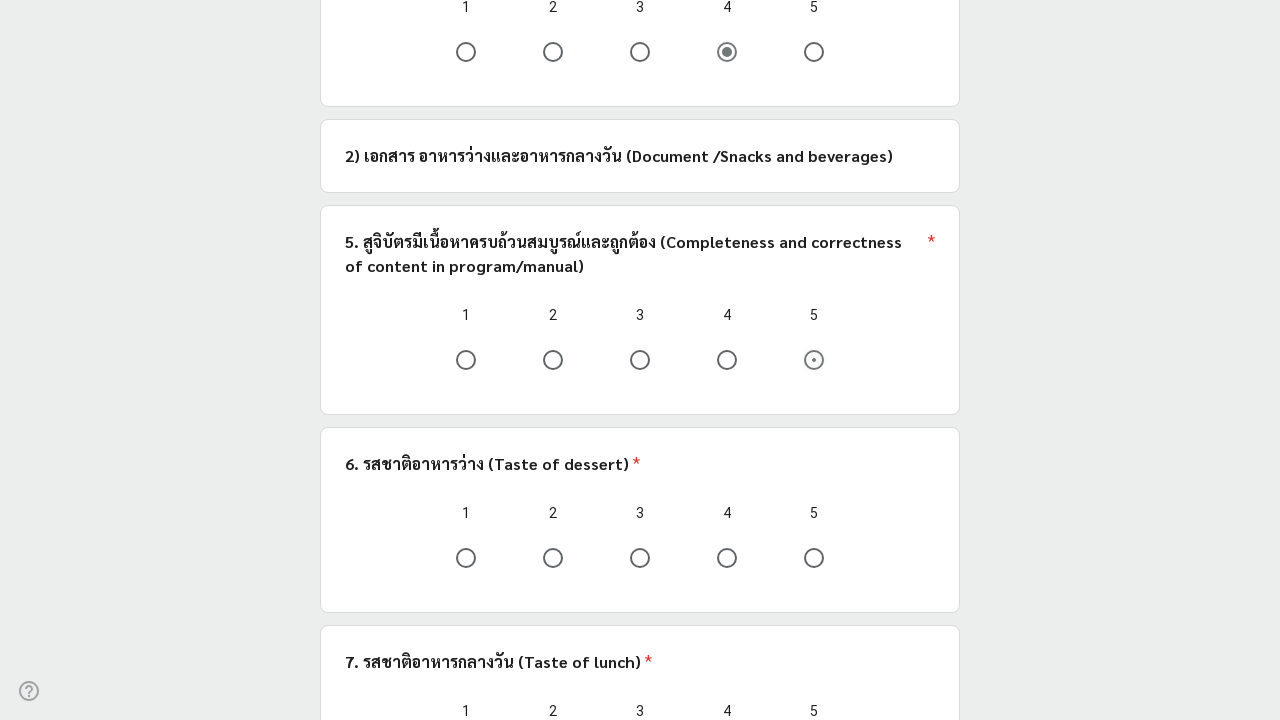

Question 11: Found 5 rating options
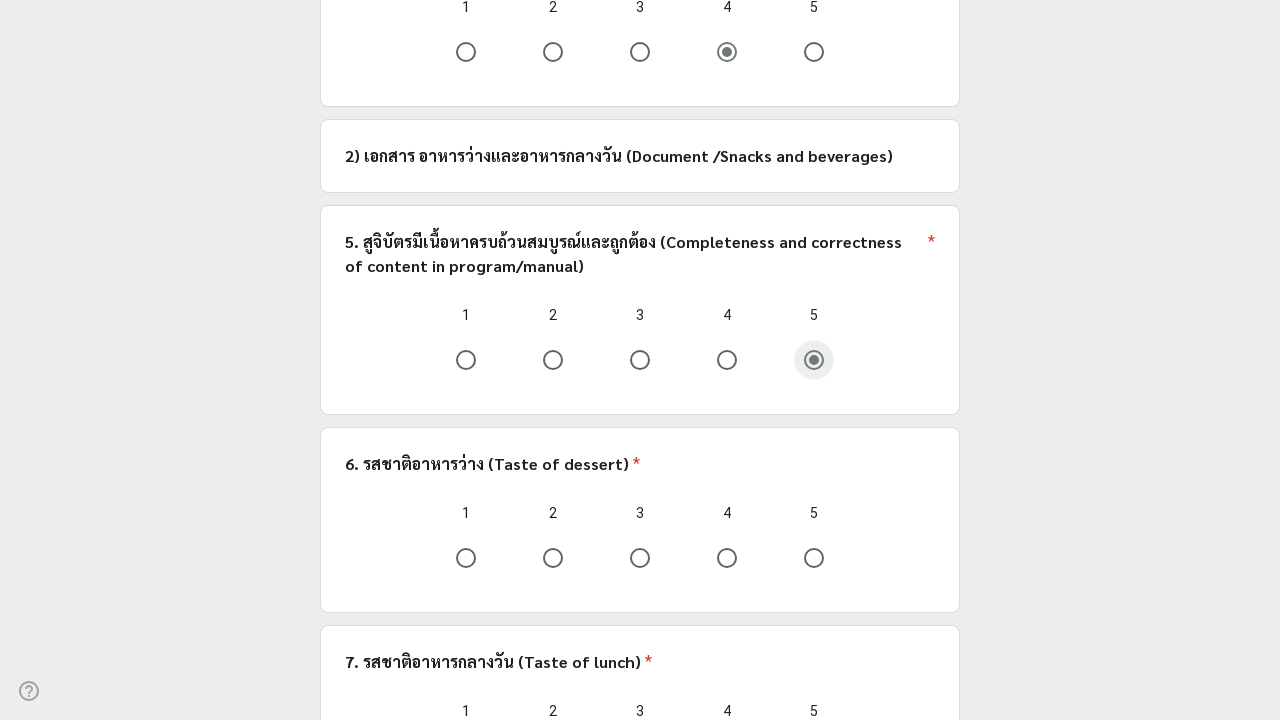

Question 11: Clicked rating '5' (random selection) at (814, 558) on .Qr7Oae >> nth=10 >> .Od2TWd >> nth=4
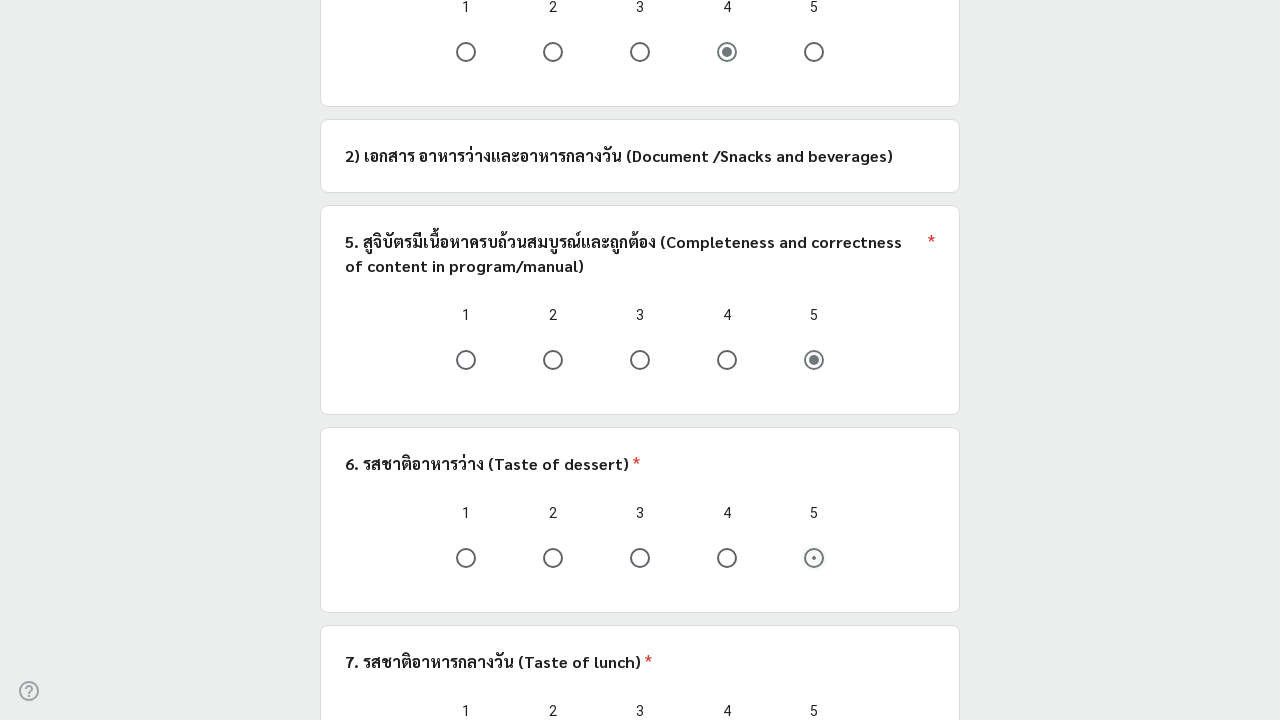

Question 12: Found 5 rating options
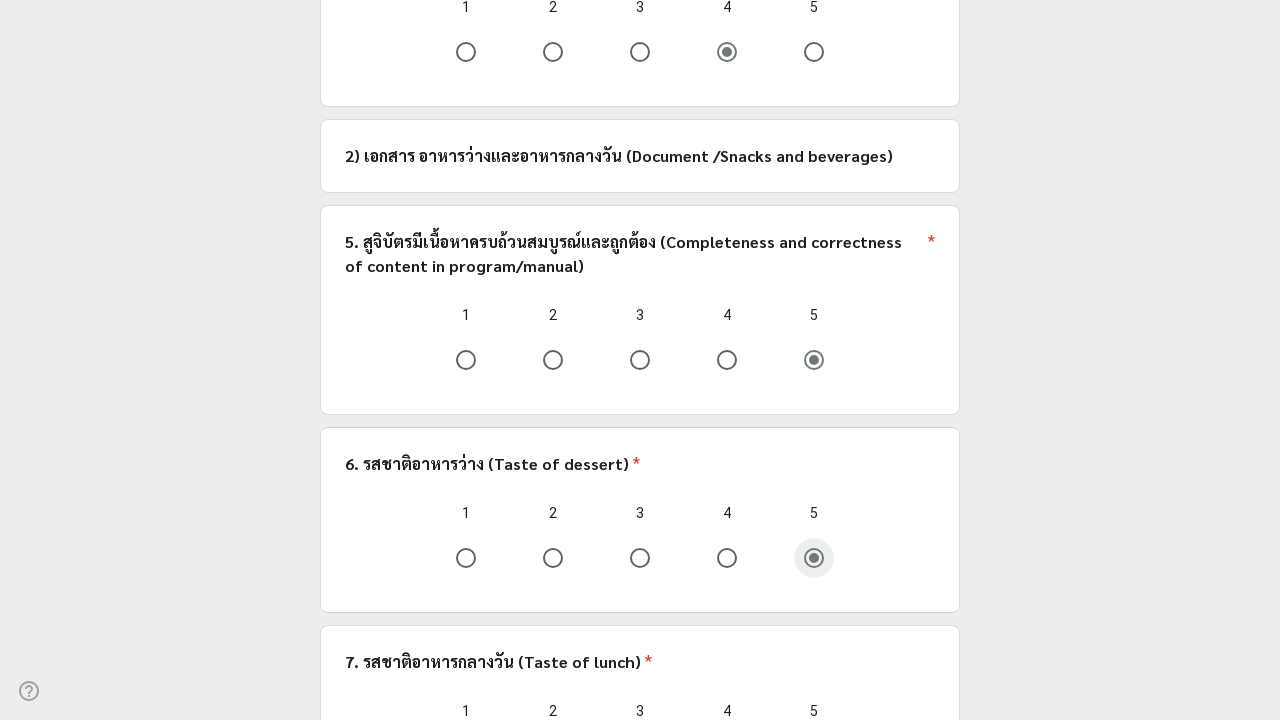

Question 12: Clicked rating '5' (random selection) at (814, 360) on .Qr7Oae >> nth=11 >> .Od2TWd >> nth=4
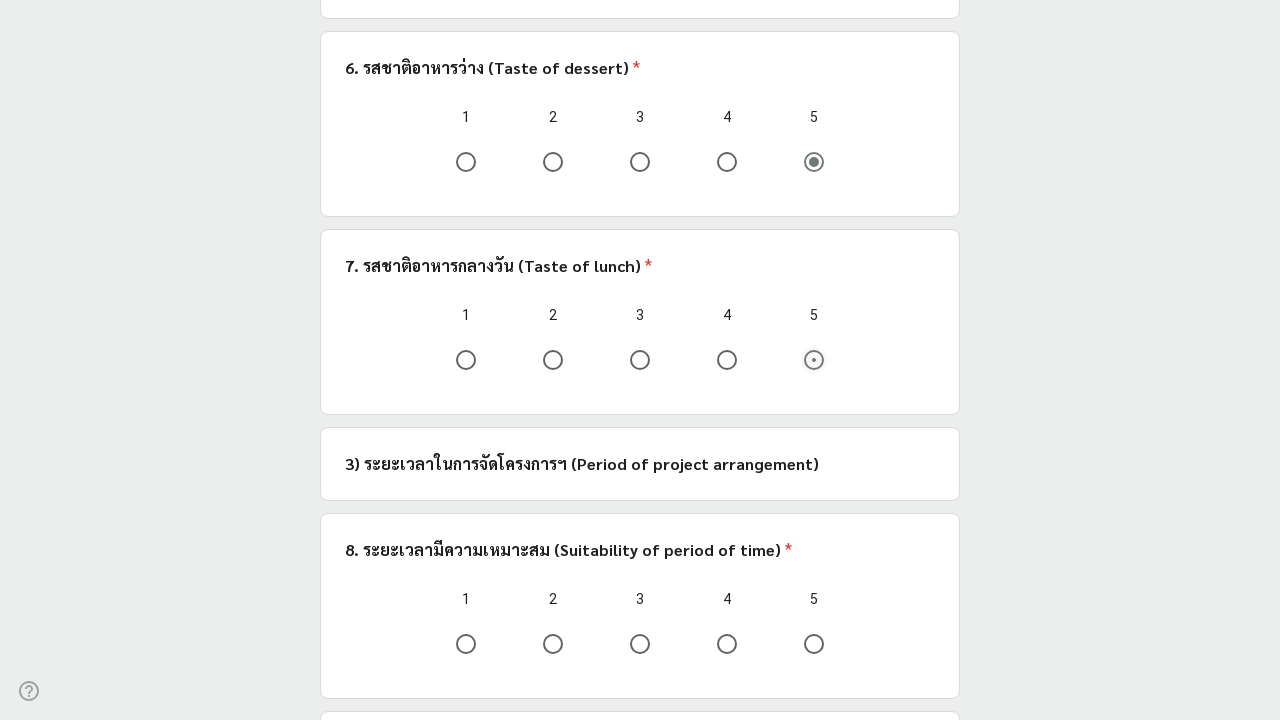

Question 13: Found 0 rating options
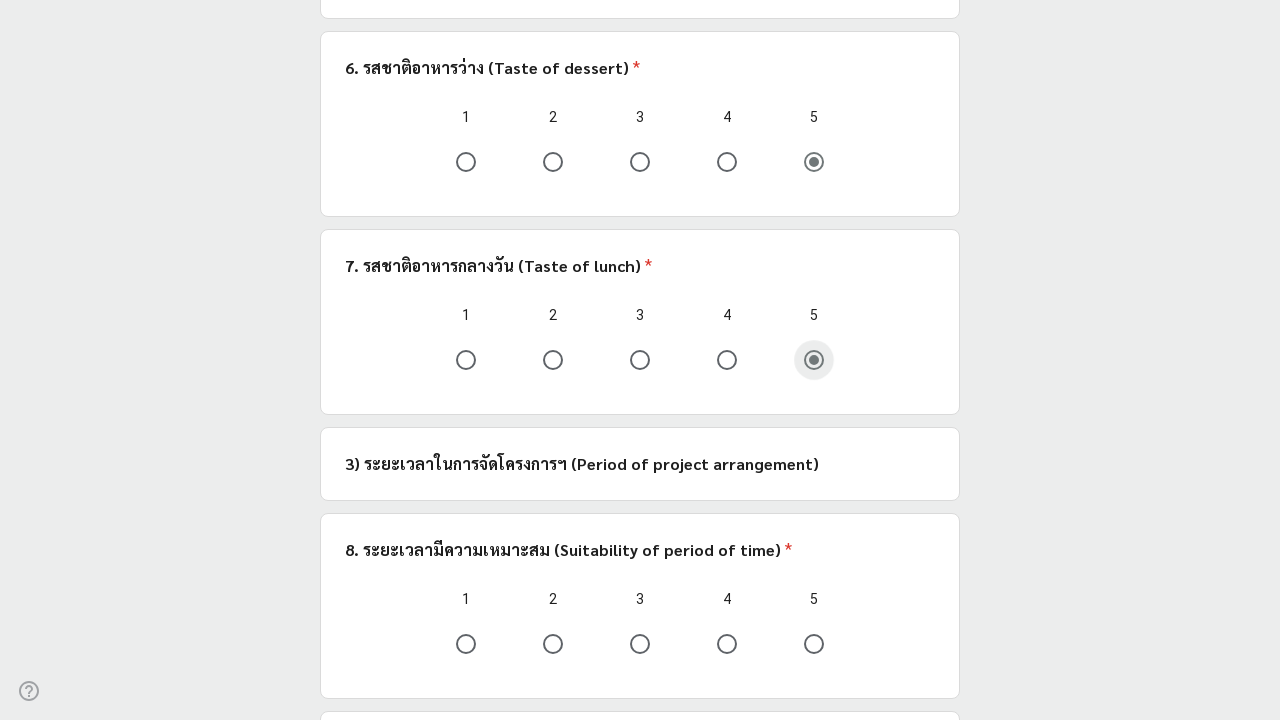

Question 14: Found 5 rating options
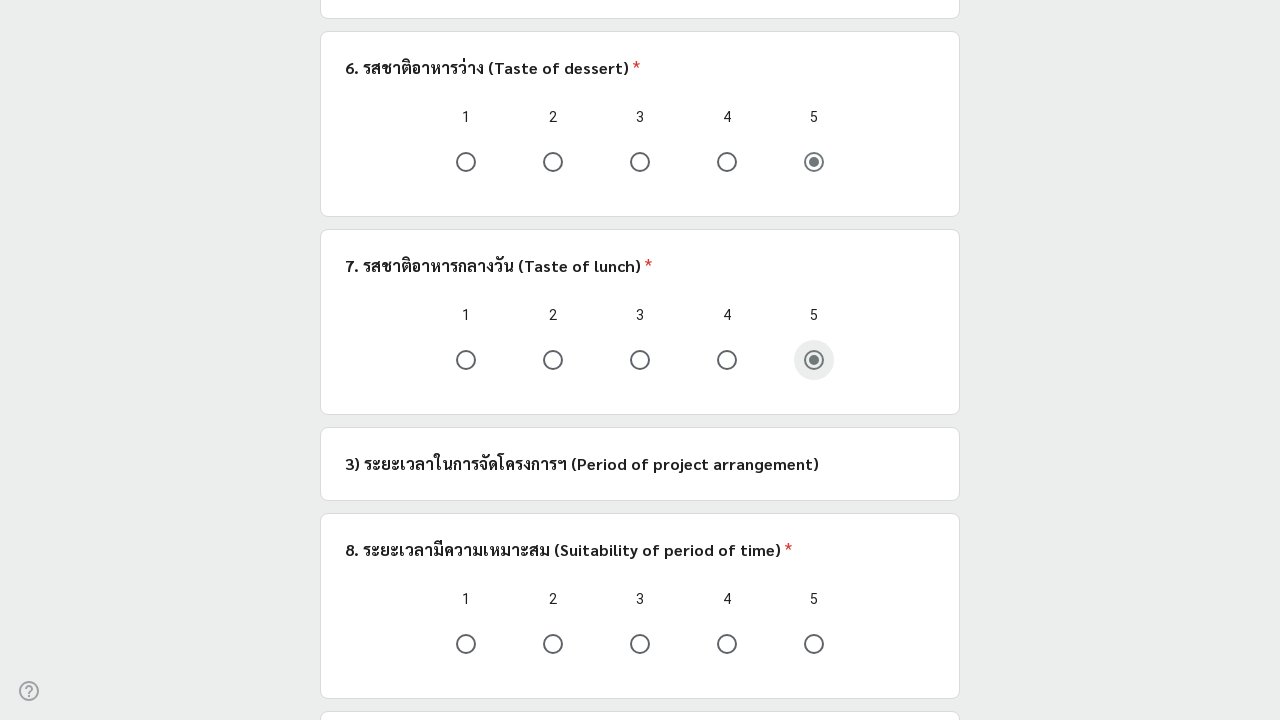

Question 14: Clicked rating '4' (random selection) at (727, 644) on .Qr7Oae >> nth=13 >> .Od2TWd >> nth=3
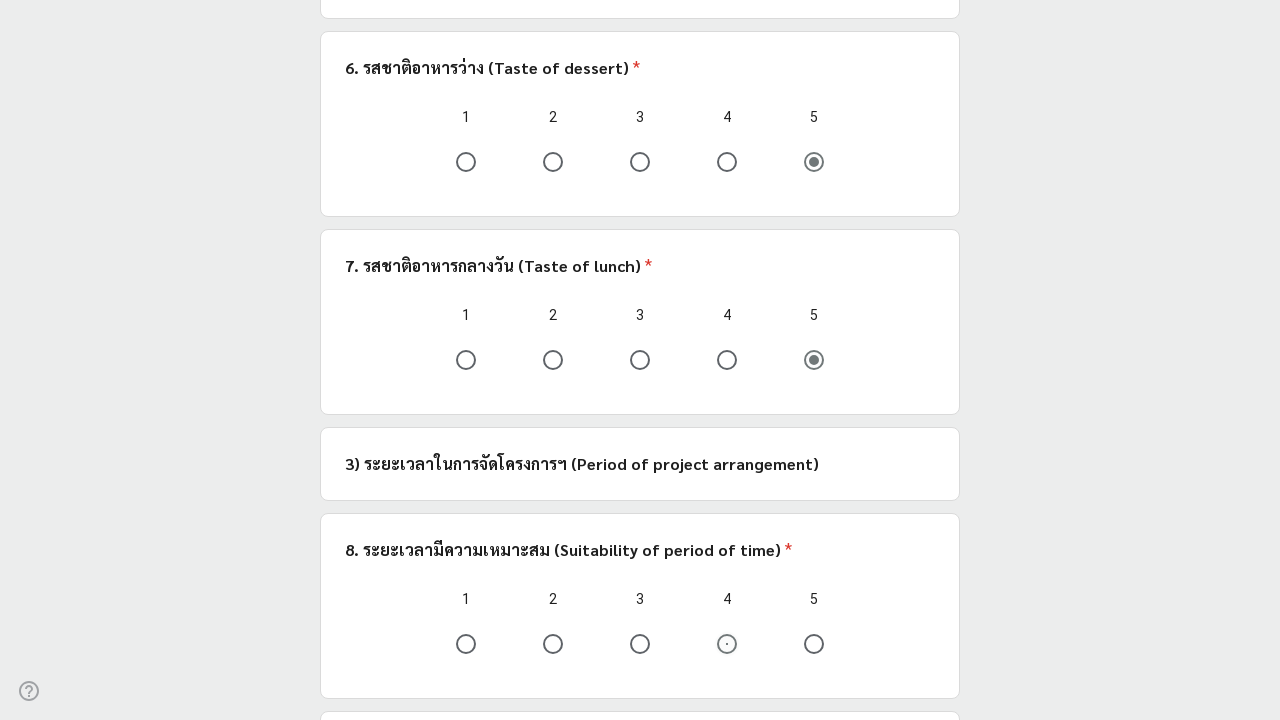

Question 15: Found 5 rating options
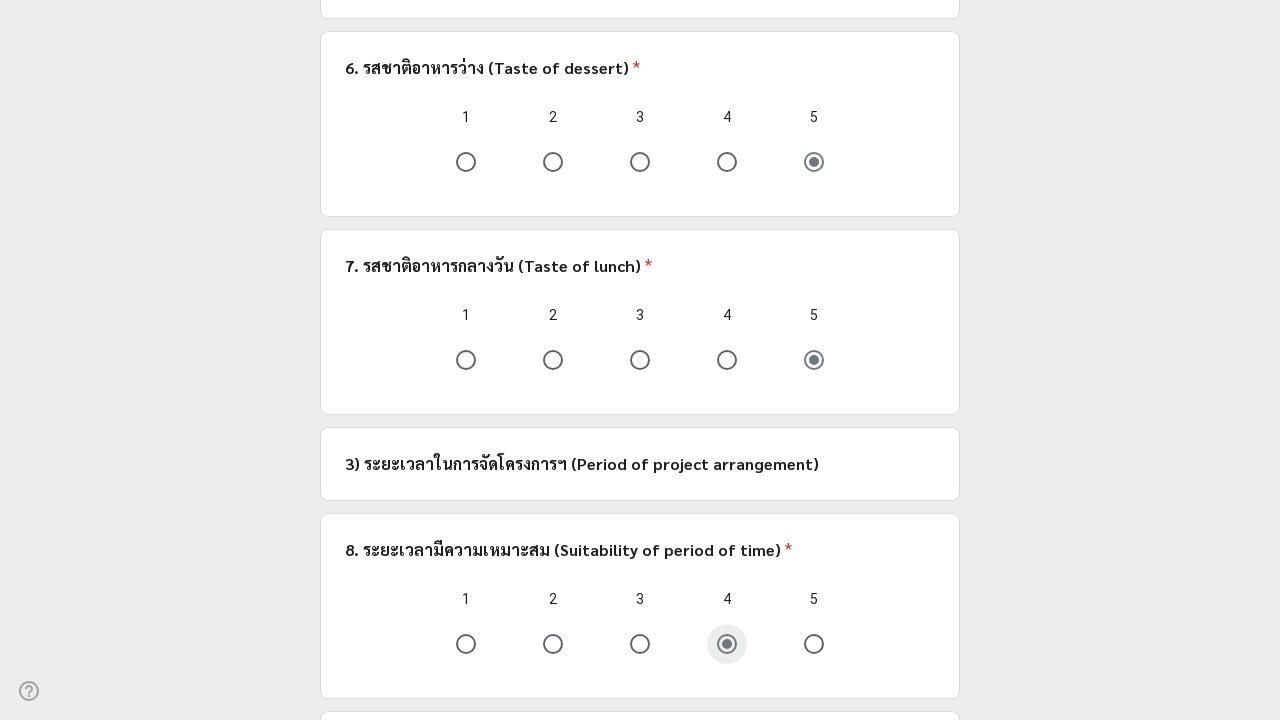

Question 15: Clicked rating '4' (random selection) at (727, 360) on .Qr7Oae >> nth=14 >> .Od2TWd >> nth=3
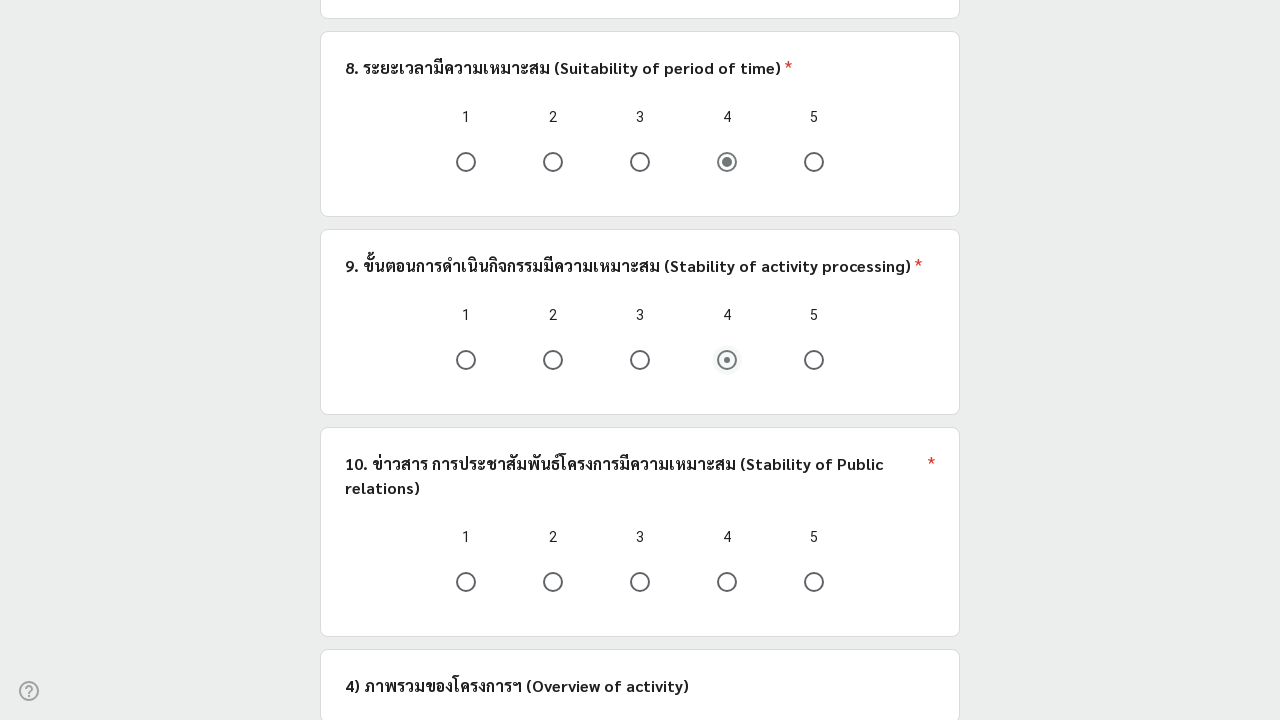

Question 16: Found 5 rating options
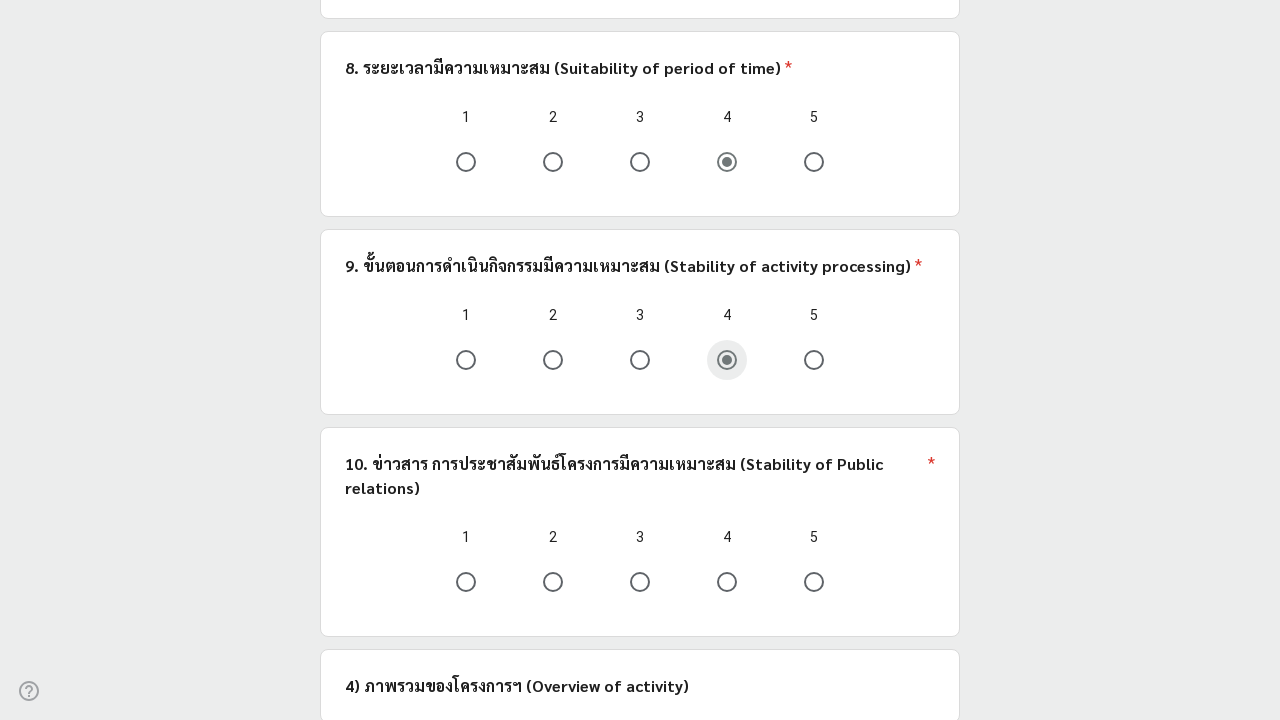

Question 16: Clicked rating '4' (random selection) at (727, 582) on .Qr7Oae >> nth=15 >> .Od2TWd >> nth=3
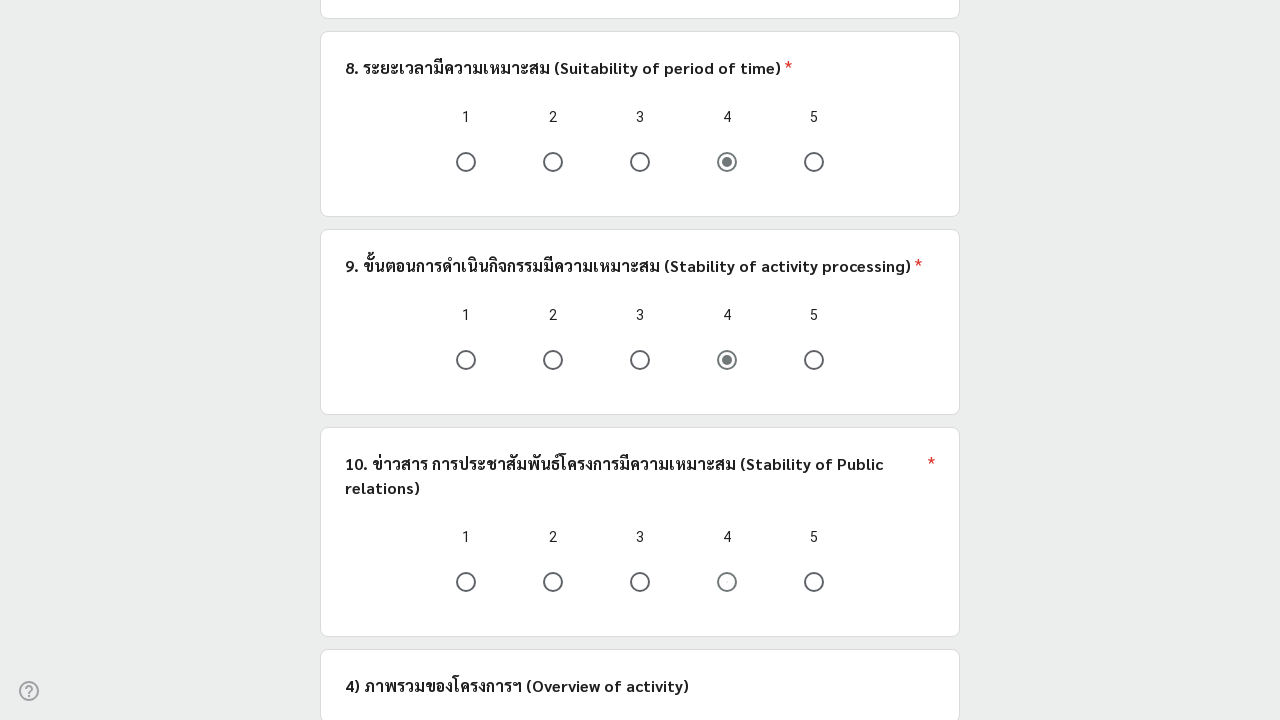

Question 17: Found 0 rating options
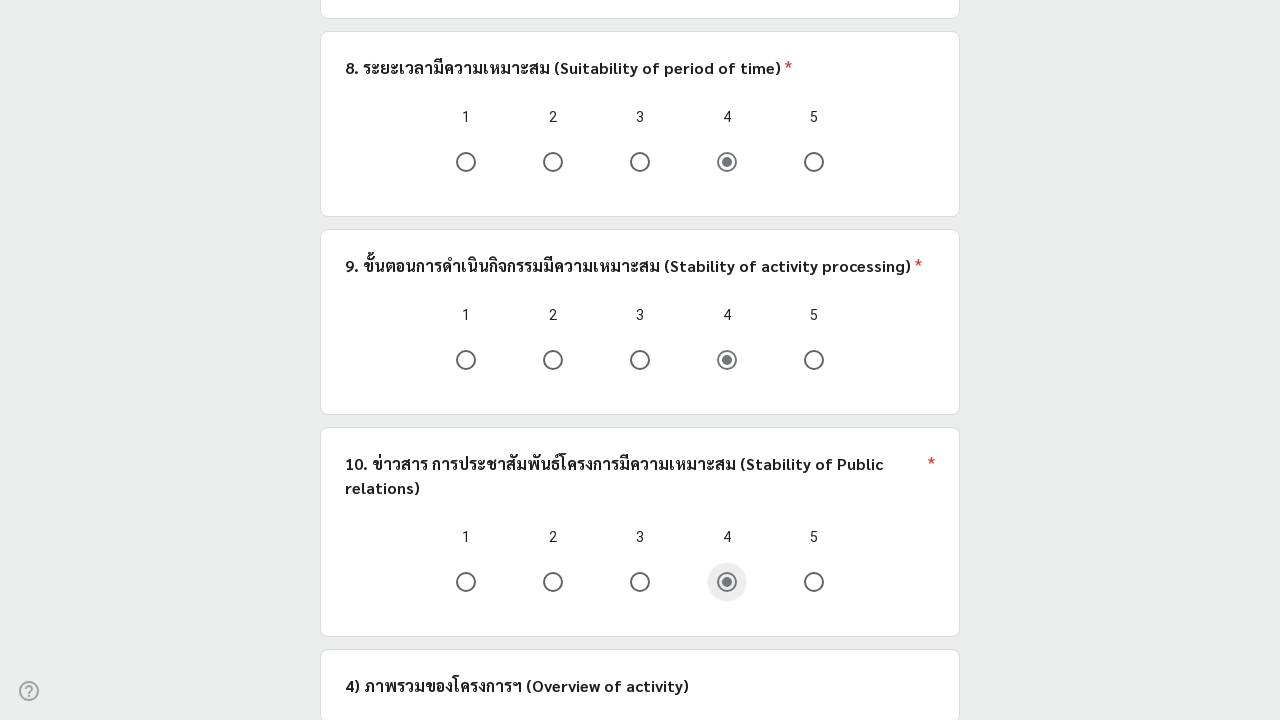

Question 18: Found 5 rating options
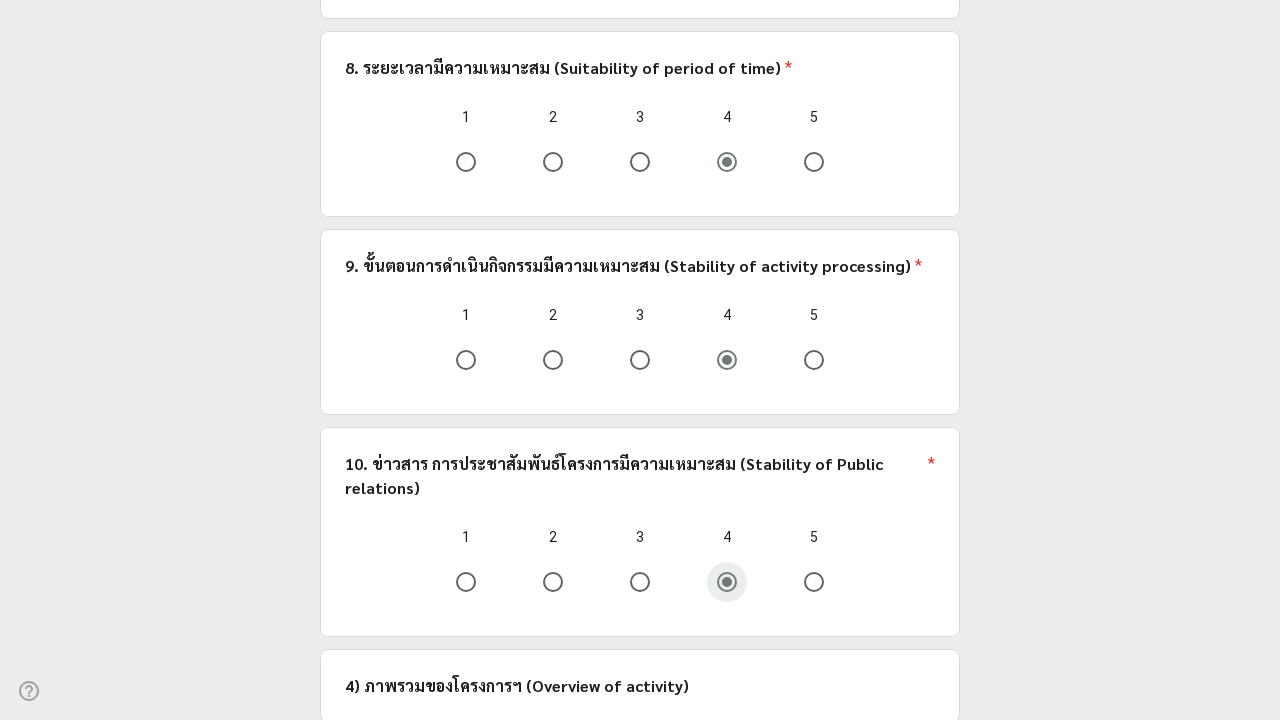

Question 18: Clicked rating '4' (random selection) at (727, 360) on .Qr7Oae >> nth=17 >> .Od2TWd >> nth=3
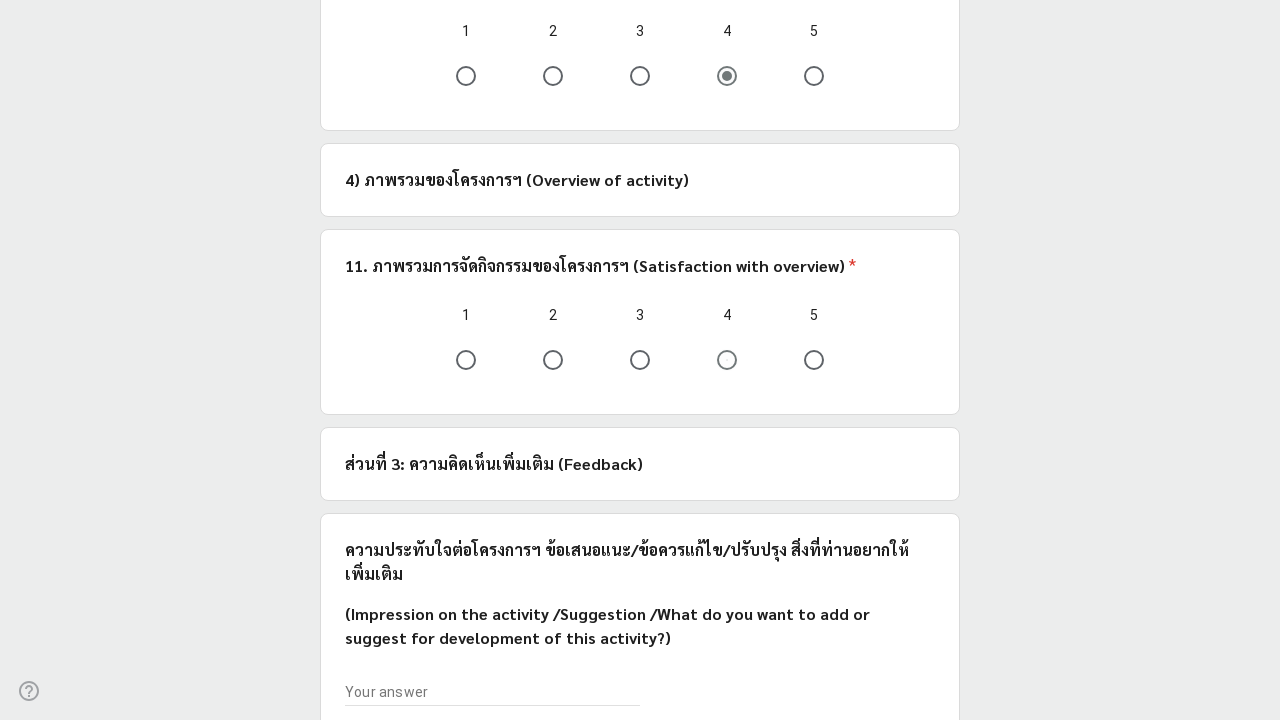

Question 19: Found 0 rating options
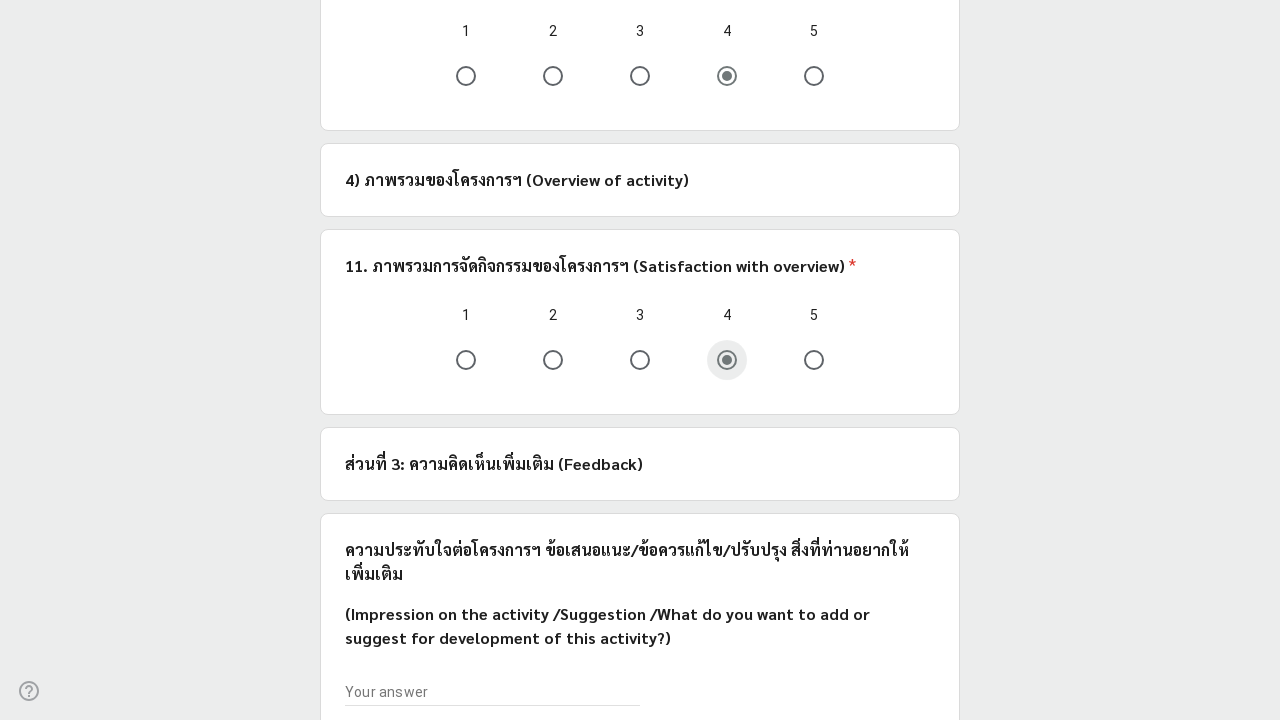

Question 20: Found 0 rating options
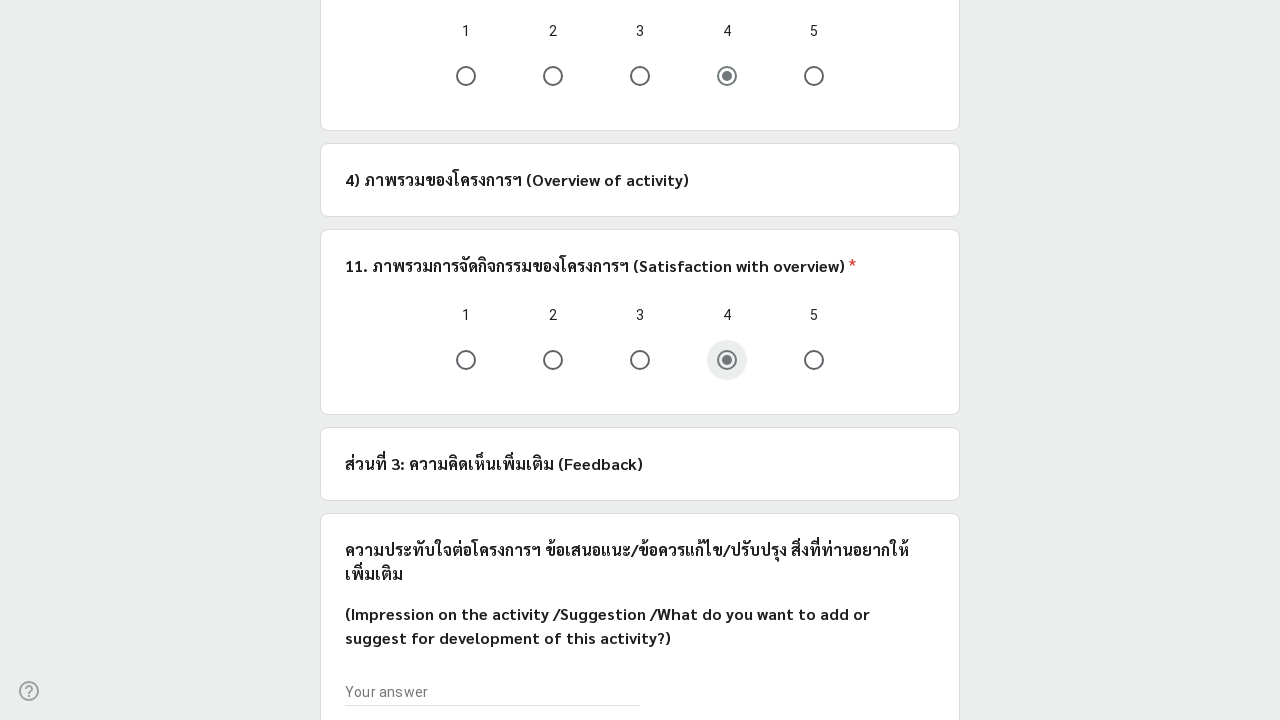

Located submit button
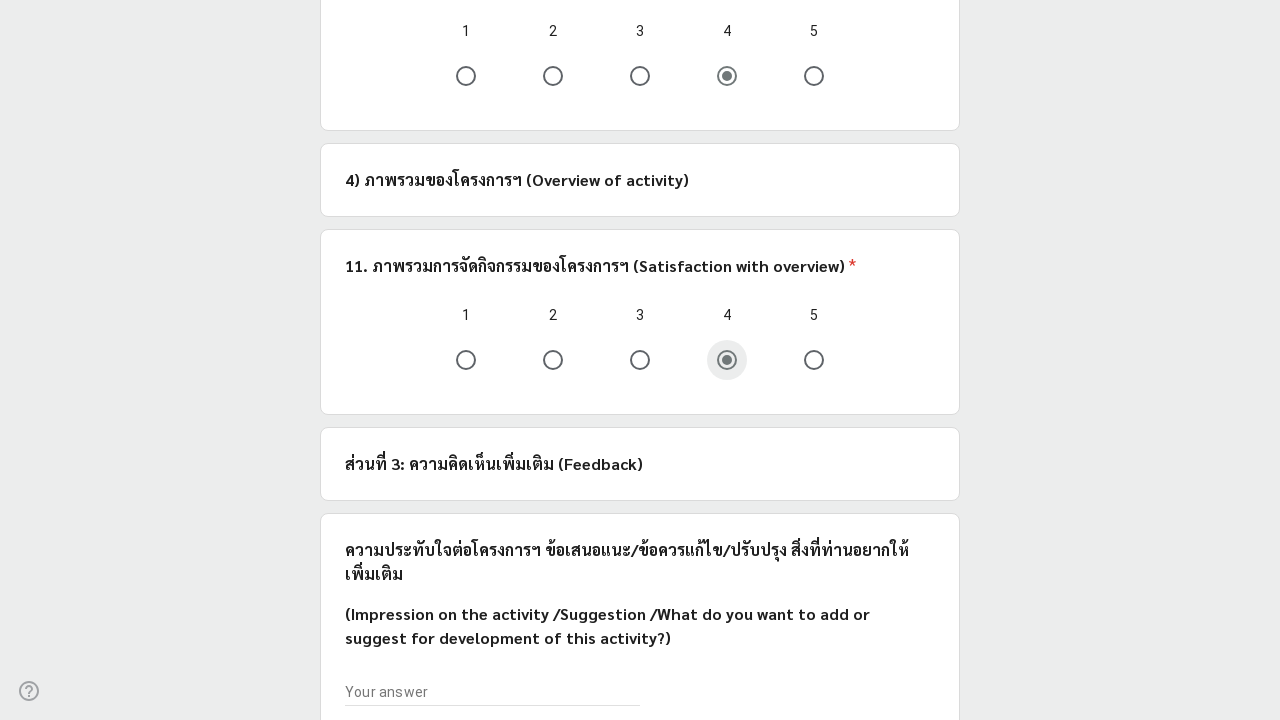

Scrolled submit button into view
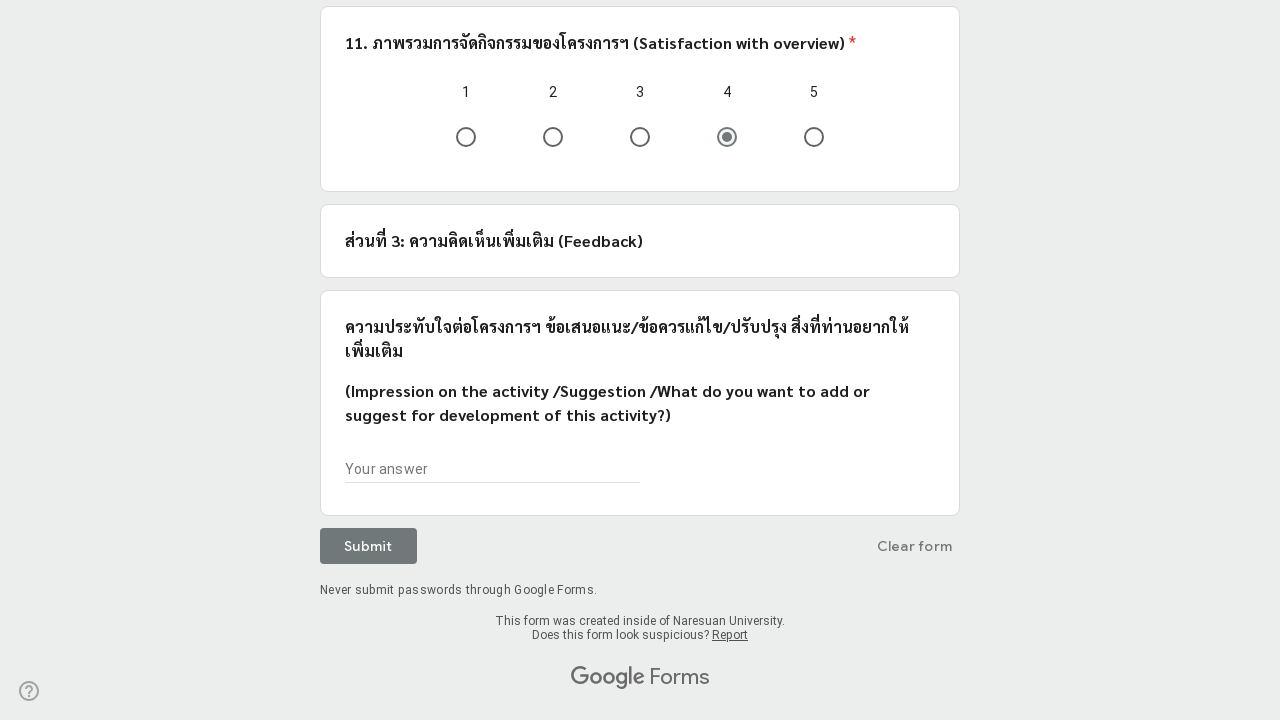

Waited 2 seconds before clicking submit
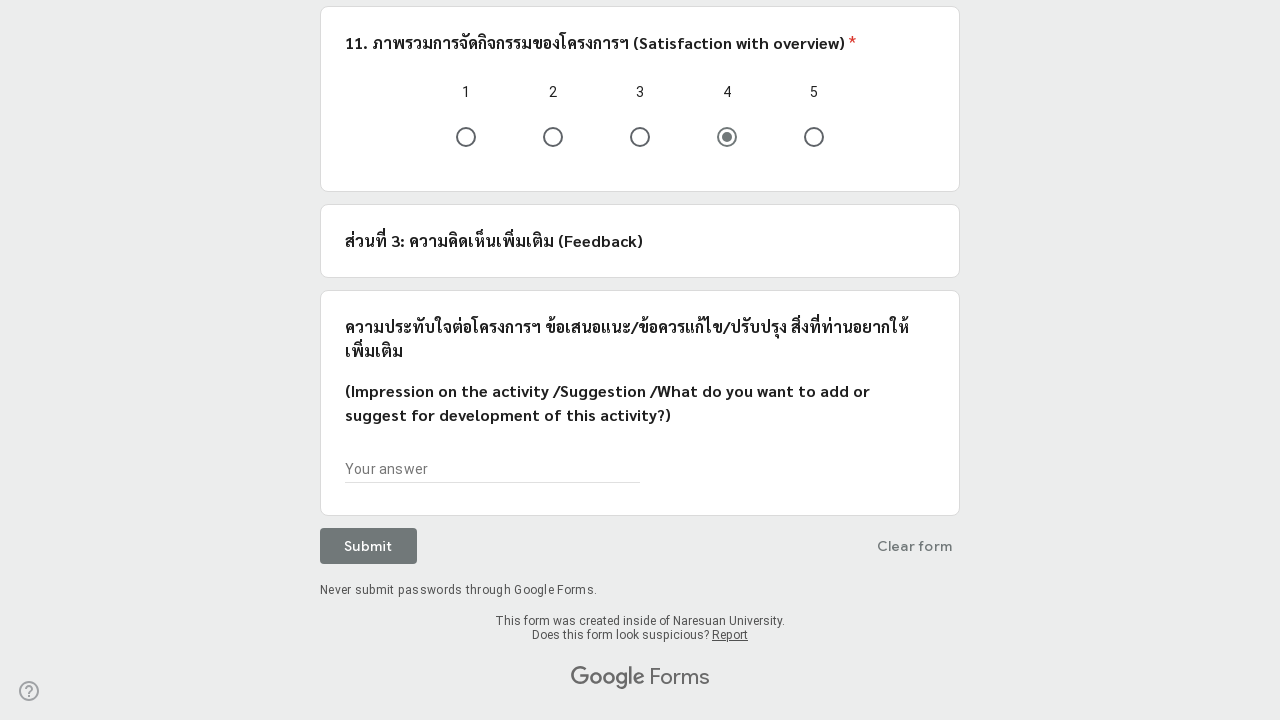

Submitted form (submission 1 of 5) at (368, 546) on xpath=//span[text()='Submit' or text()='ส่ง']
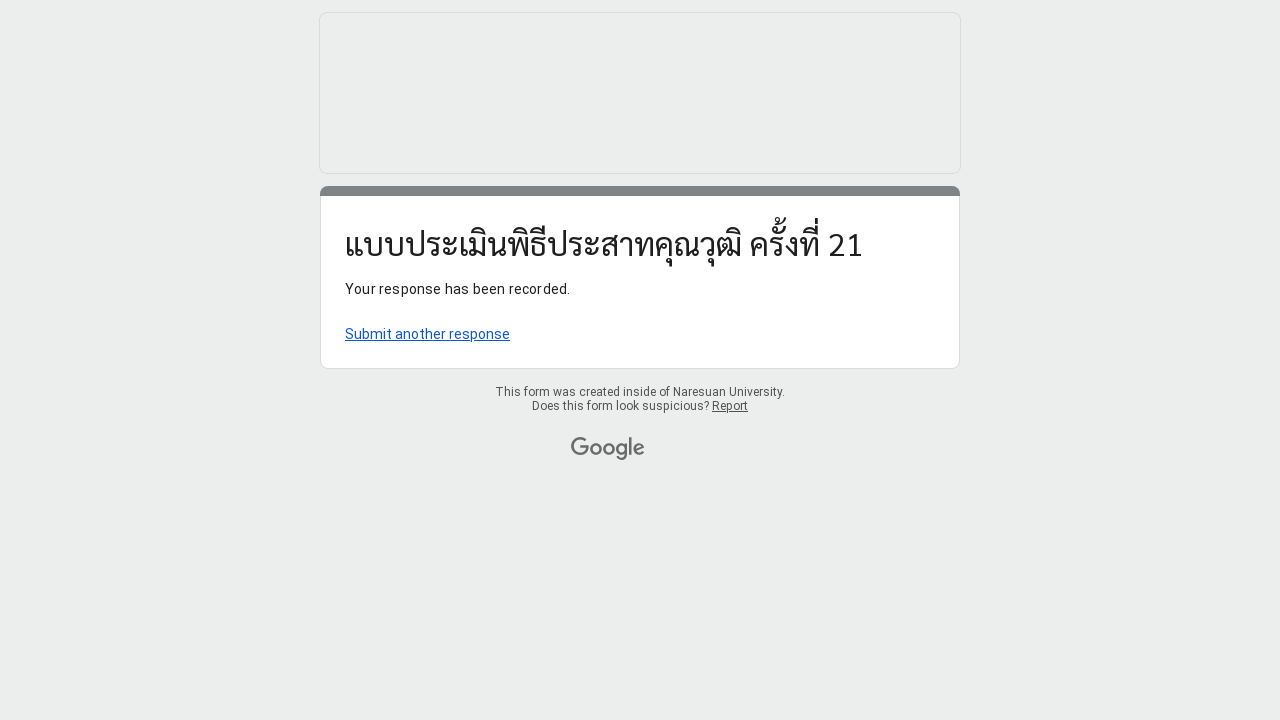

Waited 3 seconds before next form submission attempt
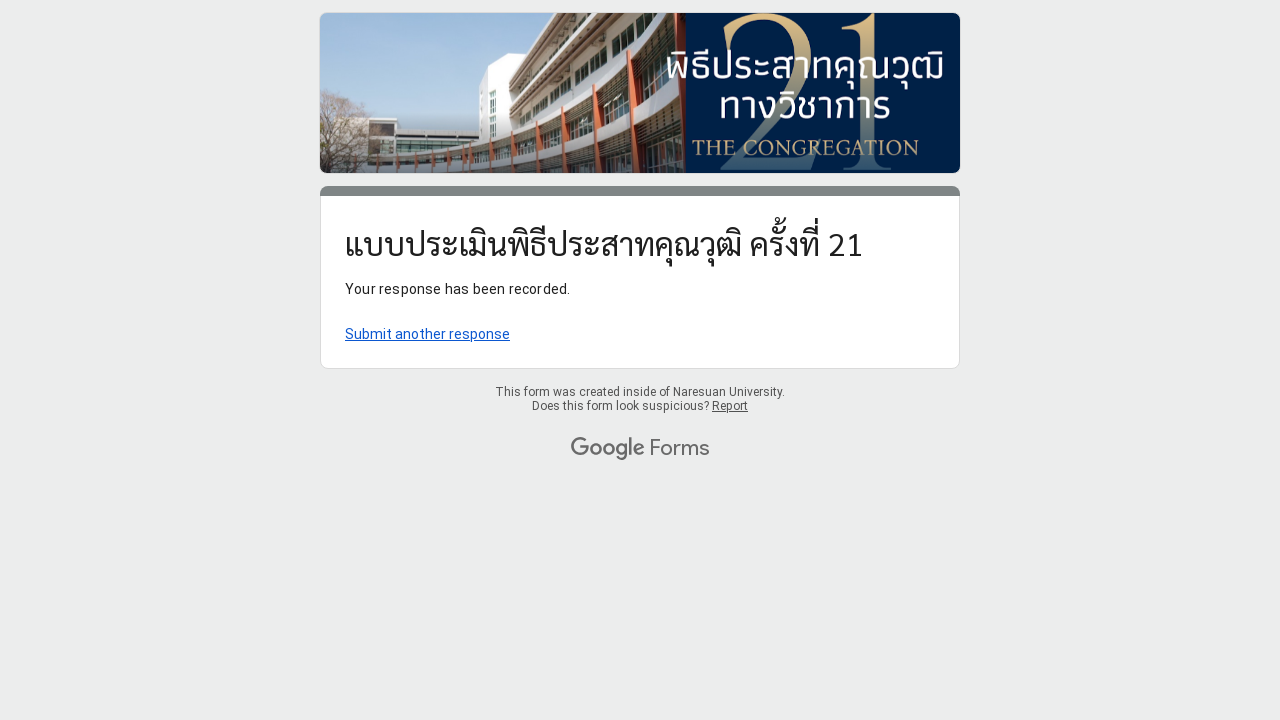

Navigated back to form for submission attempt 2
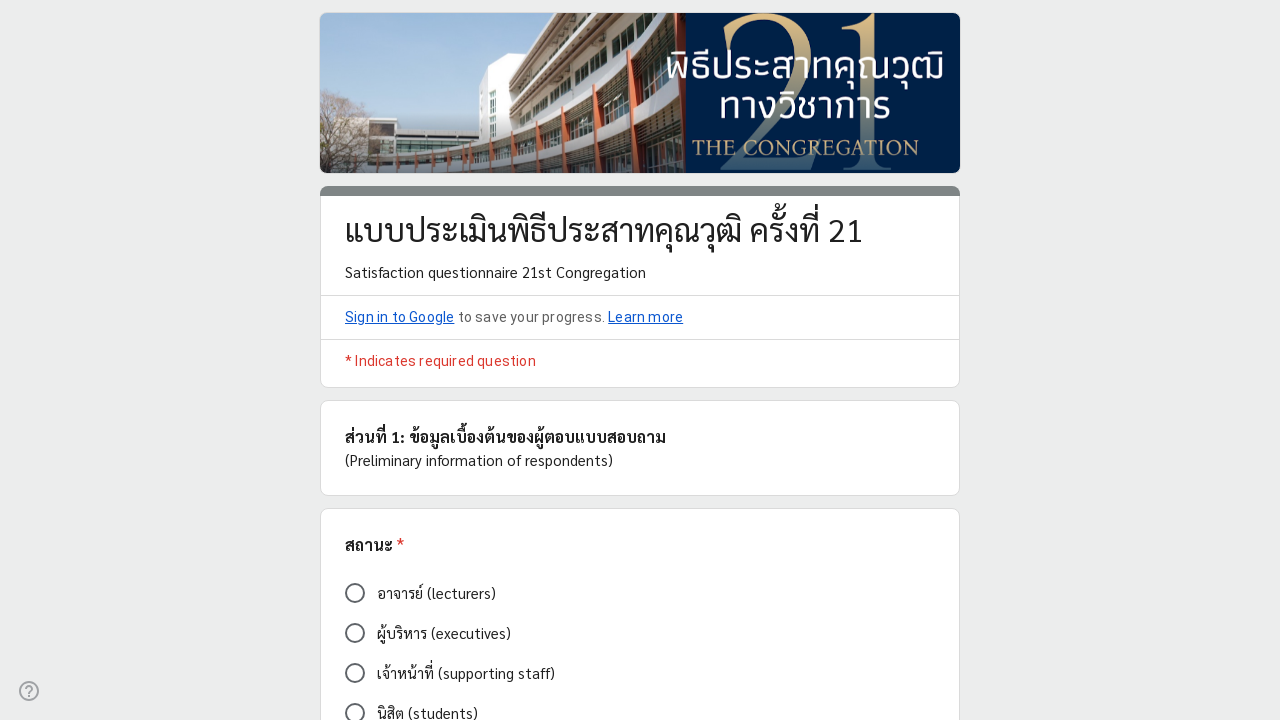

Question blocks loaded successfully
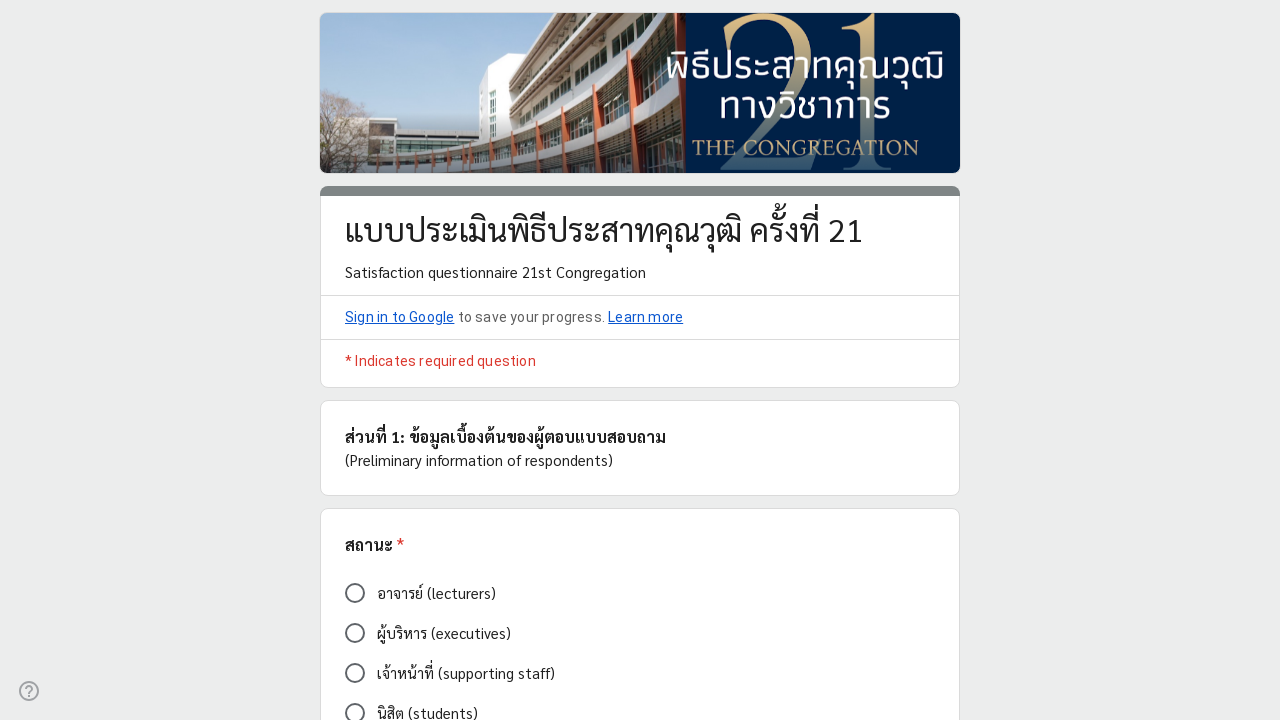

Found 20 question blocks to fill
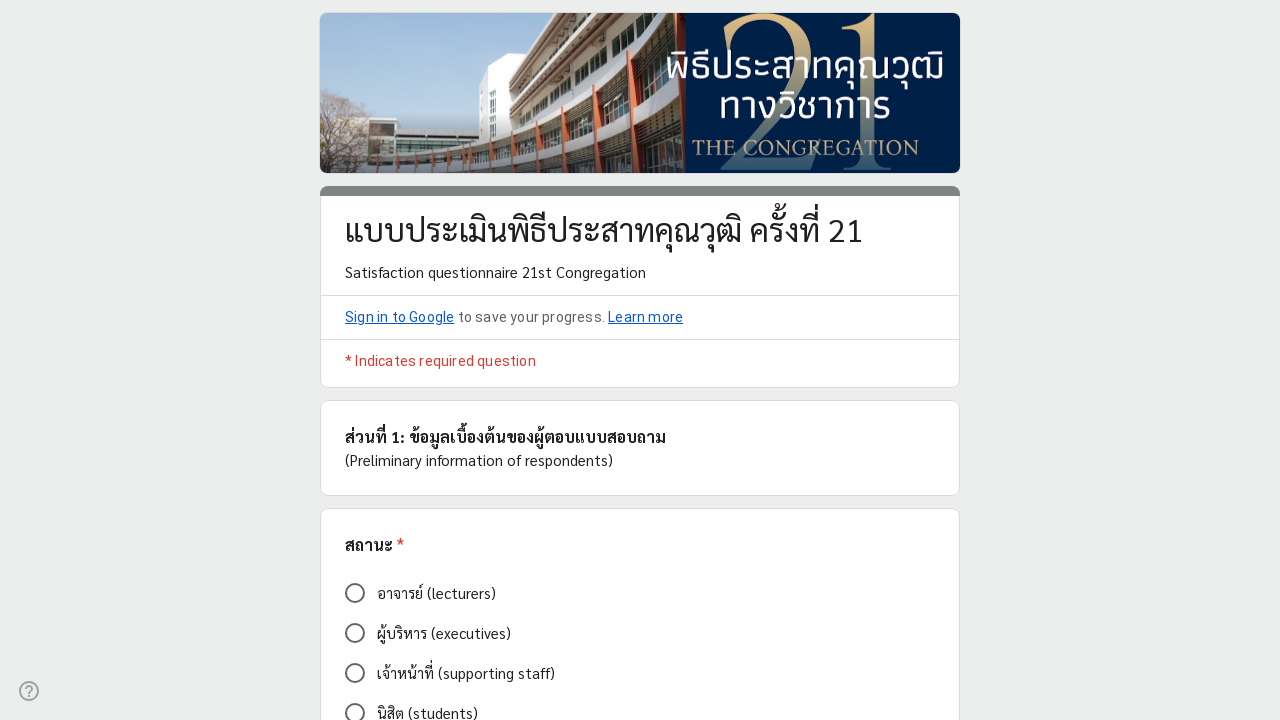

Question 1: Found 0 rating options
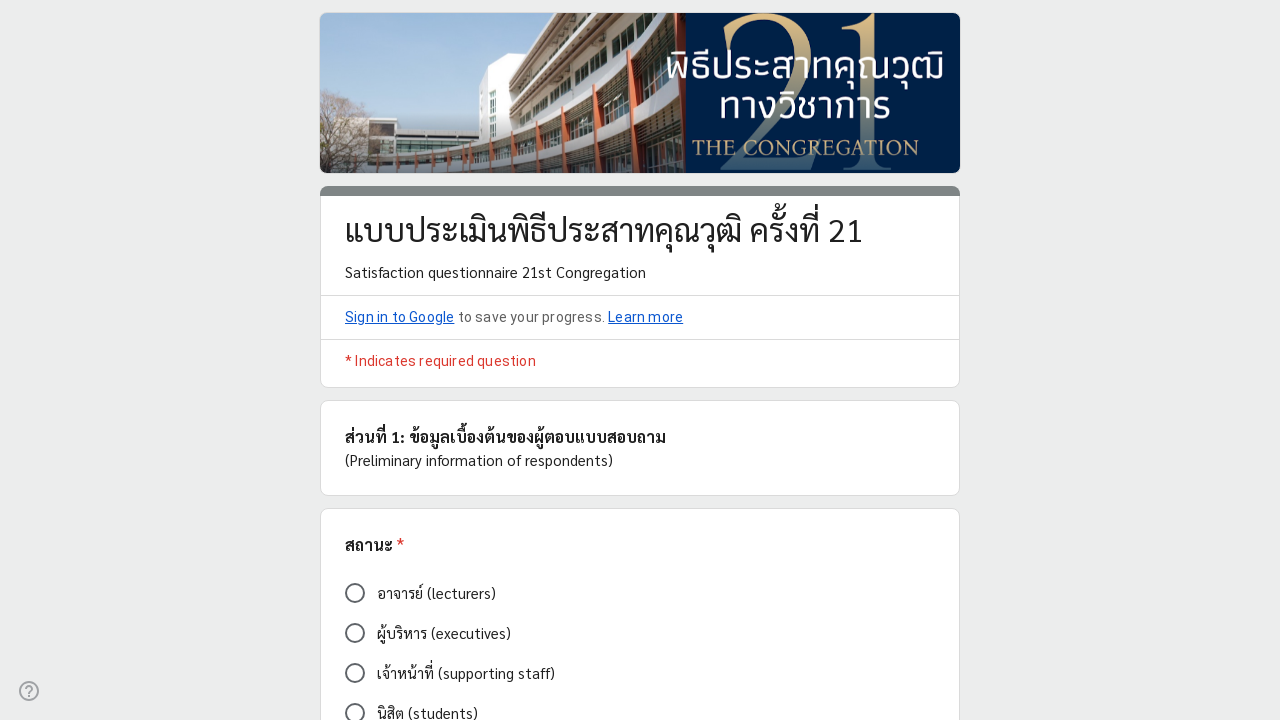

Question 2: Found 5 rating options
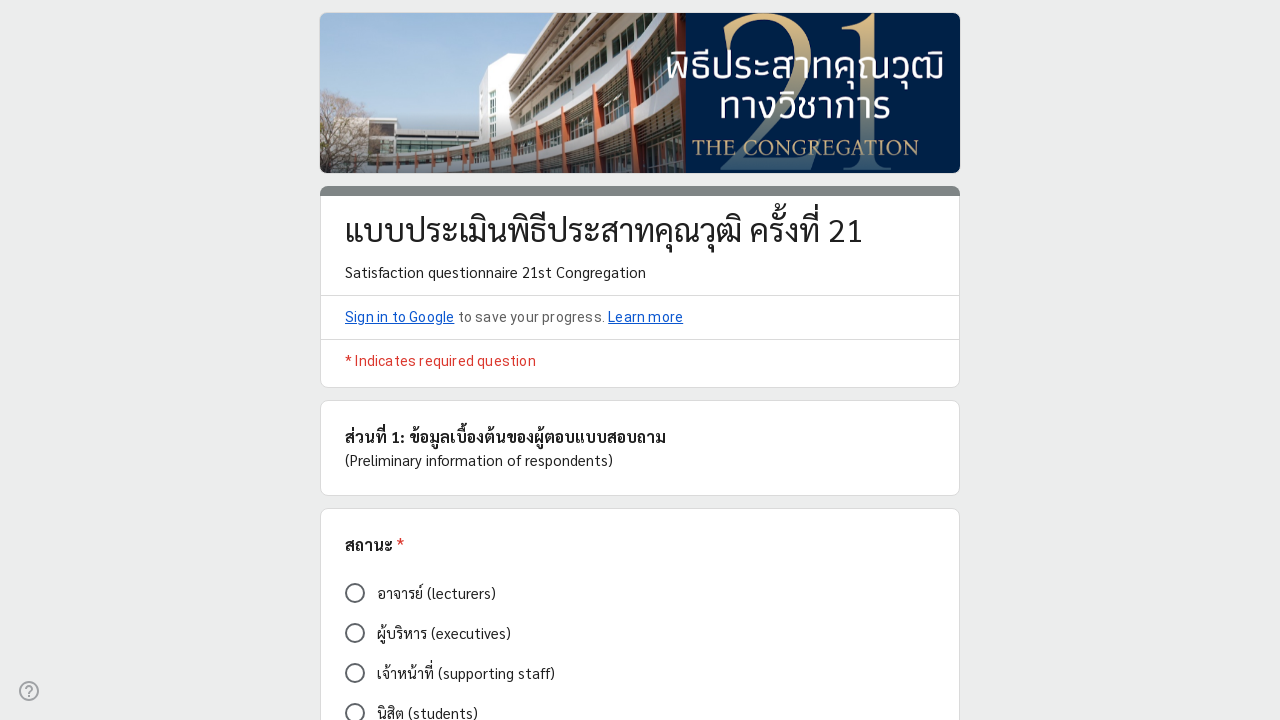

Question 2: Clicked rating '4' (random selection) at (355, 710) on .Qr7Oae >> nth=1 >> .Od2TWd >> nth=3
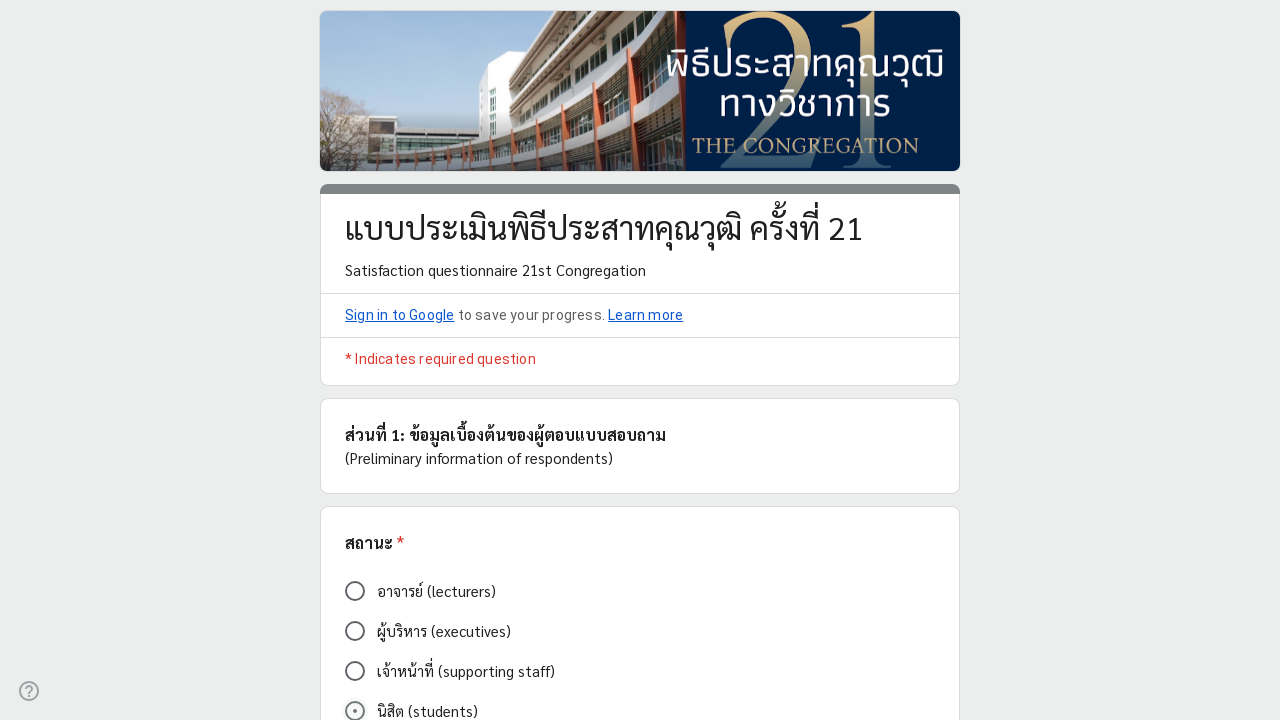

Question 3: Found 0 rating options
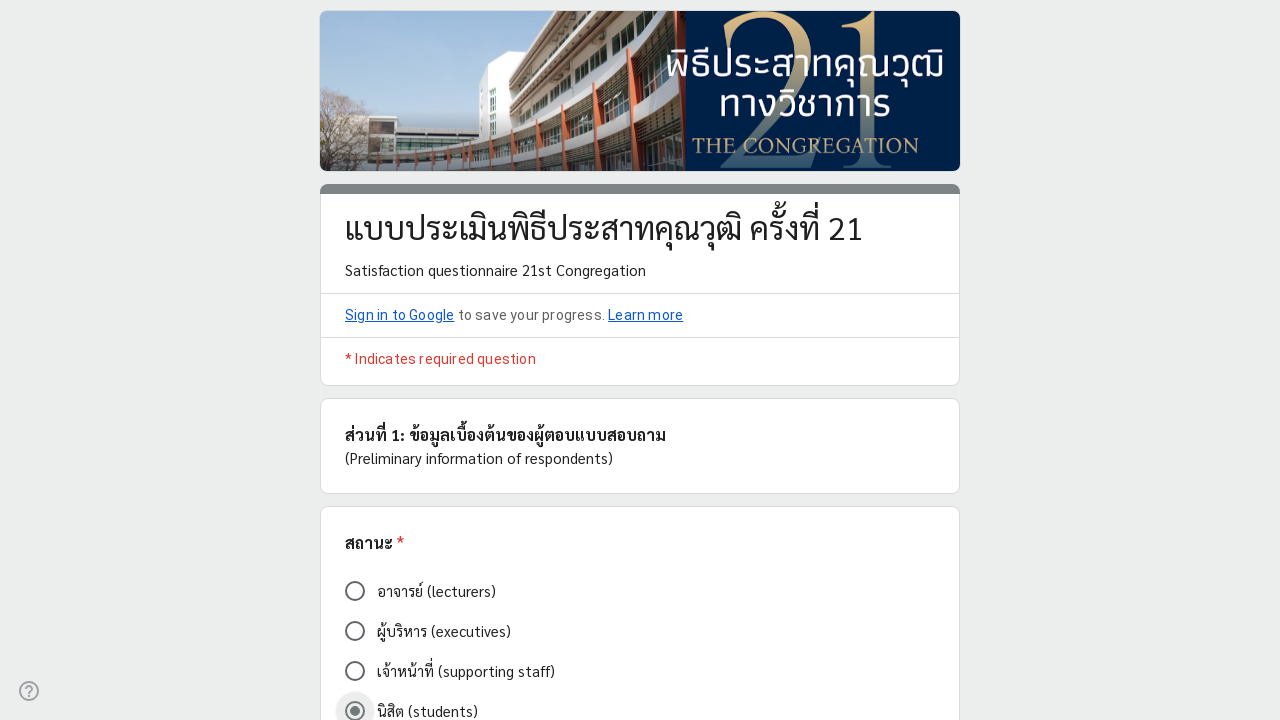

Question 4: Found 0 rating options
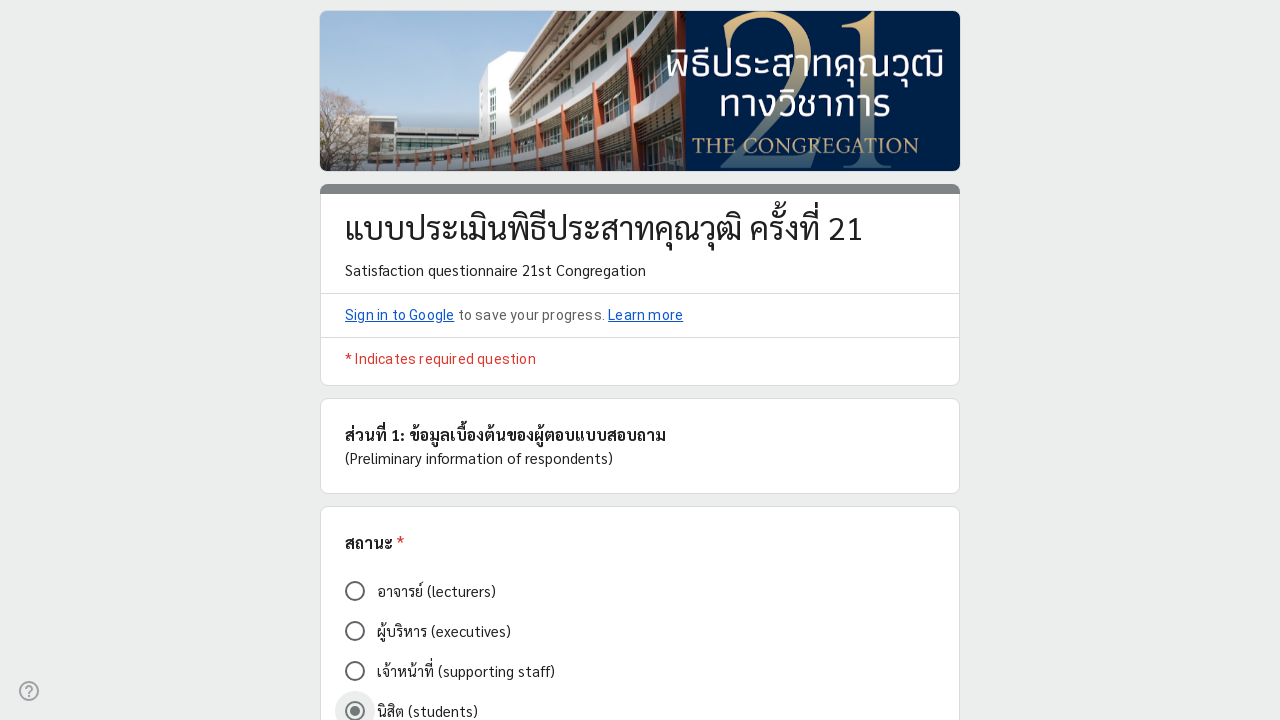

Question 5: Found 5 rating options
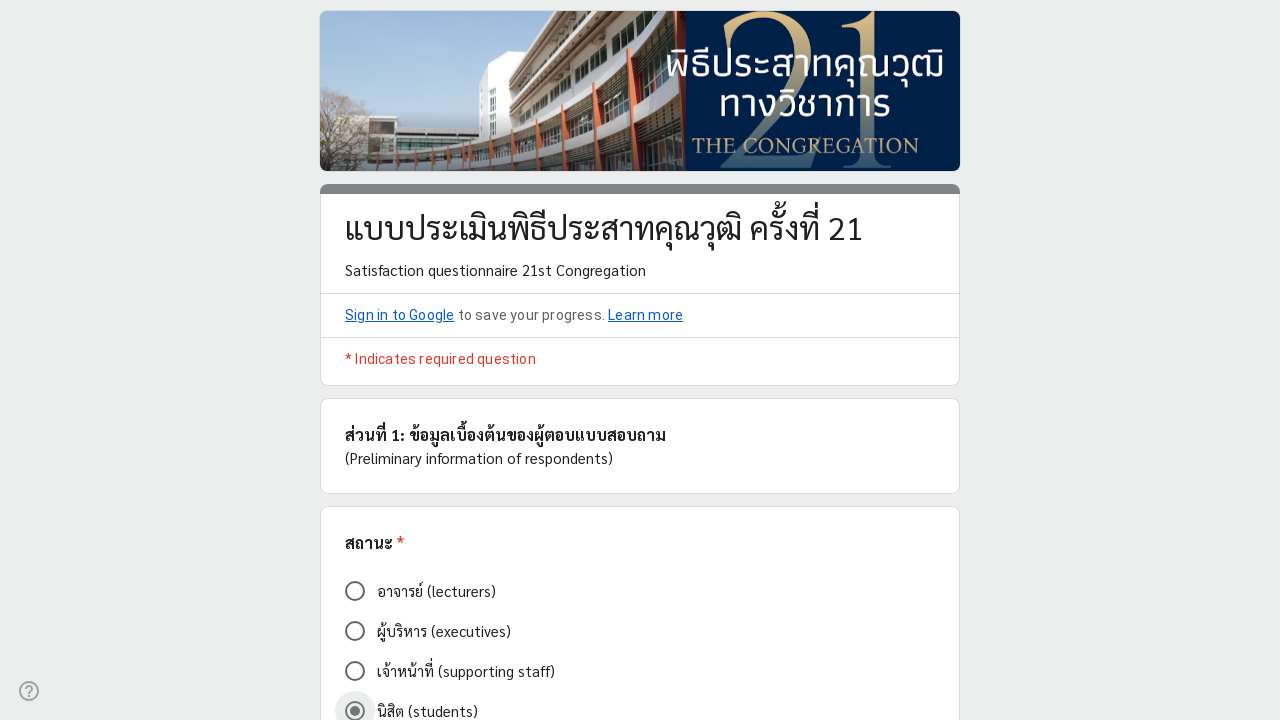

Question 5: Clicked rating '4' (random selection) at (727, 360) on .Qr7Oae >> nth=4 >> .Od2TWd >> nth=3
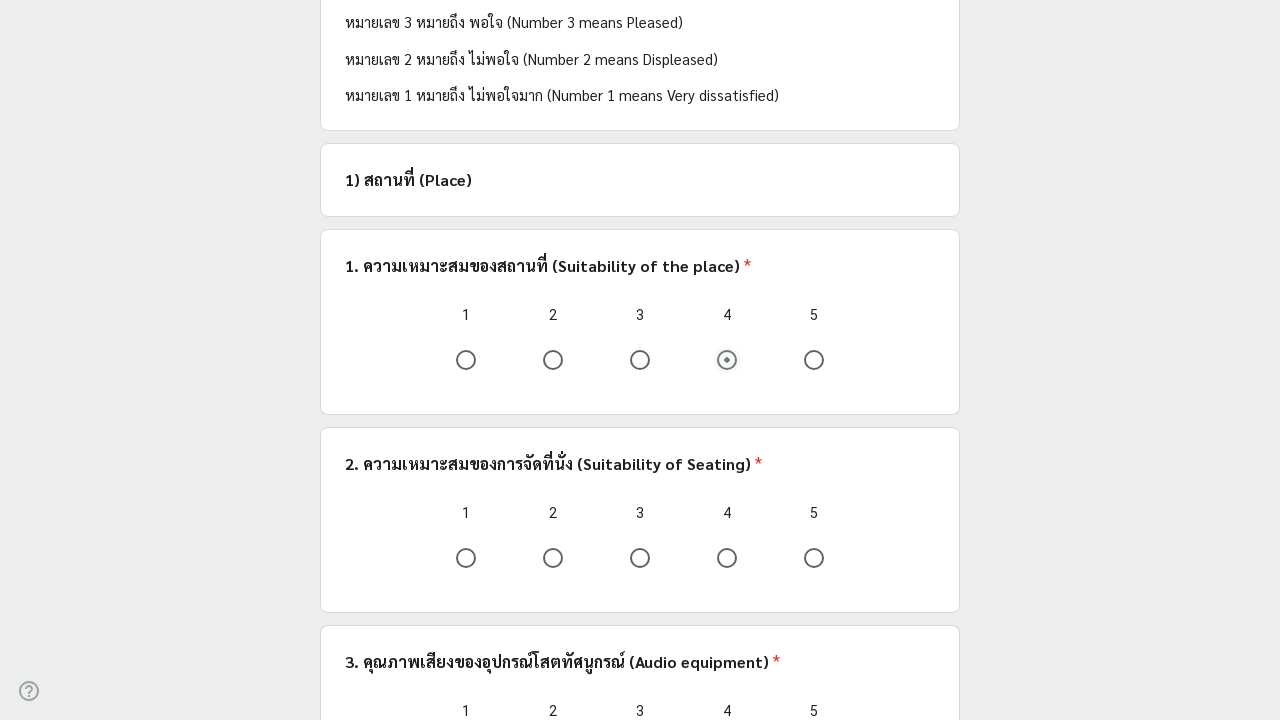

Question 6: Found 5 rating options
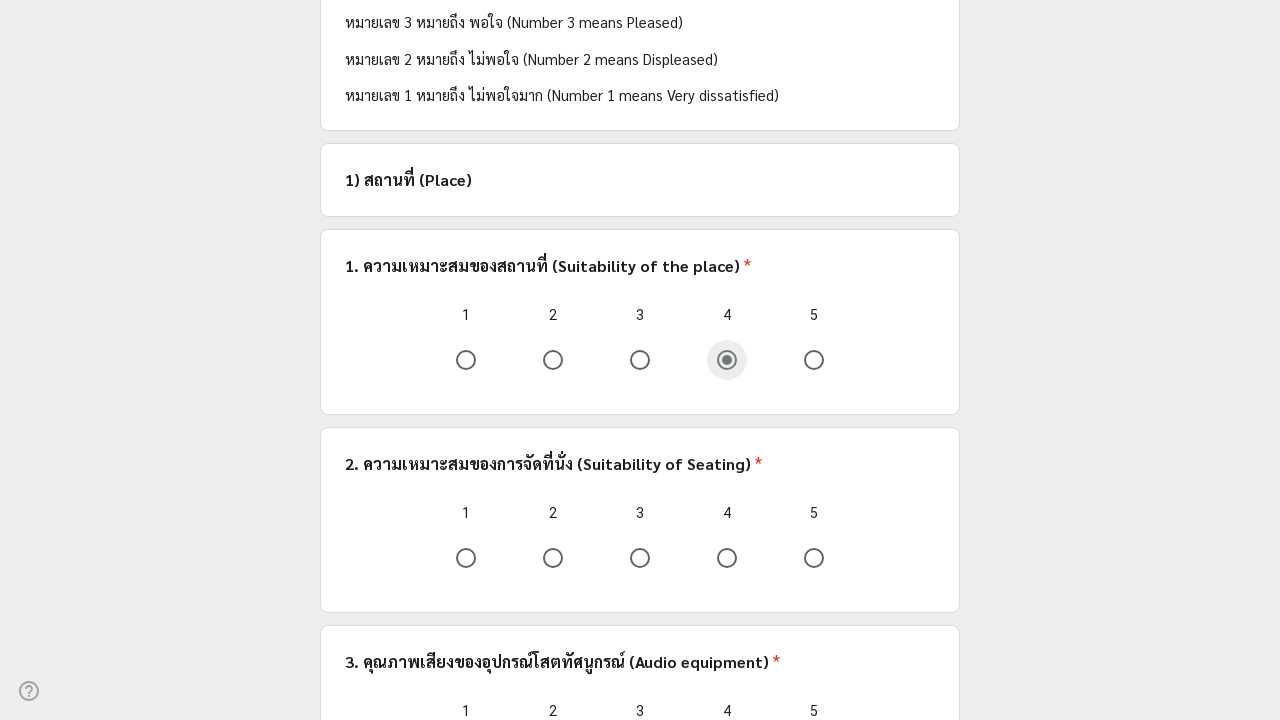

Question 6: Clicked rating '4' (random selection) at (727, 558) on .Qr7Oae >> nth=5 >> .Od2TWd >> nth=3
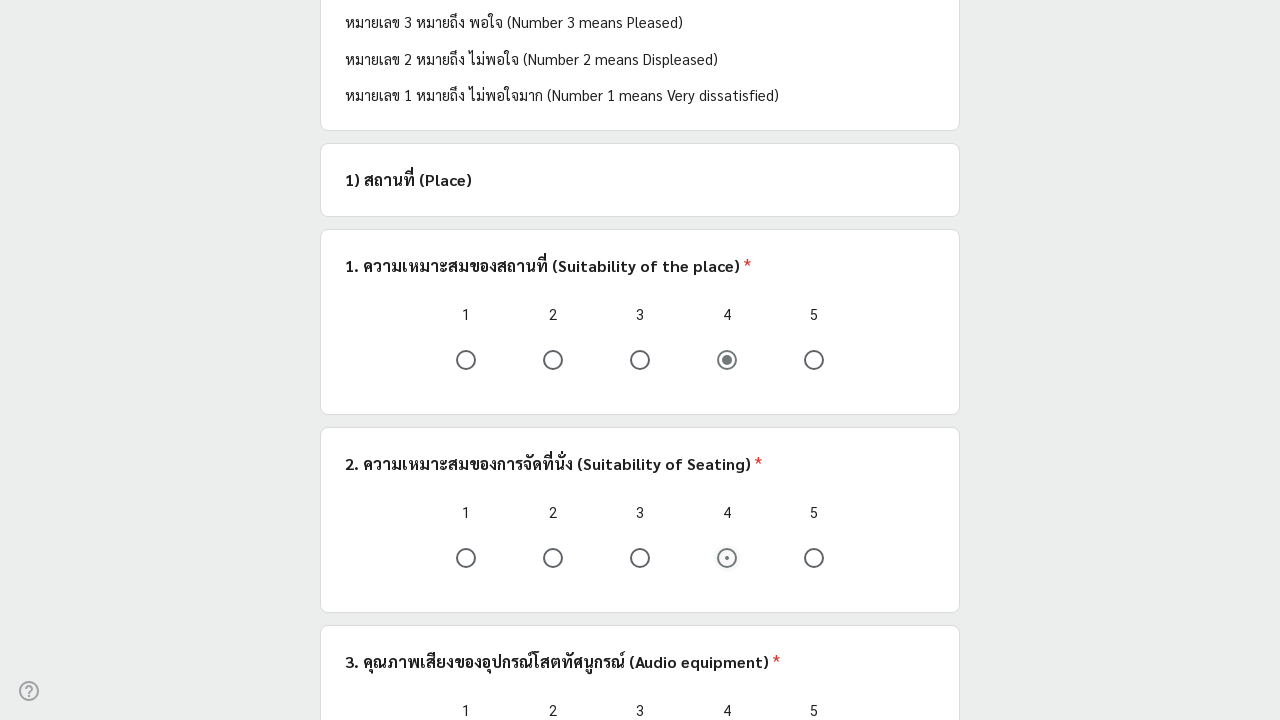

Question 7: Found 5 rating options
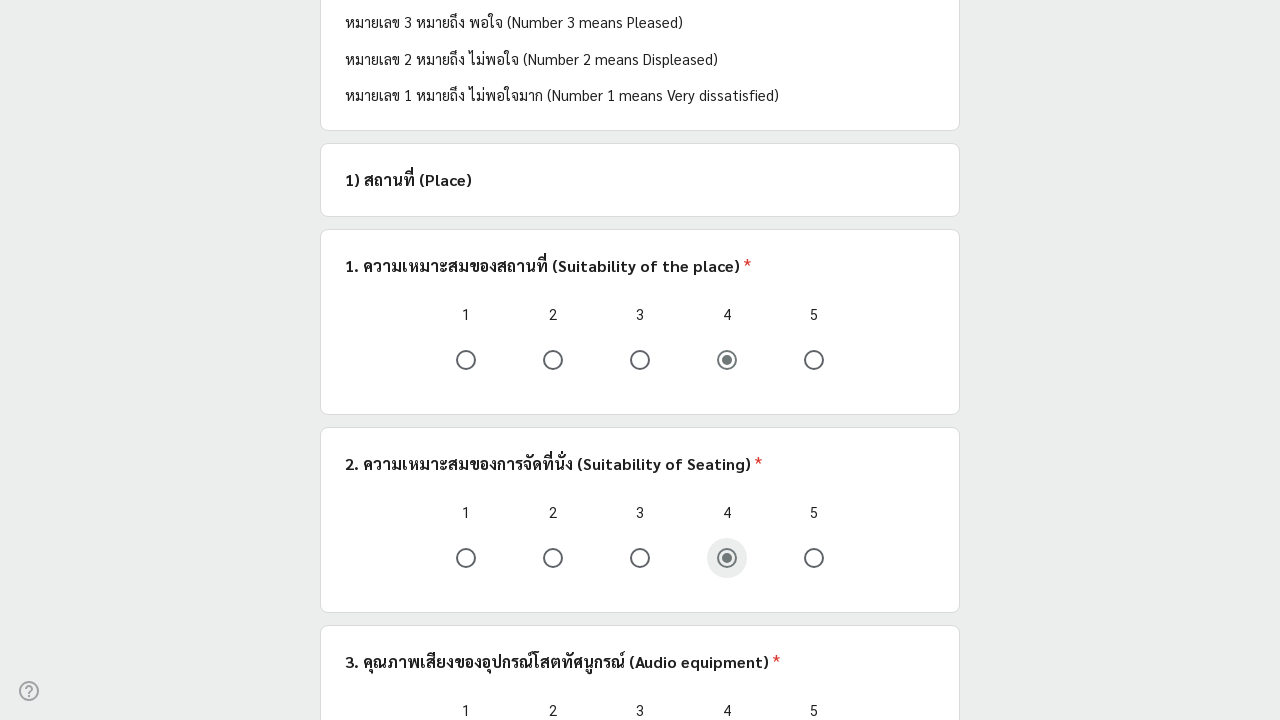

Question 7: Clicked rating '4' (random selection) at (727, 360) on .Qr7Oae >> nth=6 >> .Od2TWd >> nth=3
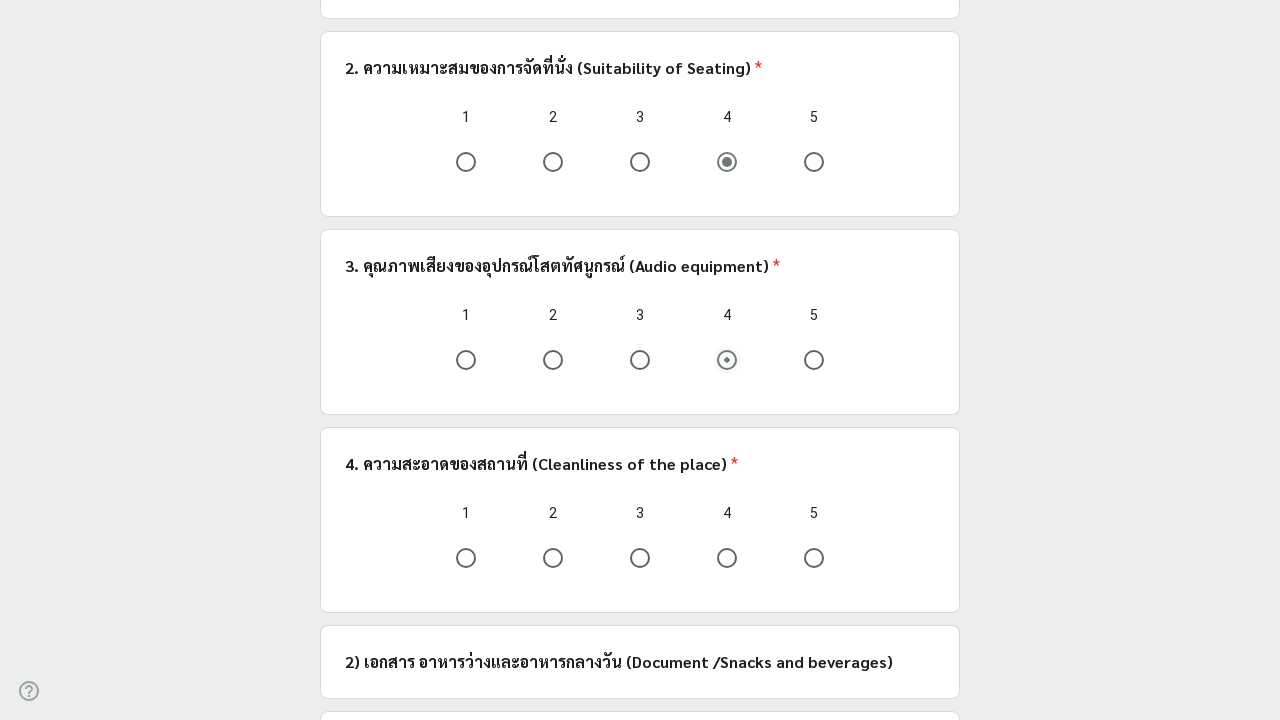

Question 8: Found 5 rating options
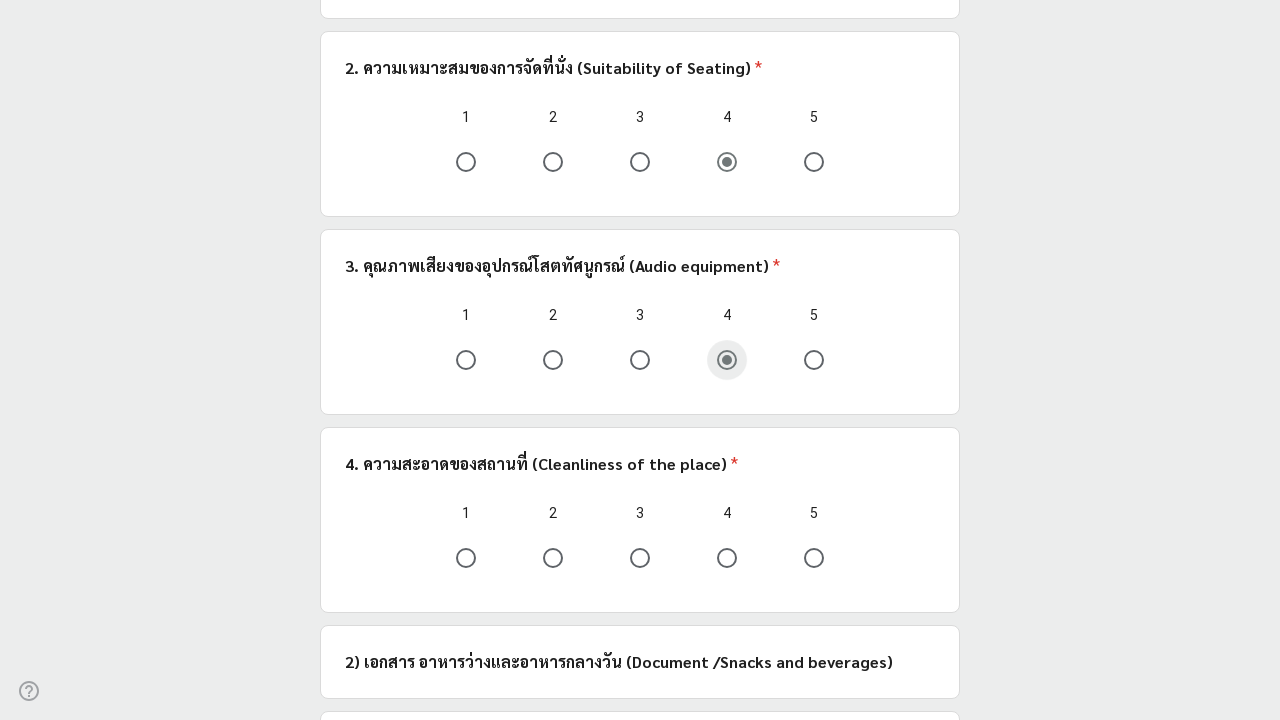

Question 8: Clicked rating '5' (random selection) at (814, 558) on .Qr7Oae >> nth=7 >> .Od2TWd >> nth=4
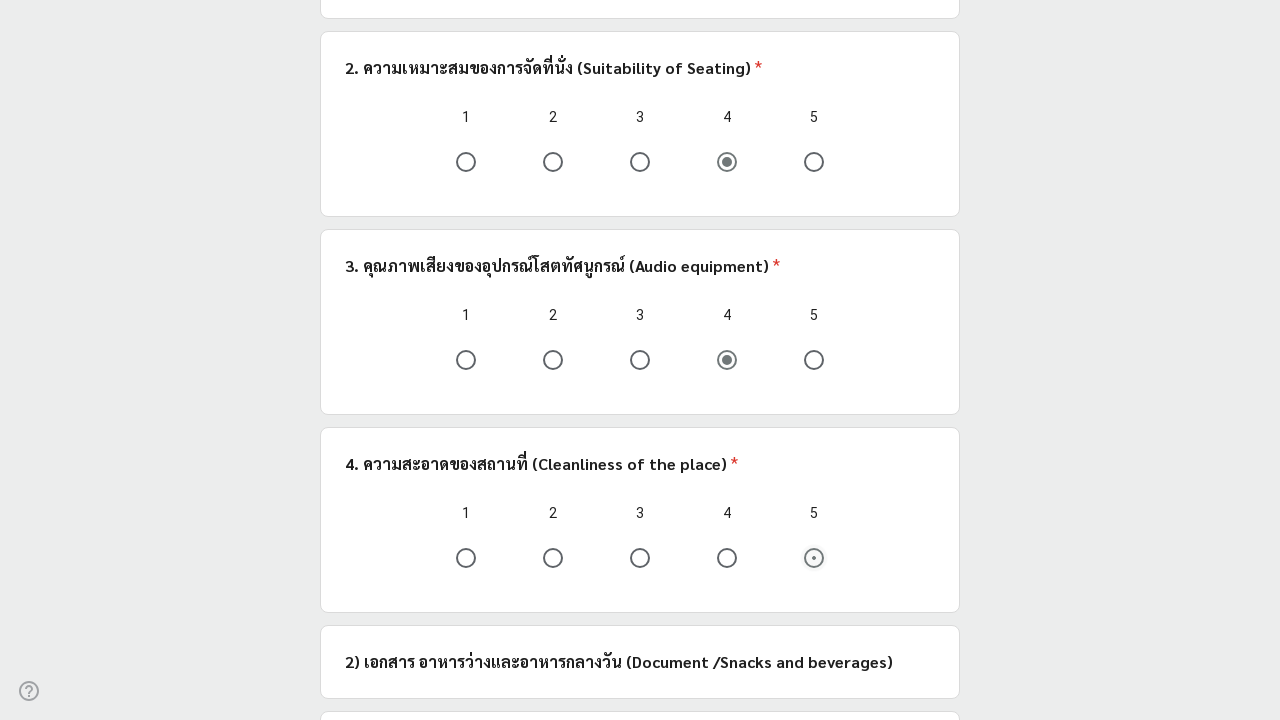

Question 9: Found 0 rating options
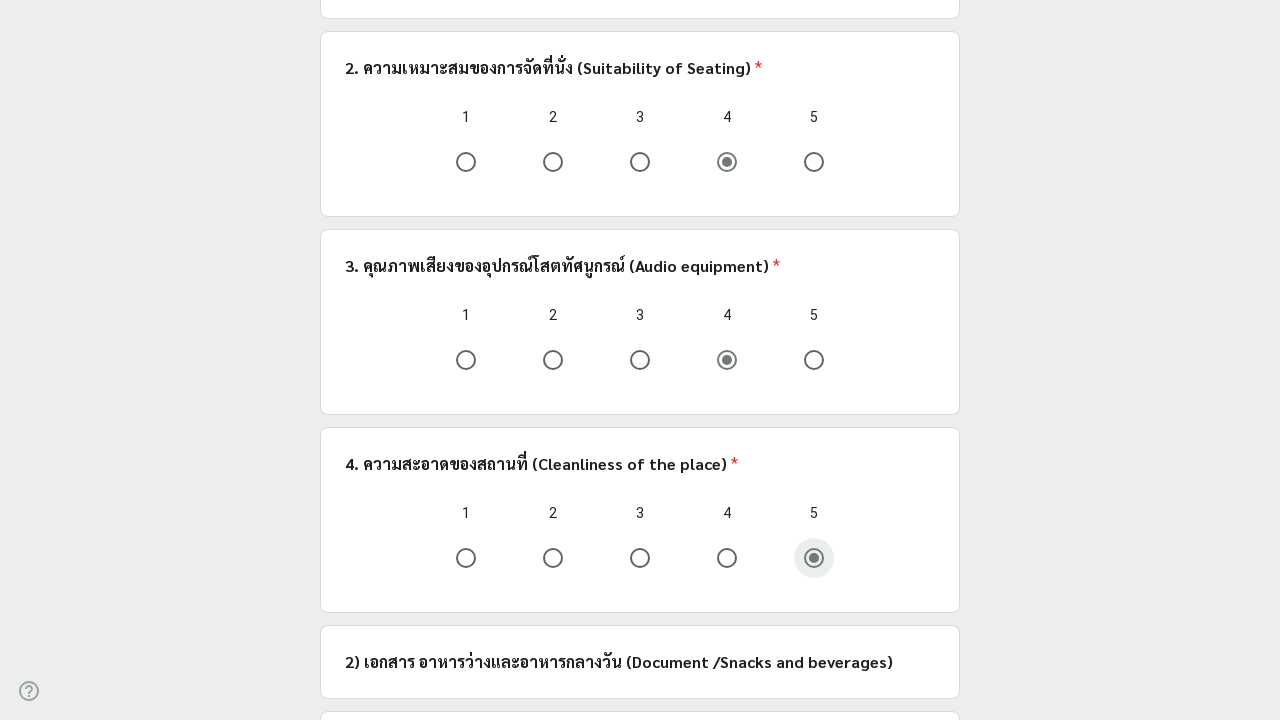

Question 10: Found 5 rating options
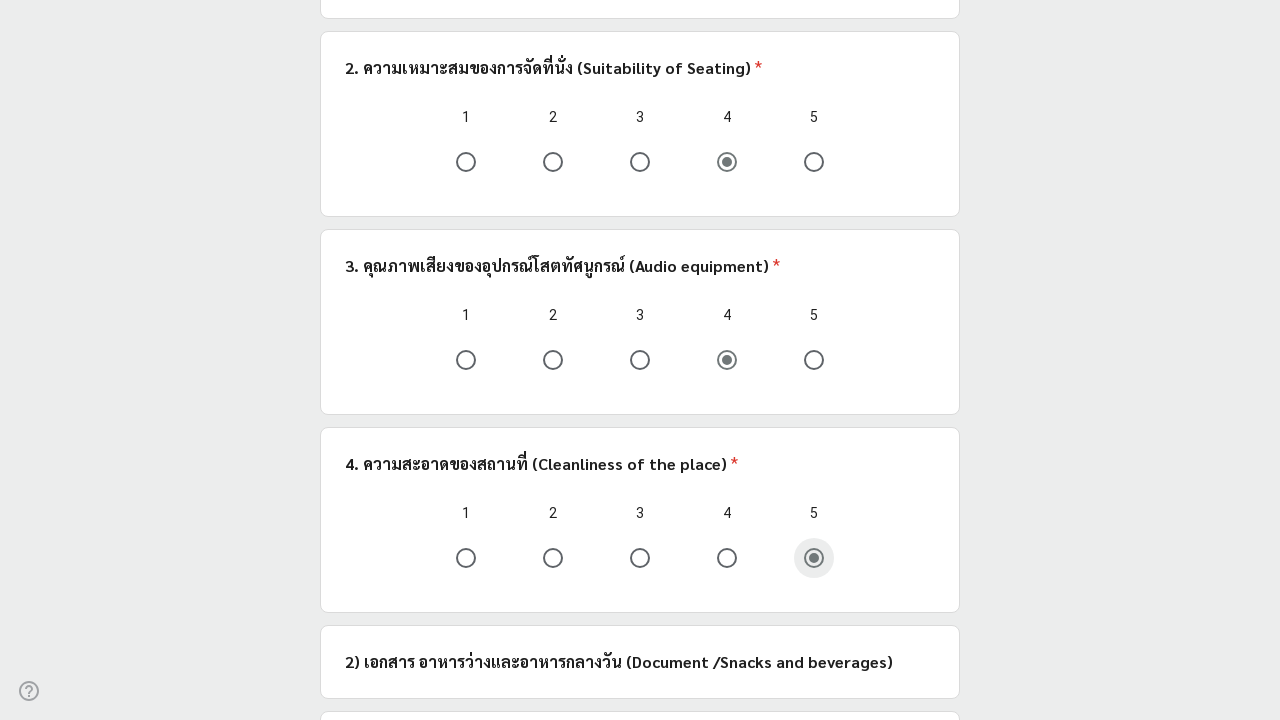

Question 10: Clicked rating '5' (random selection) at (814, 360) on .Qr7Oae >> nth=9 >> .Od2TWd >> nth=4
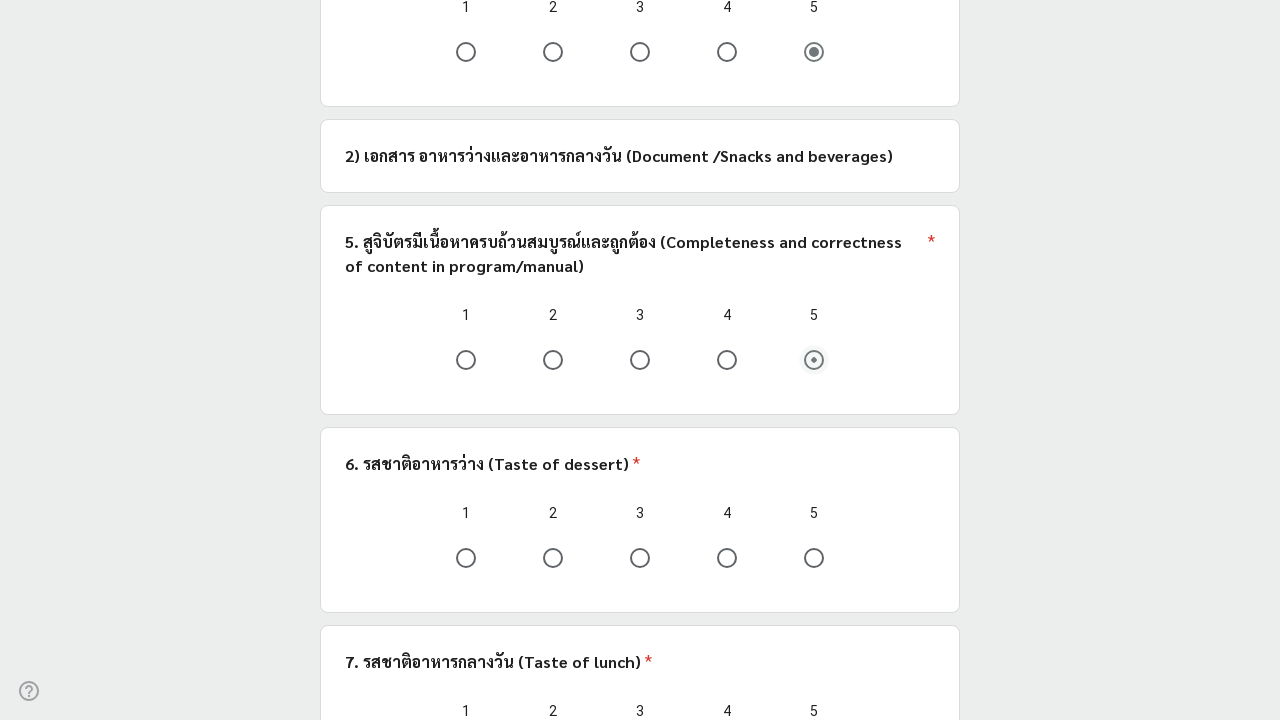

Question 11: Found 5 rating options
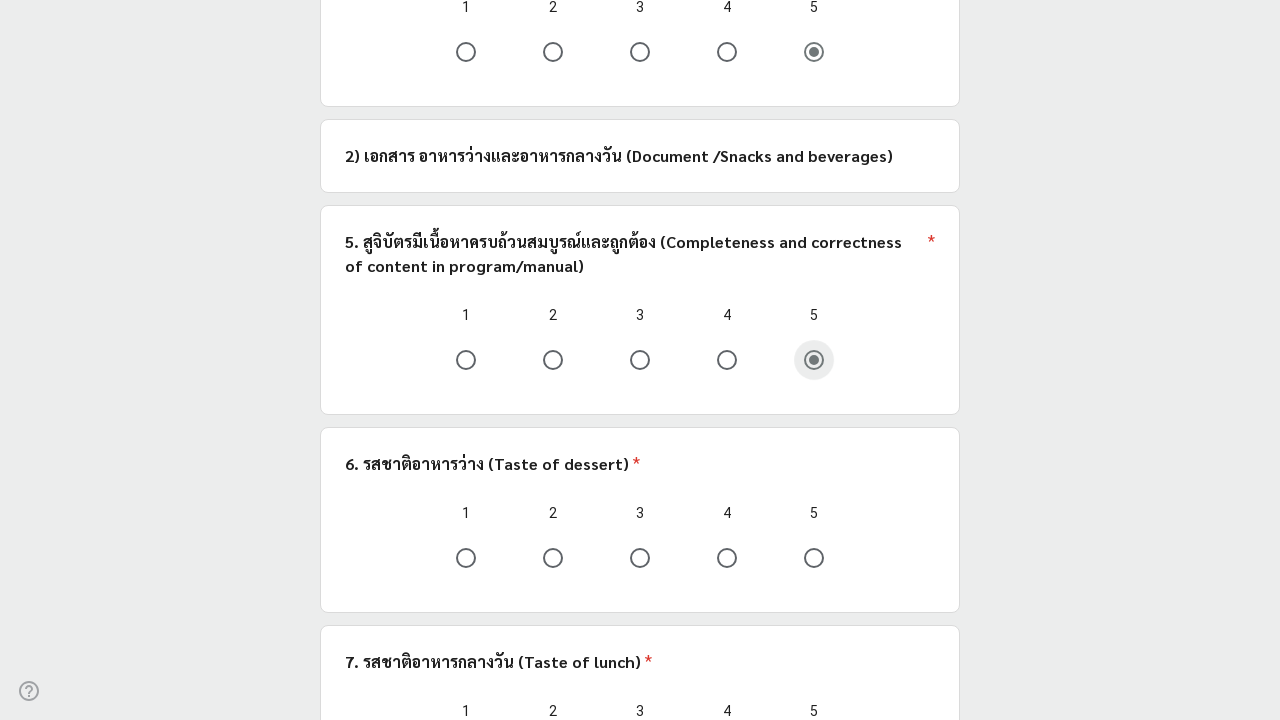

Question 11: Clicked rating '5' (random selection) at (814, 558) on .Qr7Oae >> nth=10 >> .Od2TWd >> nth=4
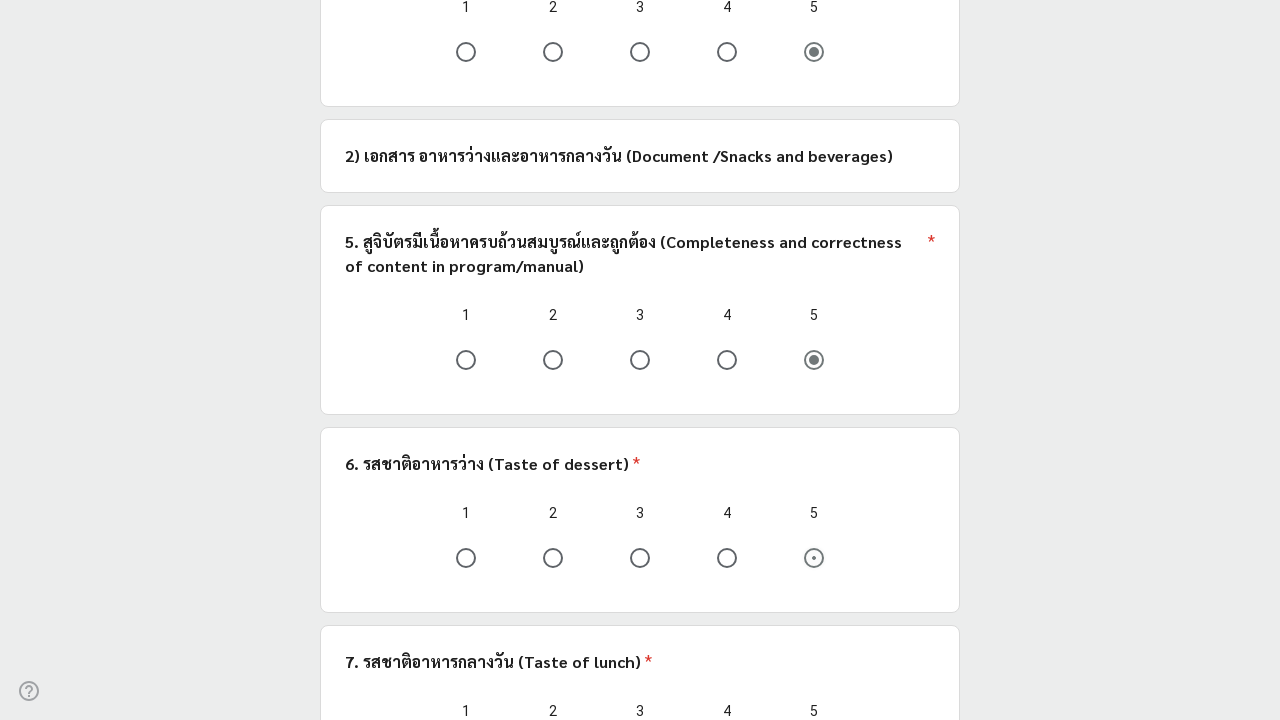

Question 12: Found 5 rating options
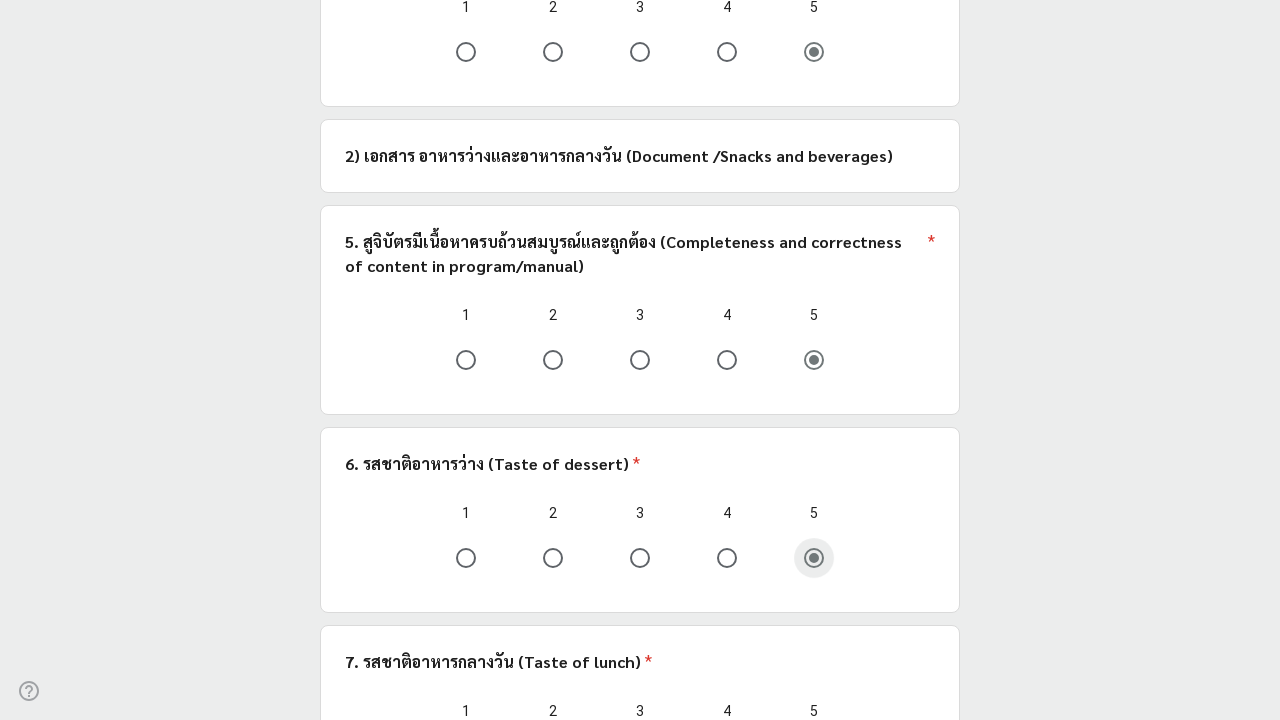

Question 12: Clicked rating '5' (random selection) at (814, 360) on .Qr7Oae >> nth=11 >> .Od2TWd >> nth=4
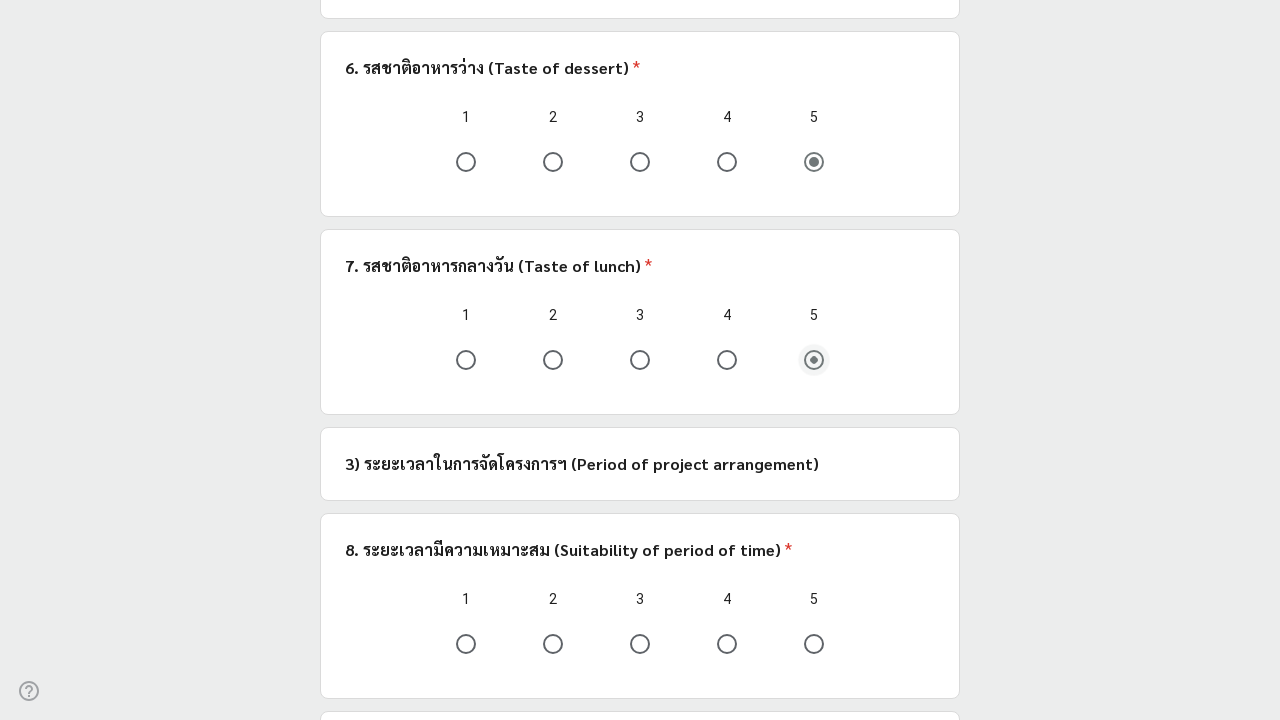

Question 13: Found 0 rating options
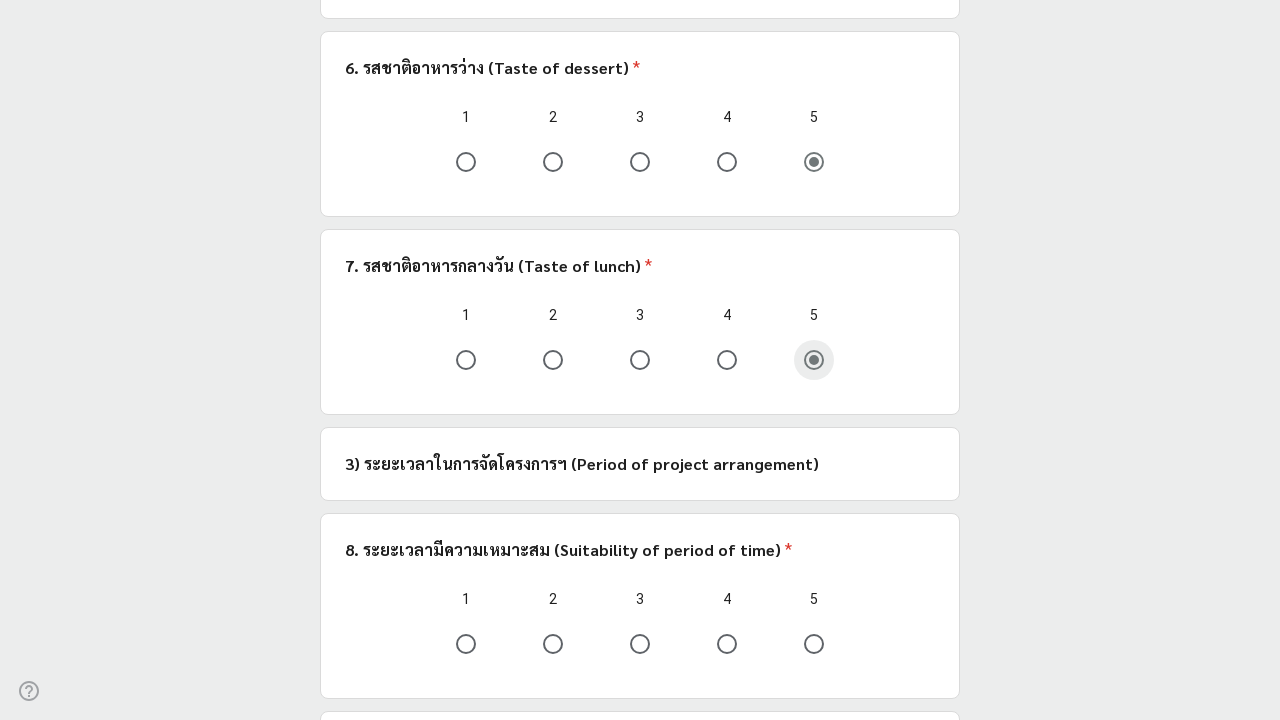

Question 14: Found 5 rating options
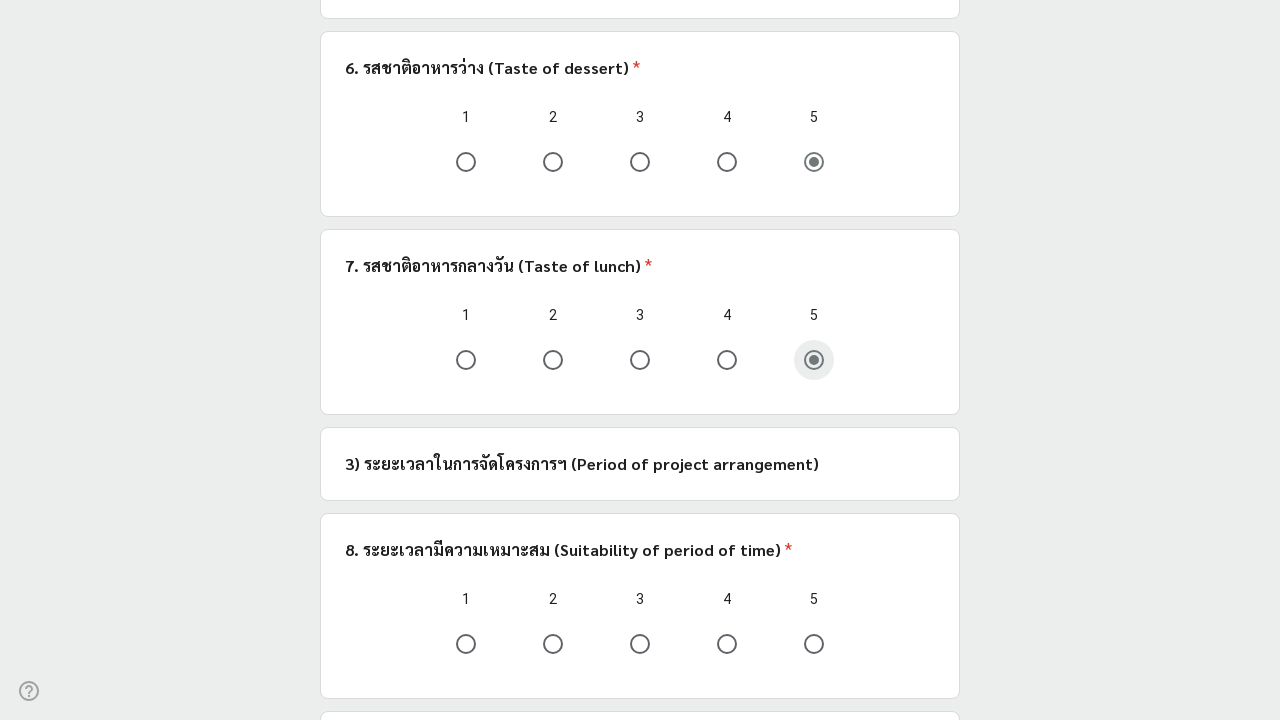

Question 14: Clicked rating '4' (random selection) at (727, 644) on .Qr7Oae >> nth=13 >> .Od2TWd >> nth=3
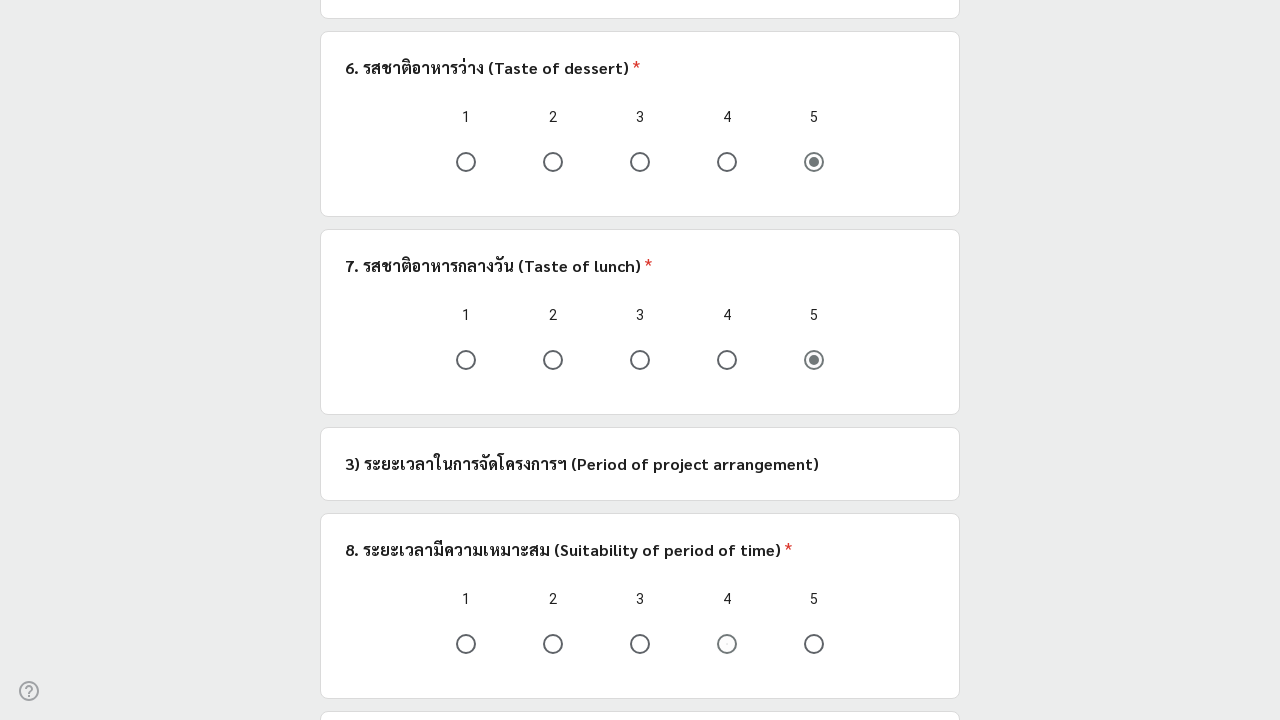

Question 15: Found 5 rating options
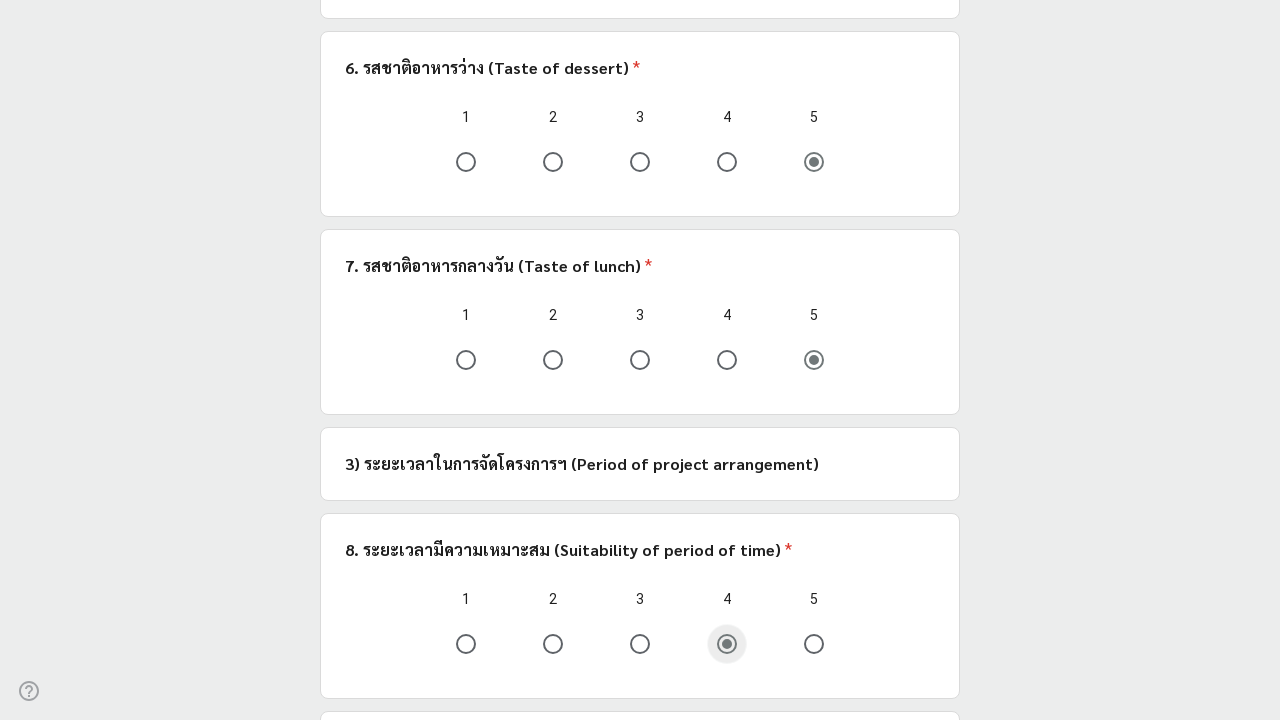

Question 15: Clicked rating '5' (random selection) at (814, 360) on .Qr7Oae >> nth=14 >> .Od2TWd >> nth=4
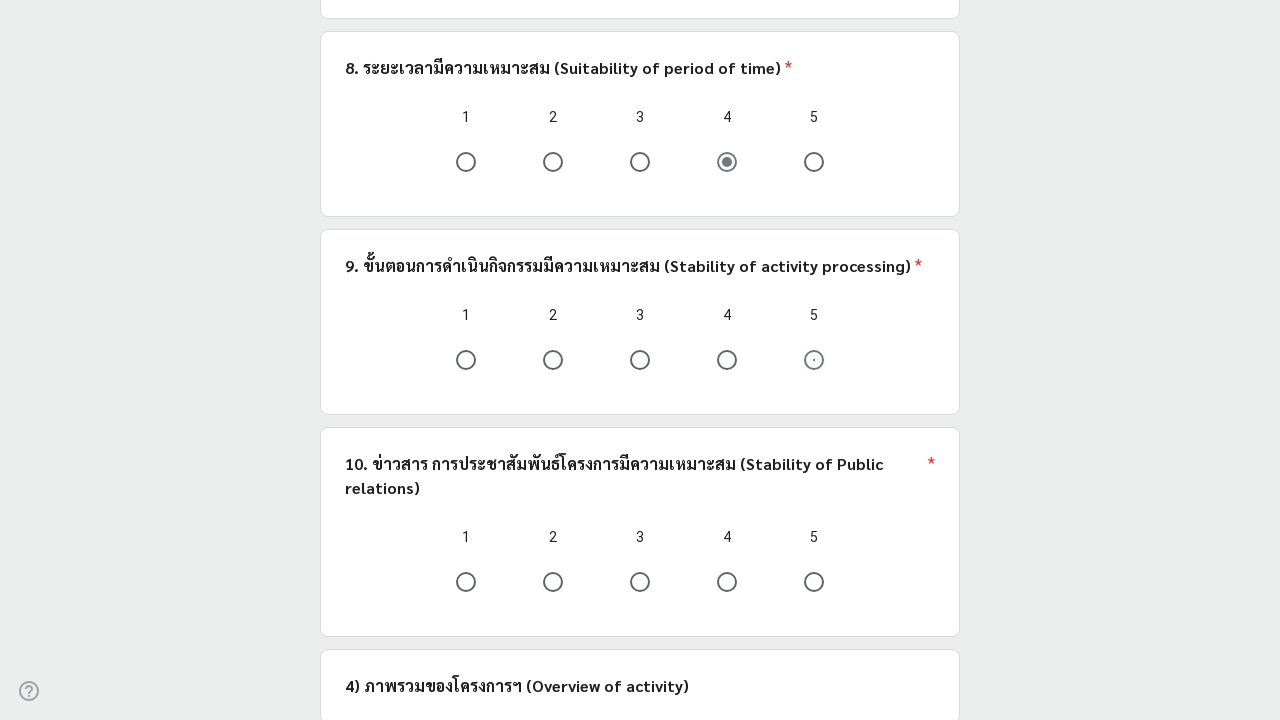

Question 16: Found 5 rating options
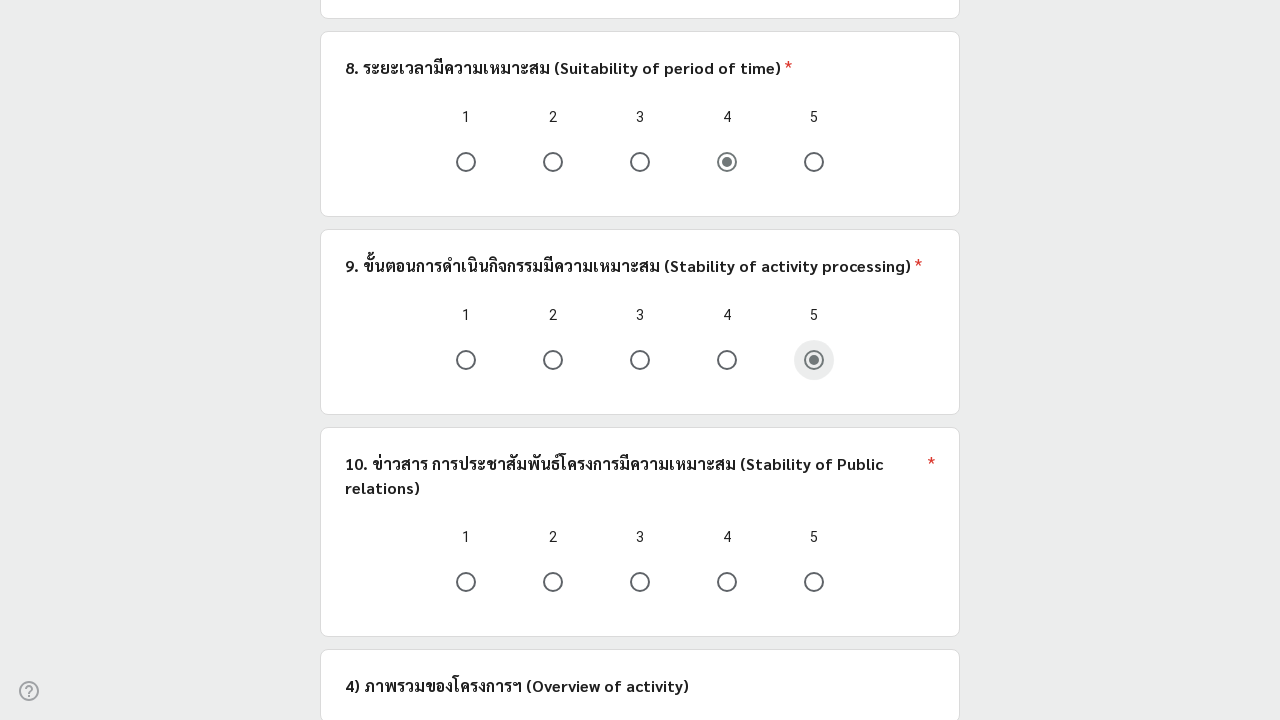

Question 16: Clicked rating '4' (random selection) at (727, 582) on .Qr7Oae >> nth=15 >> .Od2TWd >> nth=3
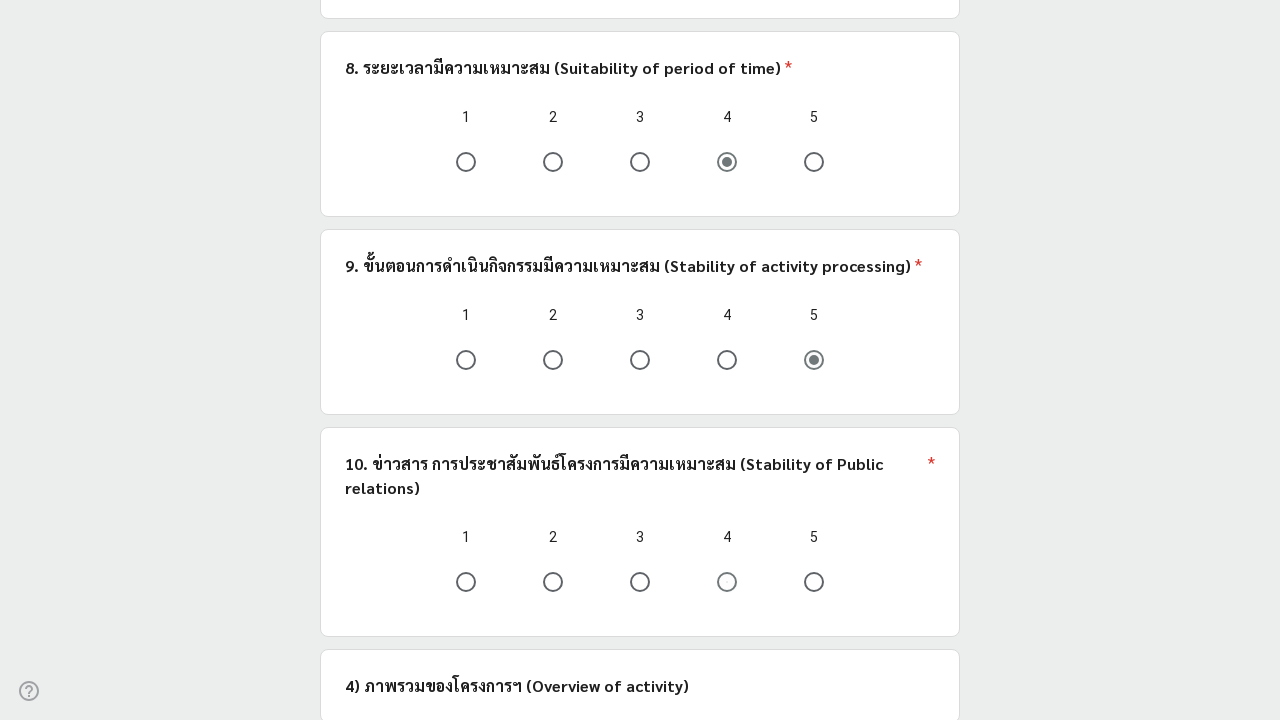

Question 17: Found 0 rating options
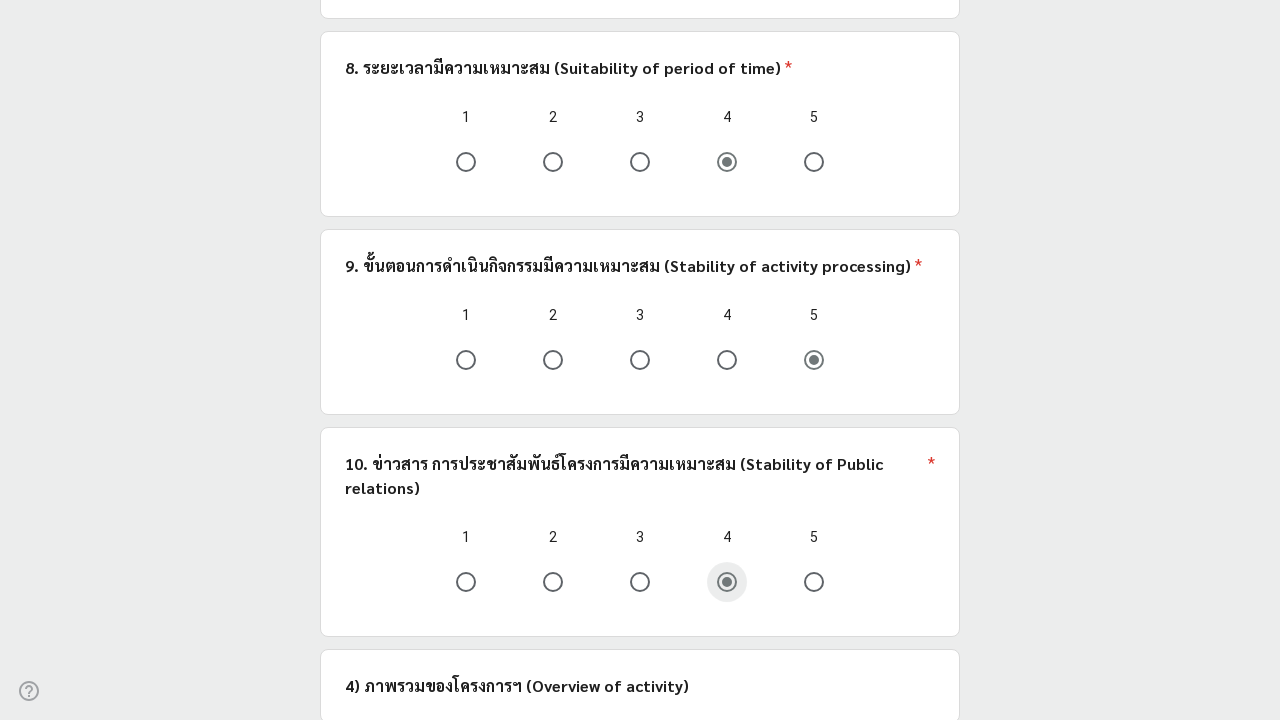

Question 18: Found 5 rating options
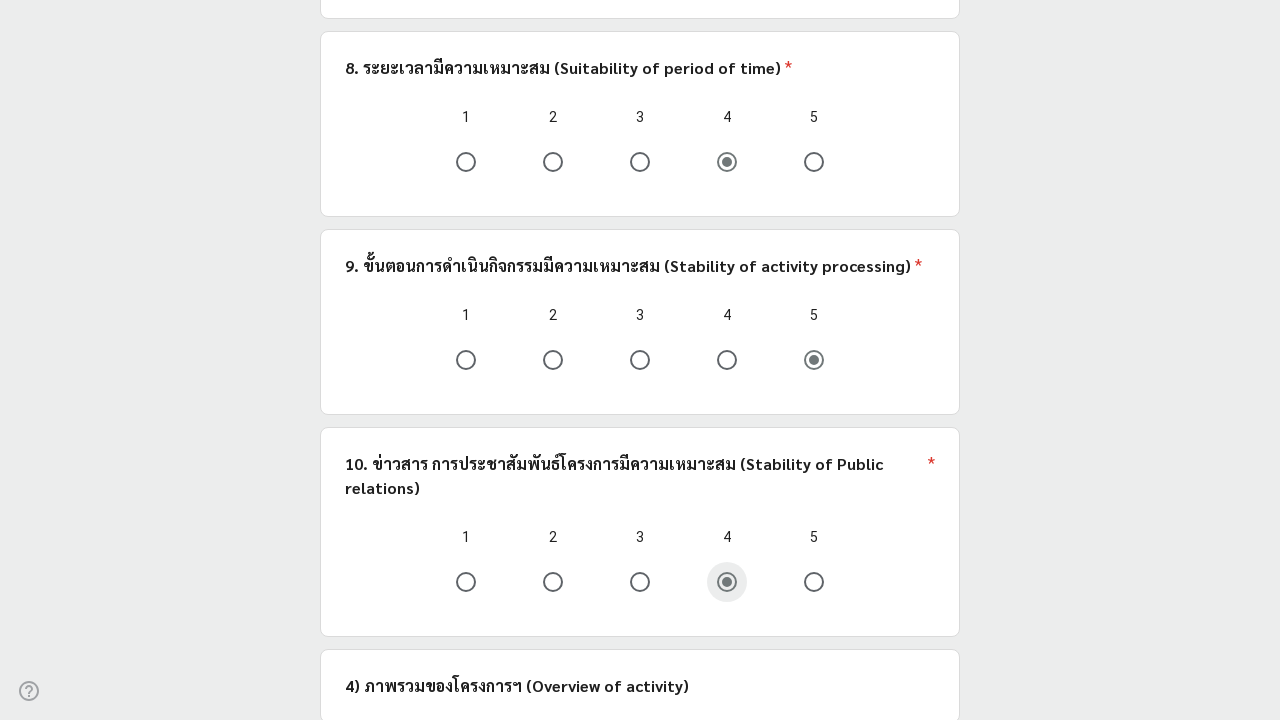

Question 18: Clicked rating '5' (random selection) at (814, 360) on .Qr7Oae >> nth=17 >> .Od2TWd >> nth=4
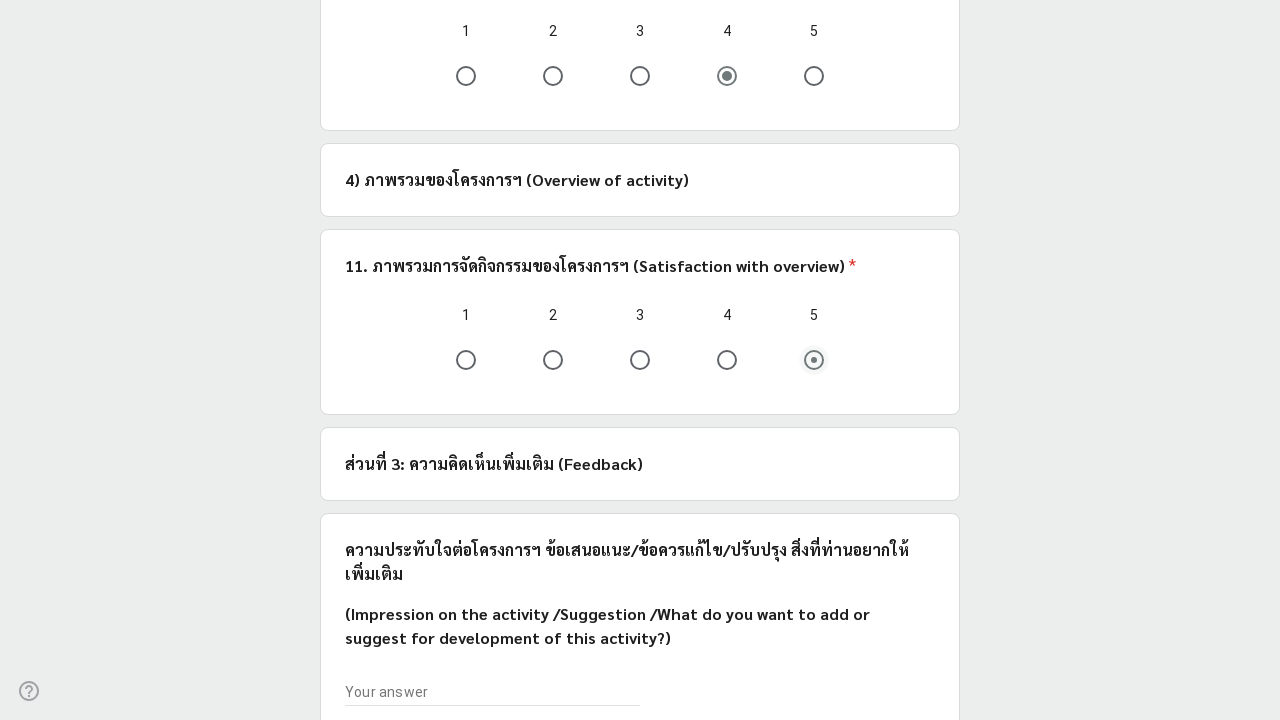

Question 19: Found 0 rating options
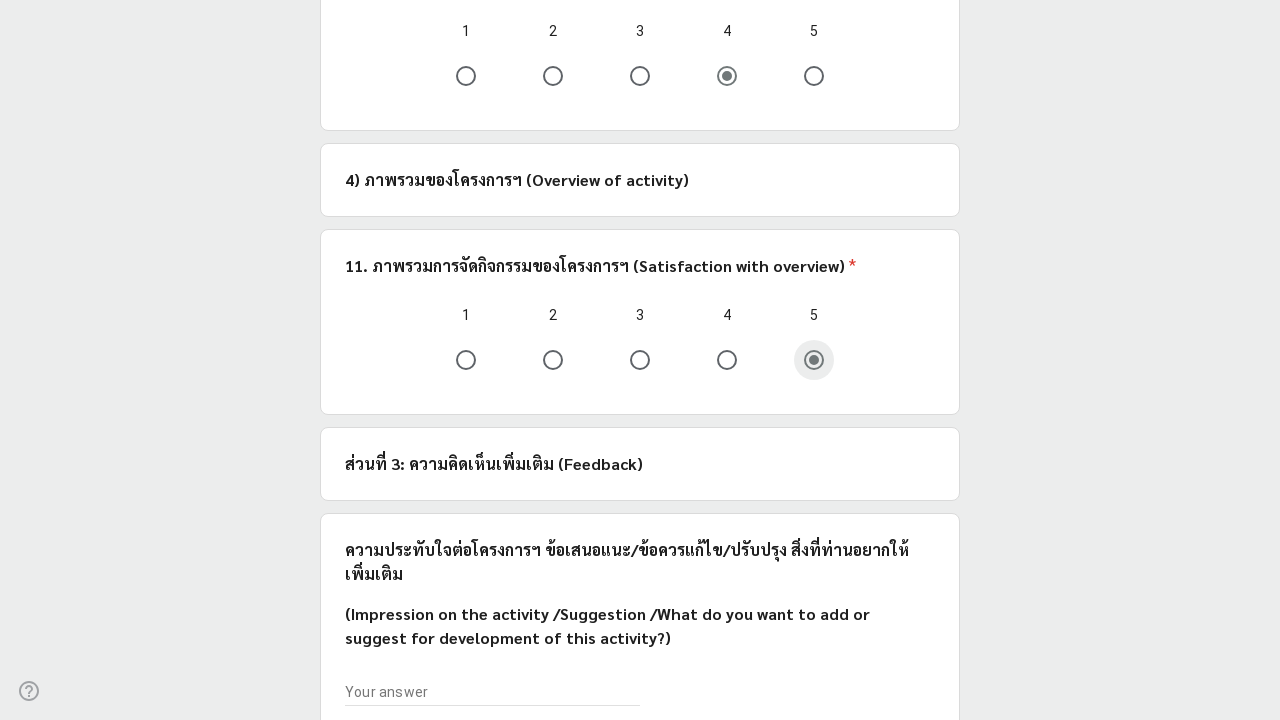

Question 20: Found 0 rating options
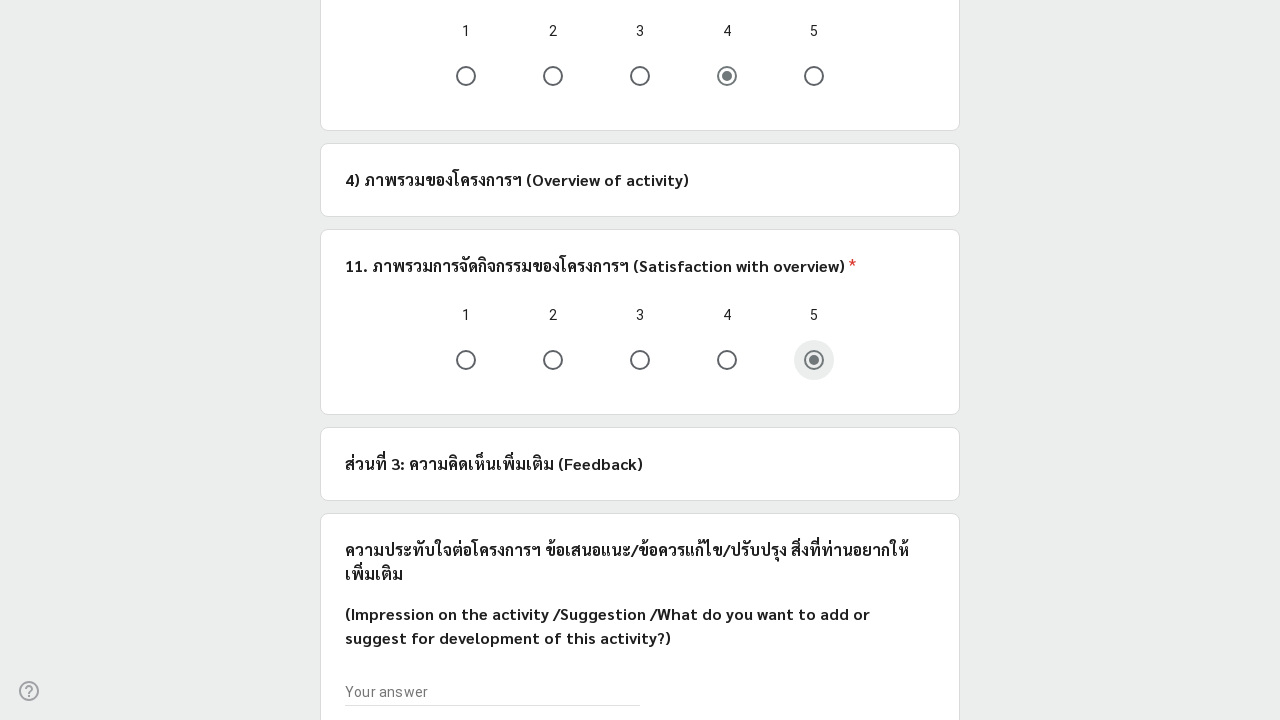

Located submit button
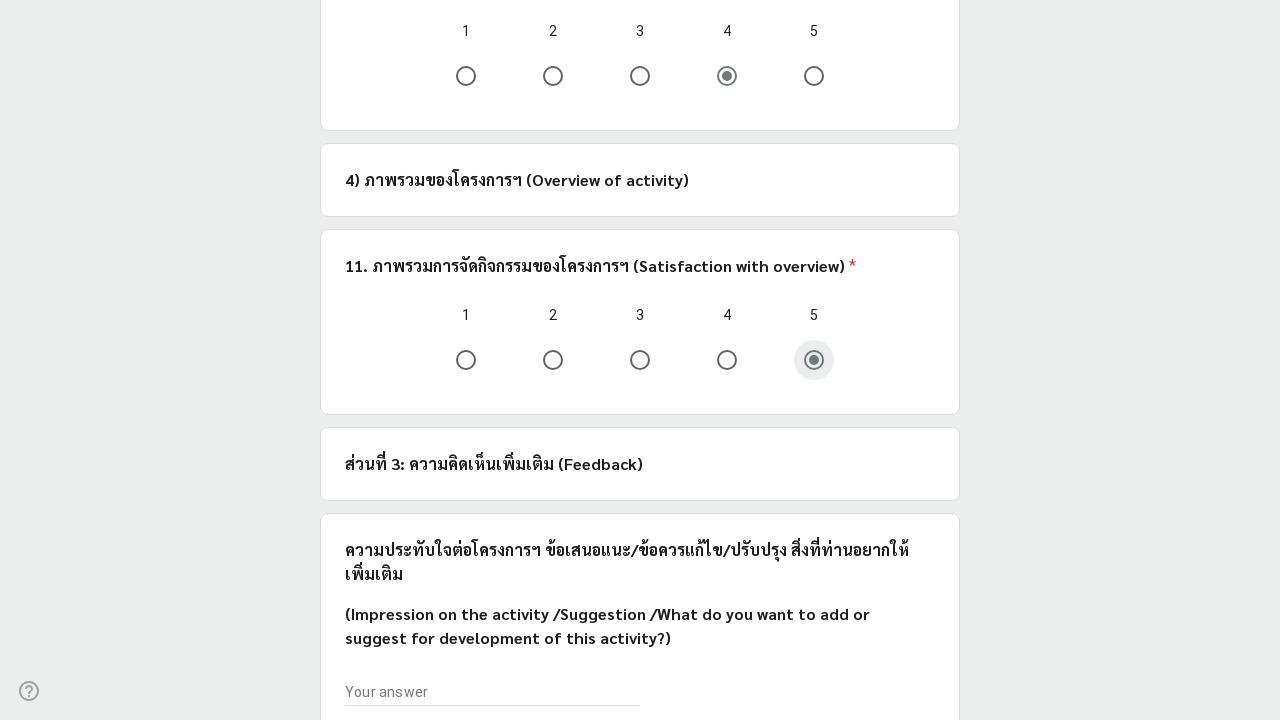

Scrolled submit button into view
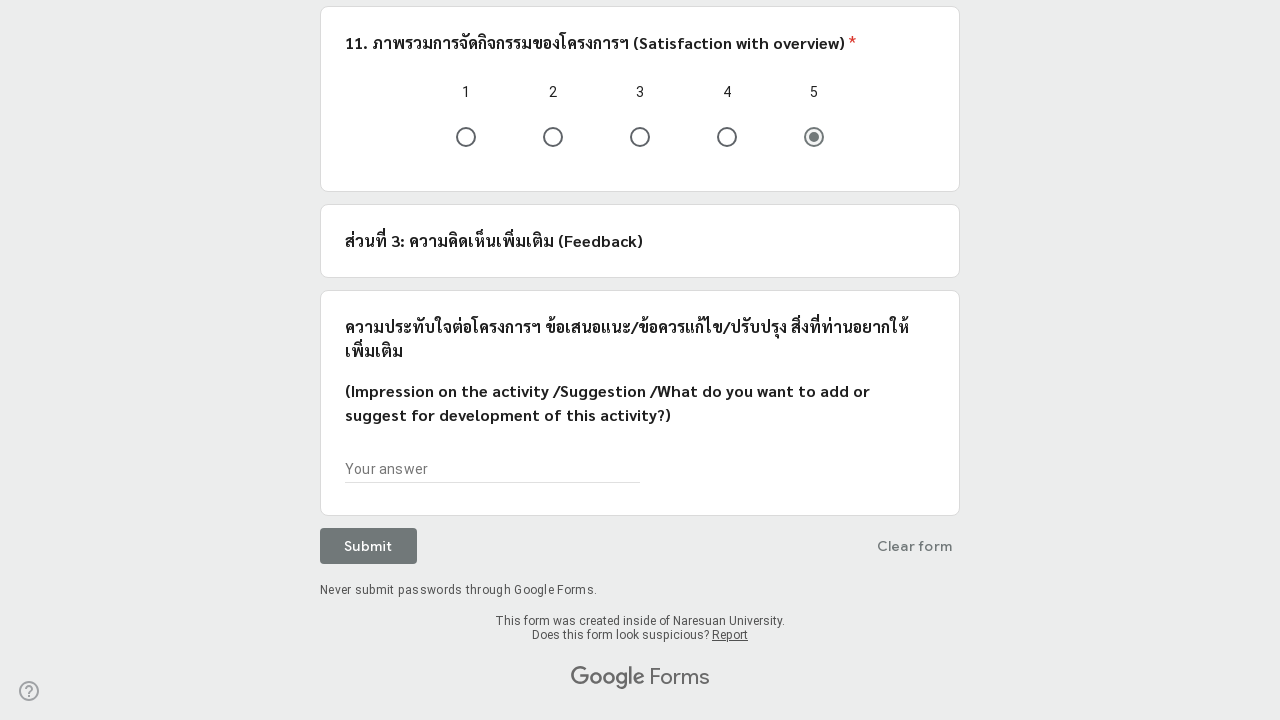

Waited 2 seconds before clicking submit
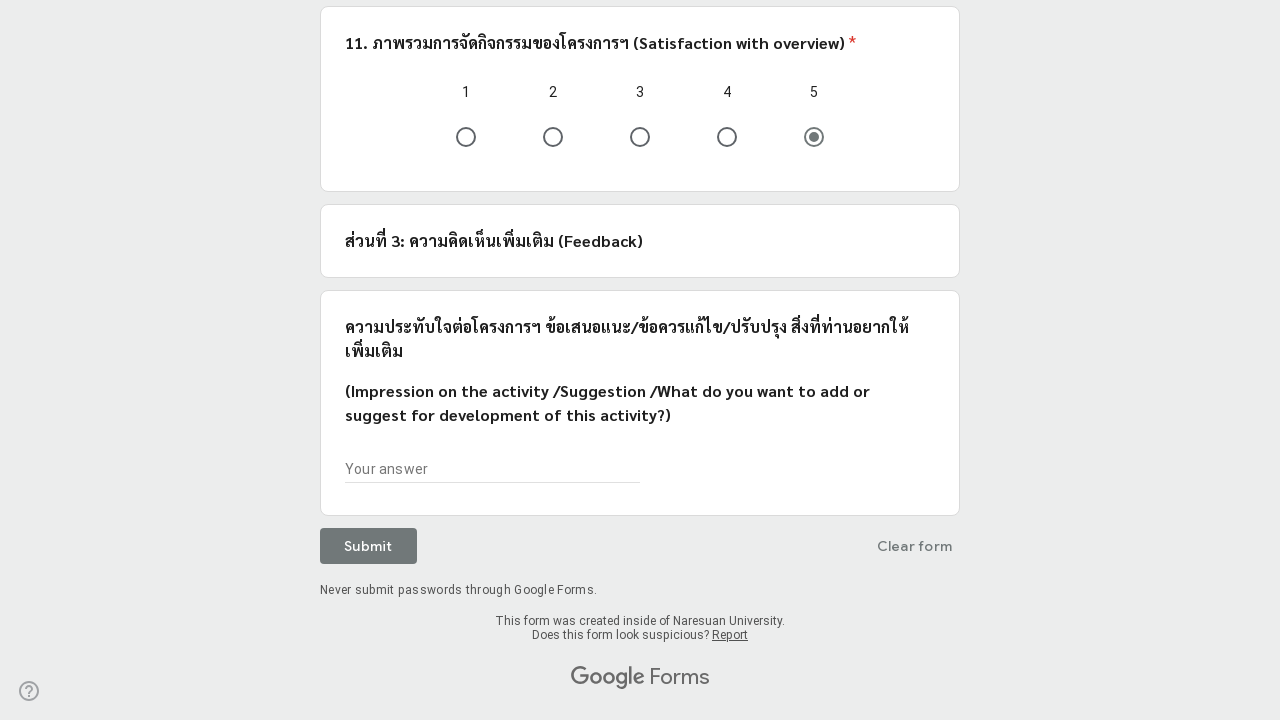

Submitted form (submission 2 of 5) at (368, 546) on xpath=//span[text()='Submit' or text()='ส่ง']
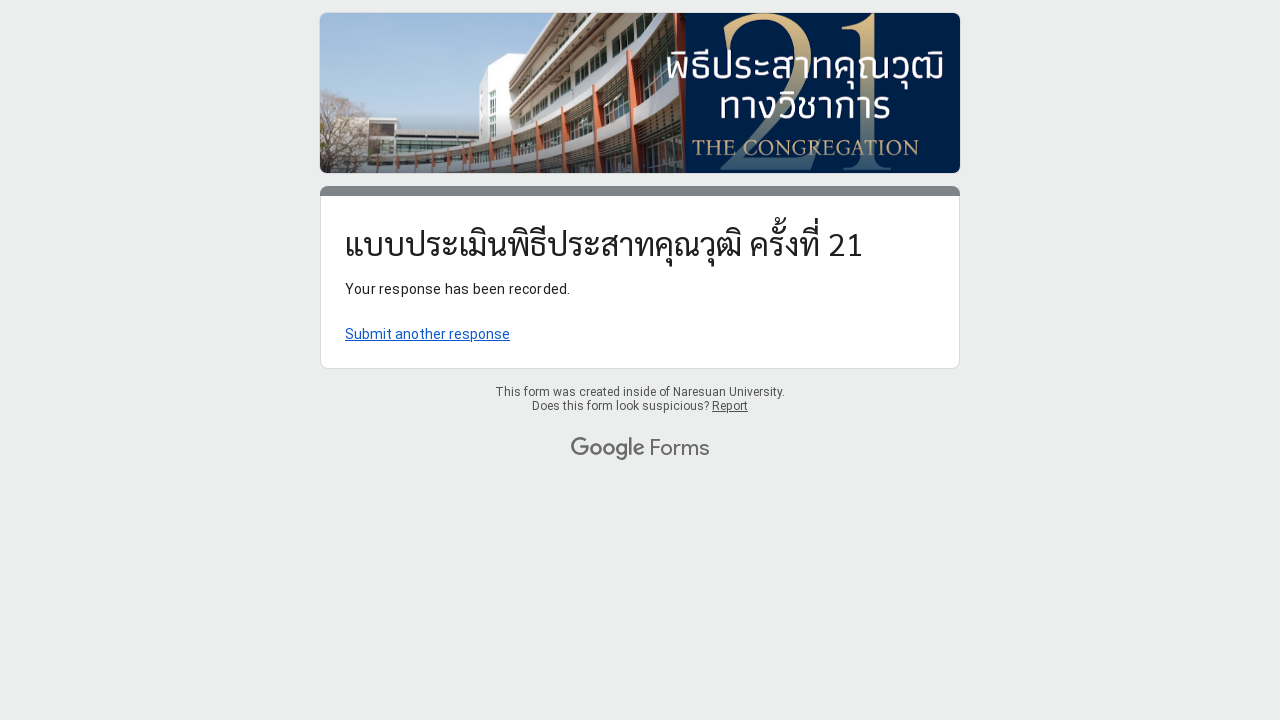

Waited 3 seconds before next form submission attempt
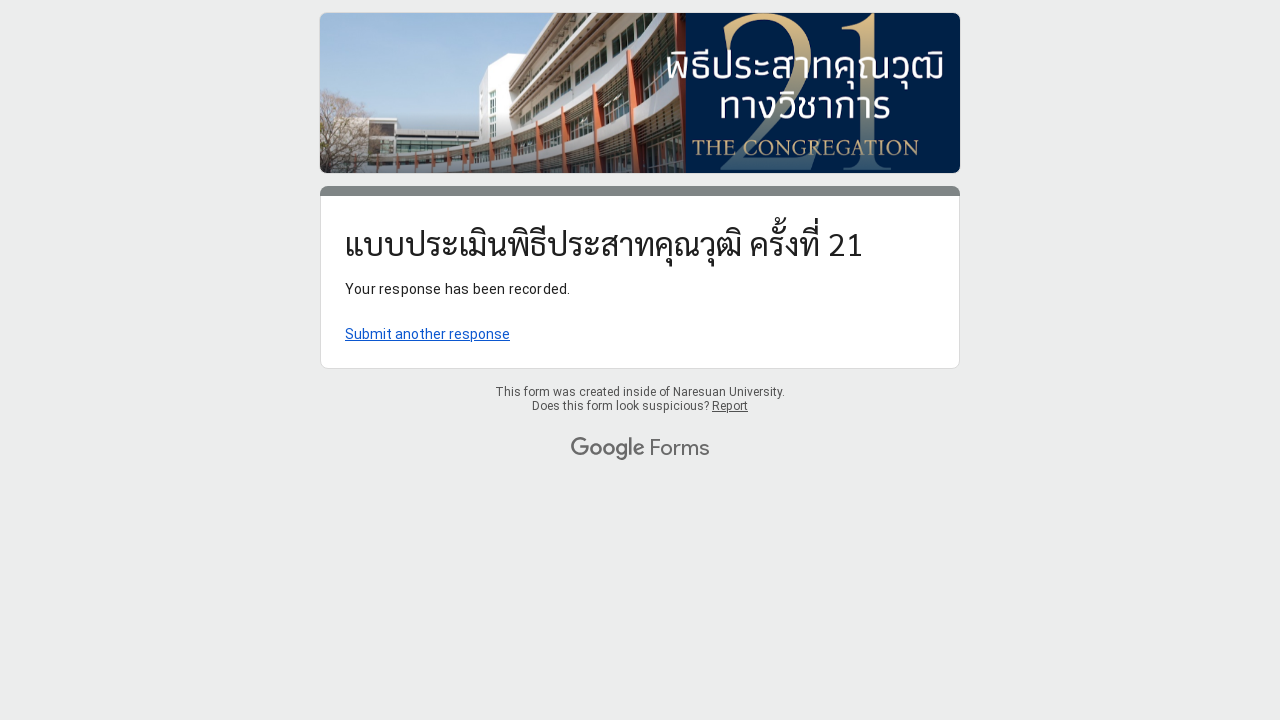

Navigated back to form for submission attempt 3
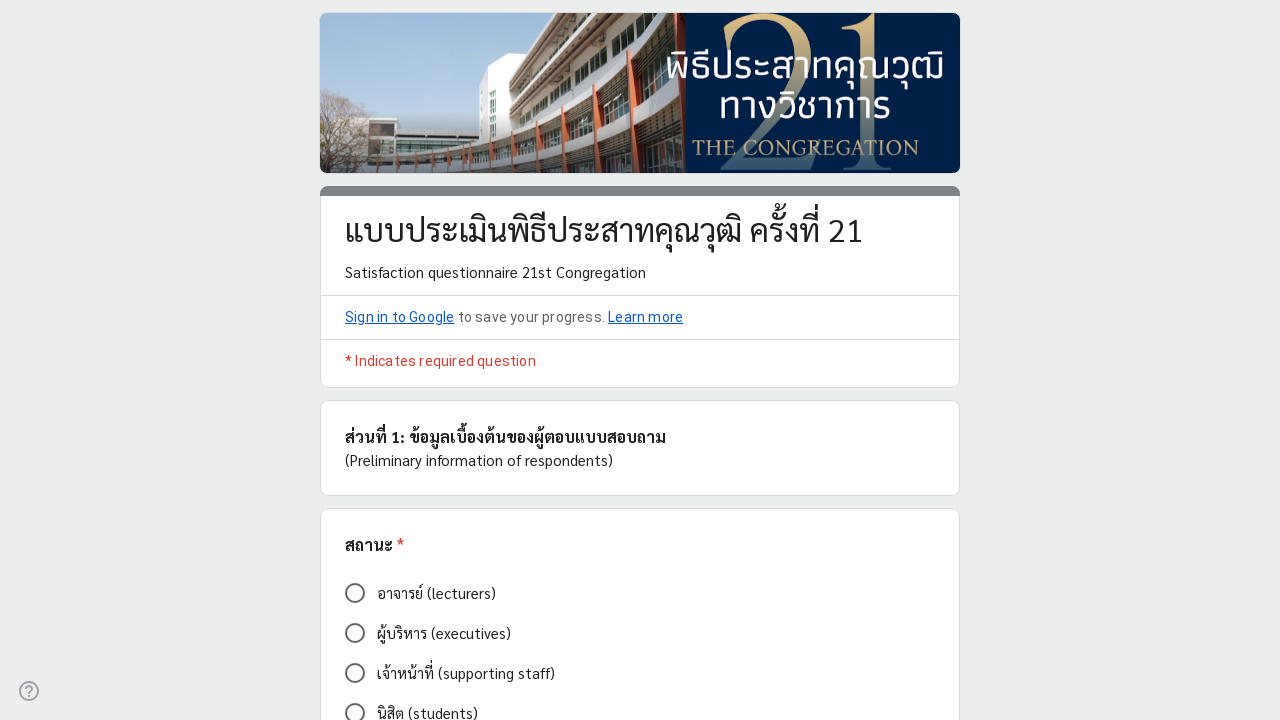

Question blocks loaded successfully
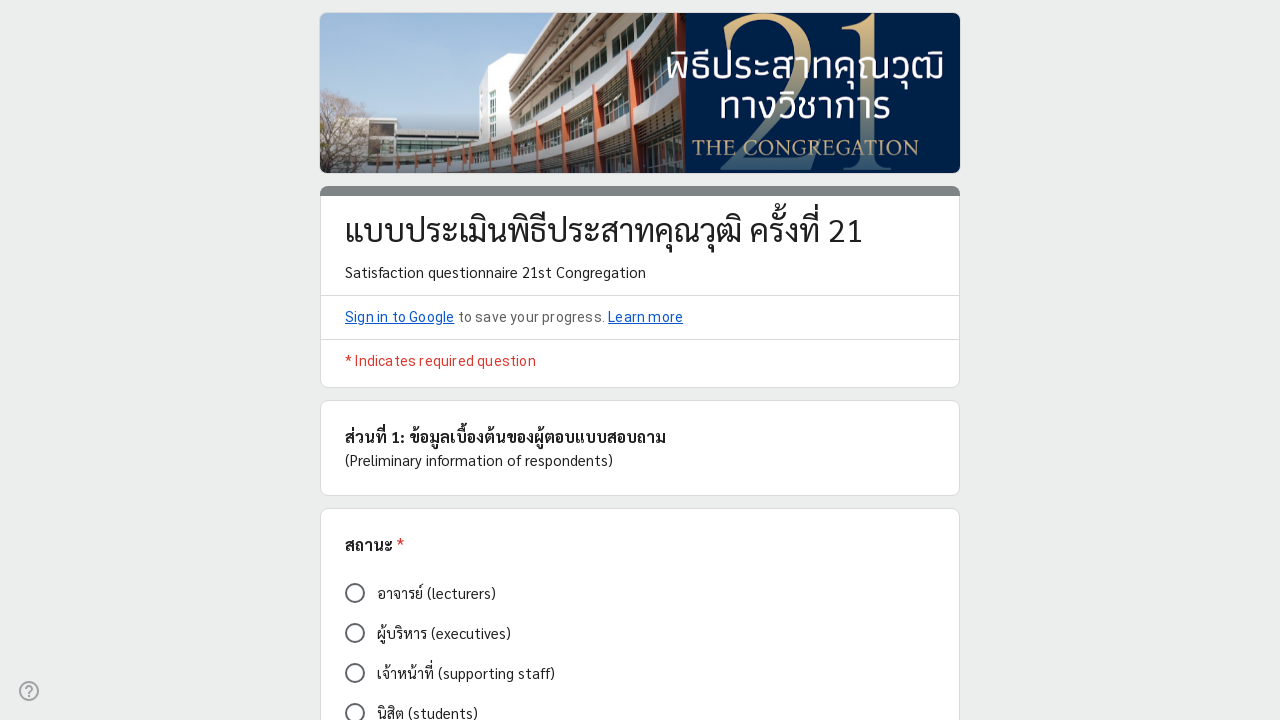

Found 20 question blocks to fill
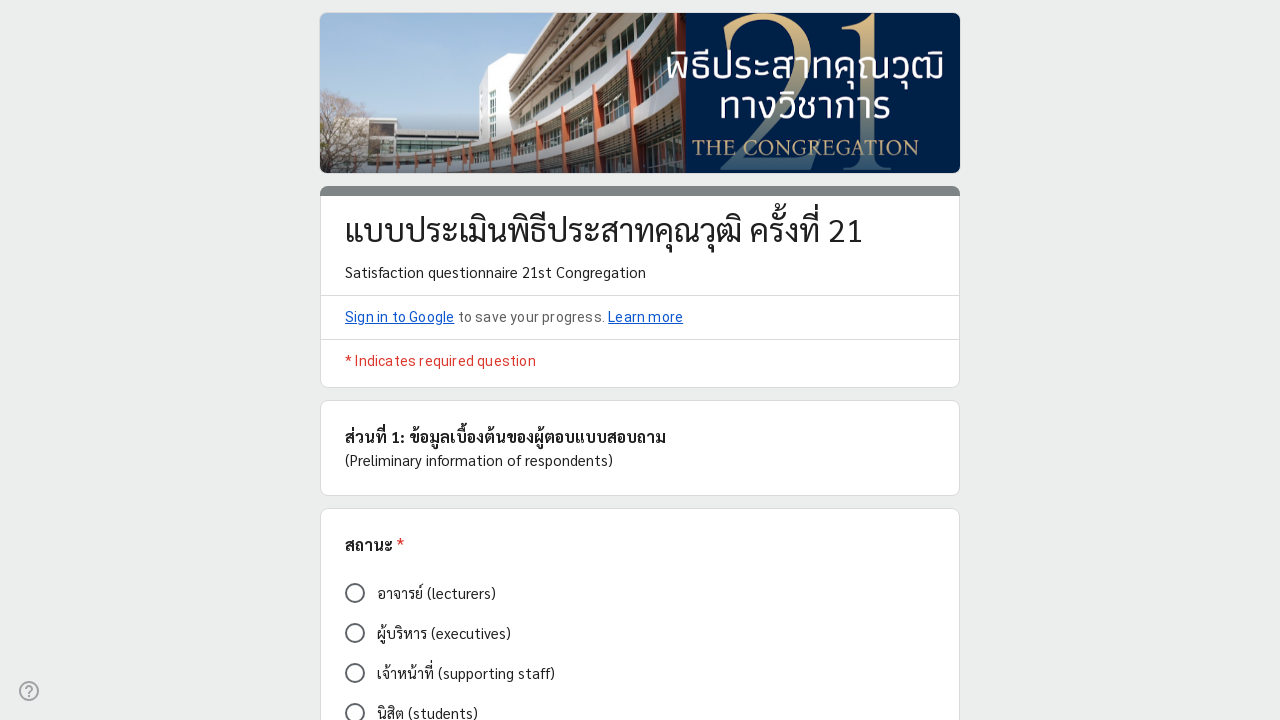

Question 1: Found 0 rating options
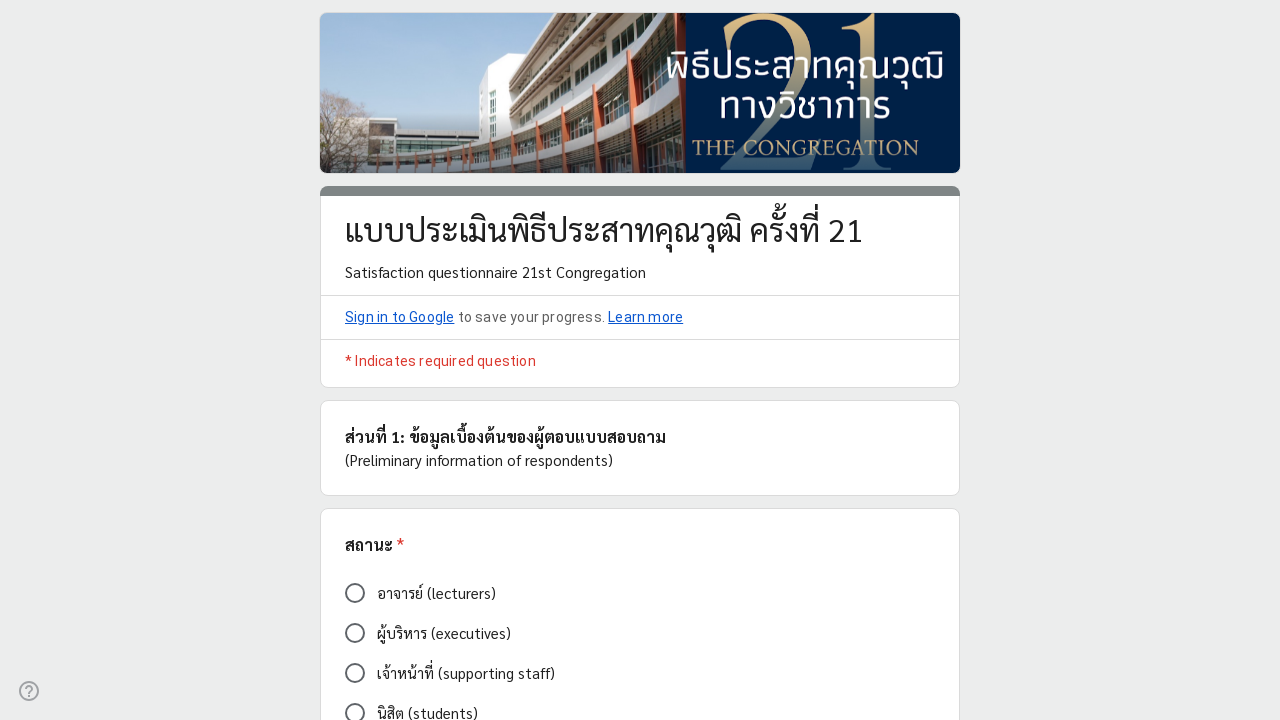

Question 2: Found 5 rating options
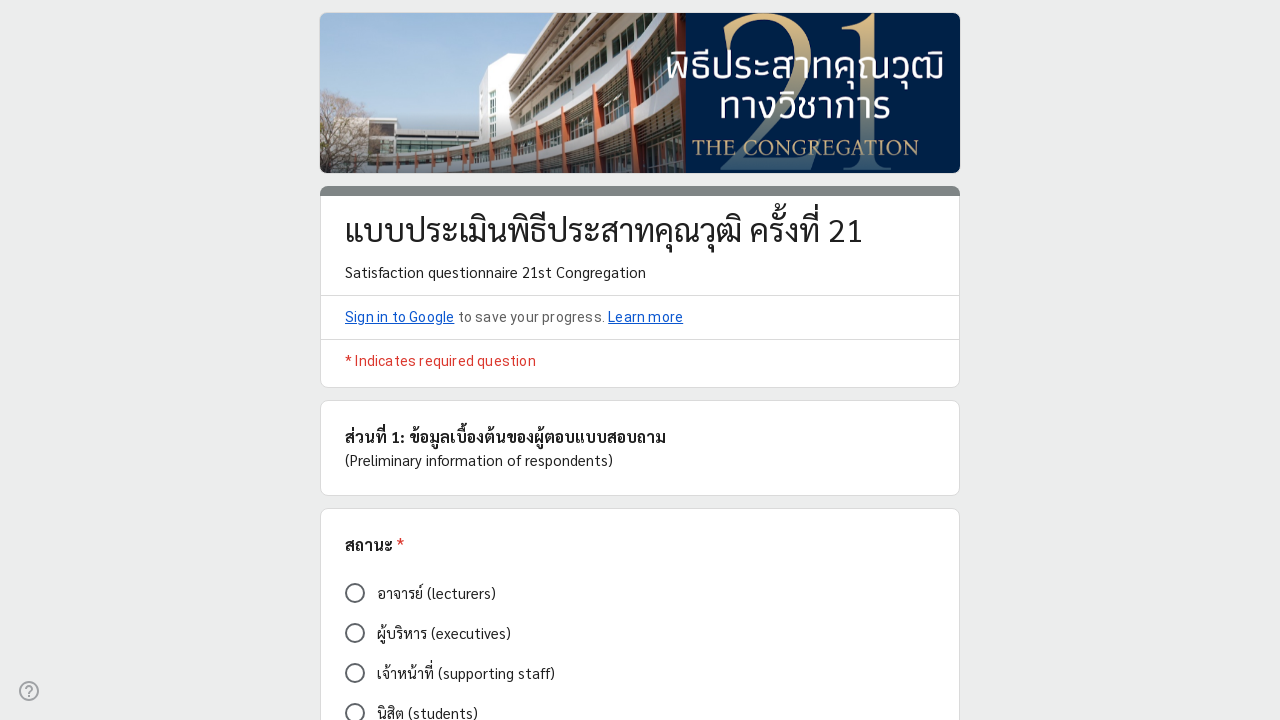

Question 2: Clicked rating '5' (random selection) at (355, 361) on .Qr7Oae >> nth=1 >> .Od2TWd >> nth=4
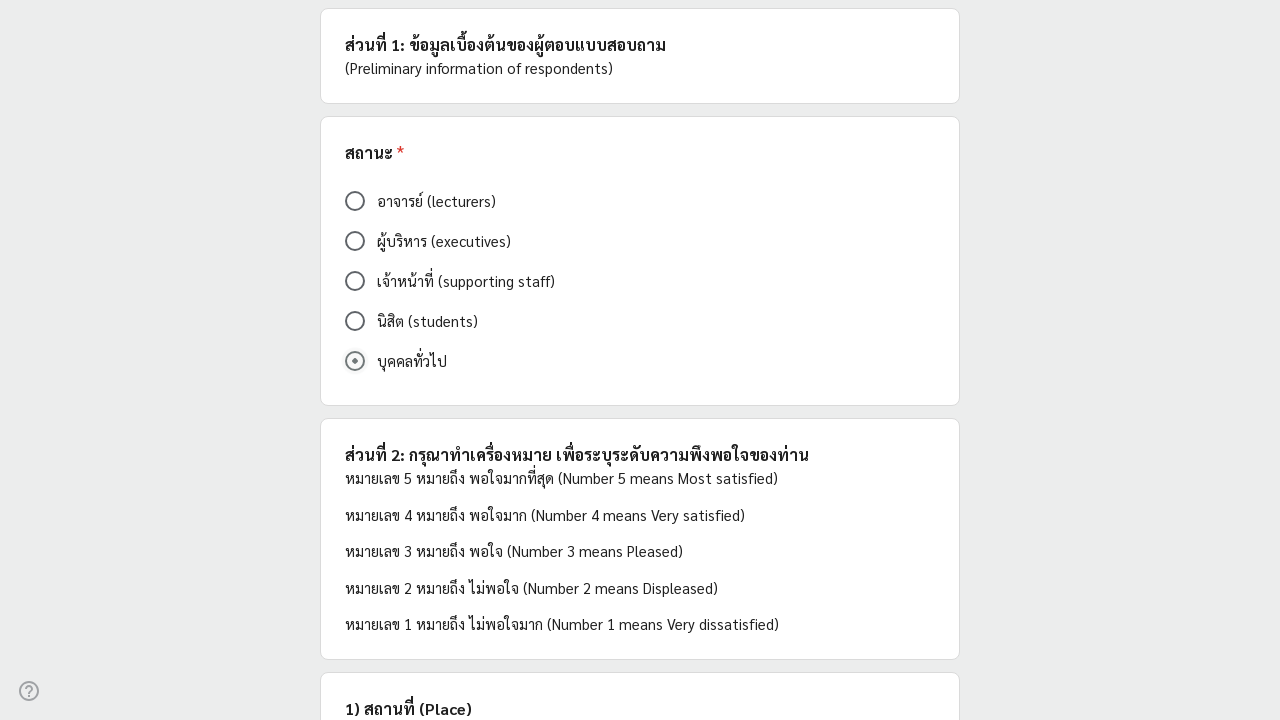

Question 3: Found 0 rating options
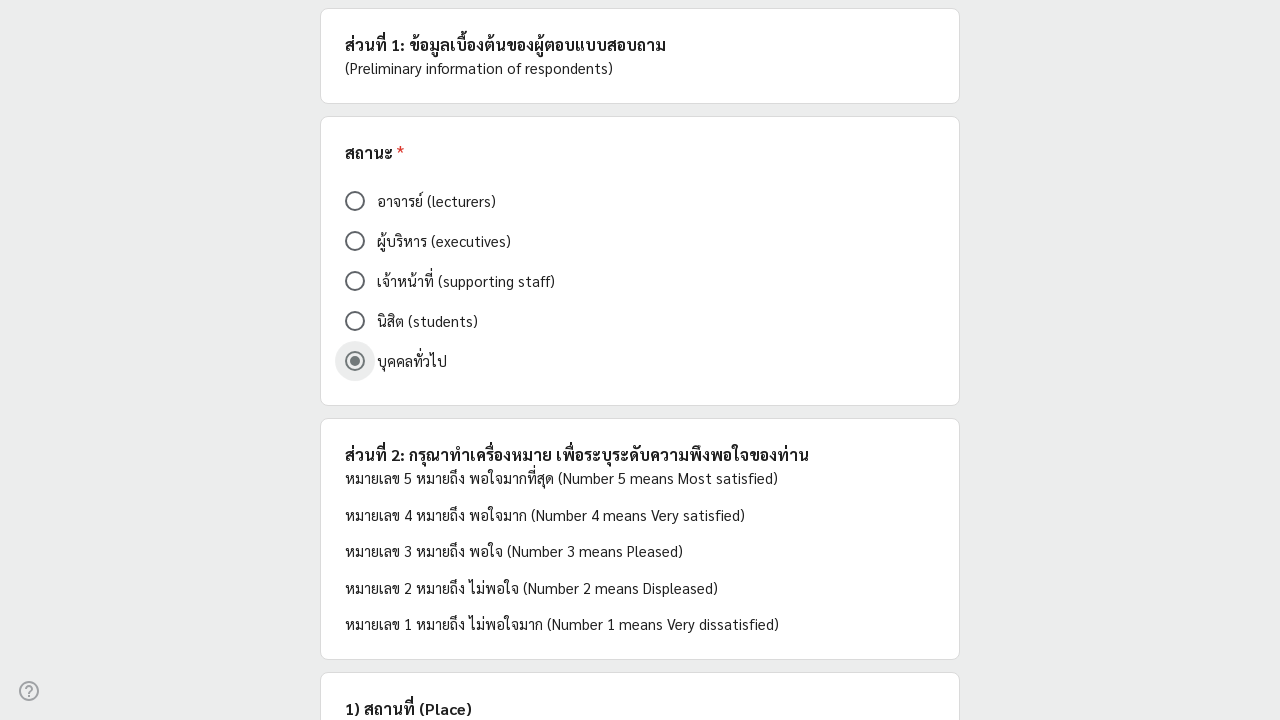

Question 4: Found 0 rating options
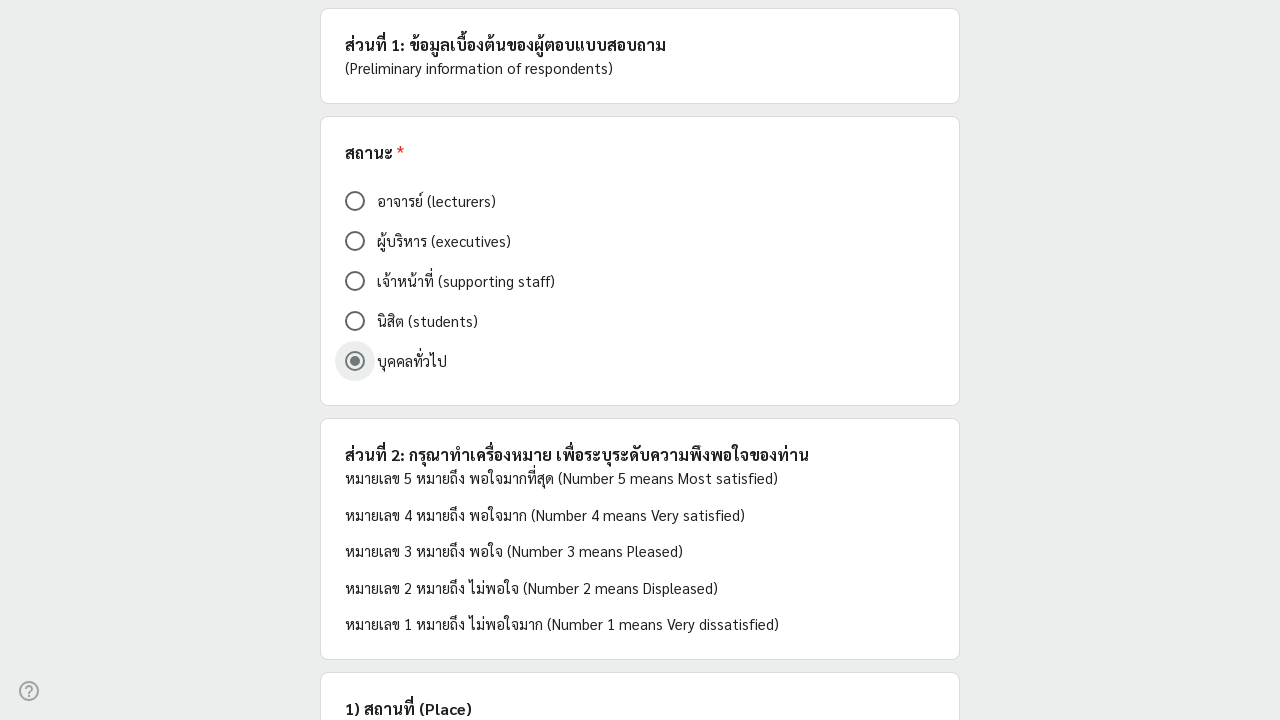

Question 5: Found 5 rating options
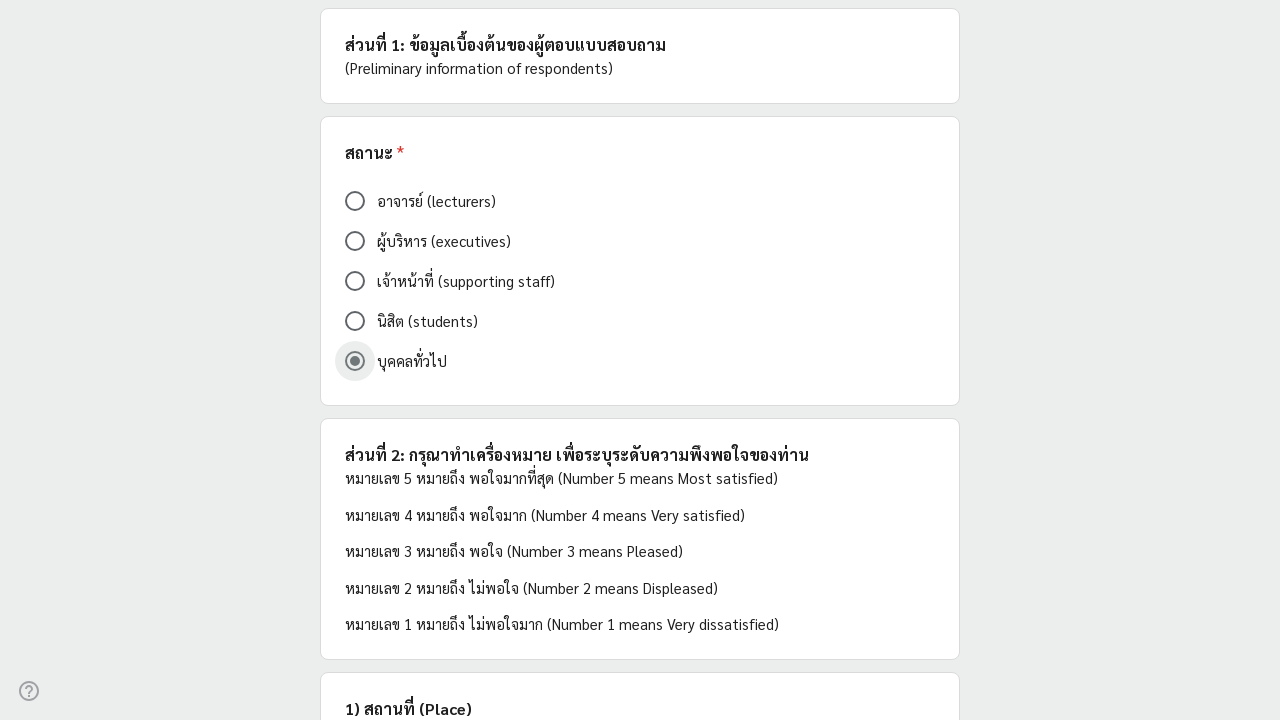

Question 5: Clicked rating '3' (mandatory rating for this submission) at (640, 360) on .Qr7Oae >> nth=4 >> .Od2TWd >> nth=2
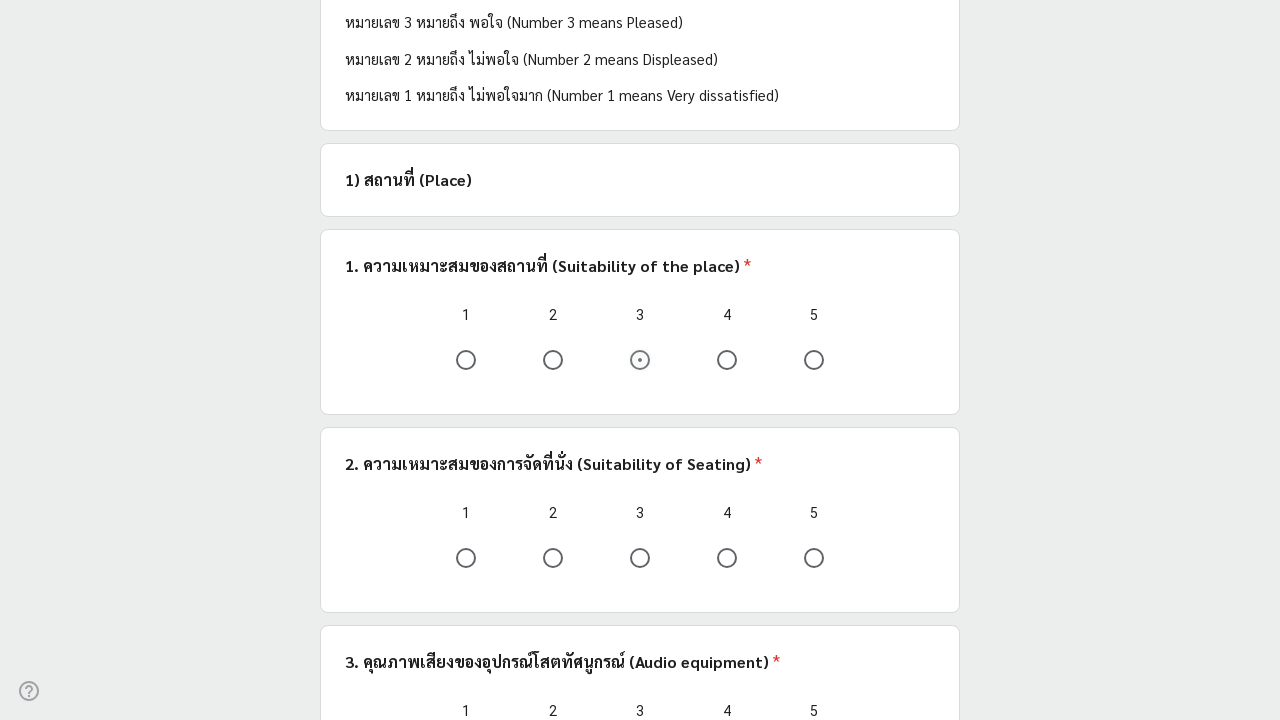

Question 6: Found 5 rating options
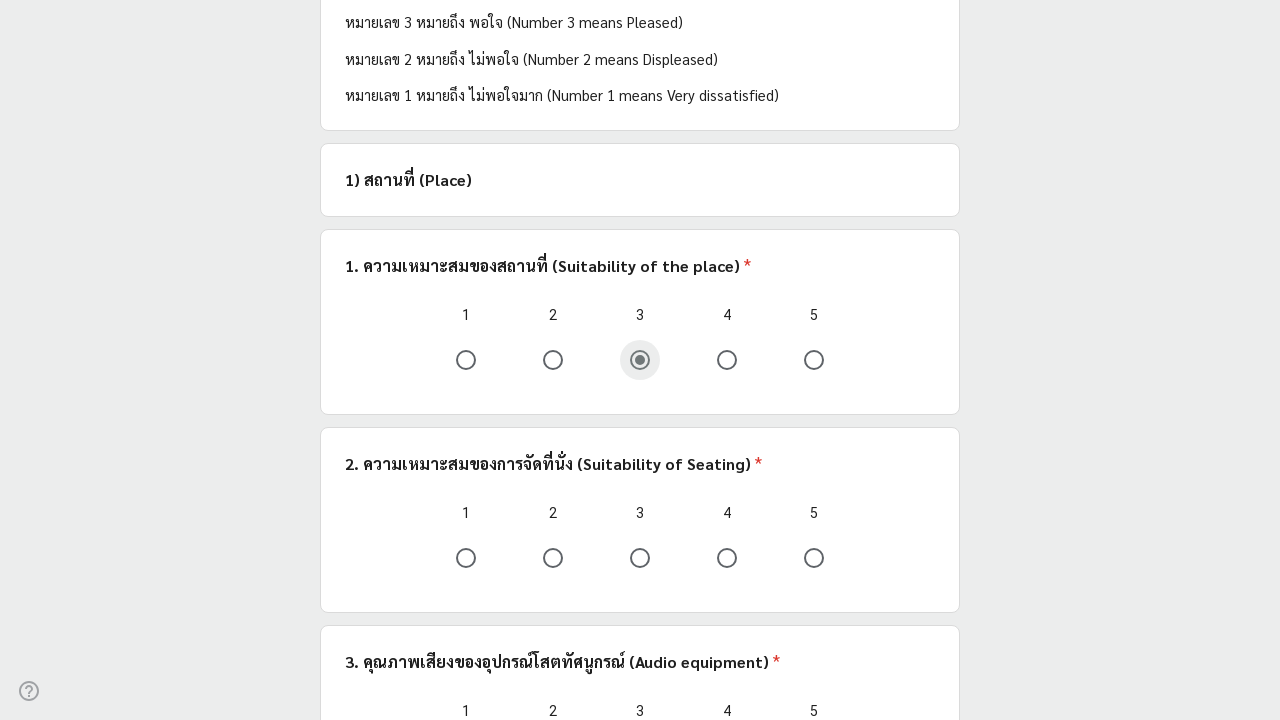

Question 6: Clicked rating '5' (random selection) at (814, 558) on .Qr7Oae >> nth=5 >> .Od2TWd >> nth=4
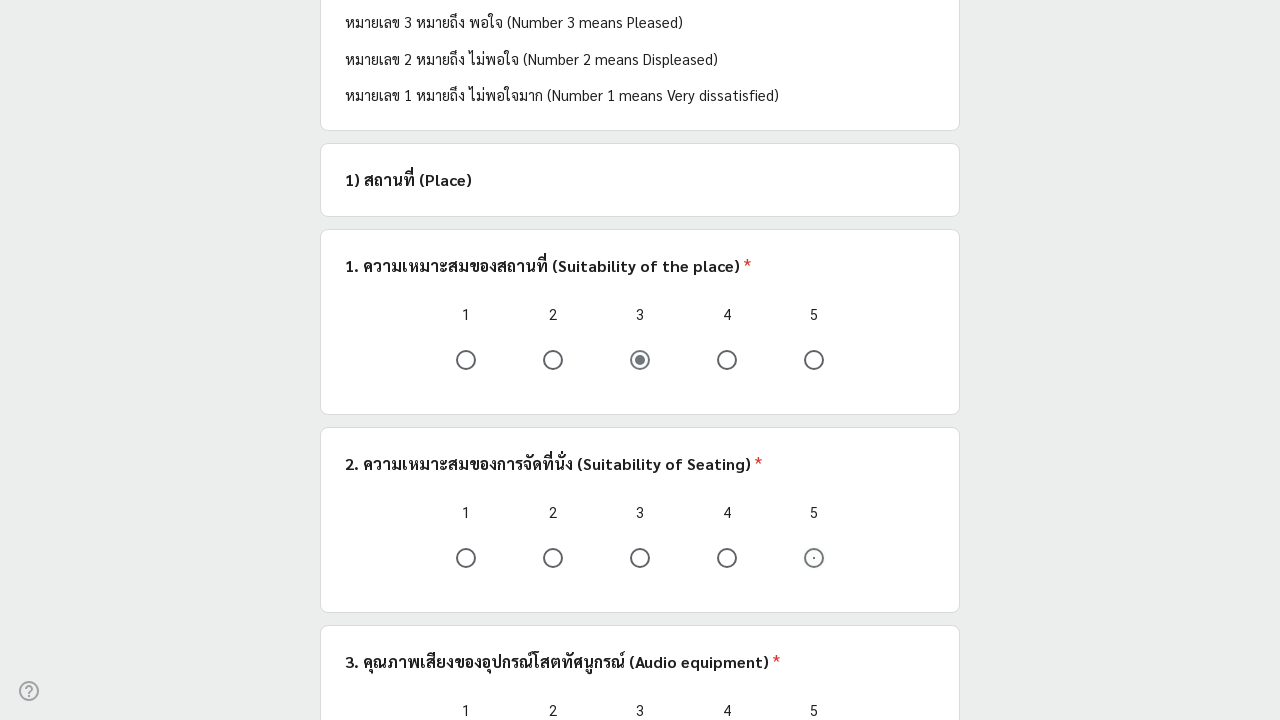

Question 7: Found 5 rating options
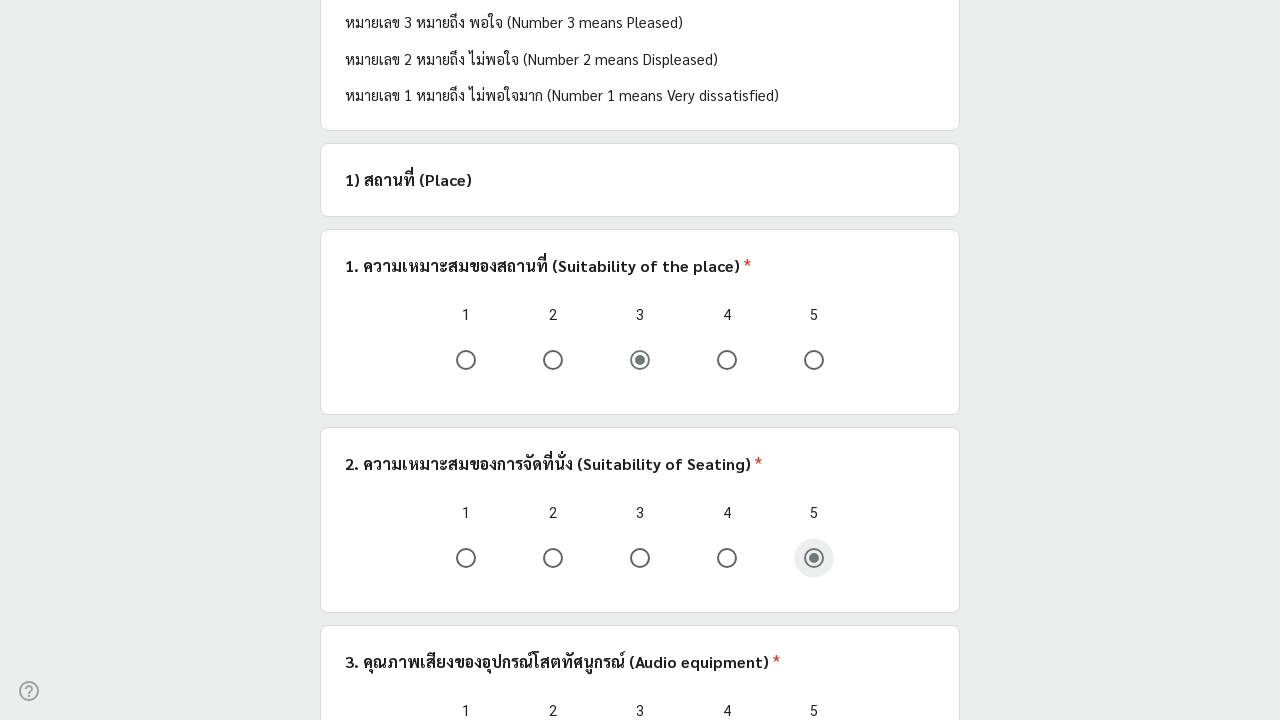

Question 7: Clicked rating '5' (random selection) at (814, 360) on .Qr7Oae >> nth=6 >> .Od2TWd >> nth=4
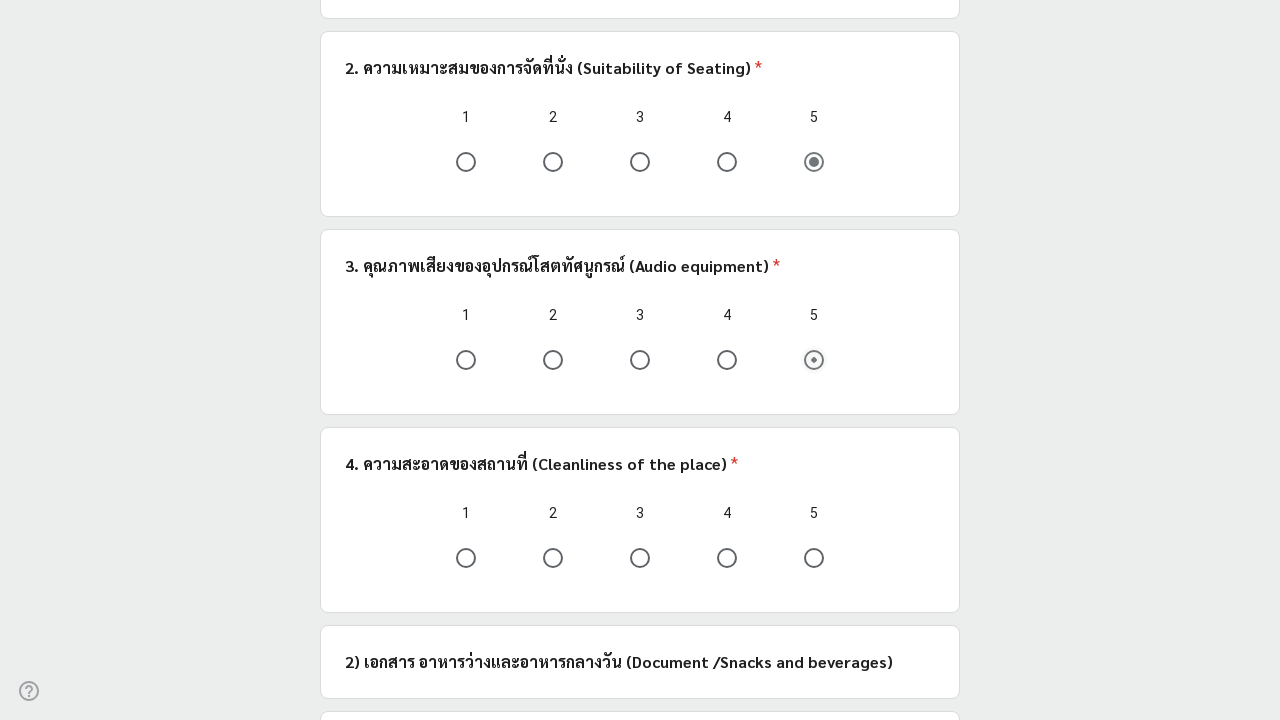

Question 8: Found 5 rating options
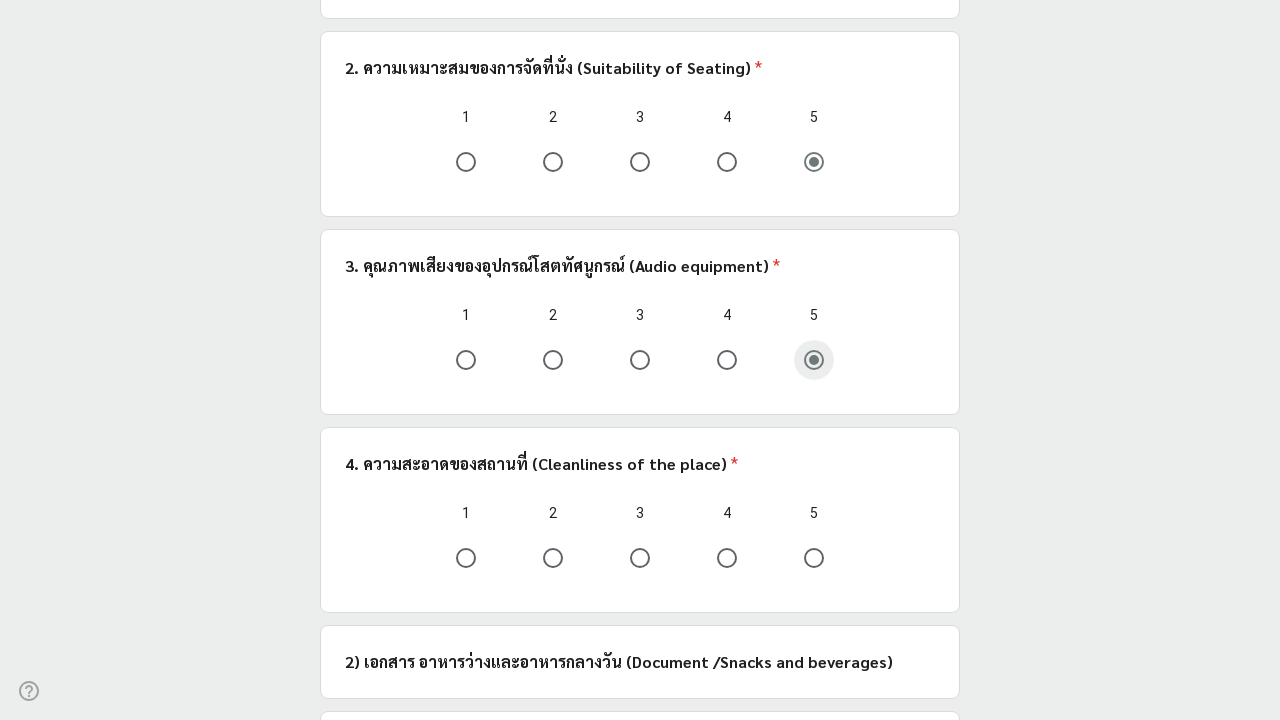

Question 8: Clicked rating '4' (random selection) at (727, 558) on .Qr7Oae >> nth=7 >> .Od2TWd >> nth=3
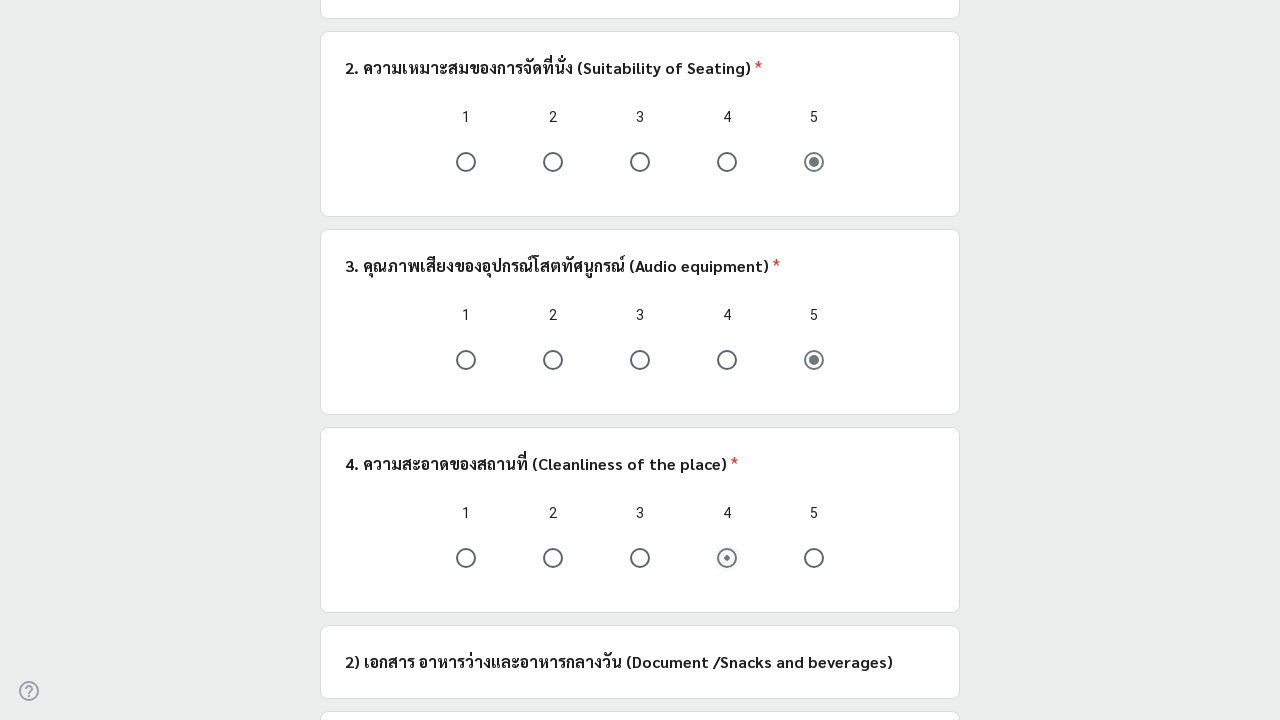

Question 9: Found 0 rating options
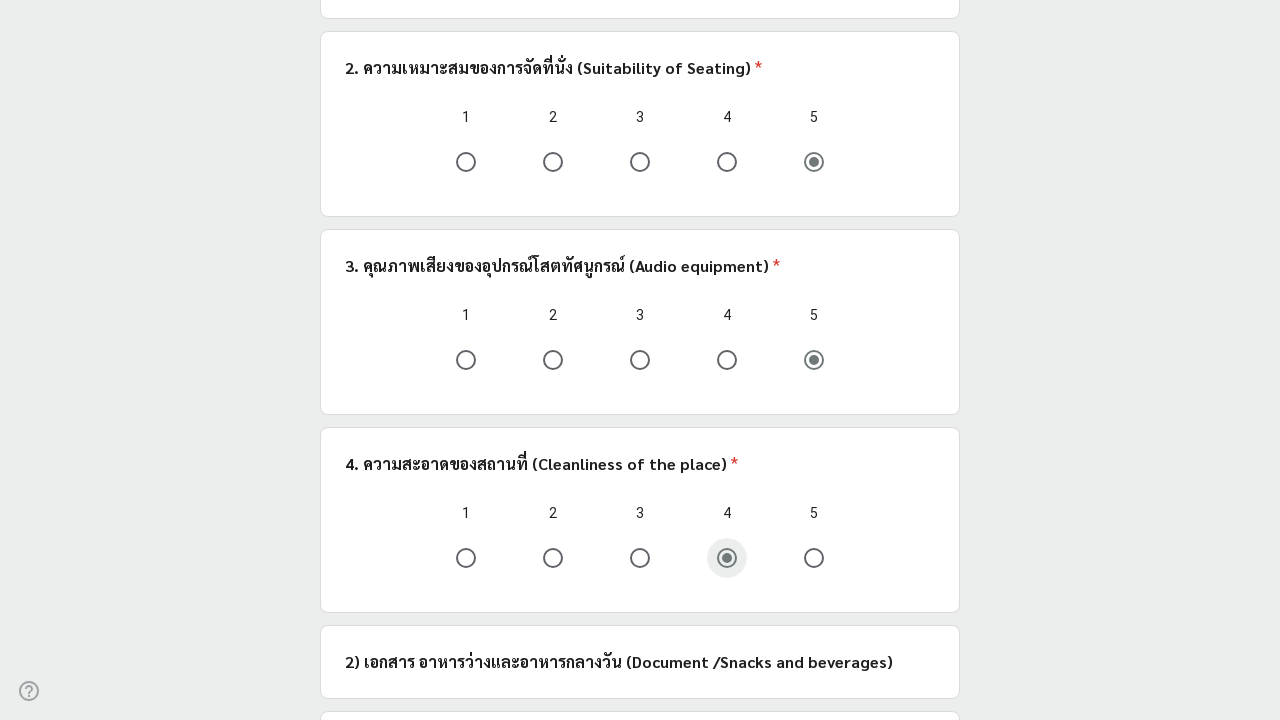

Question 10: Found 5 rating options
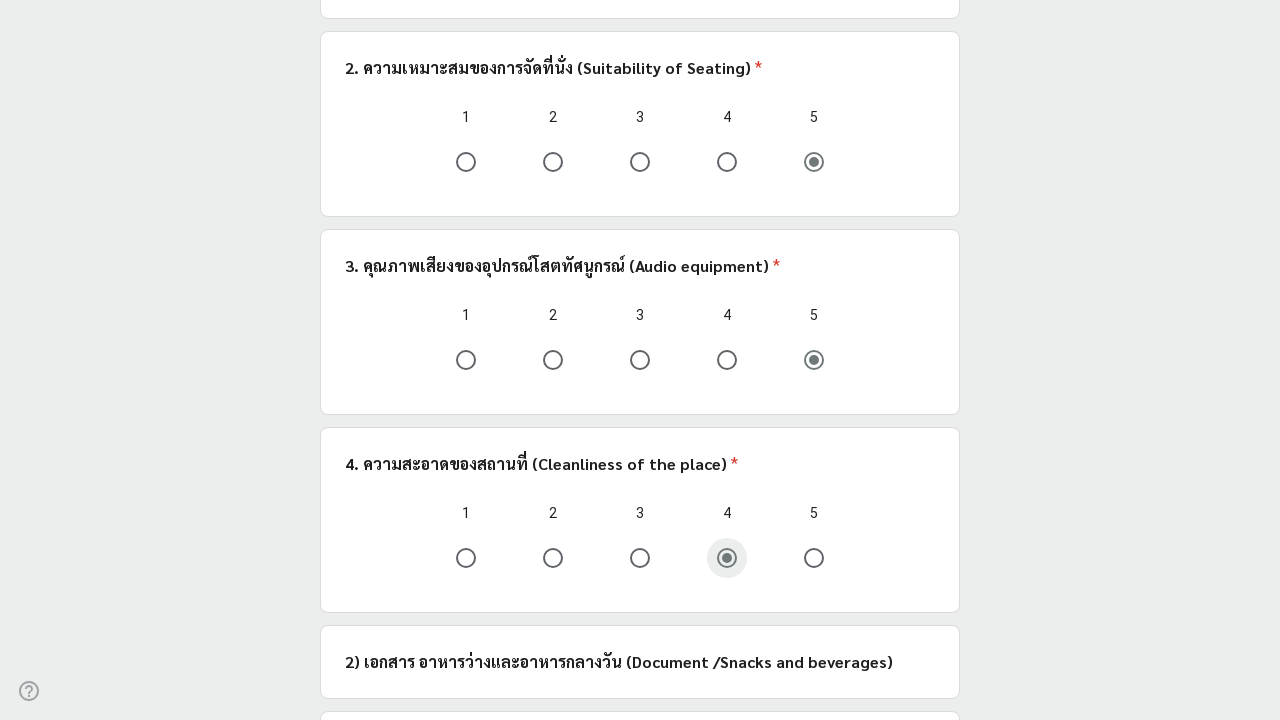

Question 10: Clicked rating '5' (random selection) at (814, 360) on .Qr7Oae >> nth=9 >> .Od2TWd >> nth=4
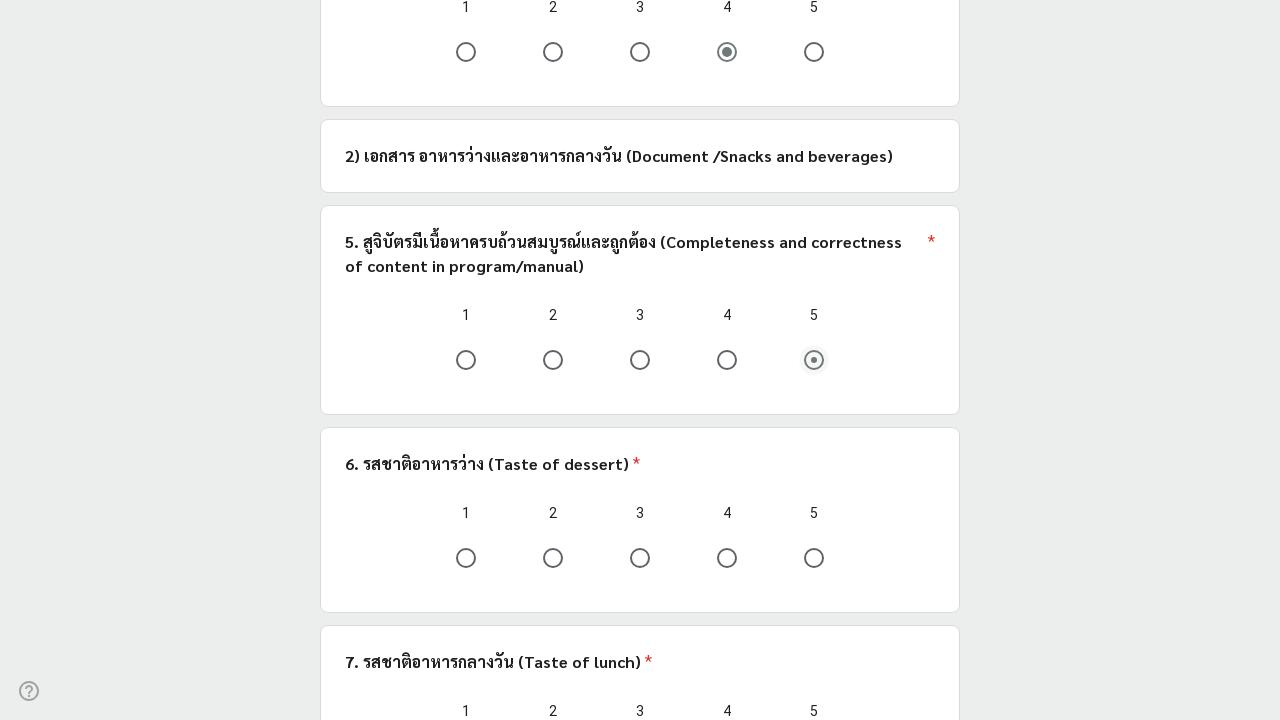

Question 11: Found 5 rating options
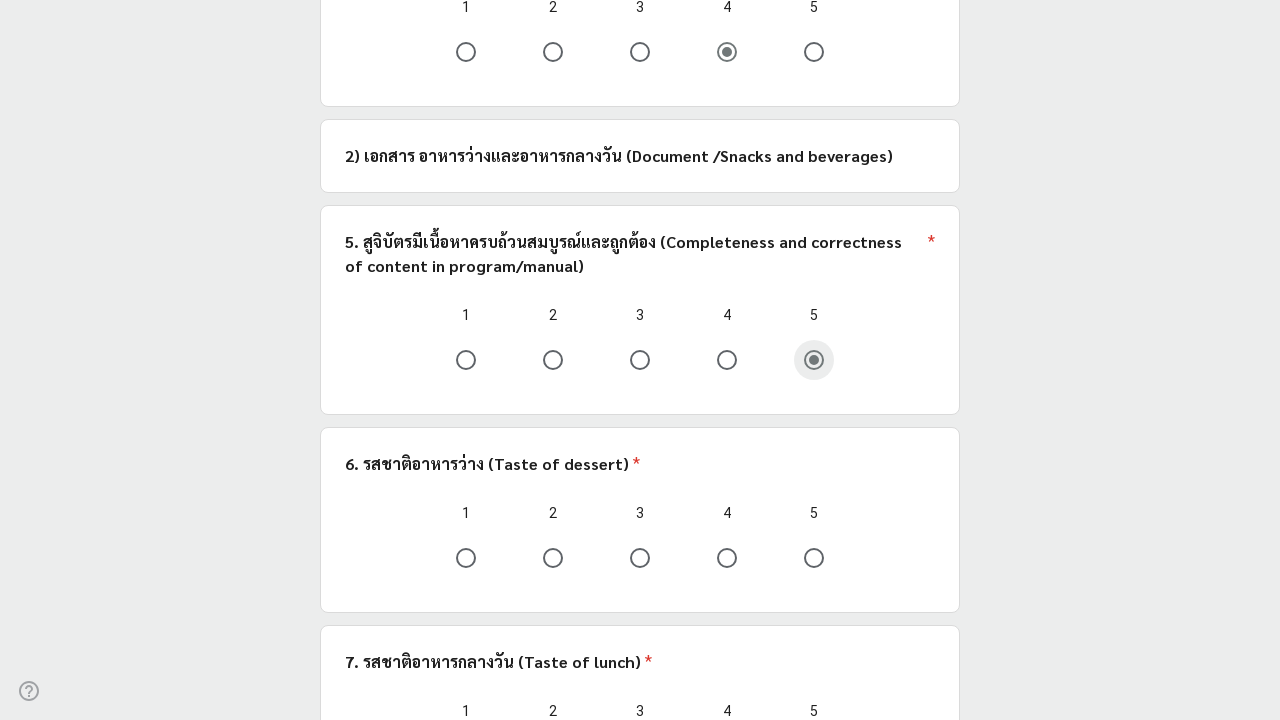

Question 11: Clicked rating '4' (random selection) at (727, 558) on .Qr7Oae >> nth=10 >> .Od2TWd >> nth=3
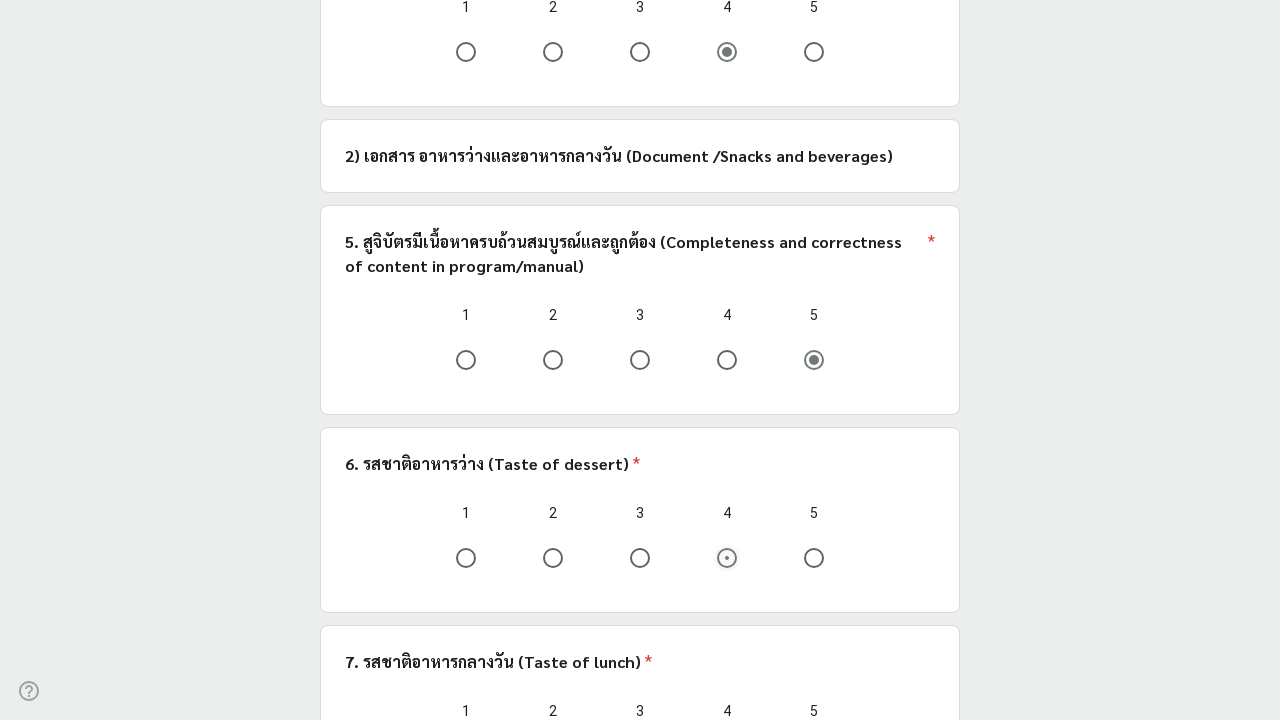

Question 12: Found 5 rating options
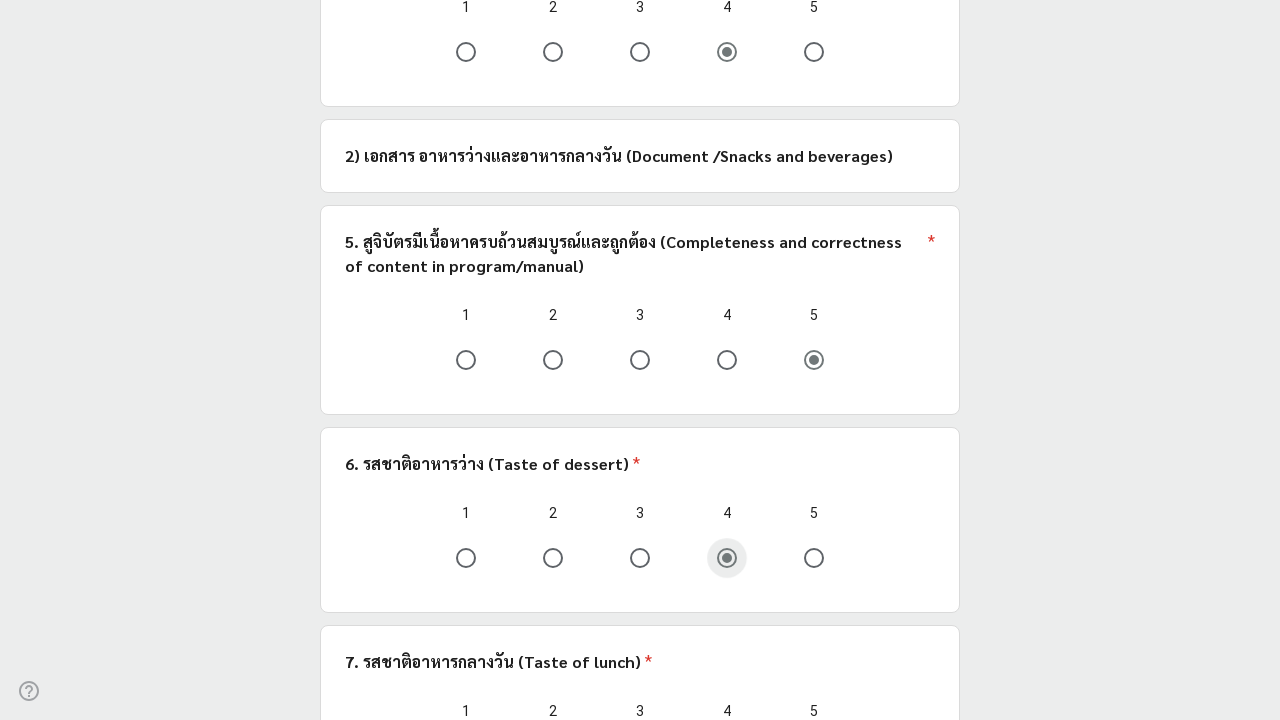

Question 12: Clicked rating '4' (random selection) at (727, 360) on .Qr7Oae >> nth=11 >> .Od2TWd >> nth=3
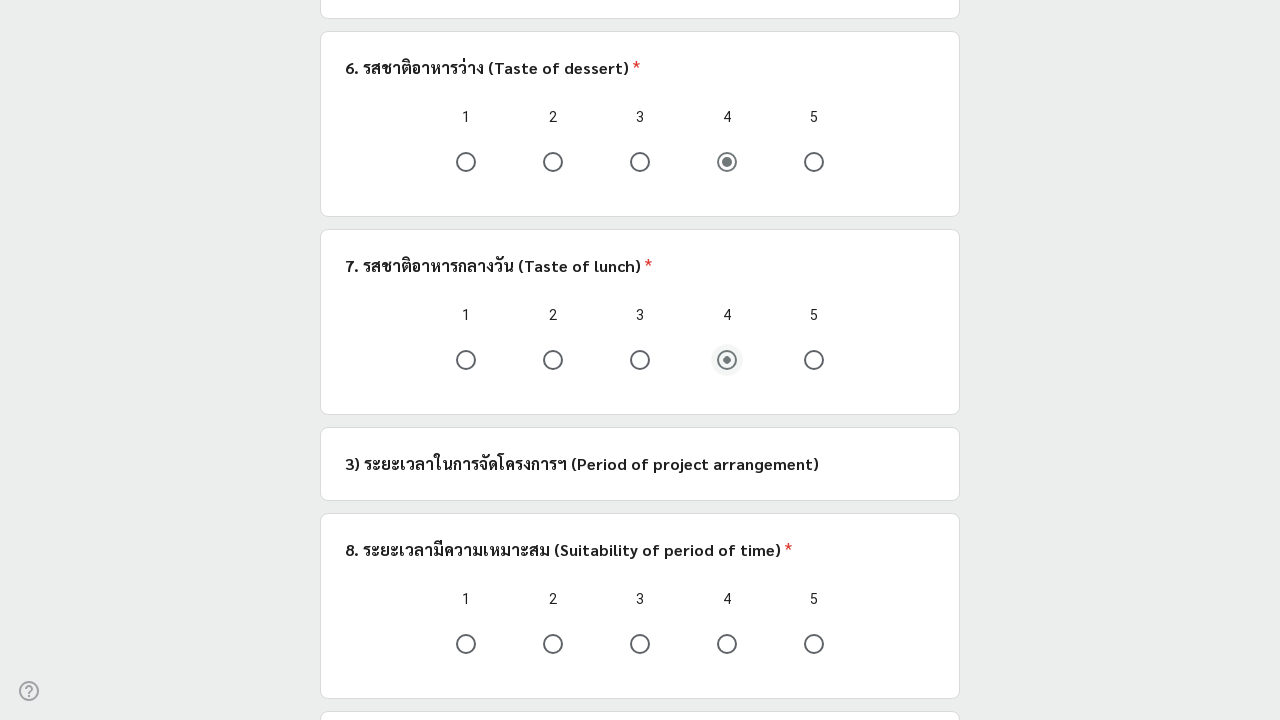

Question 13: Found 0 rating options
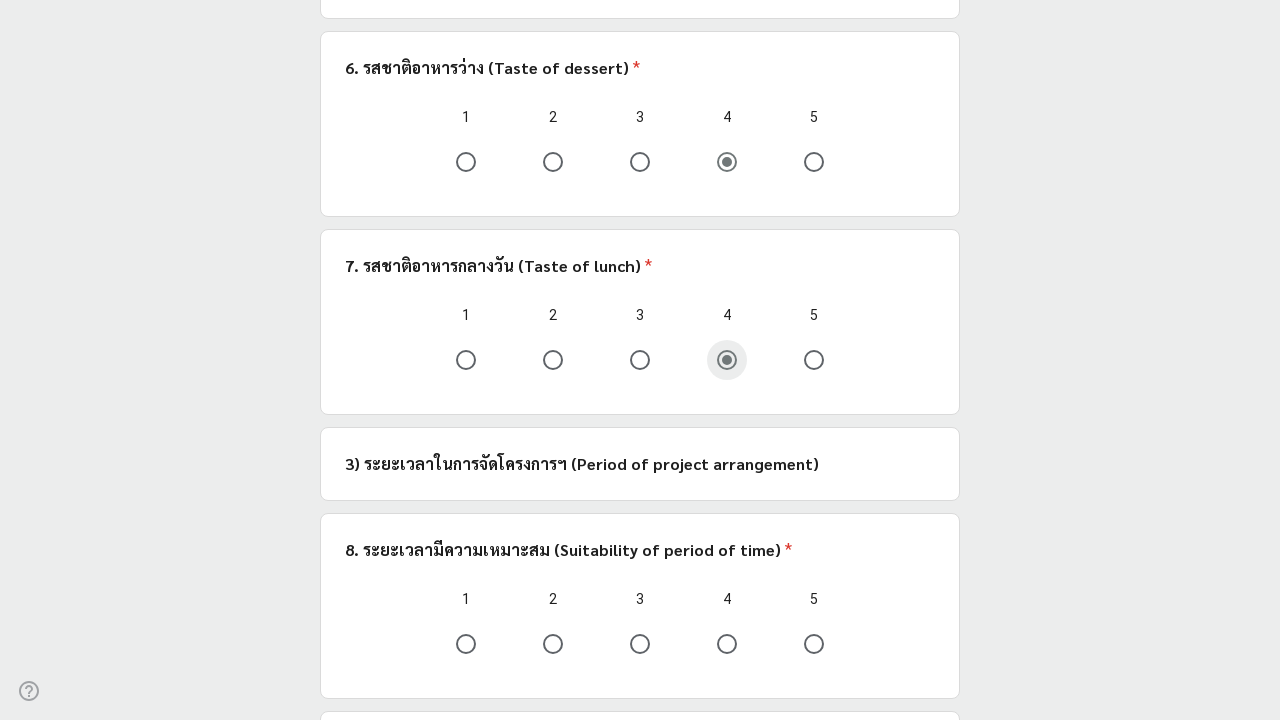

Question 14: Found 5 rating options
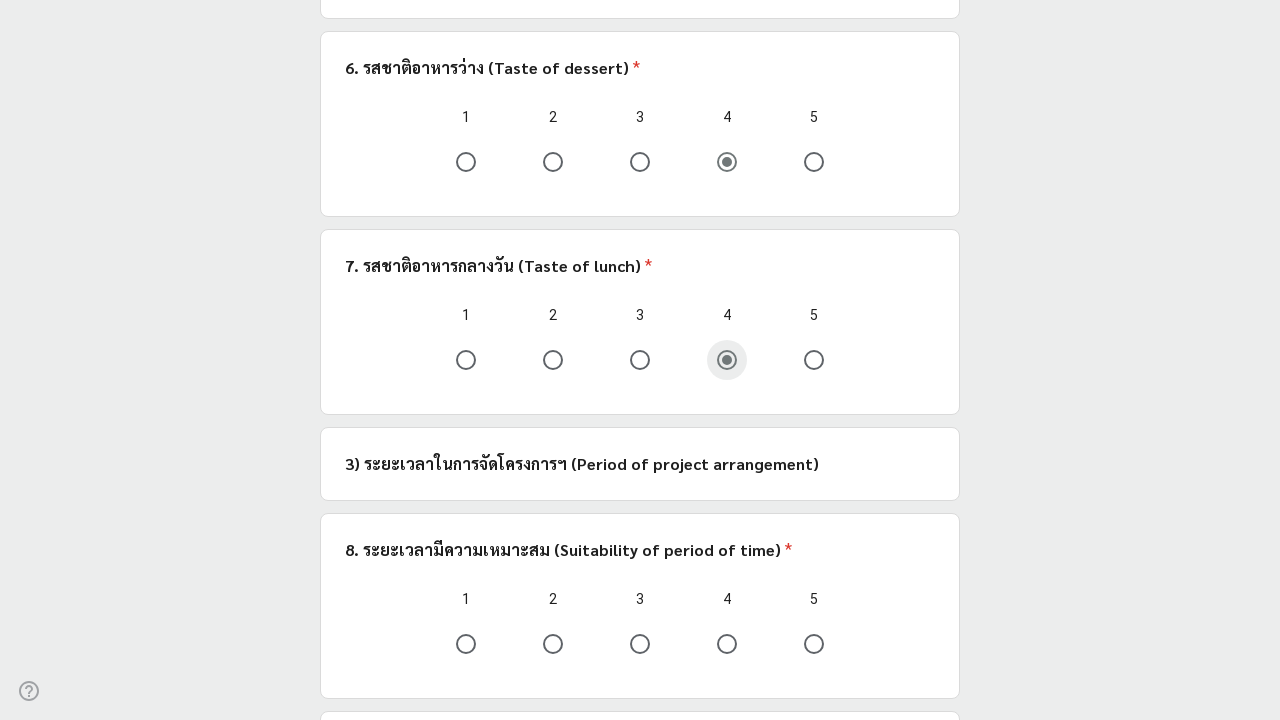

Question 14: Clicked rating '5' (random selection) at (814, 644) on .Qr7Oae >> nth=13 >> .Od2TWd >> nth=4
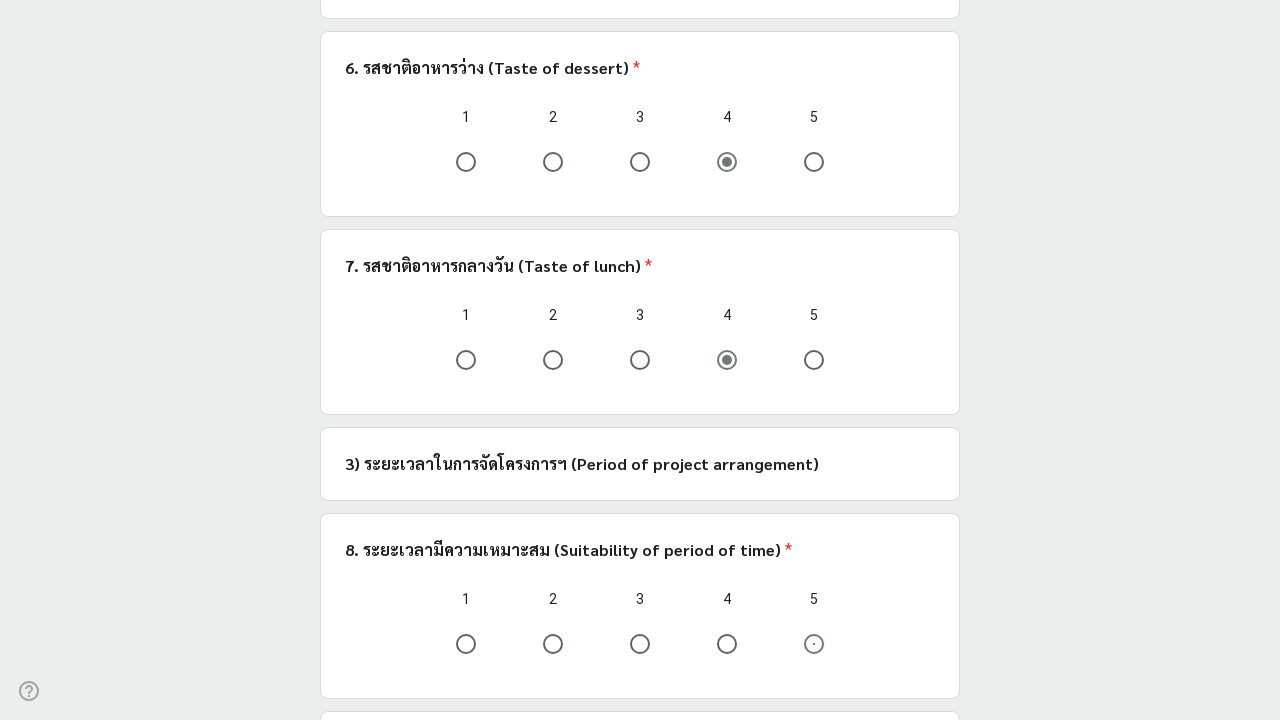

Question 15: Found 5 rating options
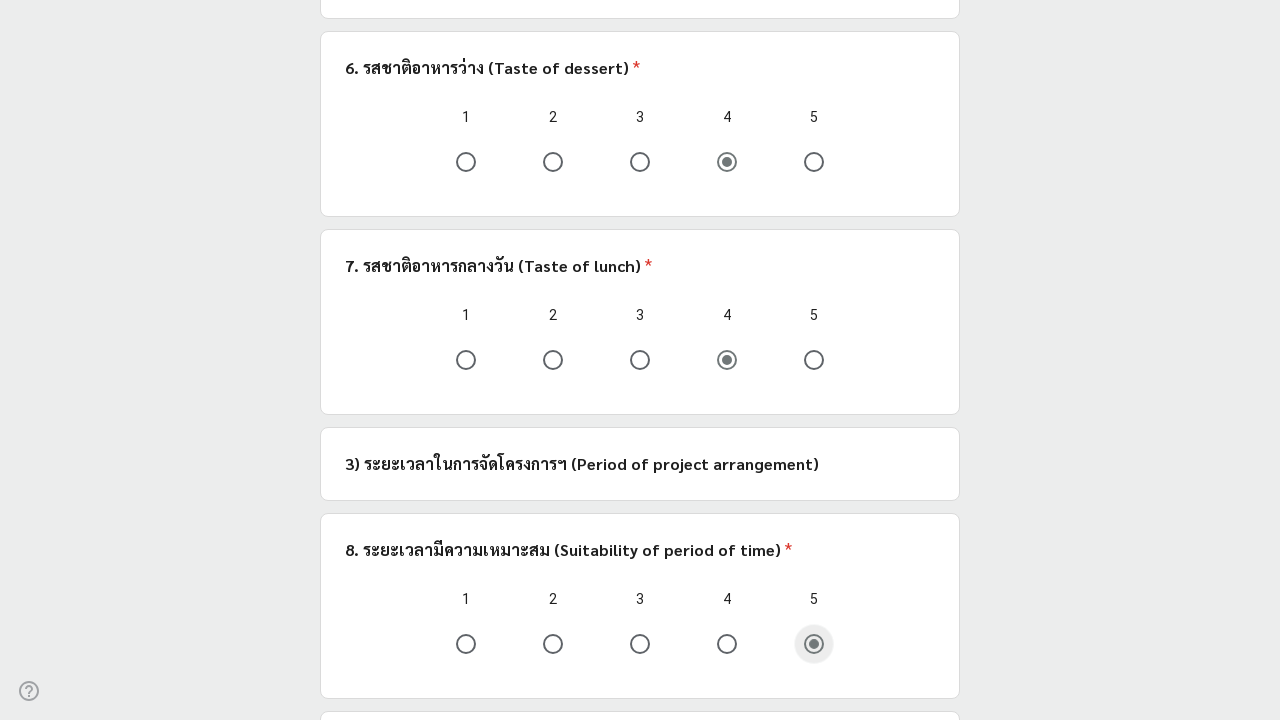

Question 15: Clicked rating '5' (random selection) at (814, 360) on .Qr7Oae >> nth=14 >> .Od2TWd >> nth=4
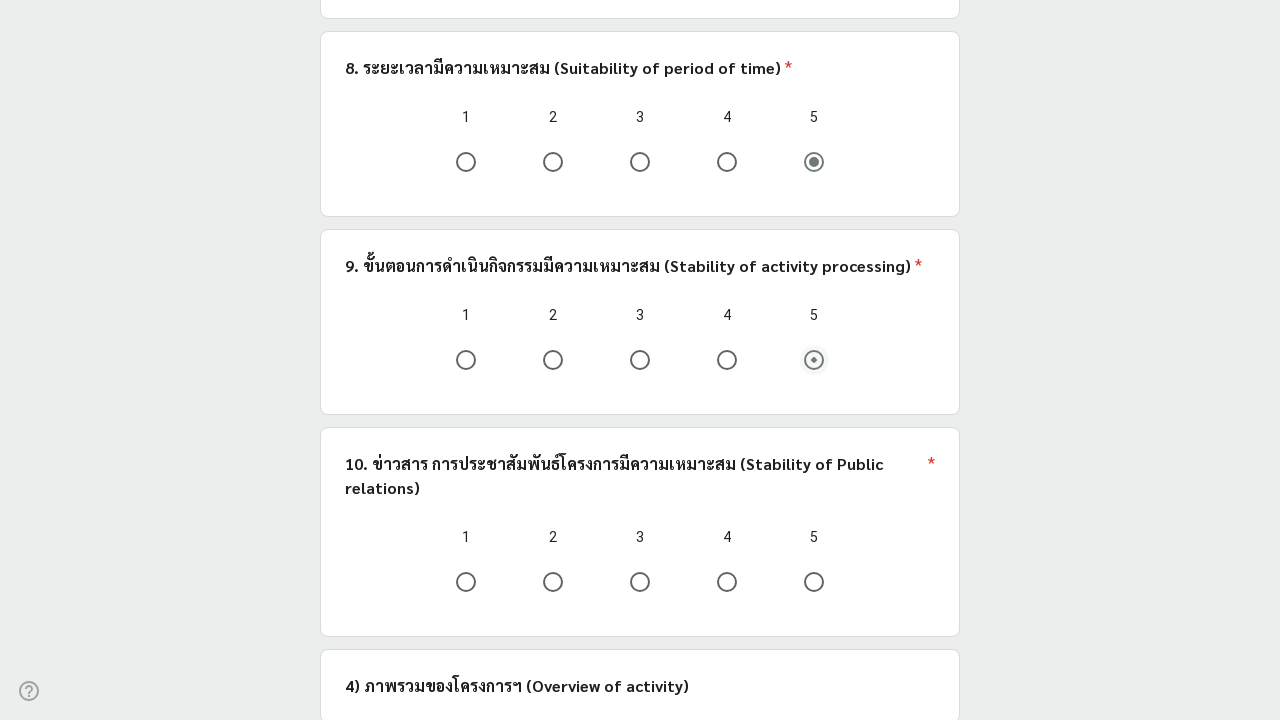

Question 16: Found 5 rating options
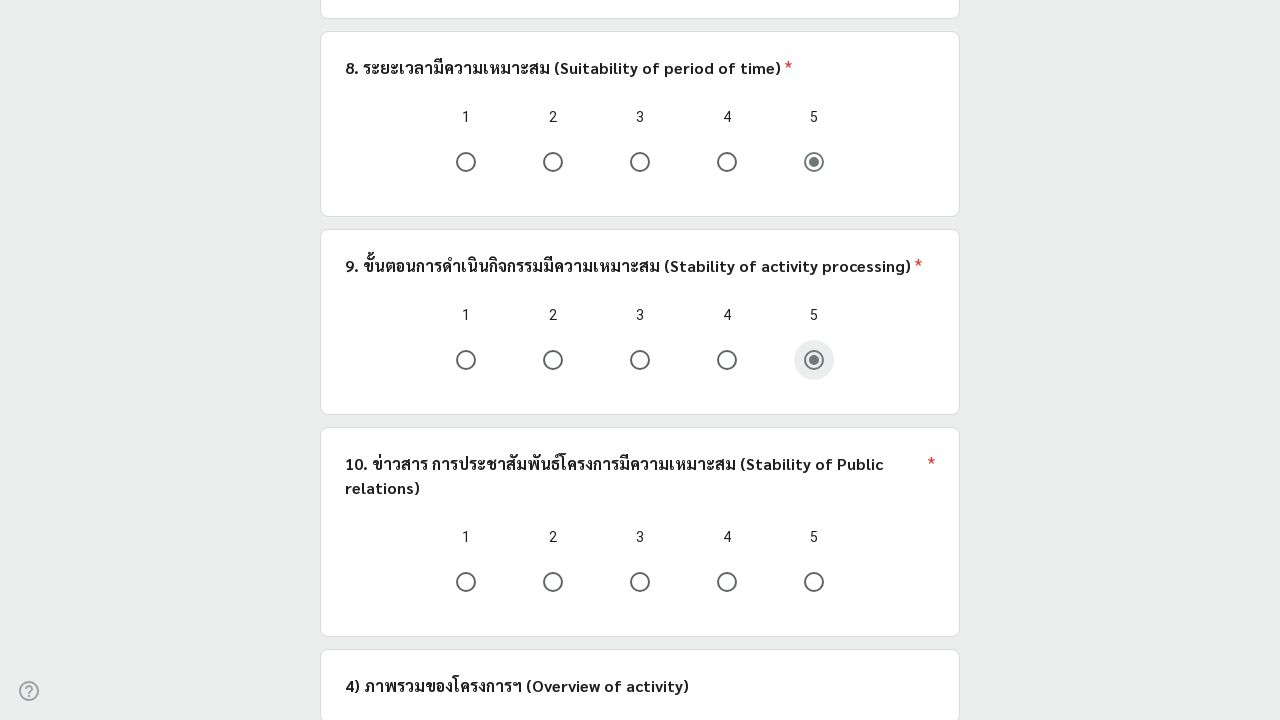

Question 16: Clicked rating '4' (random selection) at (727, 582) on .Qr7Oae >> nth=15 >> .Od2TWd >> nth=3
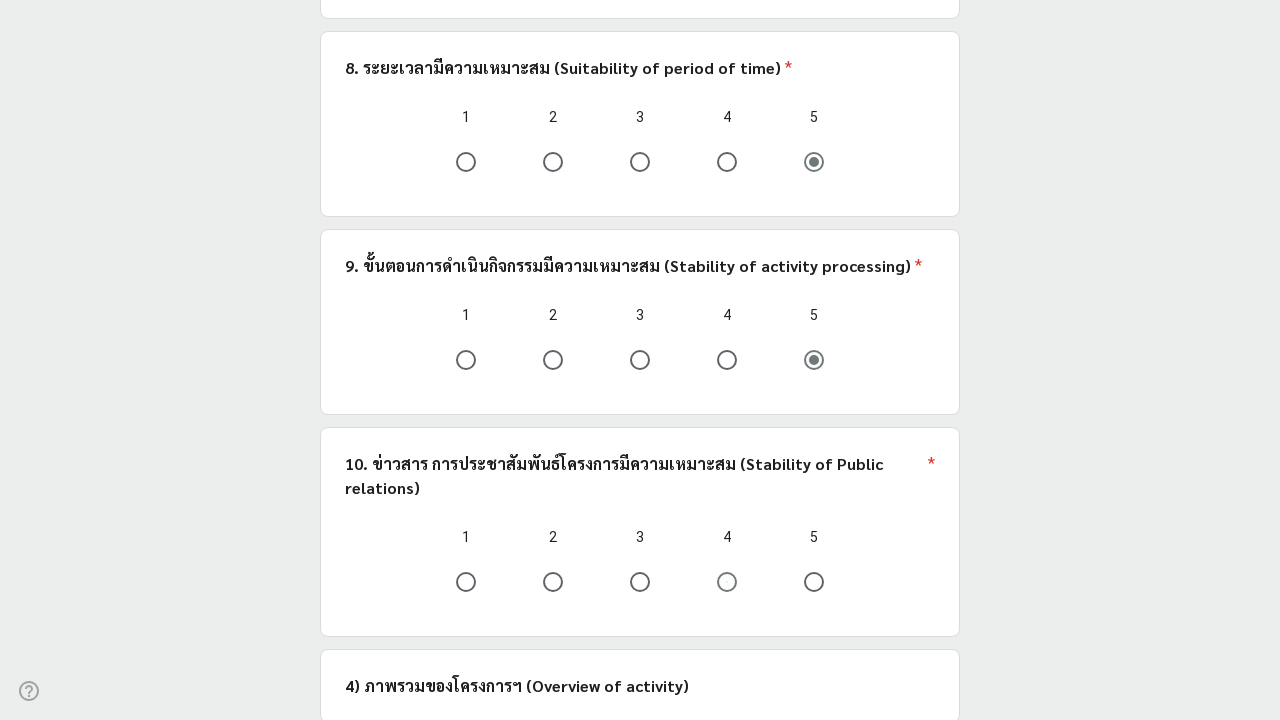

Question 17: Found 0 rating options
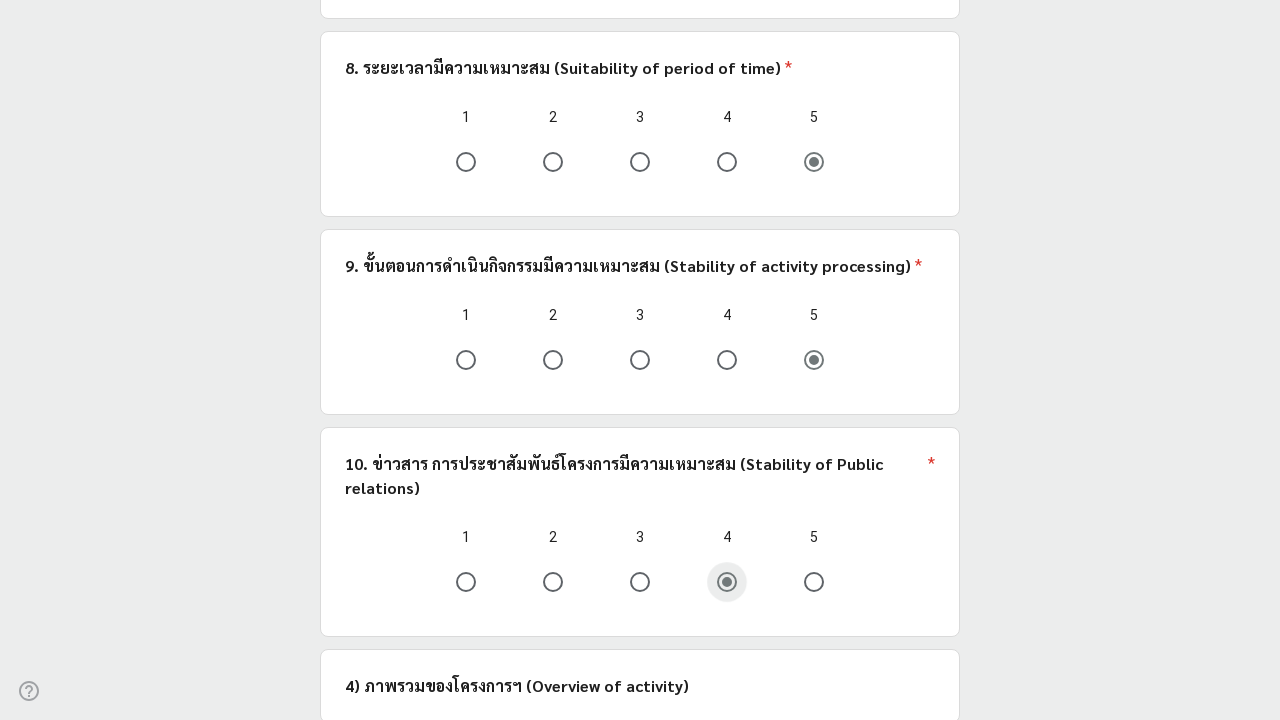

Question 18: Found 5 rating options
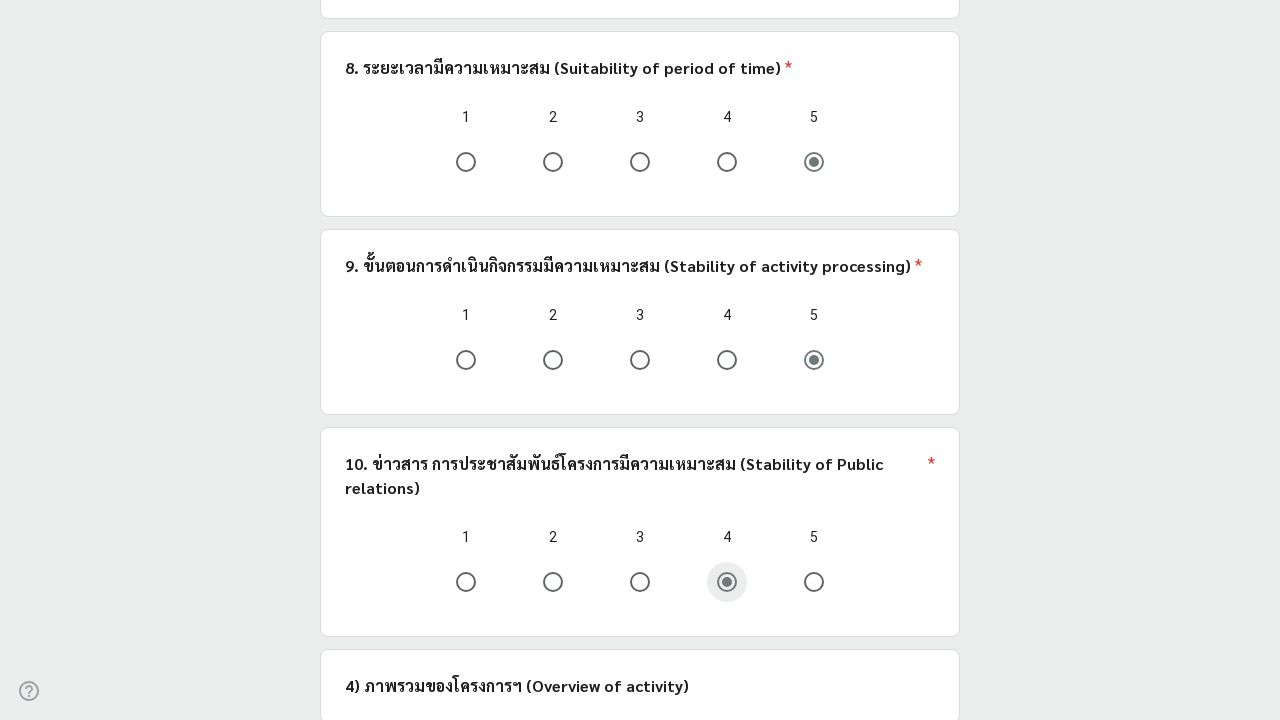

Question 18: Clicked rating '4' (random selection) at (727, 360) on .Qr7Oae >> nth=17 >> .Od2TWd >> nth=3
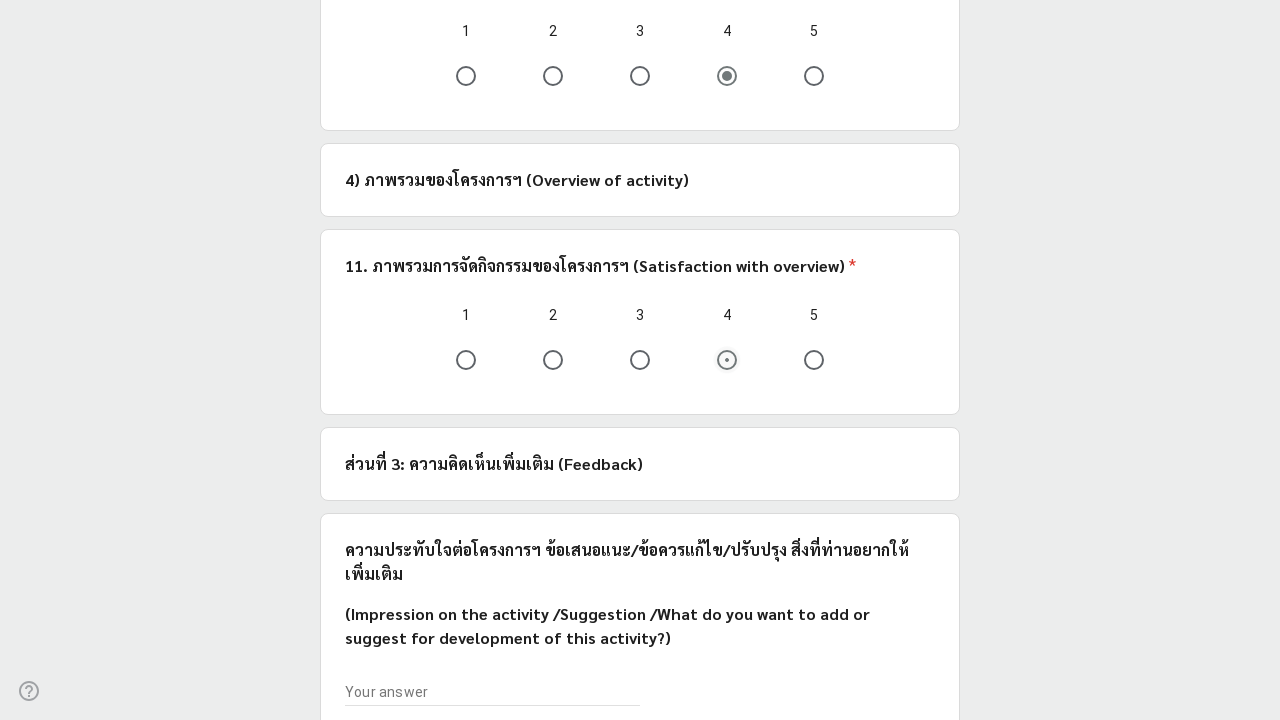

Question 19: Found 0 rating options
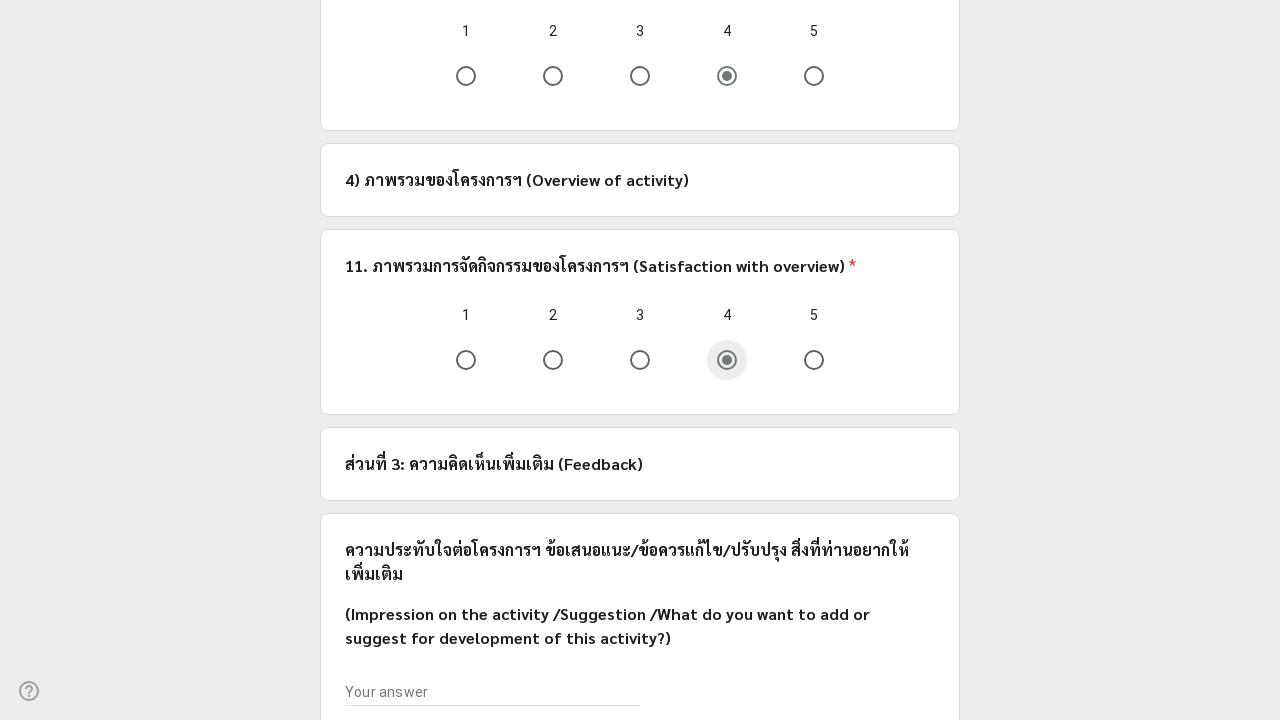

Question 20: Found 0 rating options
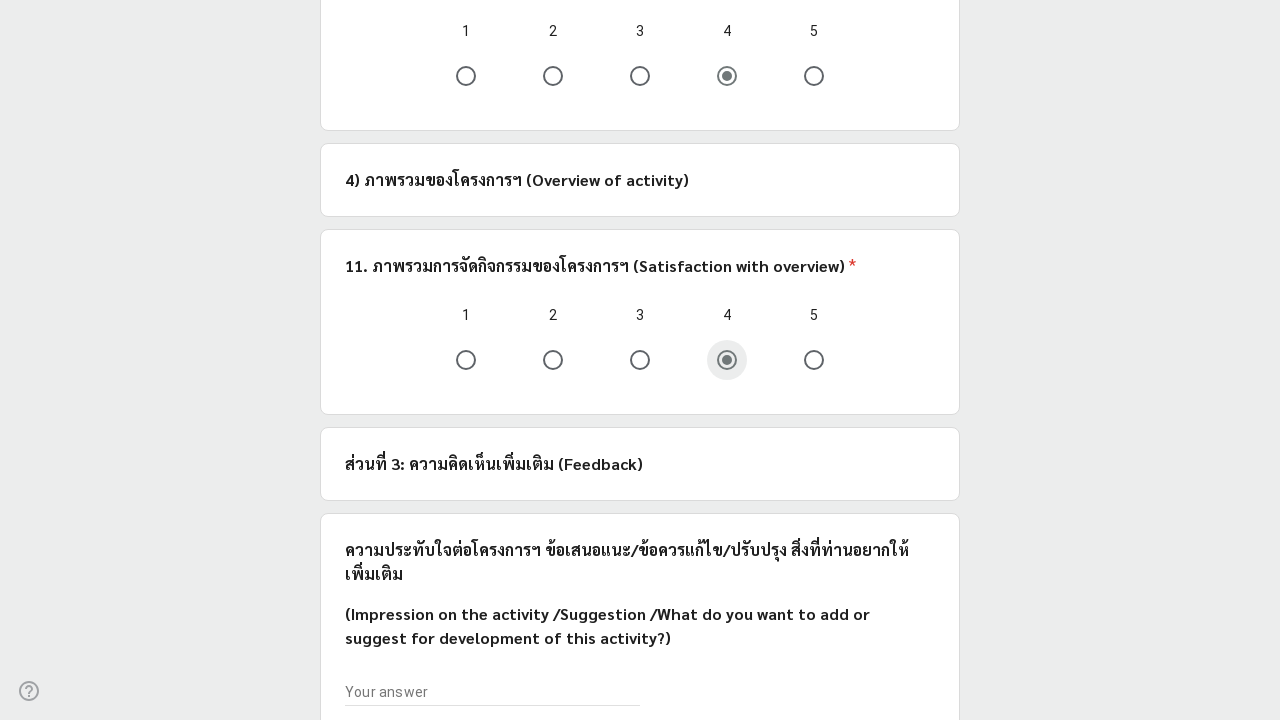

Located submit button
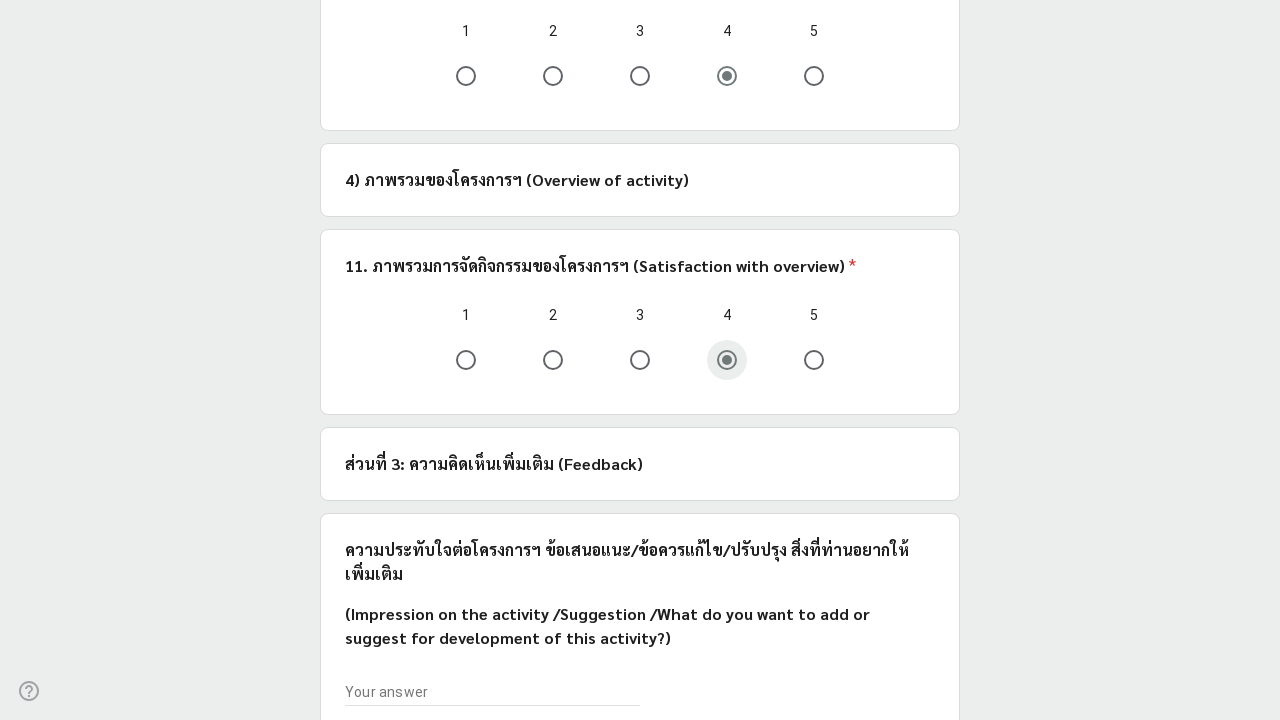

Scrolled submit button into view
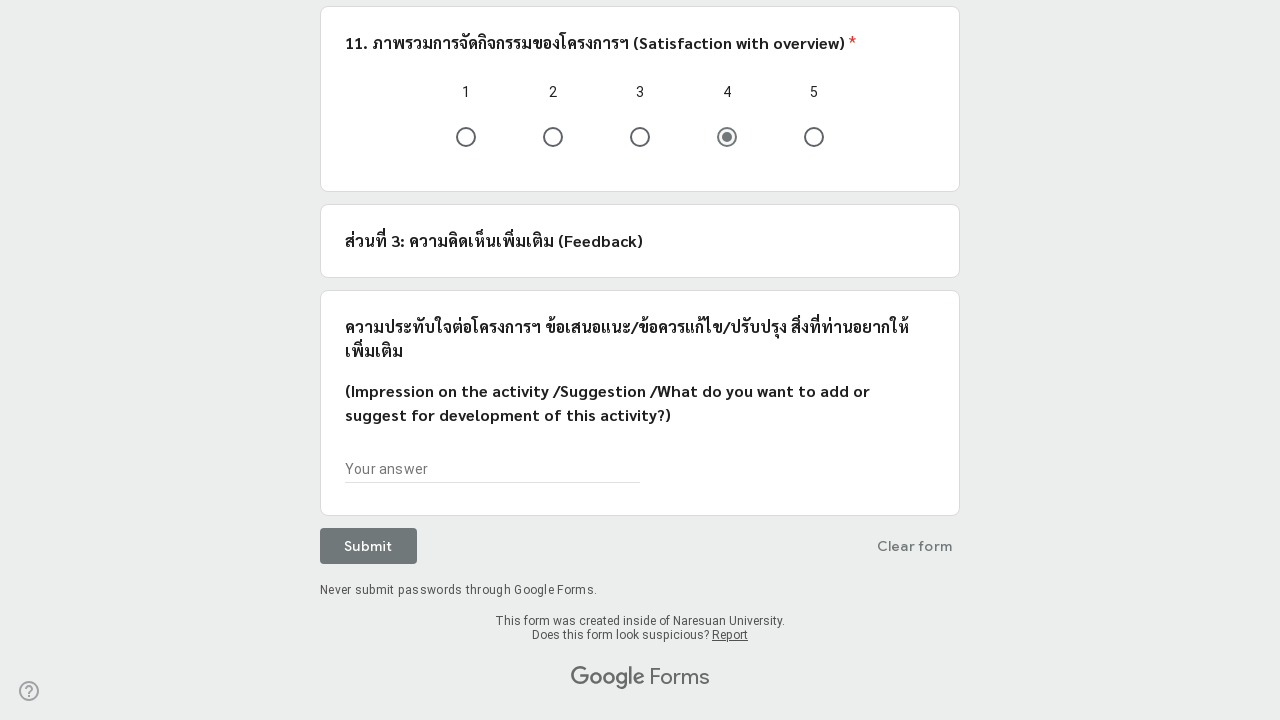

Waited 2 seconds before clicking submit
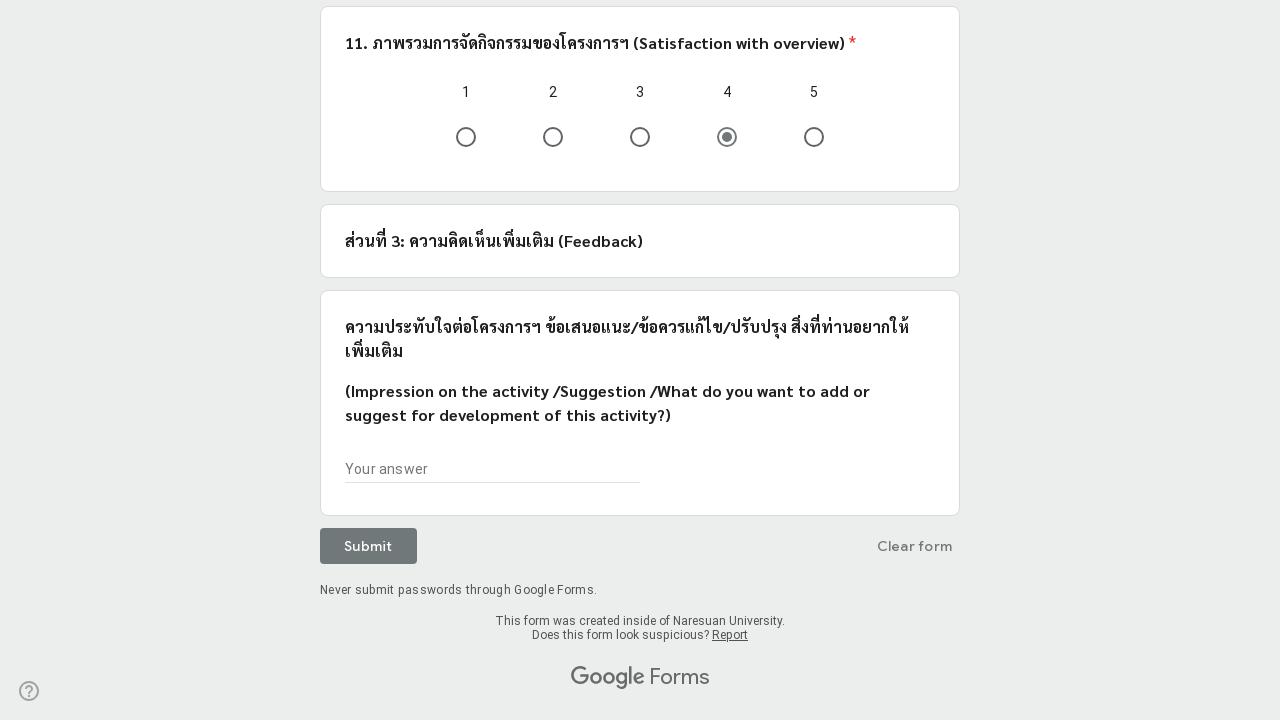

Submitted form (submission 3 of 5) at (368, 546) on xpath=//span[text()='Submit' or text()='ส่ง']
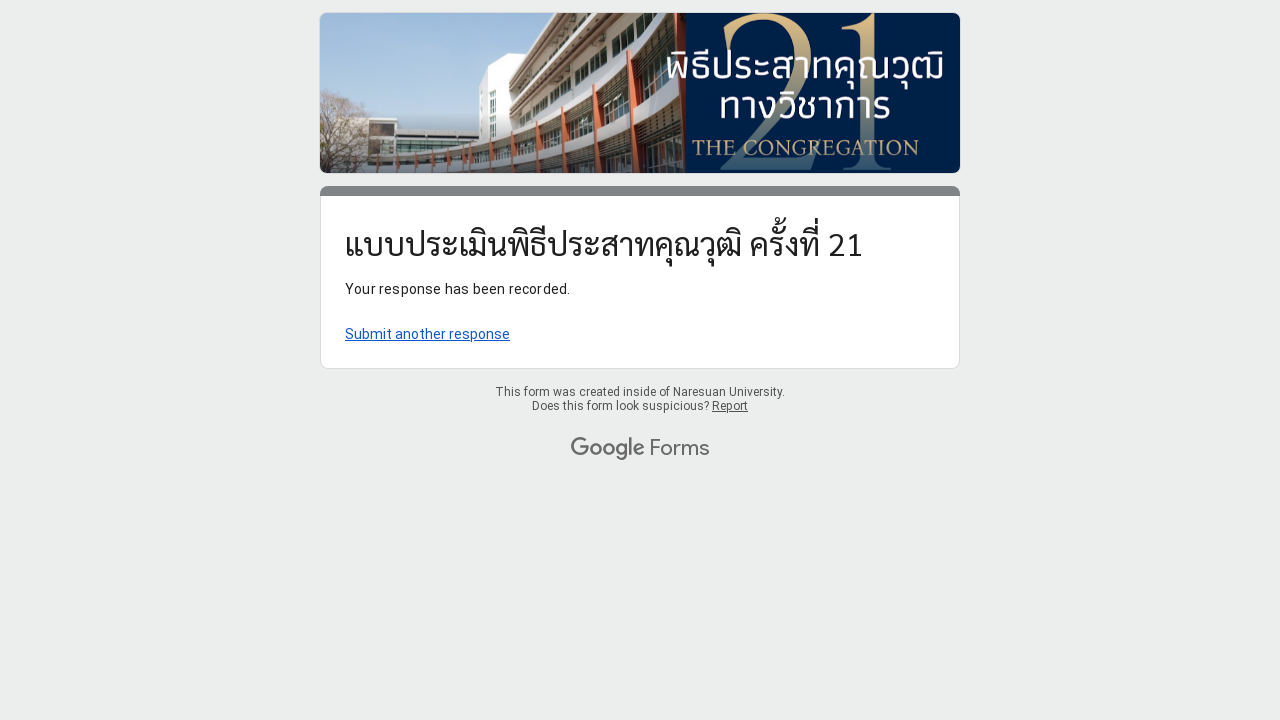

Waited 3 seconds before next form submission attempt
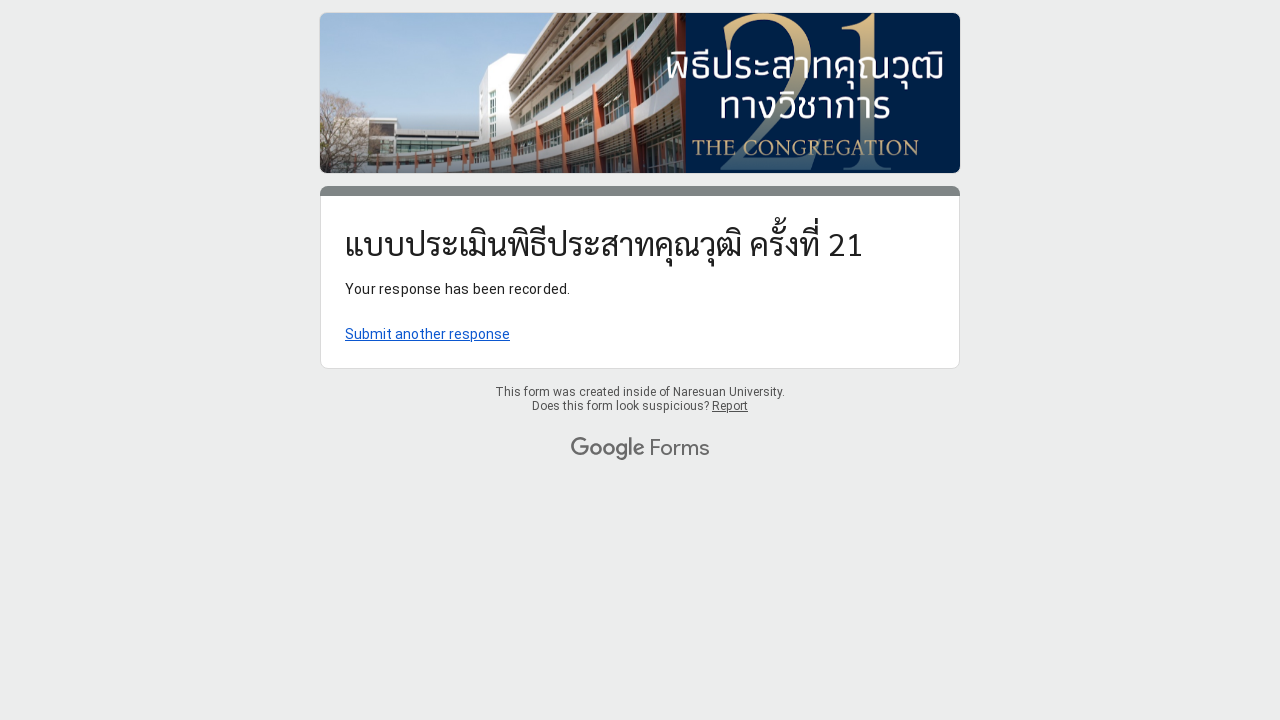

Navigated back to form for submission attempt 4
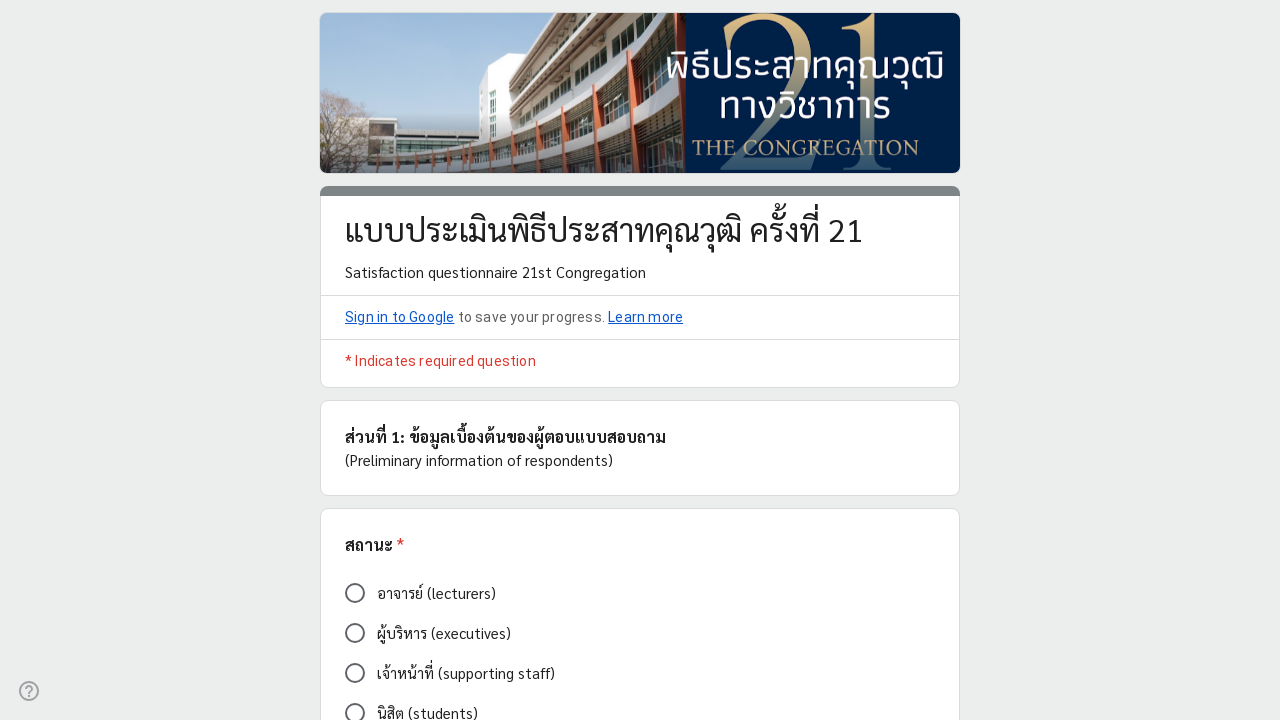

Question blocks loaded successfully
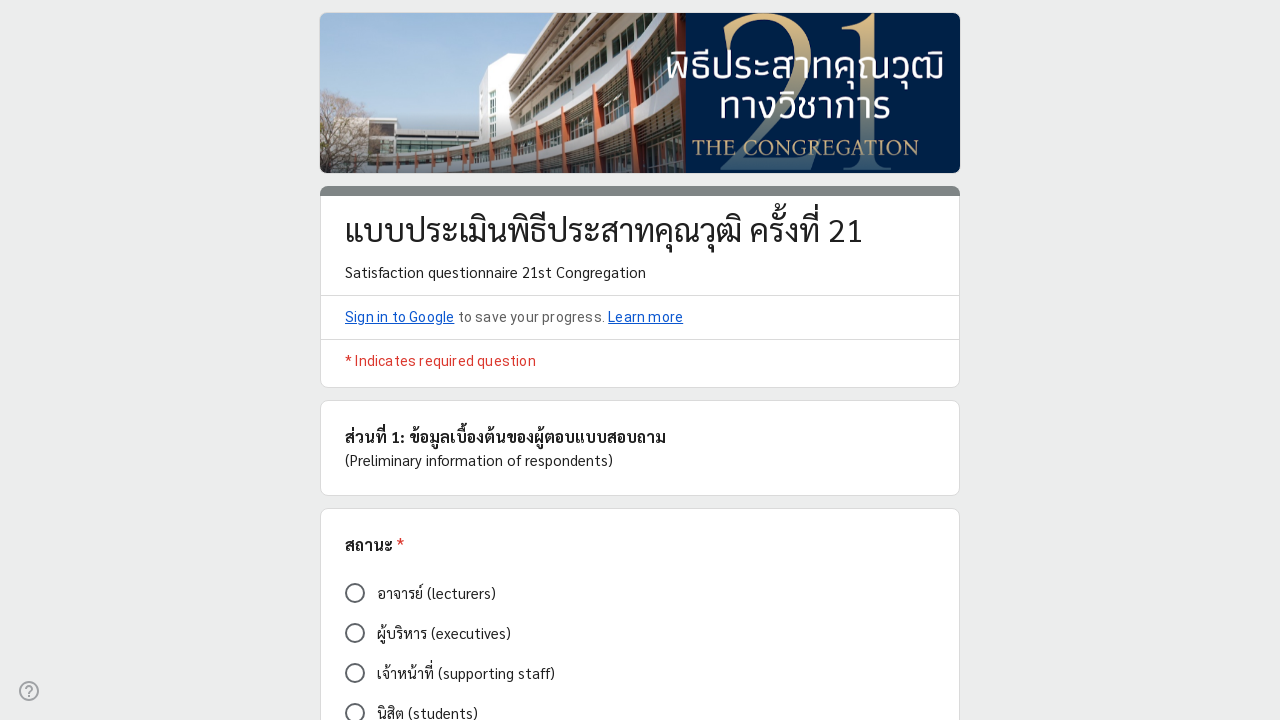

Found 20 question blocks to fill
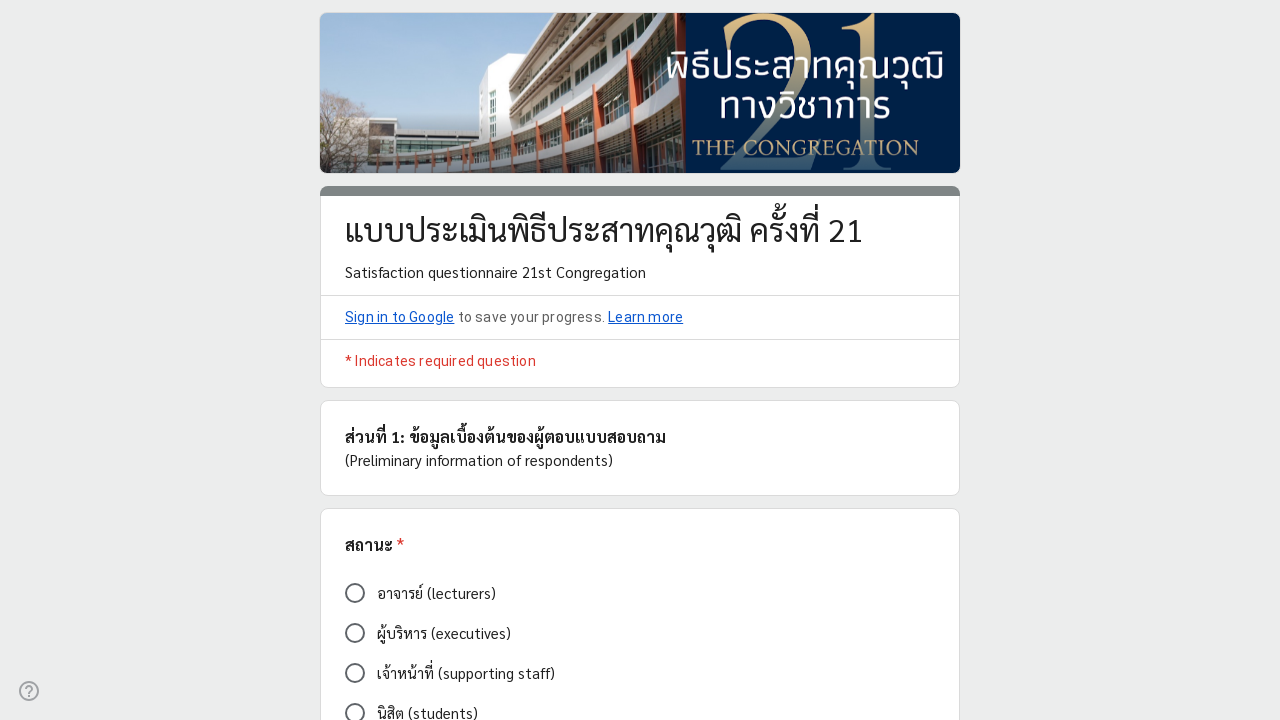

Question 1: Found 0 rating options
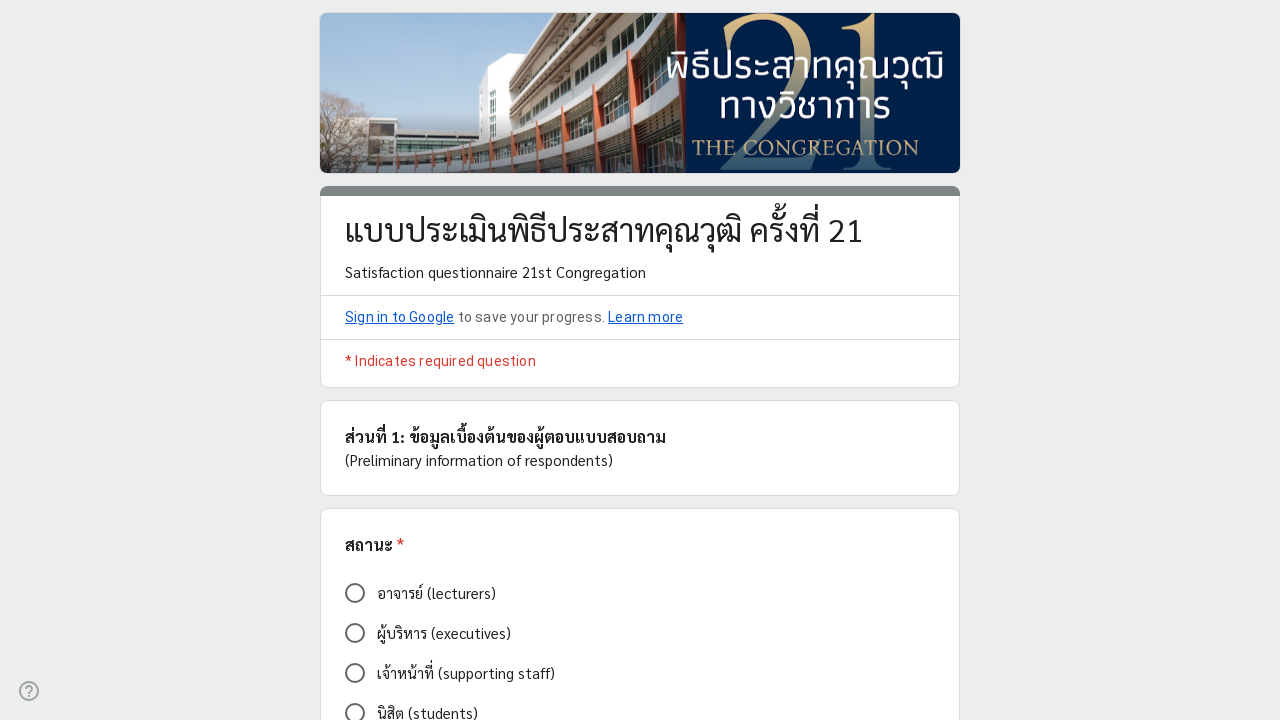

Question 2: Found 5 rating options
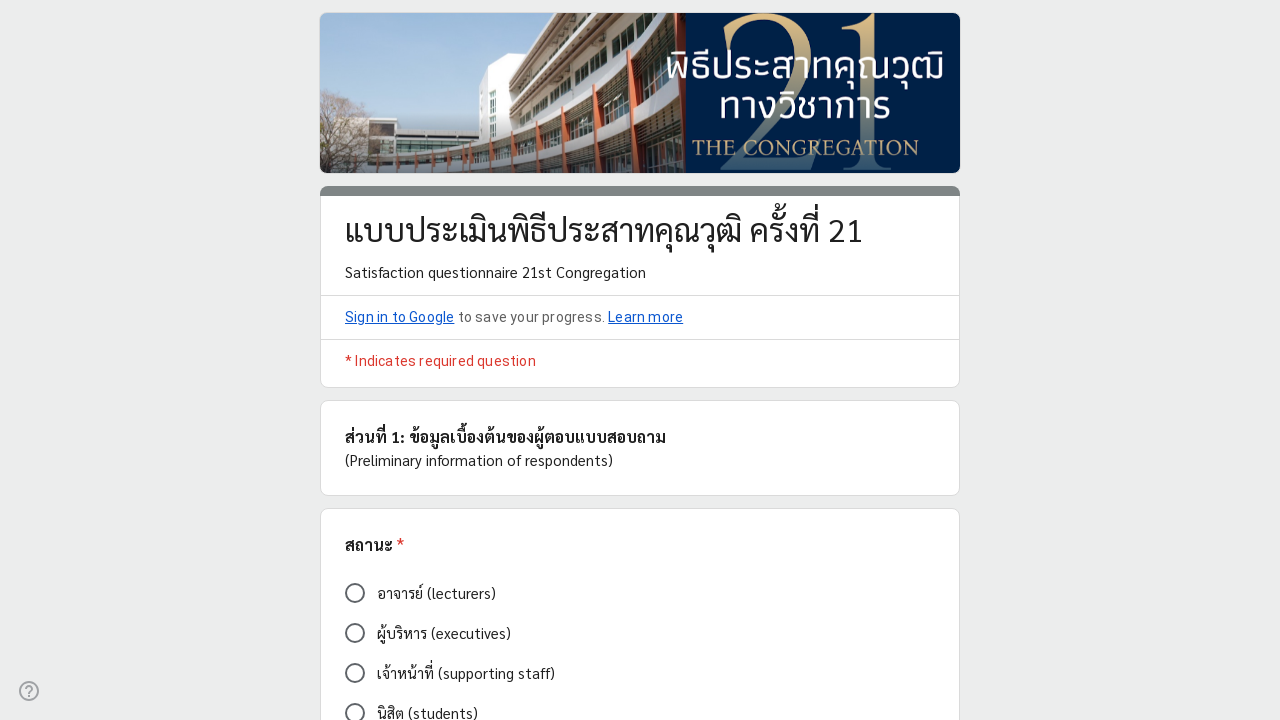

Question 2: Clicked rating '5' (random selection) at (355, 361) on .Qr7Oae >> nth=1 >> .Od2TWd >> nth=4
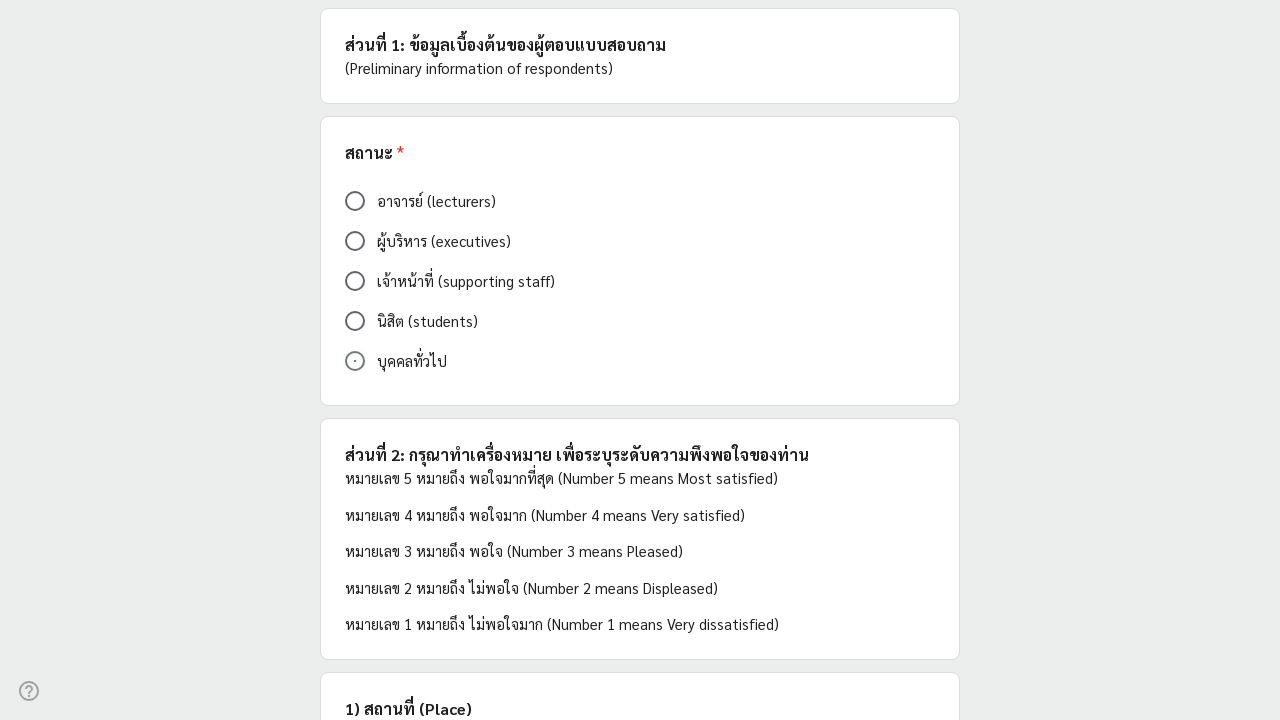

Question 3: Found 0 rating options
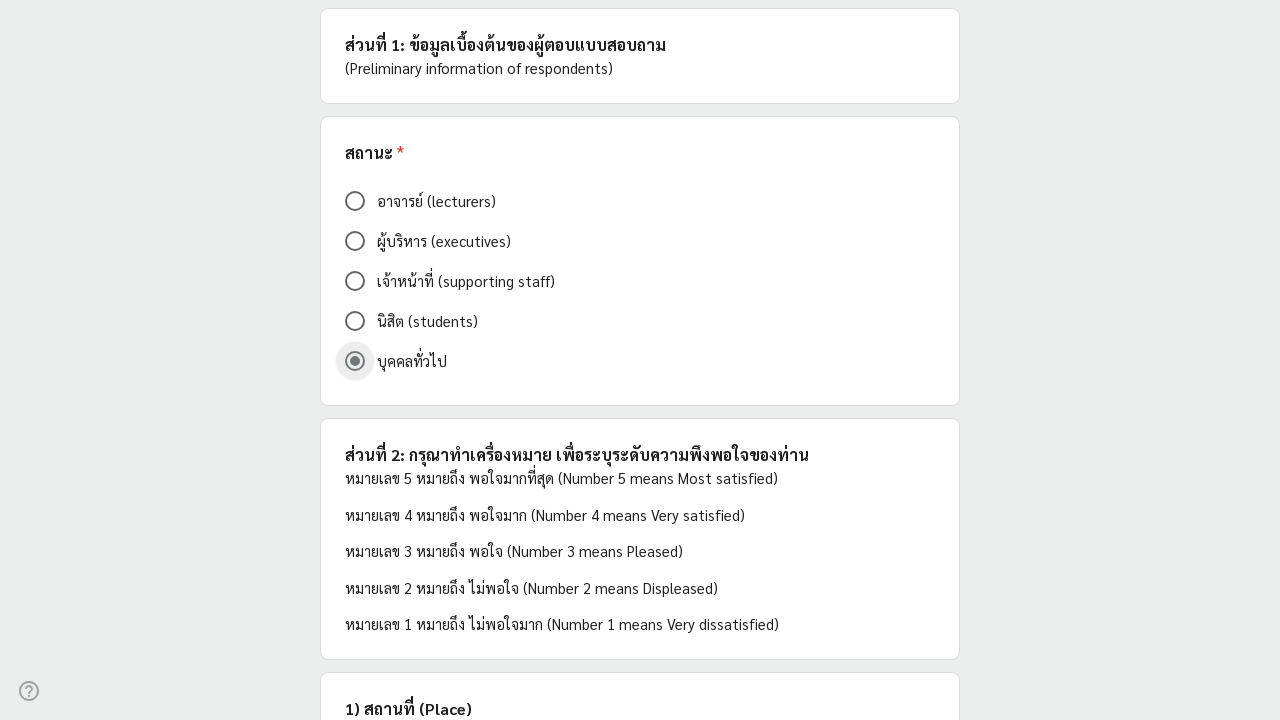

Question 4: Found 0 rating options
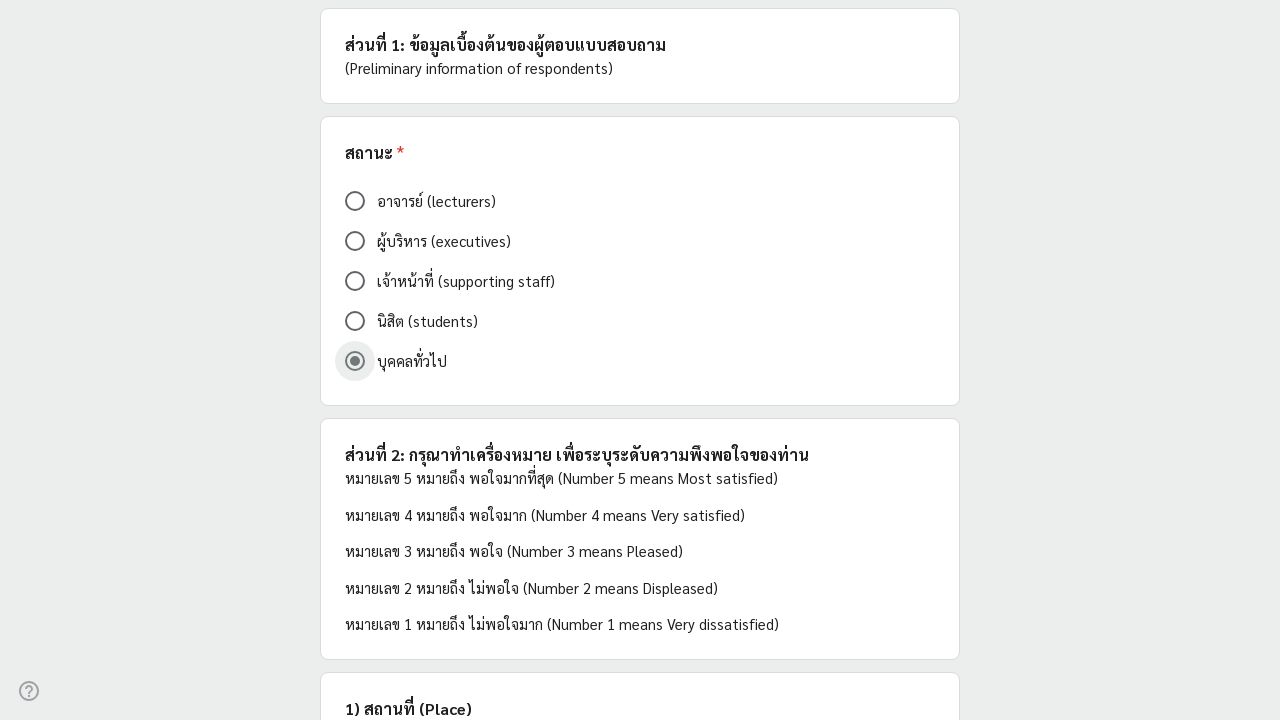

Question 5: Found 5 rating options
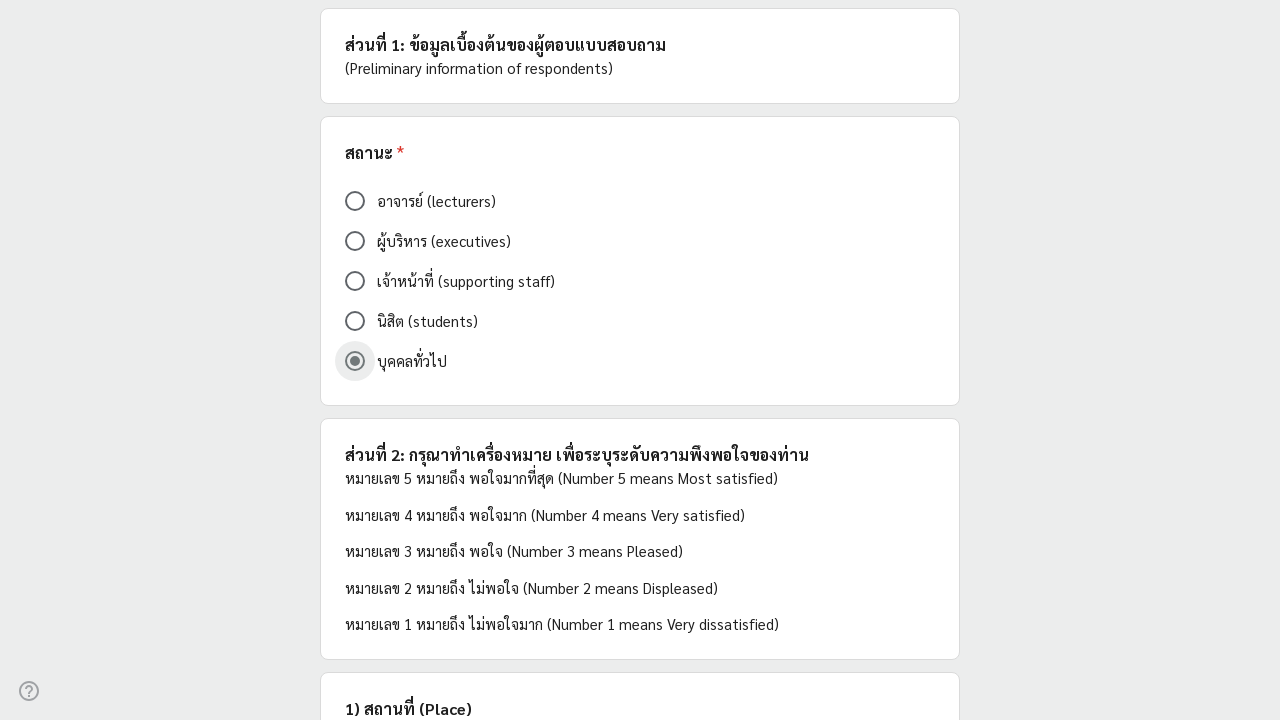

Question 5: Clicked rating '5' (random selection) at (814, 360) on .Qr7Oae >> nth=4 >> .Od2TWd >> nth=4
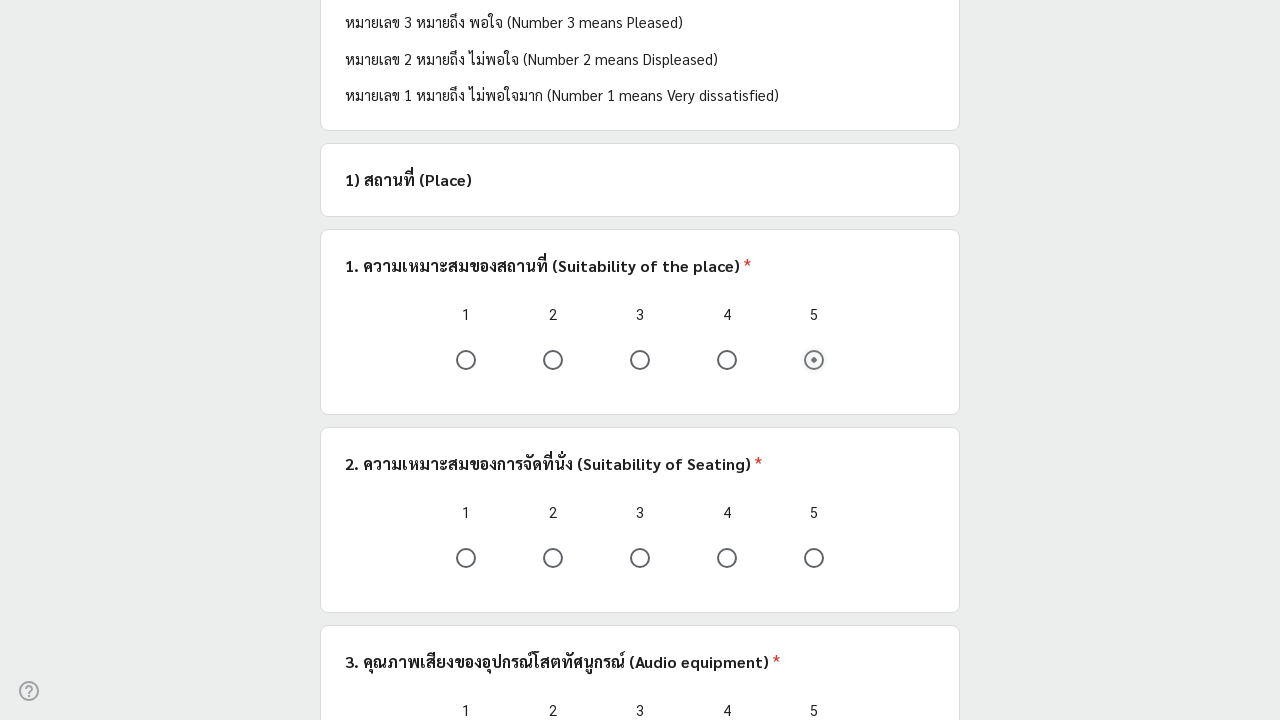

Question 6: Found 5 rating options
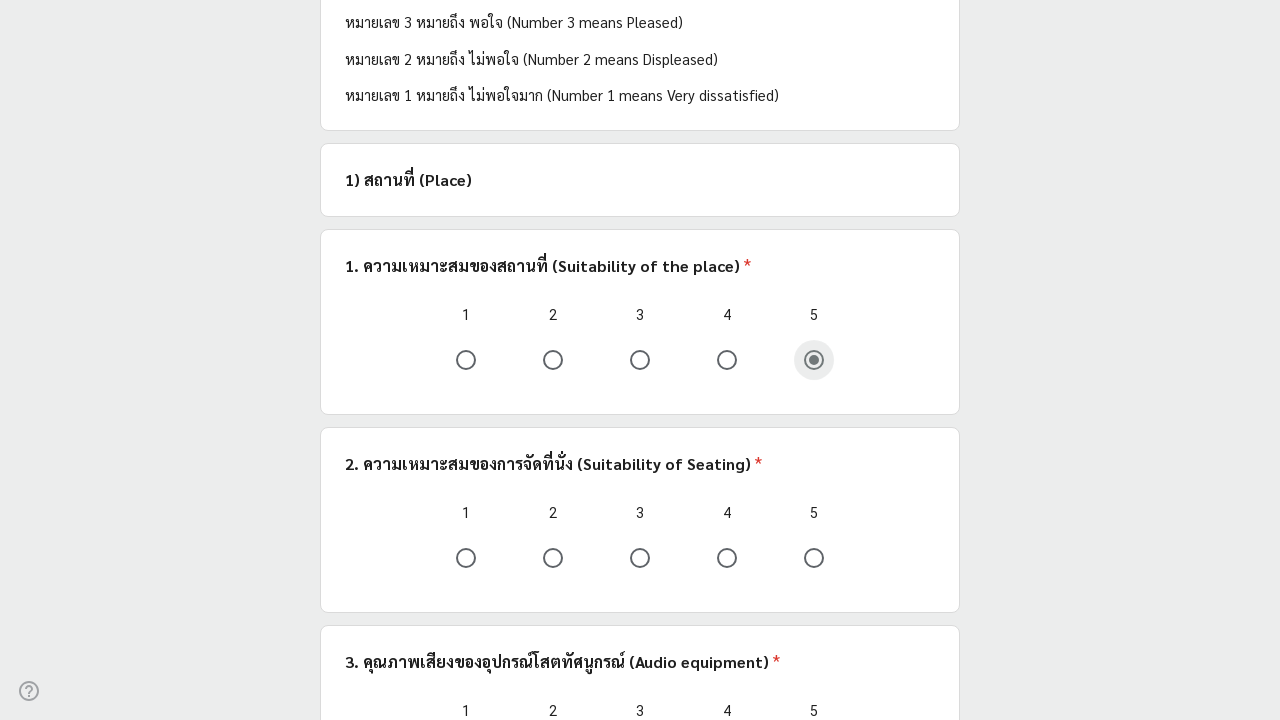

Question 6: Clicked rating '5' (random selection) at (814, 558) on .Qr7Oae >> nth=5 >> .Od2TWd >> nth=4
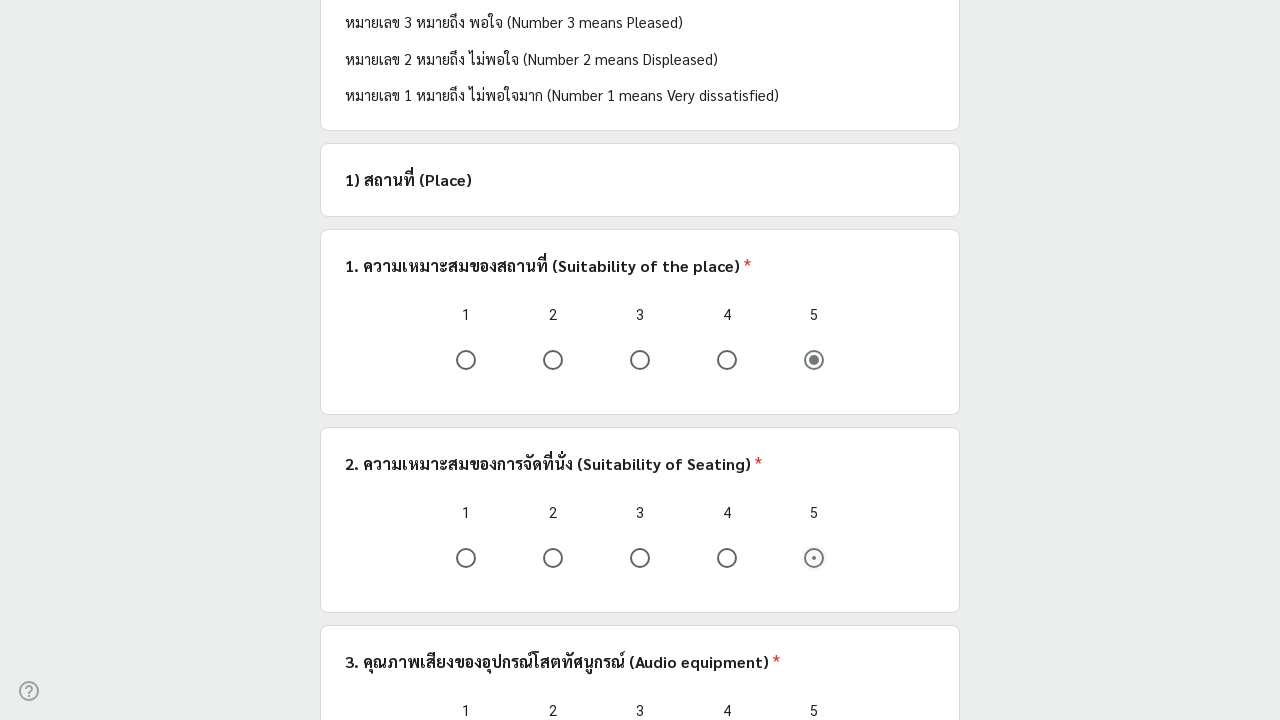

Question 7: Found 5 rating options
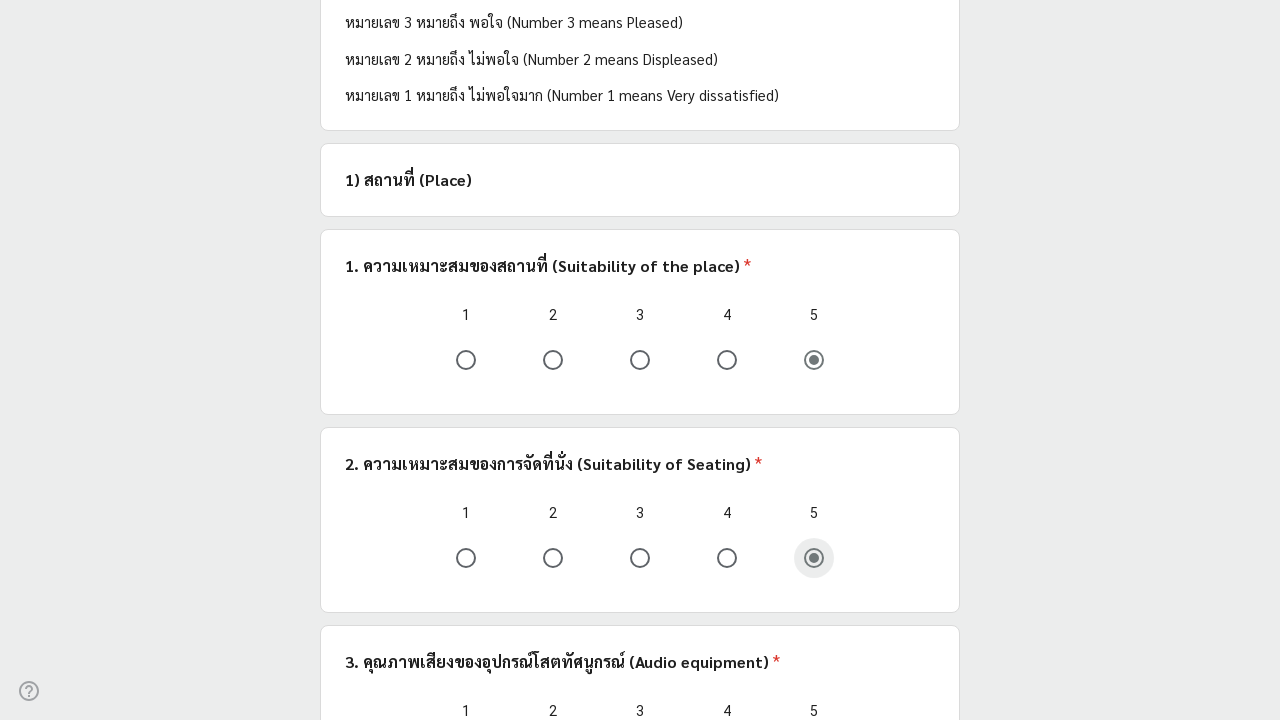

Question 7: Clicked rating '5' (random selection) at (814, 360) on .Qr7Oae >> nth=6 >> .Od2TWd >> nth=4
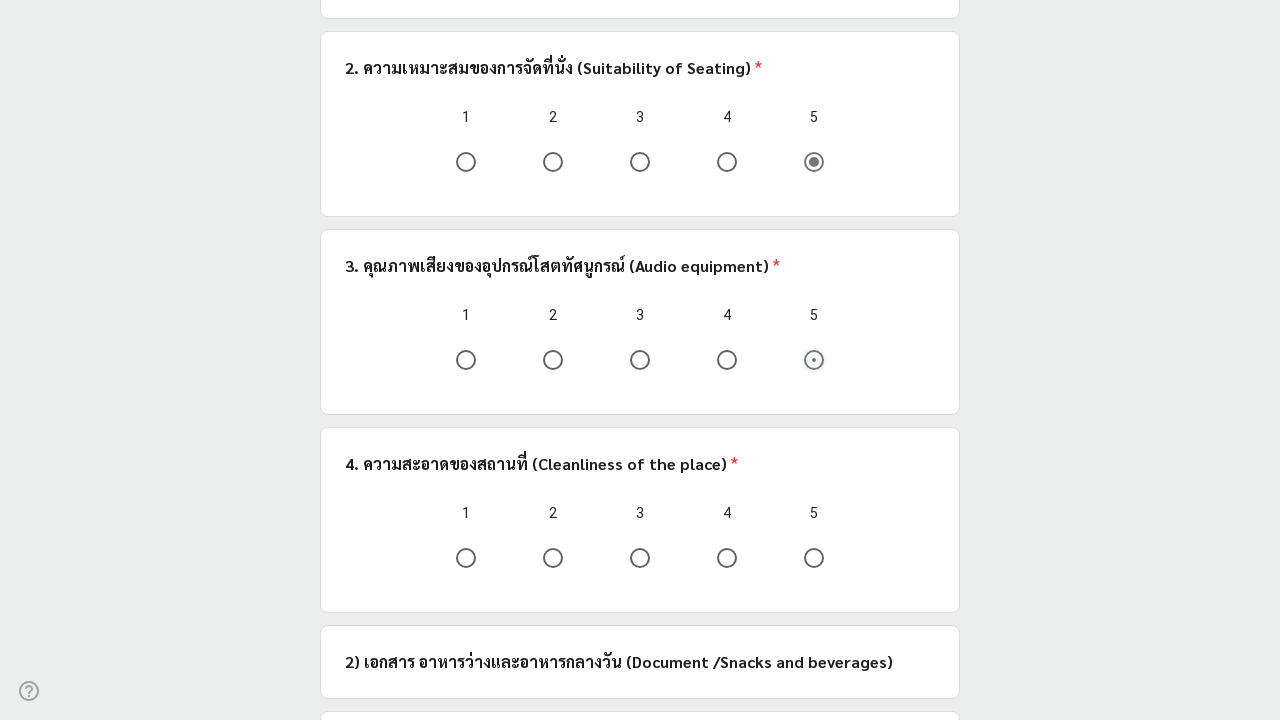

Question 8: Found 5 rating options
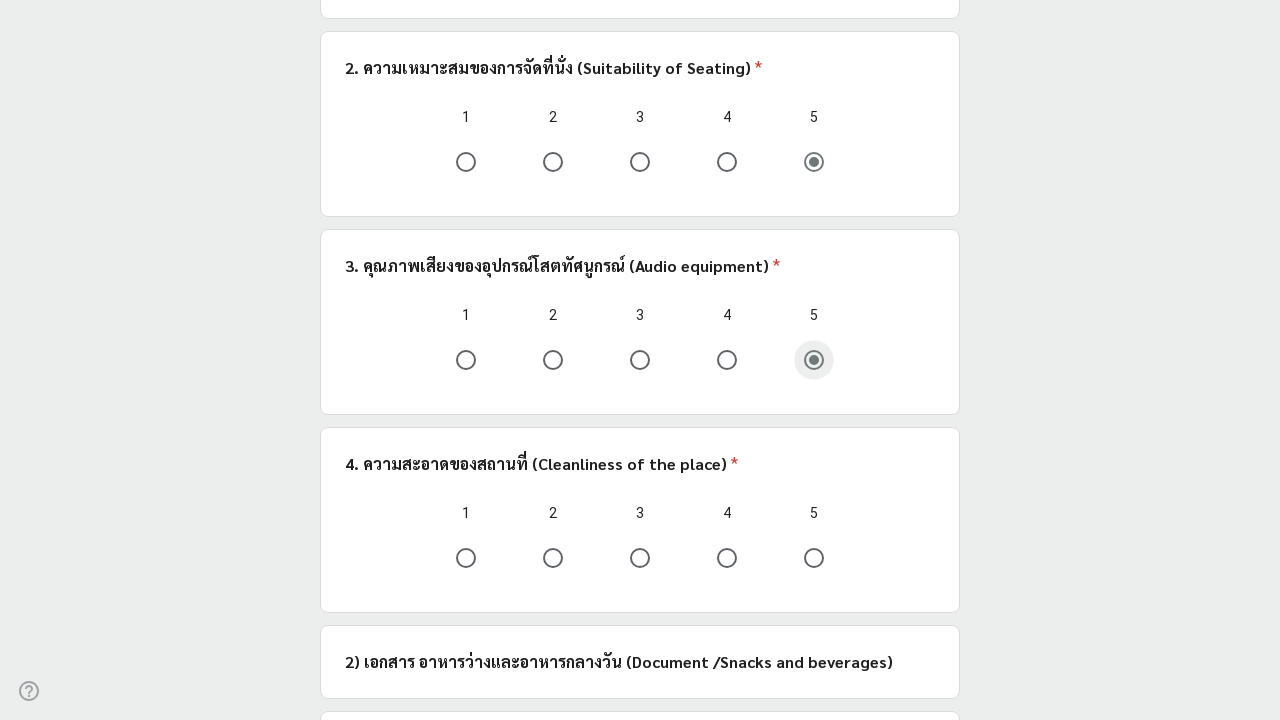

Question 8: Clicked rating '5' (random selection) at (814, 558) on .Qr7Oae >> nth=7 >> .Od2TWd >> nth=4
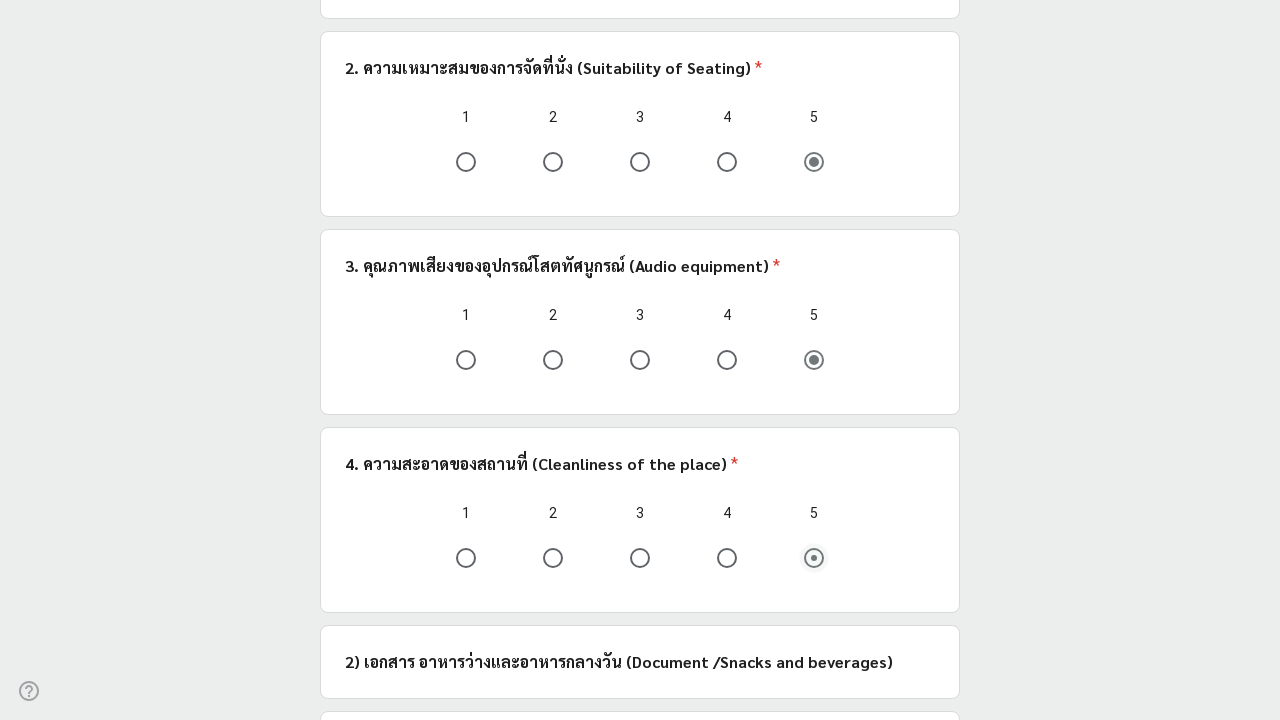

Question 9: Found 0 rating options
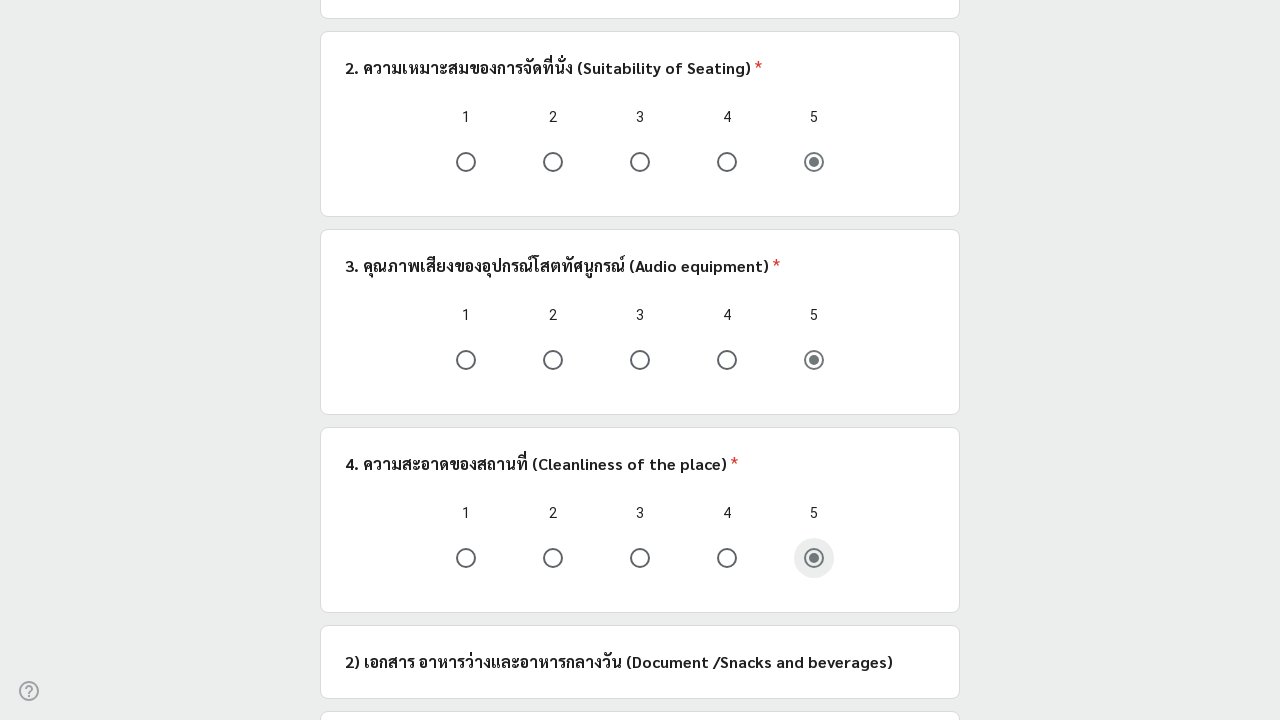

Question 10: Found 5 rating options
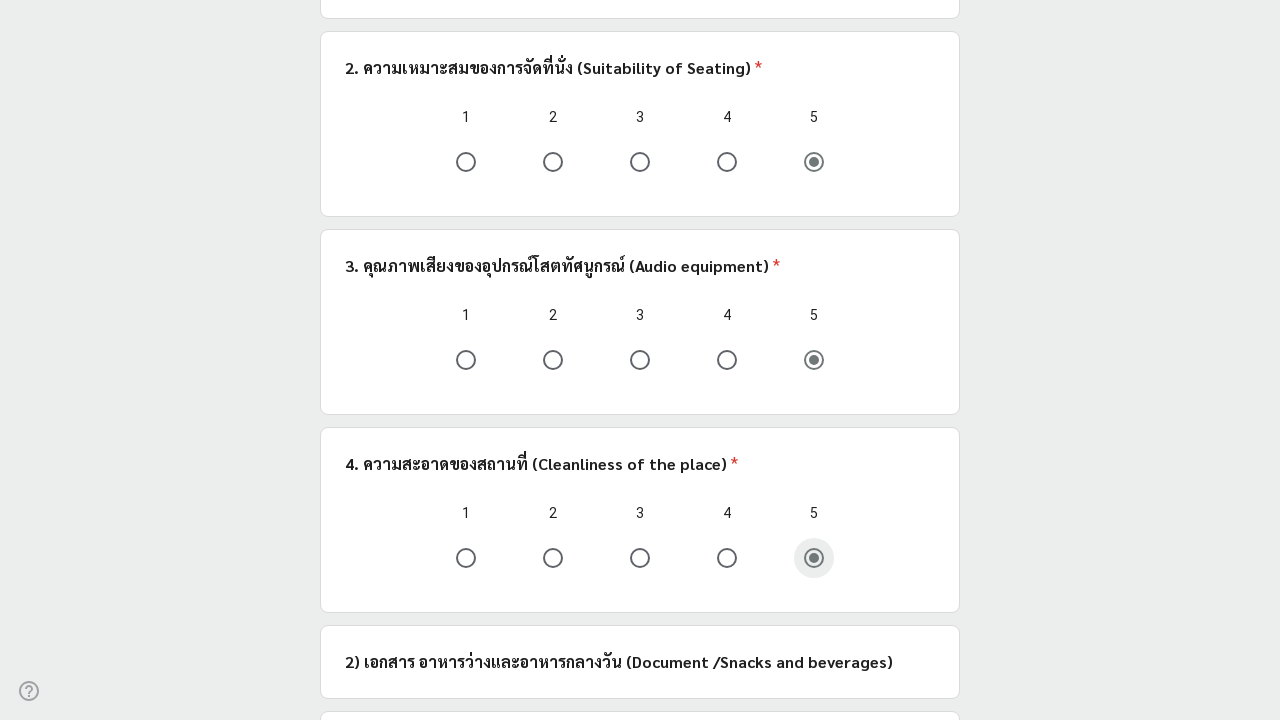

Question 10: Clicked rating '3' (mandatory rating for this submission) at (640, 360) on .Qr7Oae >> nth=9 >> .Od2TWd >> nth=2
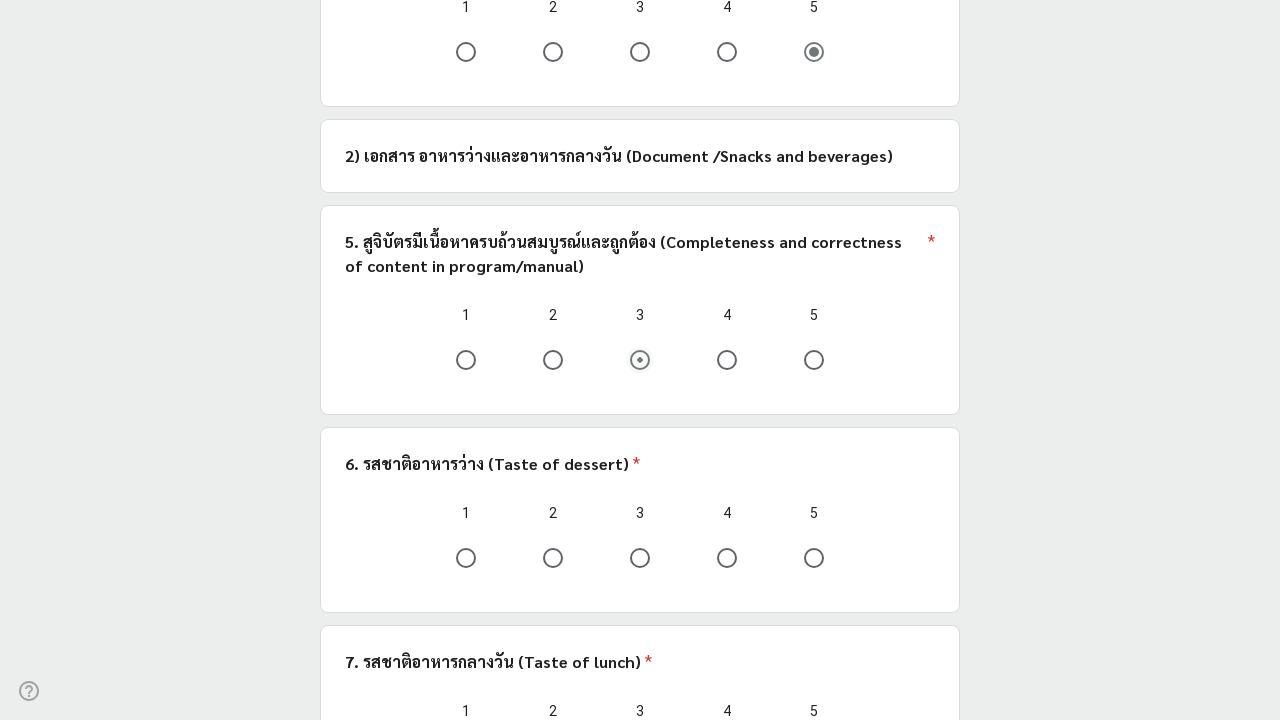

Question 11: Found 5 rating options
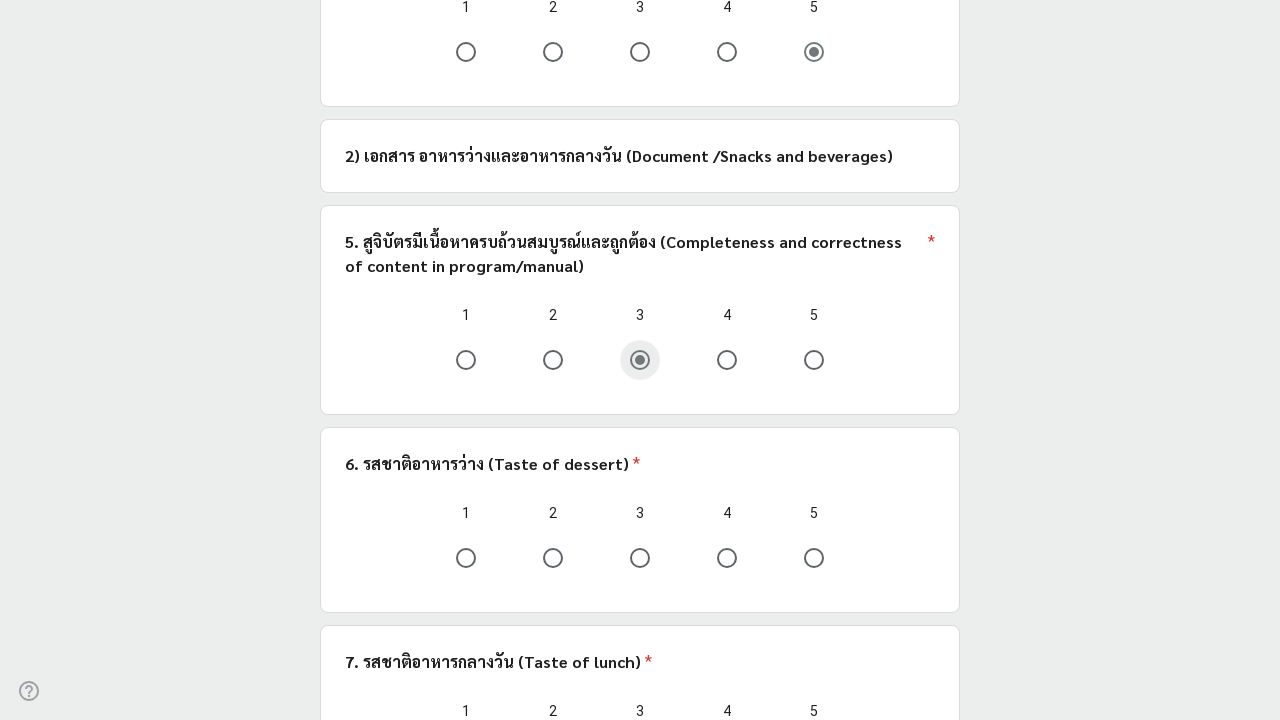

Question 11: Clicked rating '5' (random selection) at (814, 558) on .Qr7Oae >> nth=10 >> .Od2TWd >> nth=4
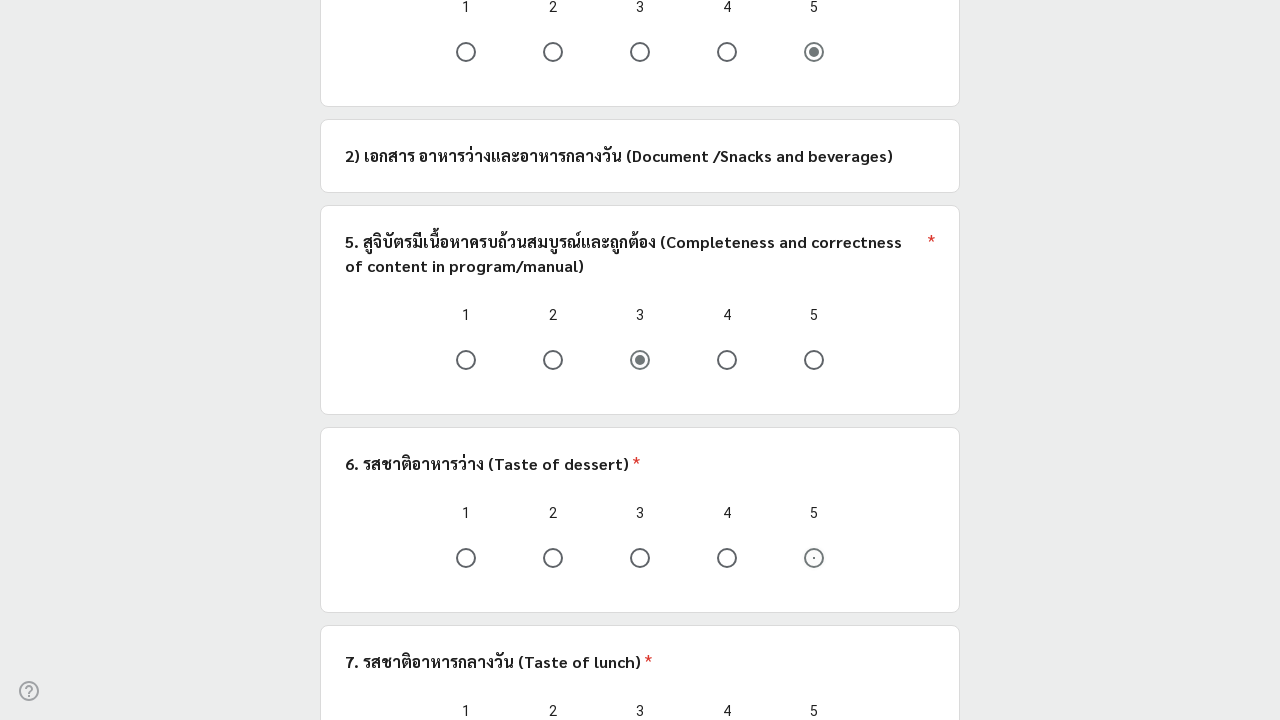

Question 12: Found 5 rating options
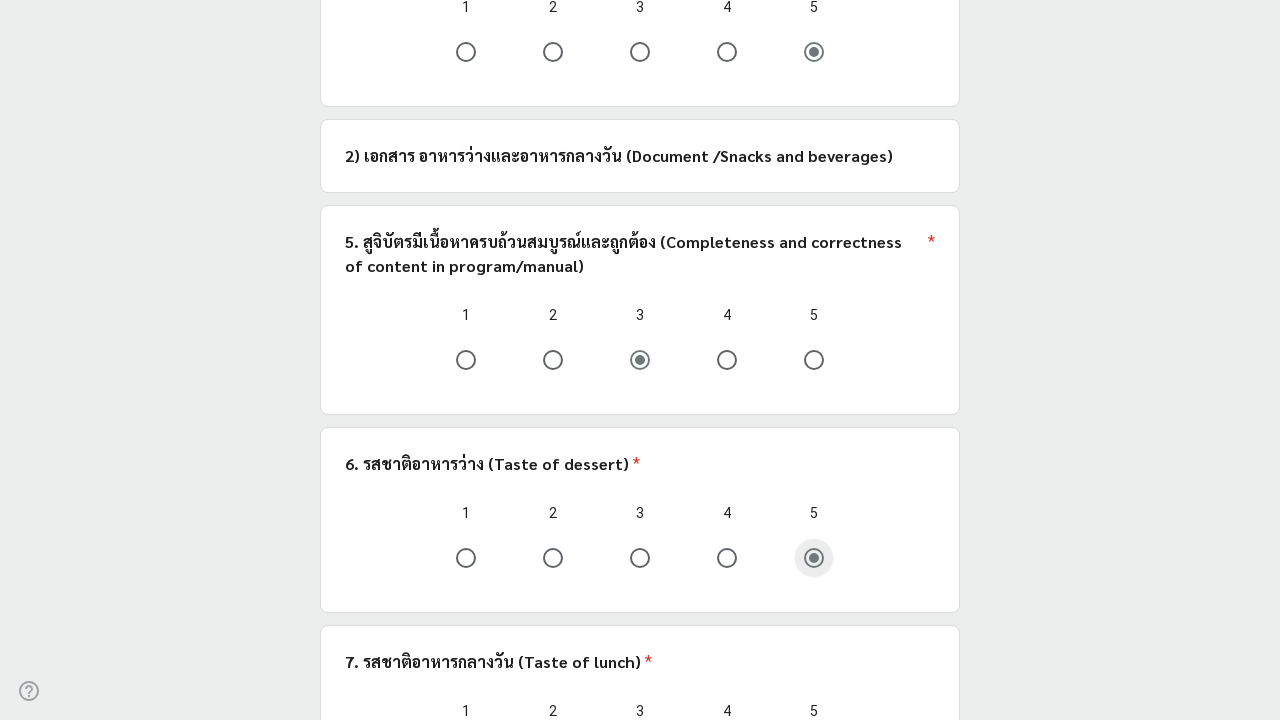

Question 12: Clicked rating '5' (random selection) at (814, 360) on .Qr7Oae >> nth=11 >> .Od2TWd >> nth=4
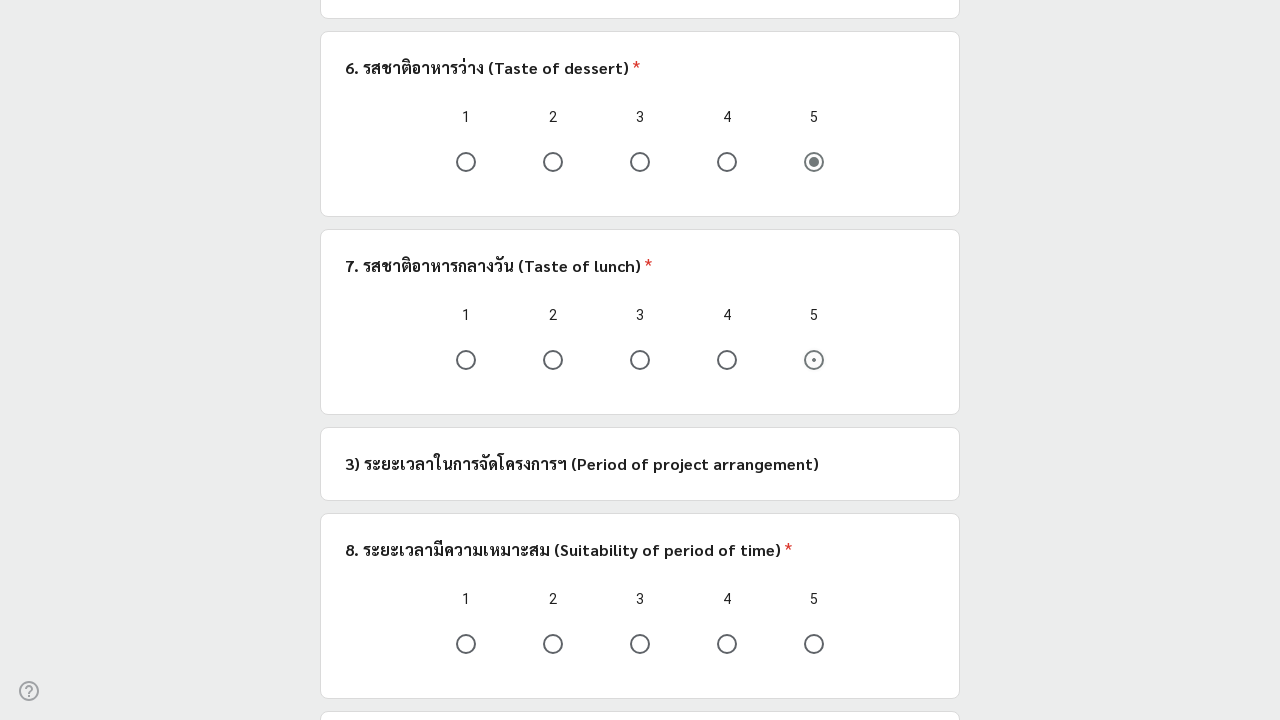

Question 13: Found 0 rating options
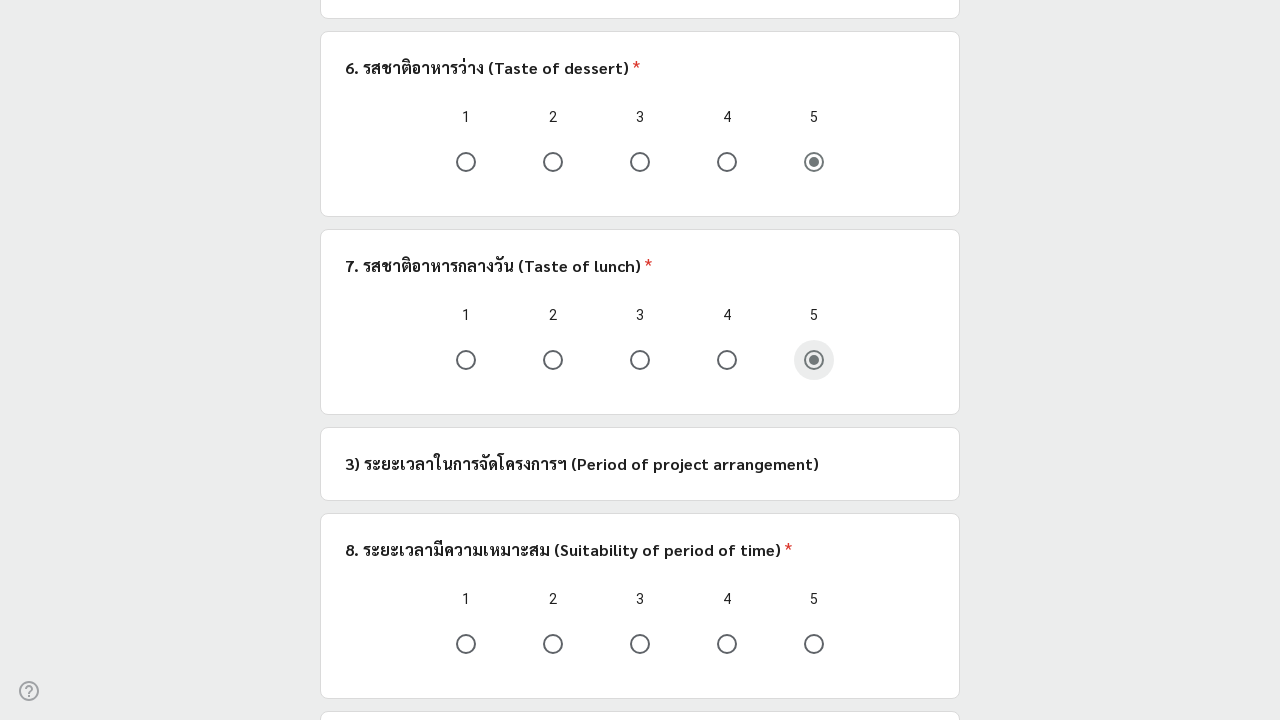

Question 14: Found 5 rating options
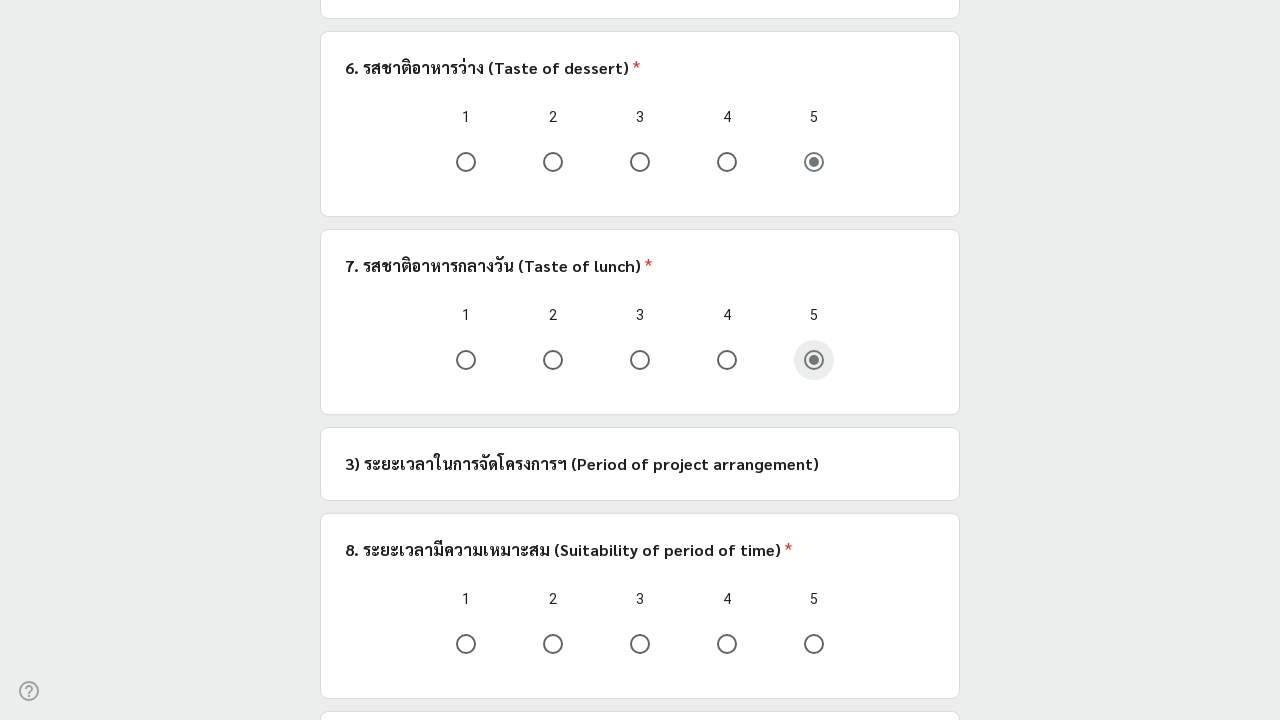

Question 14: Clicked rating '5' (random selection) at (814, 644) on .Qr7Oae >> nth=13 >> .Od2TWd >> nth=4
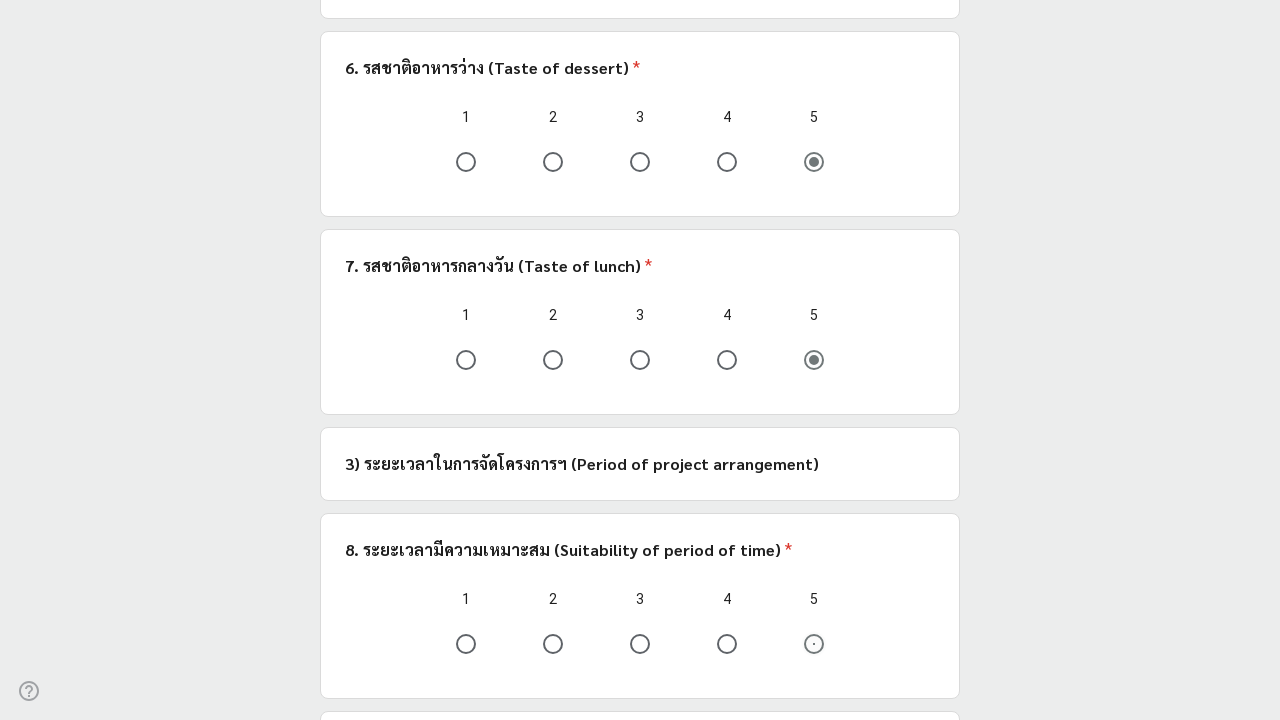

Question 15: Found 5 rating options
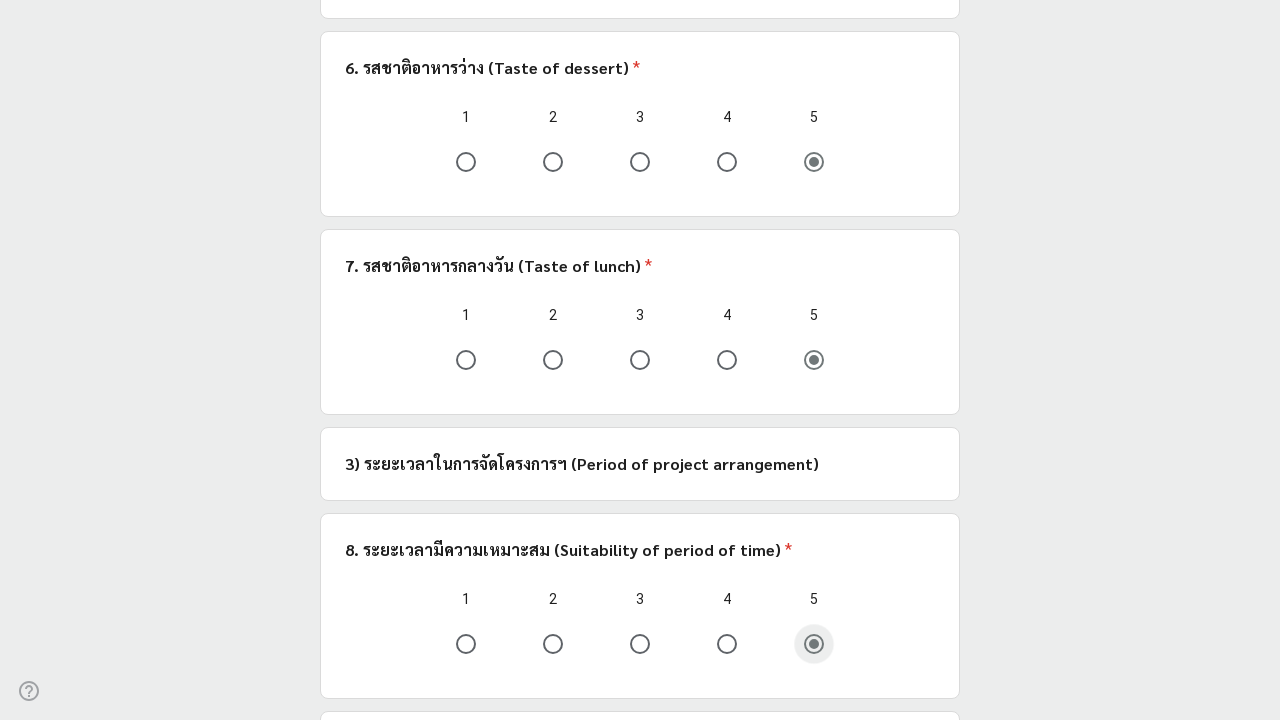

Question 15: Clicked rating '5' (random selection) at (814, 360) on .Qr7Oae >> nth=14 >> .Od2TWd >> nth=4
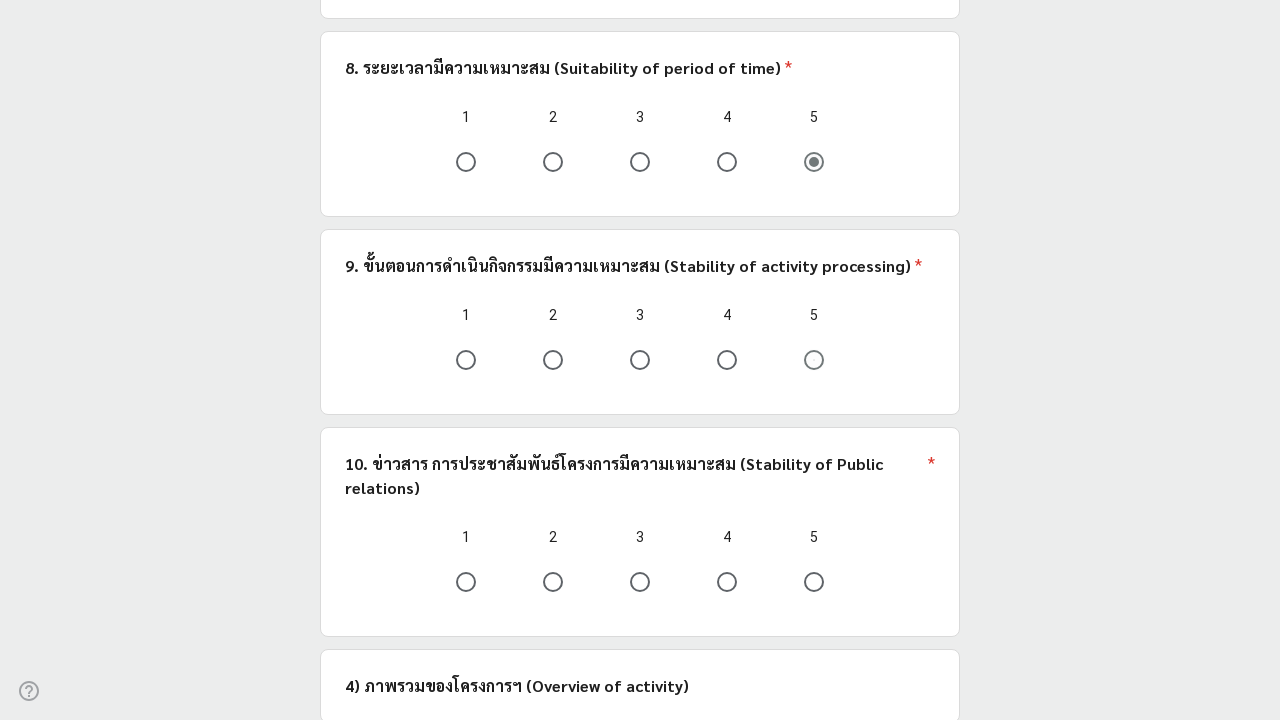

Question 16: Found 5 rating options
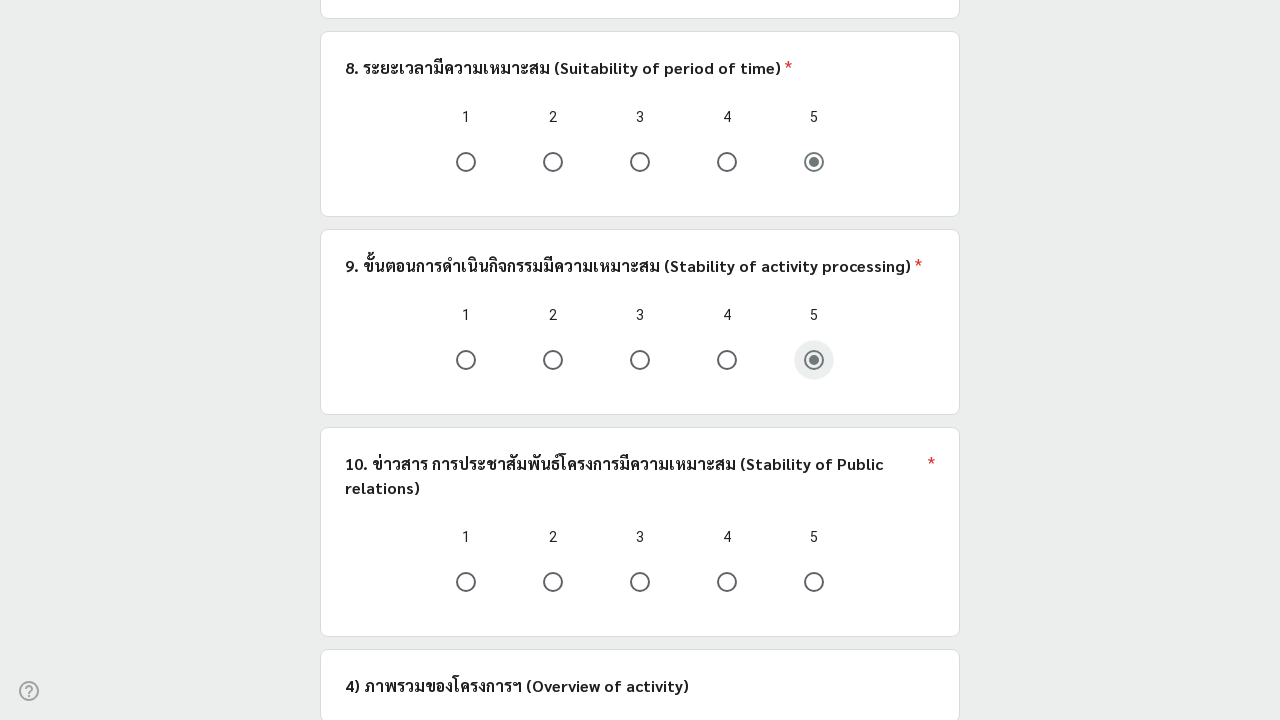

Question 16: Clicked rating '5' (random selection) at (814, 582) on .Qr7Oae >> nth=15 >> .Od2TWd >> nth=4
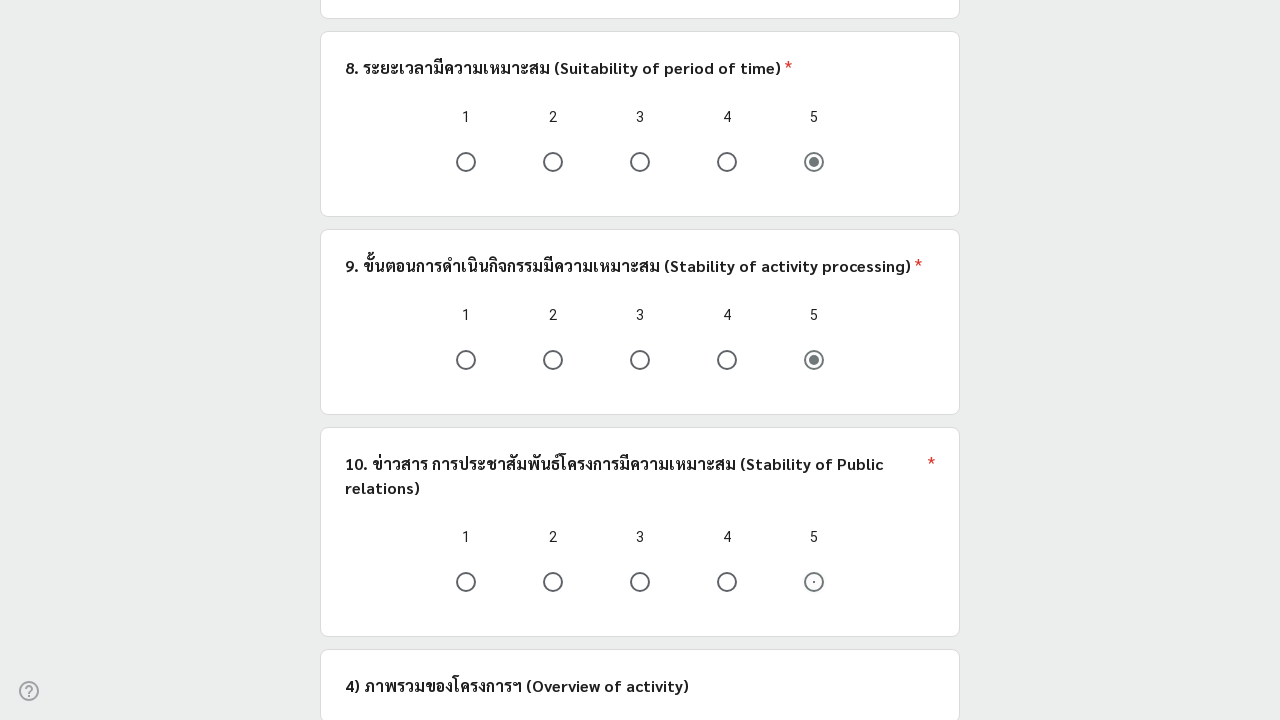

Question 17: Found 0 rating options
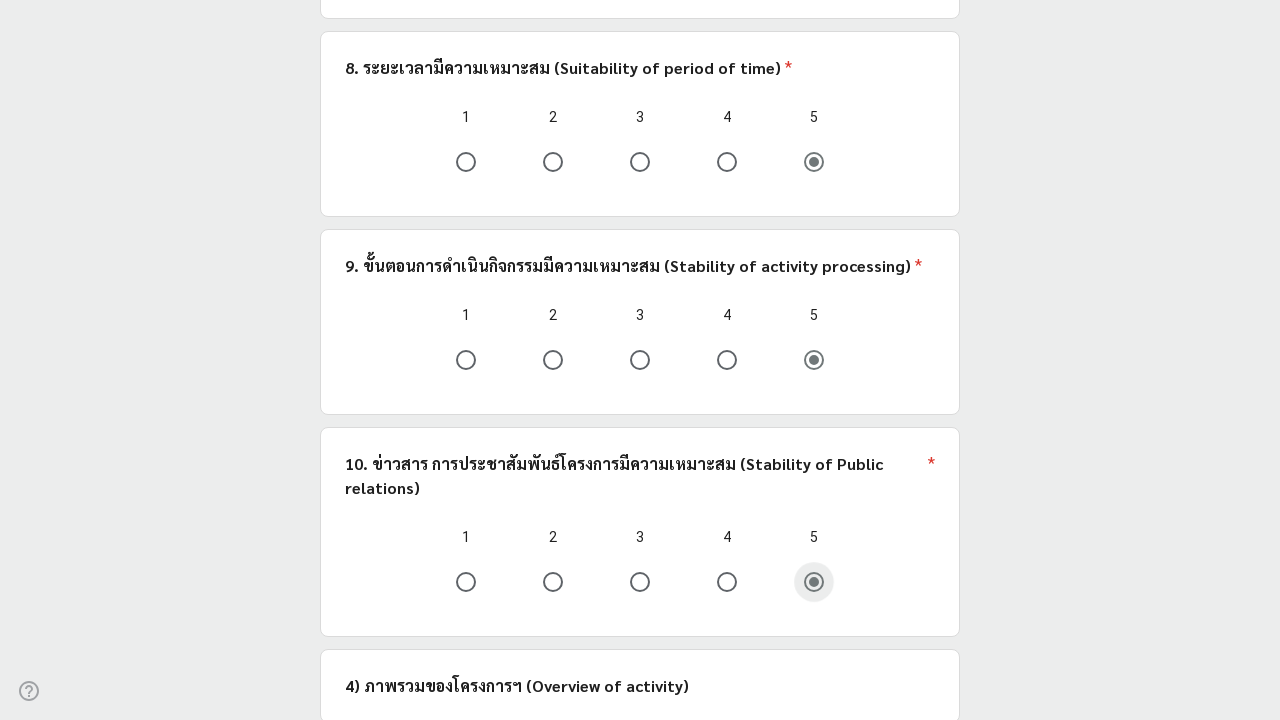

Question 18: Found 5 rating options
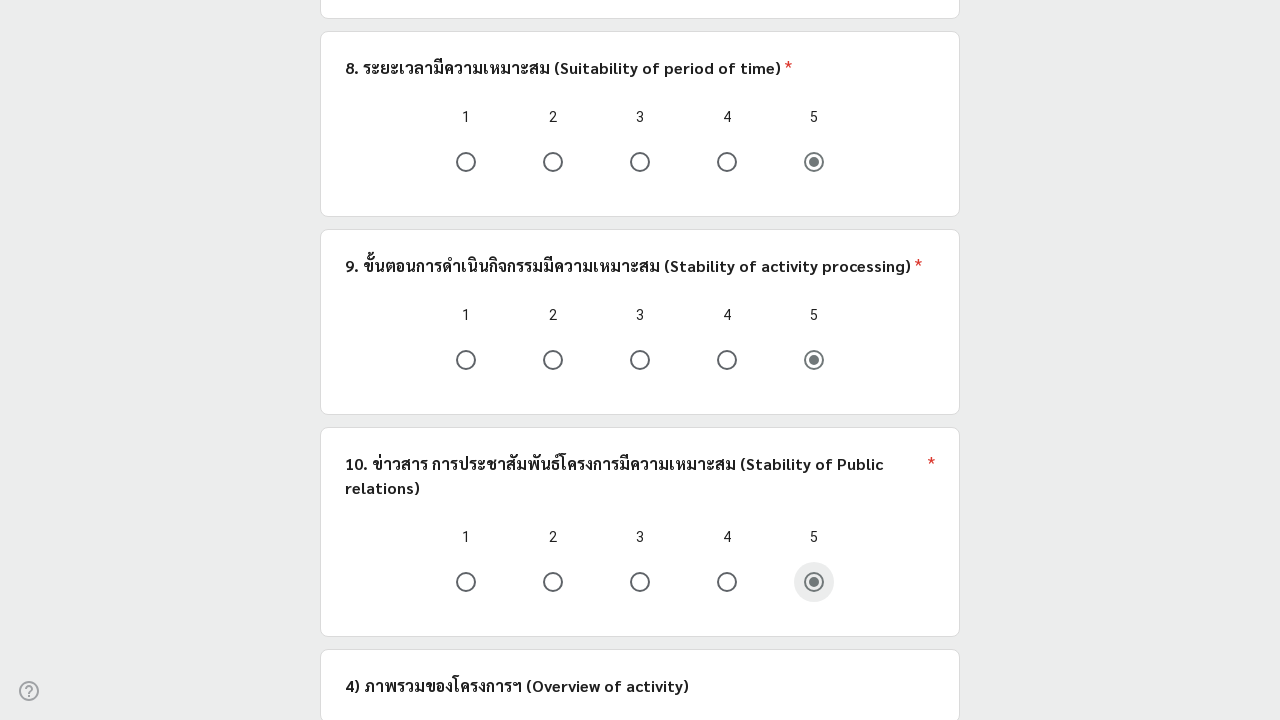

Question 18: Clicked rating '5' (random selection) at (814, 360) on .Qr7Oae >> nth=17 >> .Od2TWd >> nth=4
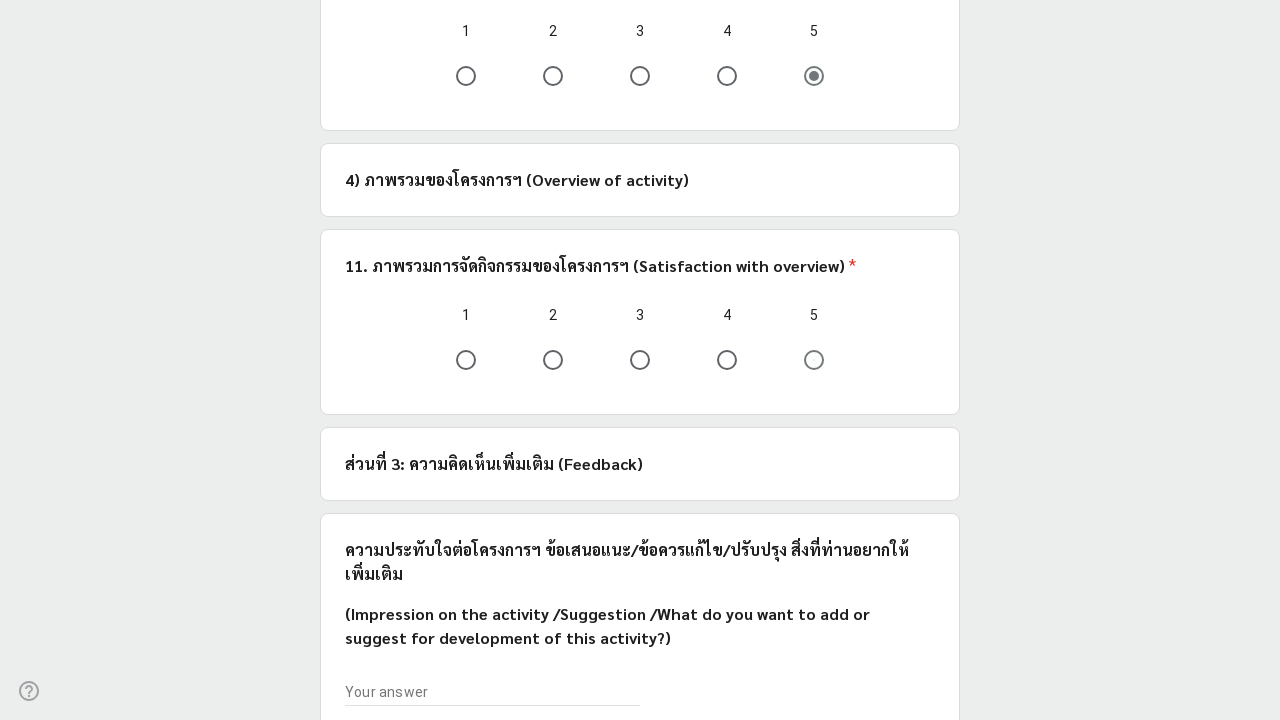

Question 19: Found 0 rating options
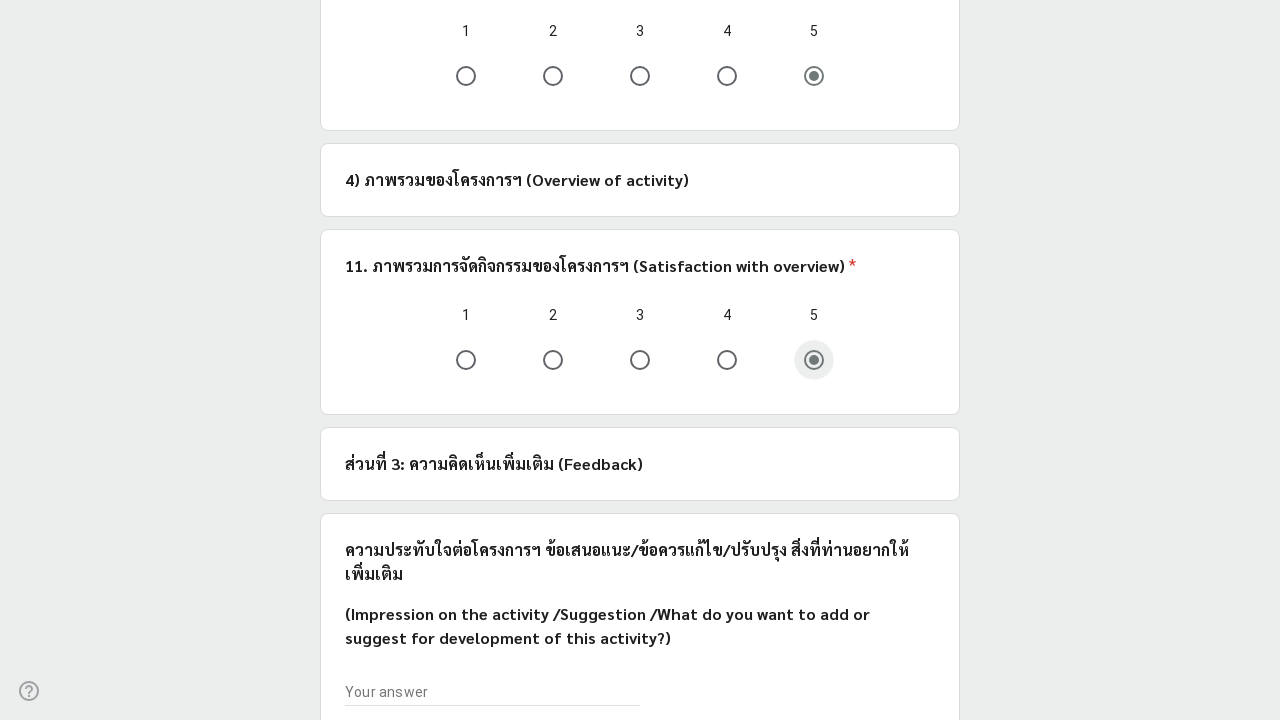

Question 20: Found 0 rating options
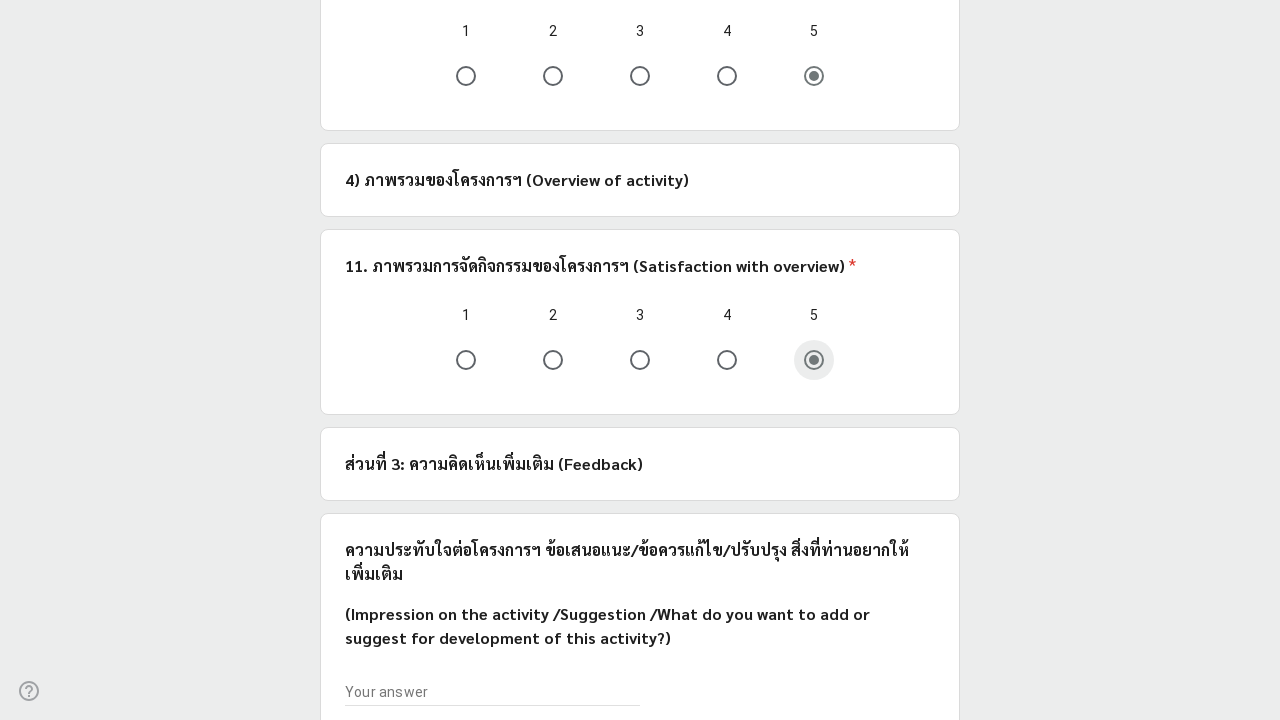

Located submit button
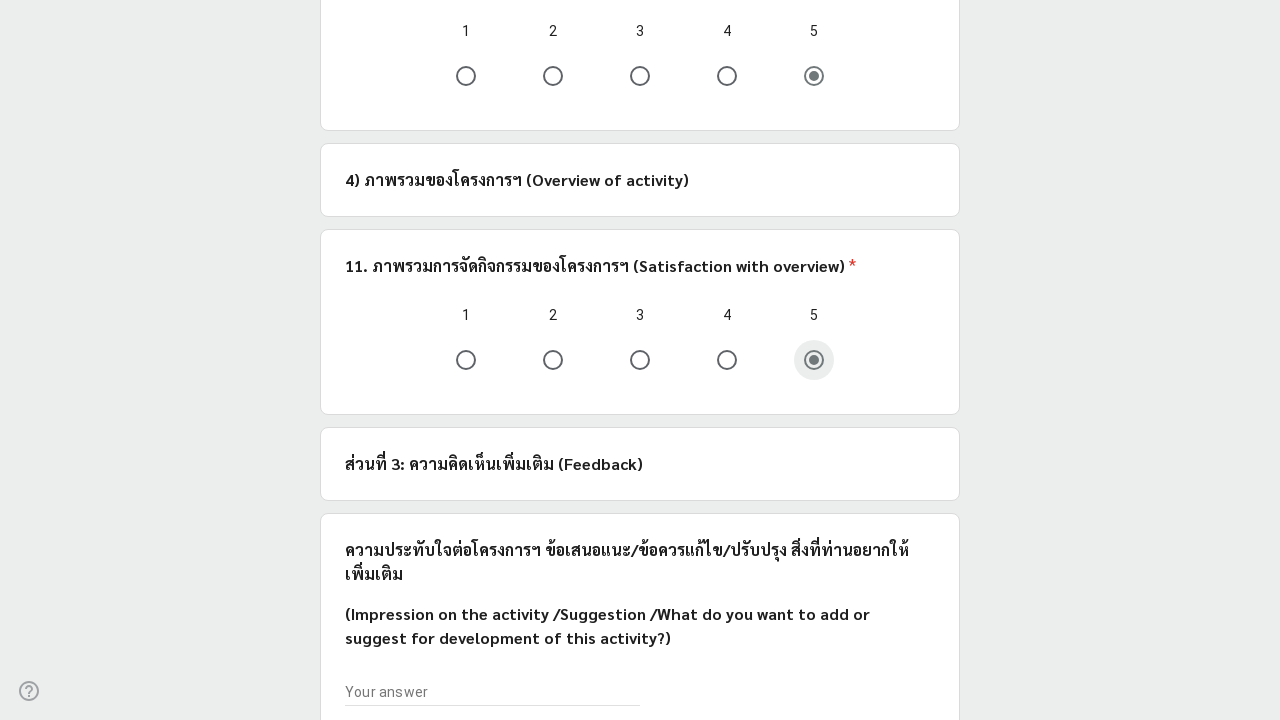

Scrolled submit button into view
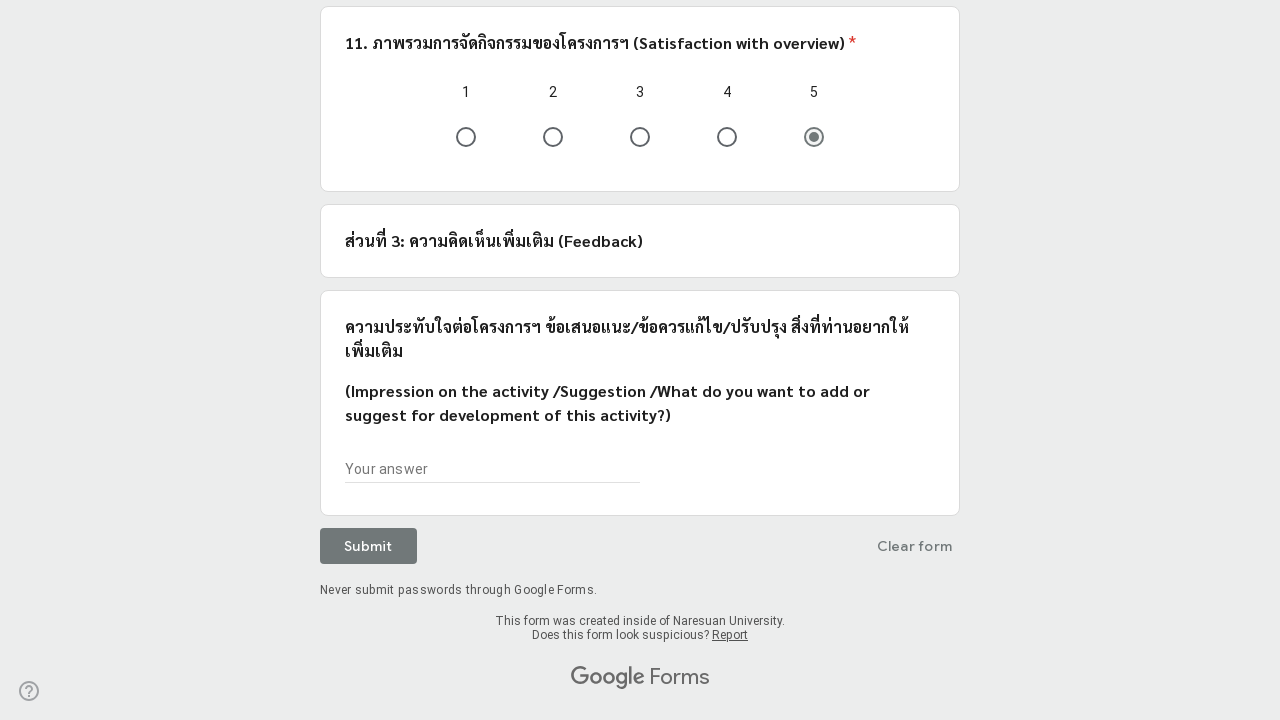

Waited 2 seconds before clicking submit
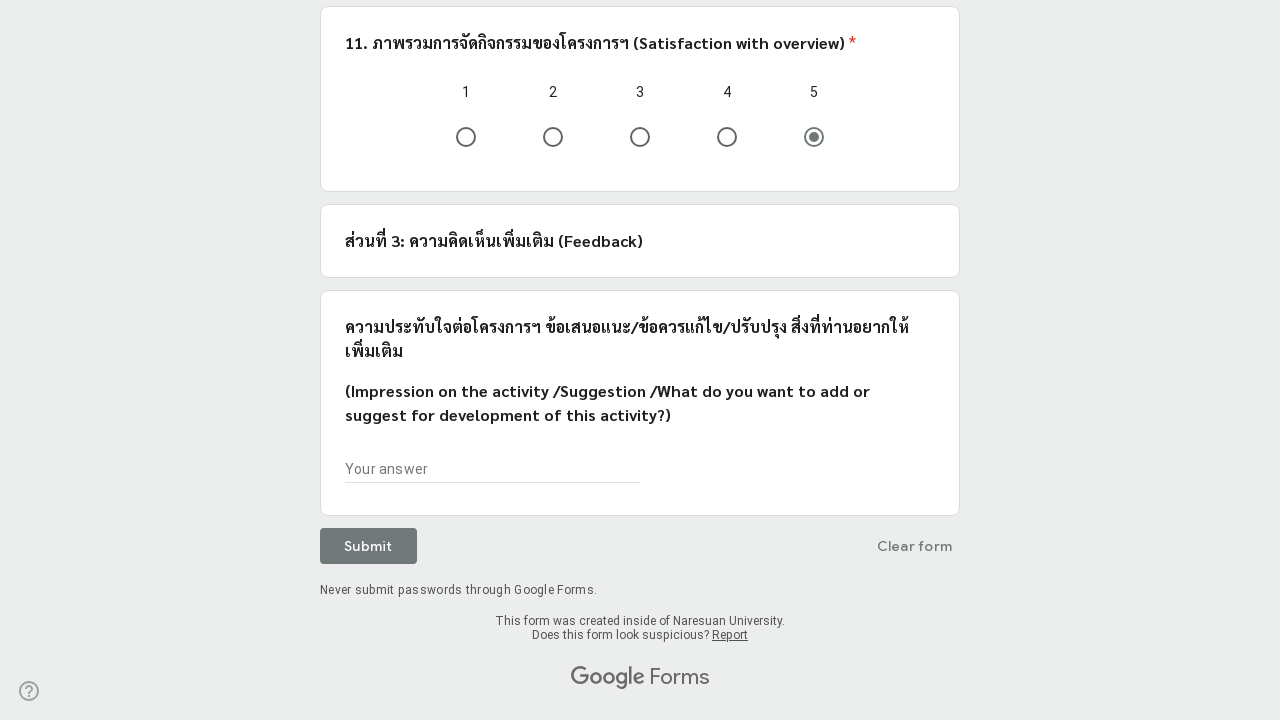

Submitted form (submission 4 of 5) at (368, 546) on xpath=//span[text()='Submit' or text()='ส่ง']
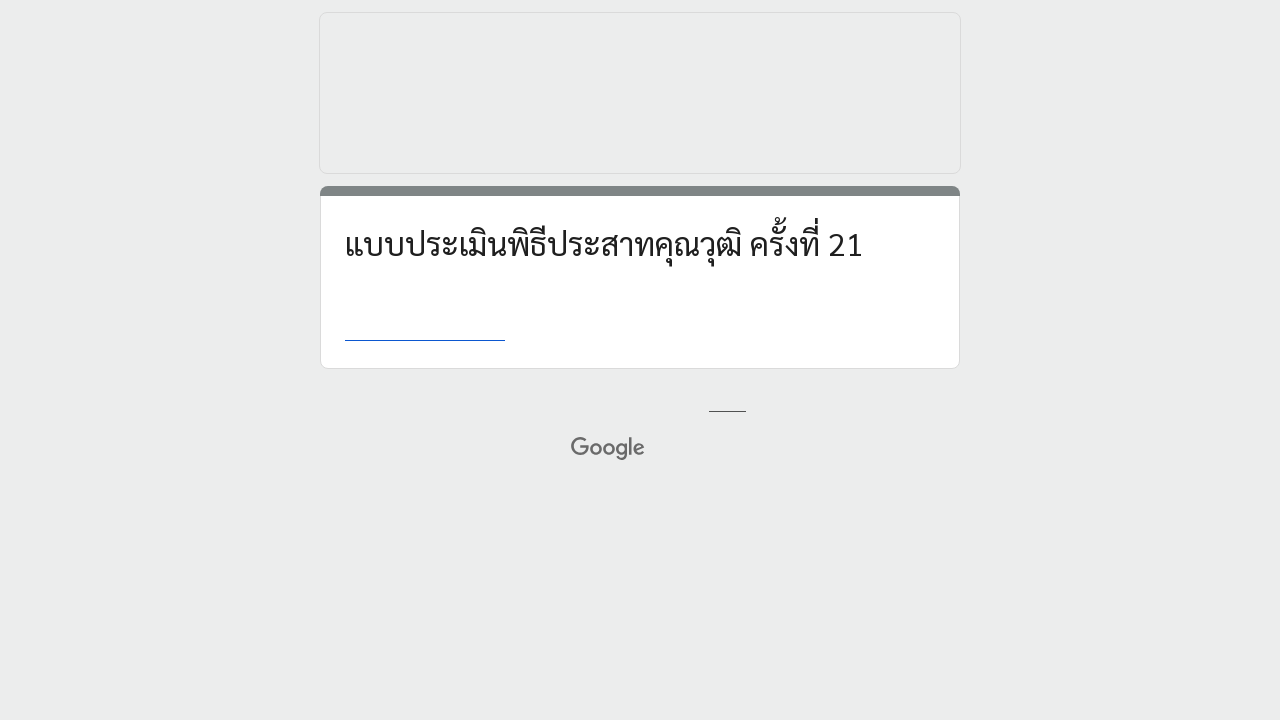

Waited 3 seconds before next form submission attempt
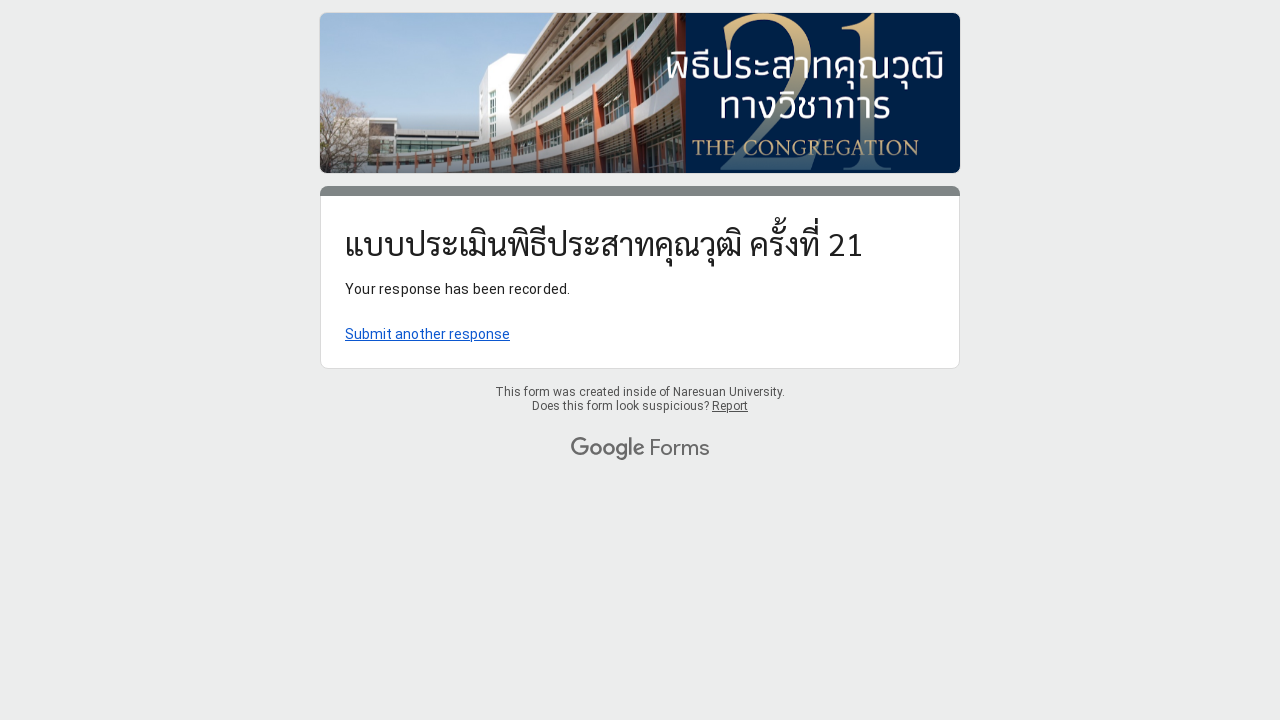

Navigated back to form for submission attempt 5
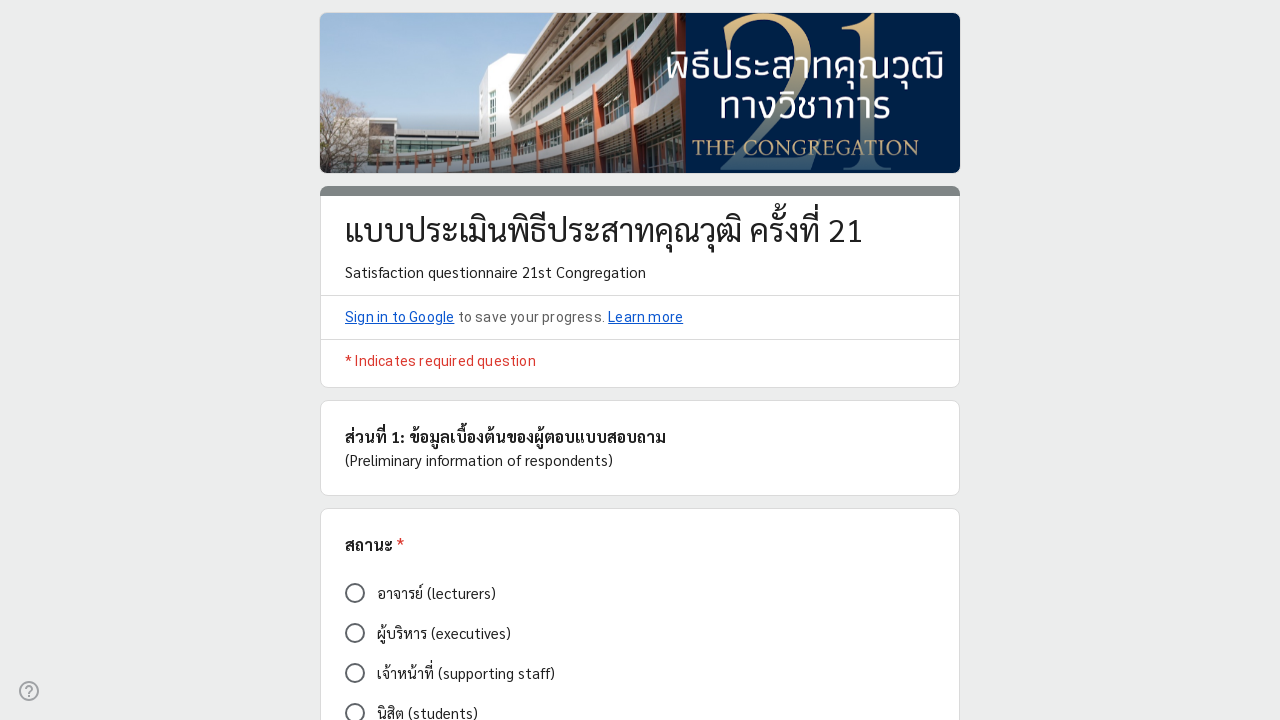

Question blocks loaded successfully
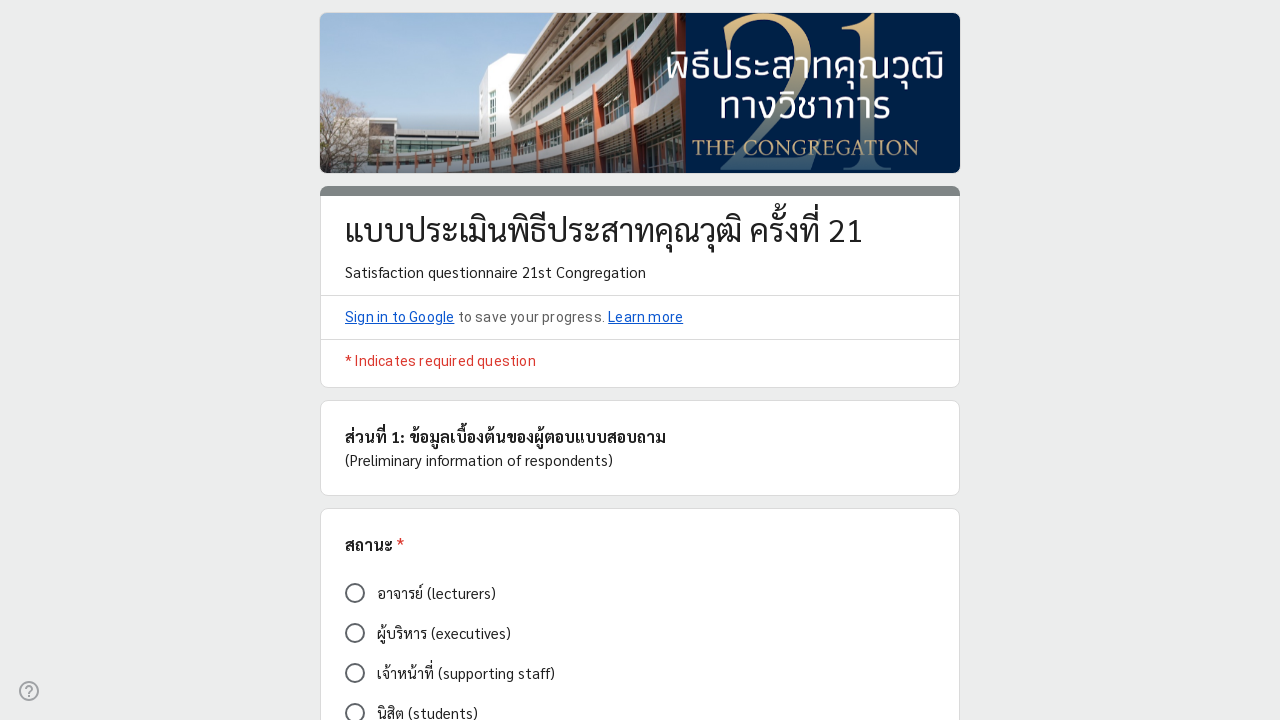

Found 20 question blocks to fill
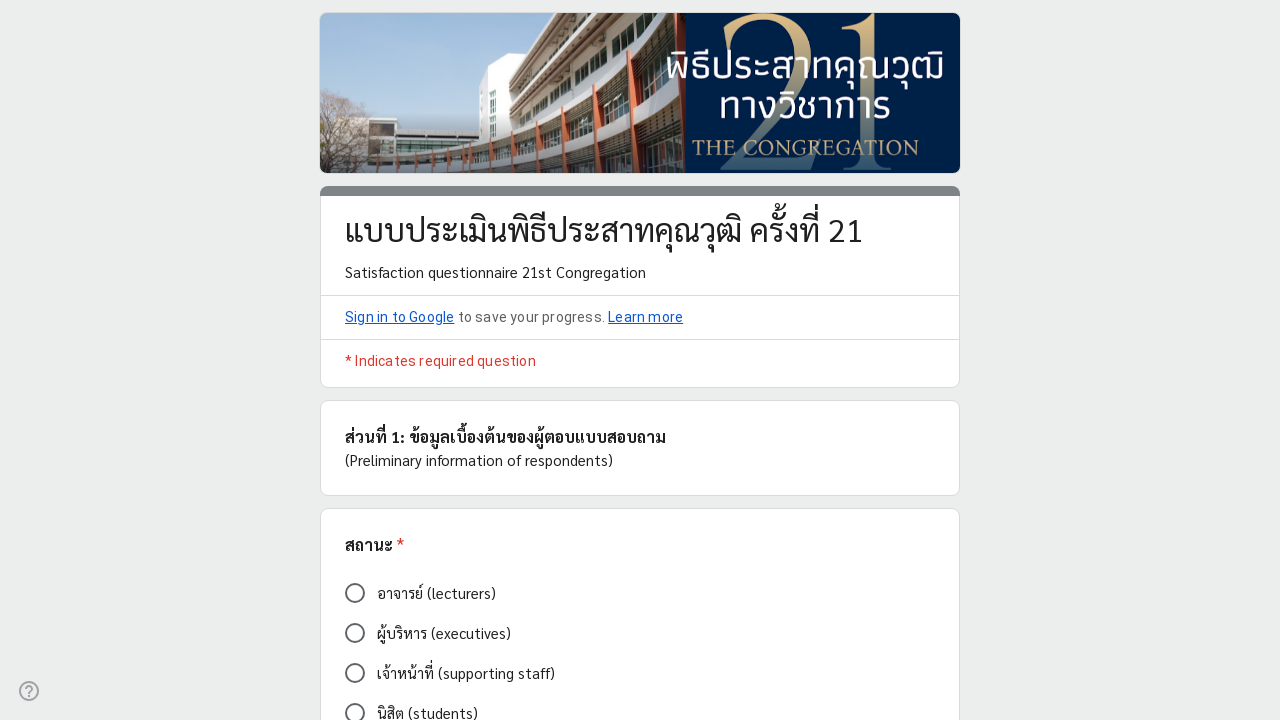

Question 1: Found 0 rating options
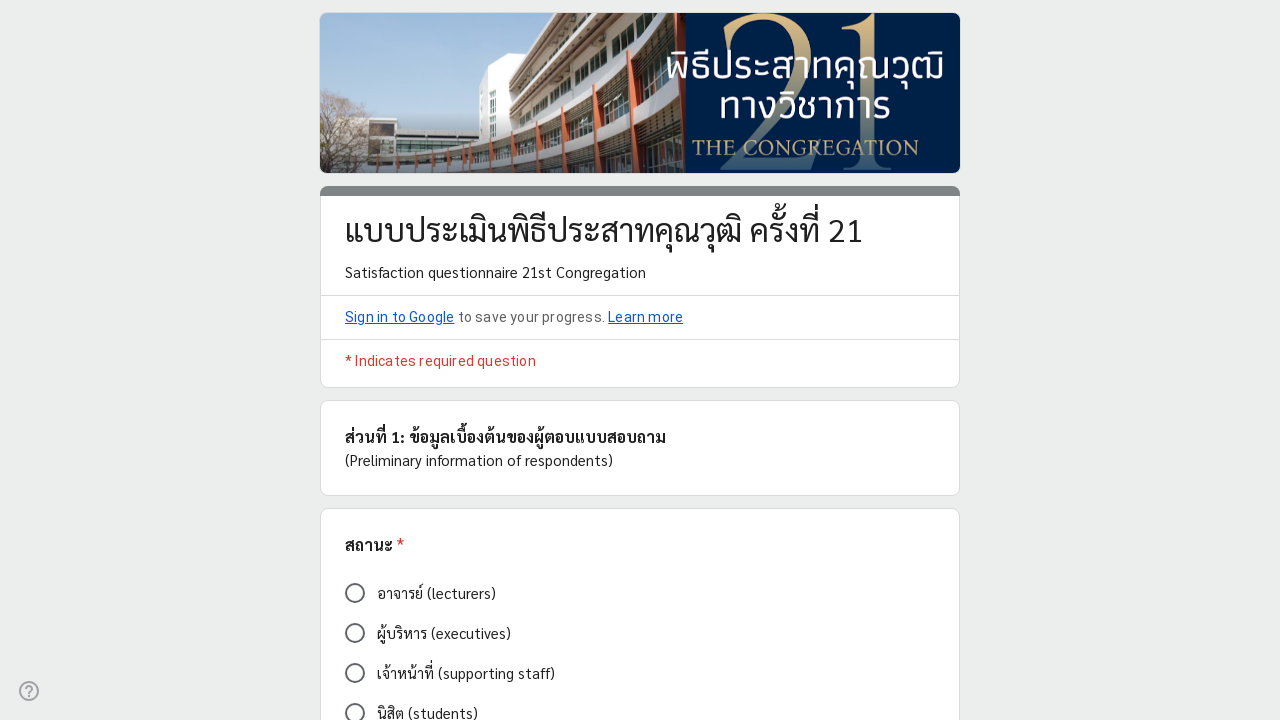

Question 2: Found 5 rating options
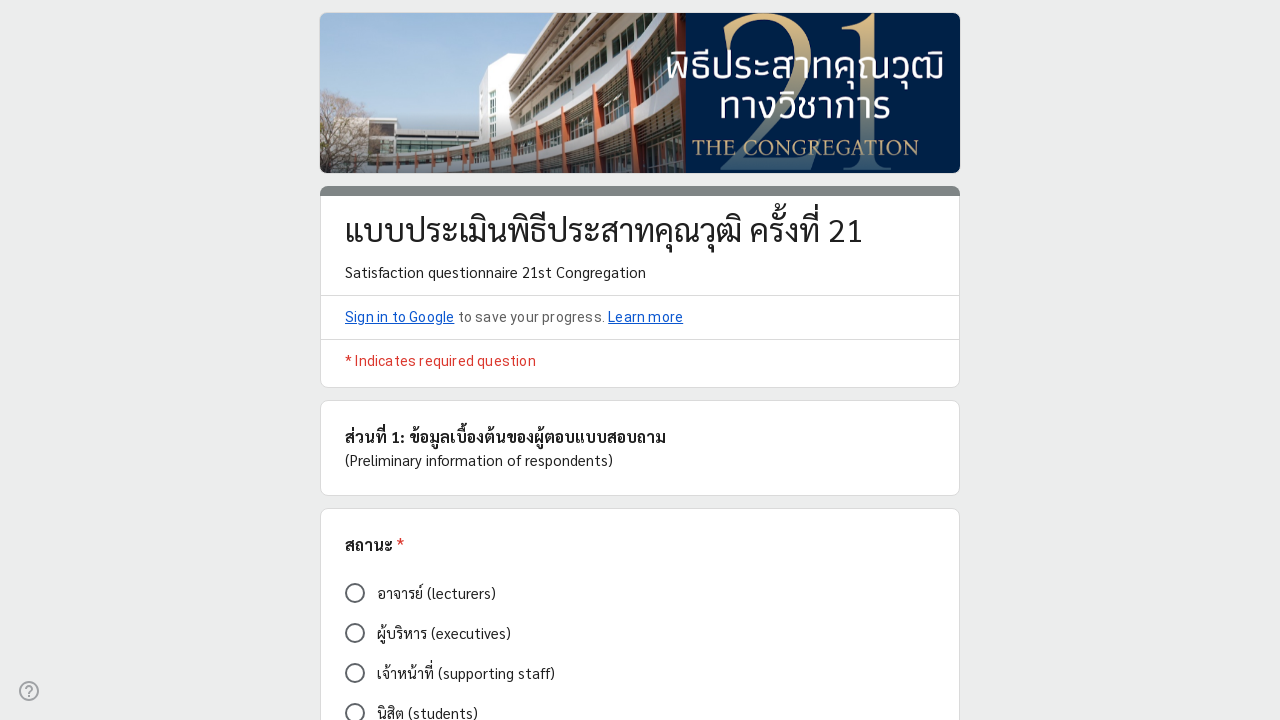

Question 2: Clicked rating '4' (random selection) at (355, 710) on .Qr7Oae >> nth=1 >> .Od2TWd >> nth=3
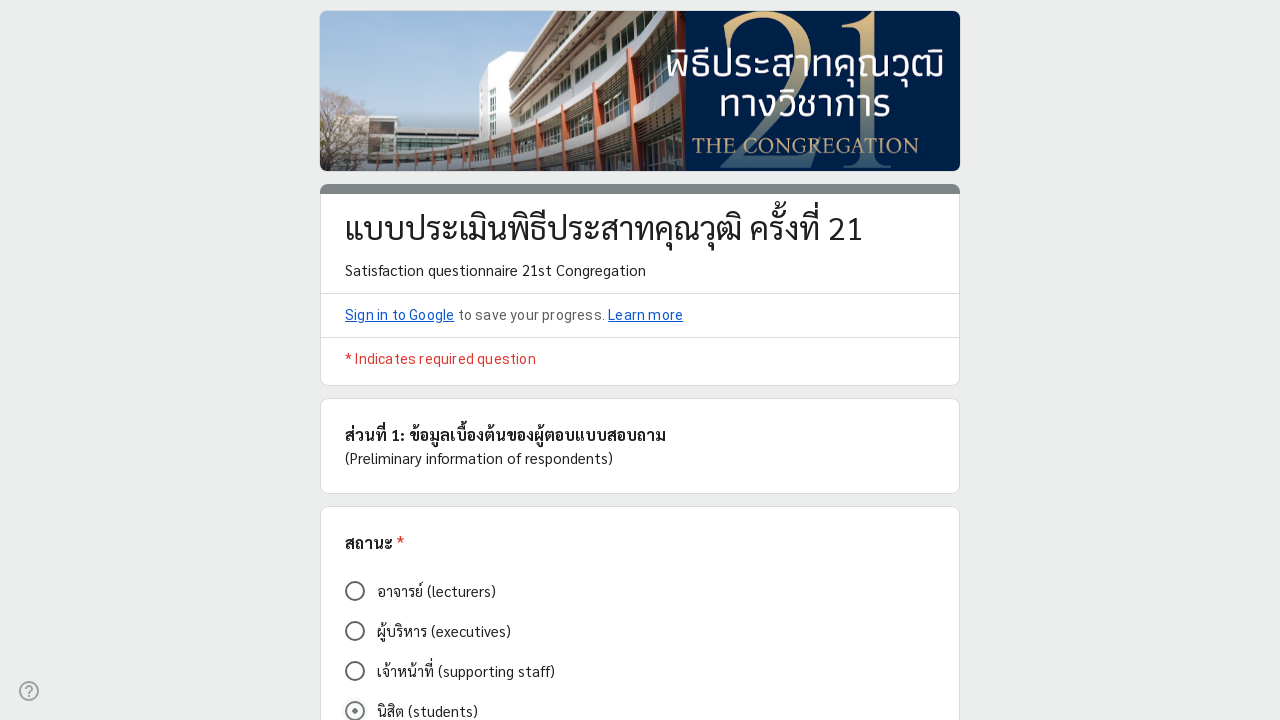

Question 3: Found 0 rating options
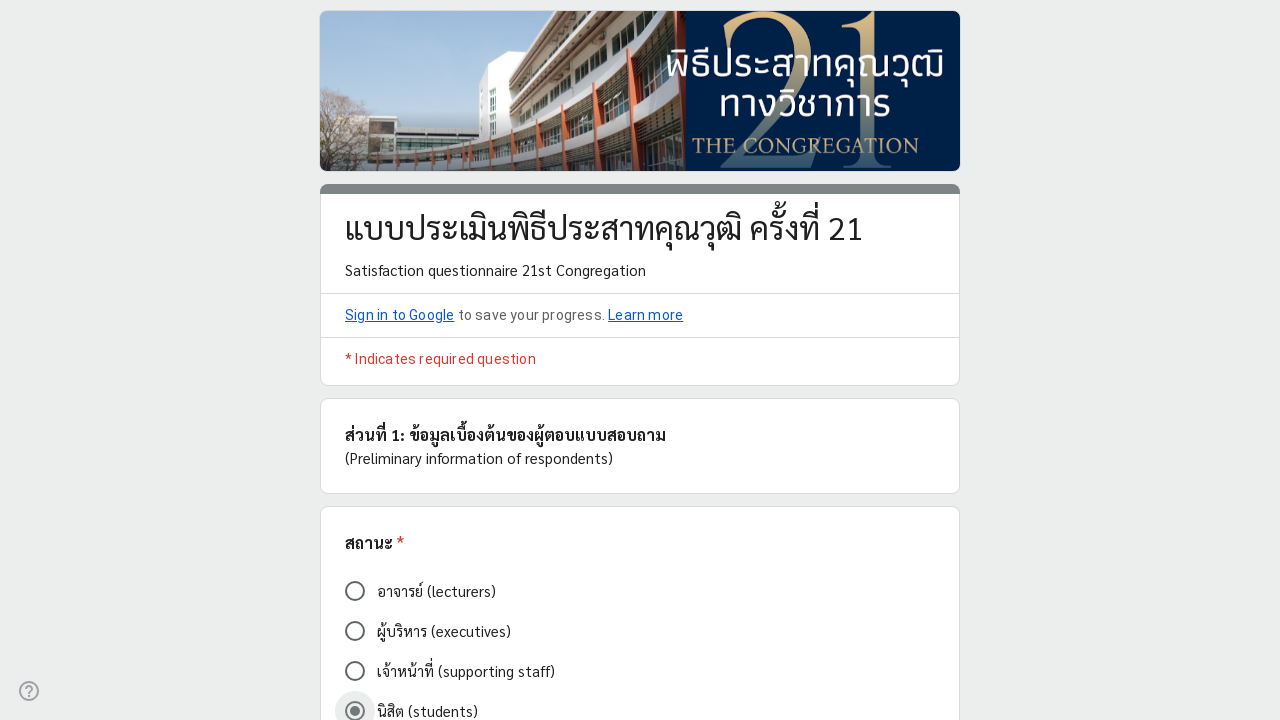

Question 4: Found 0 rating options
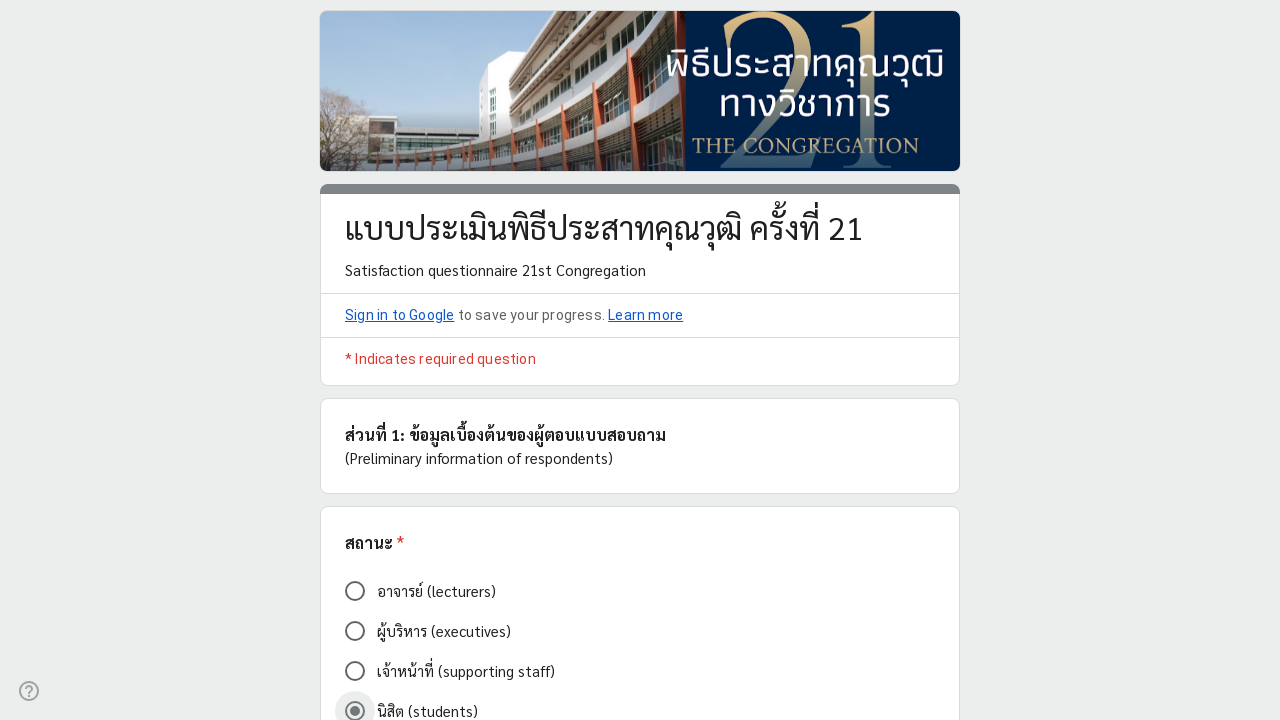

Question 5: Found 5 rating options
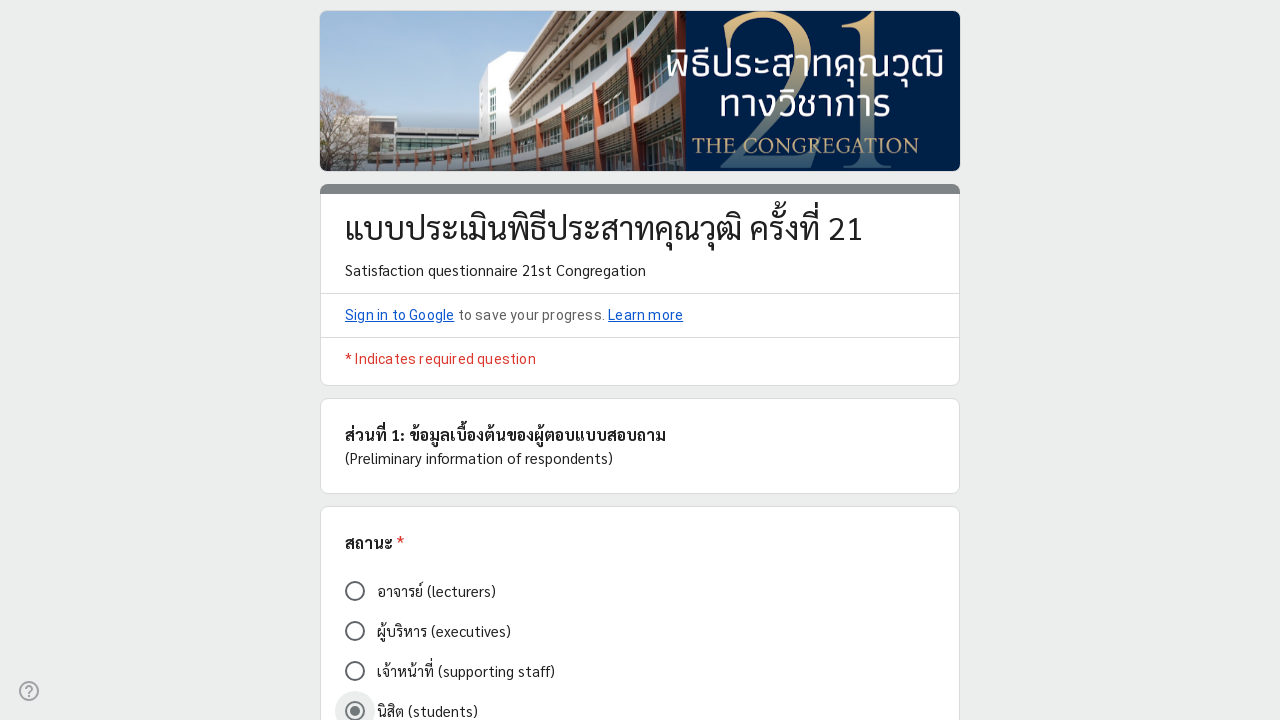

Question 5: Clicked rating '5' (random selection) at (814, 360) on .Qr7Oae >> nth=4 >> .Od2TWd >> nth=4
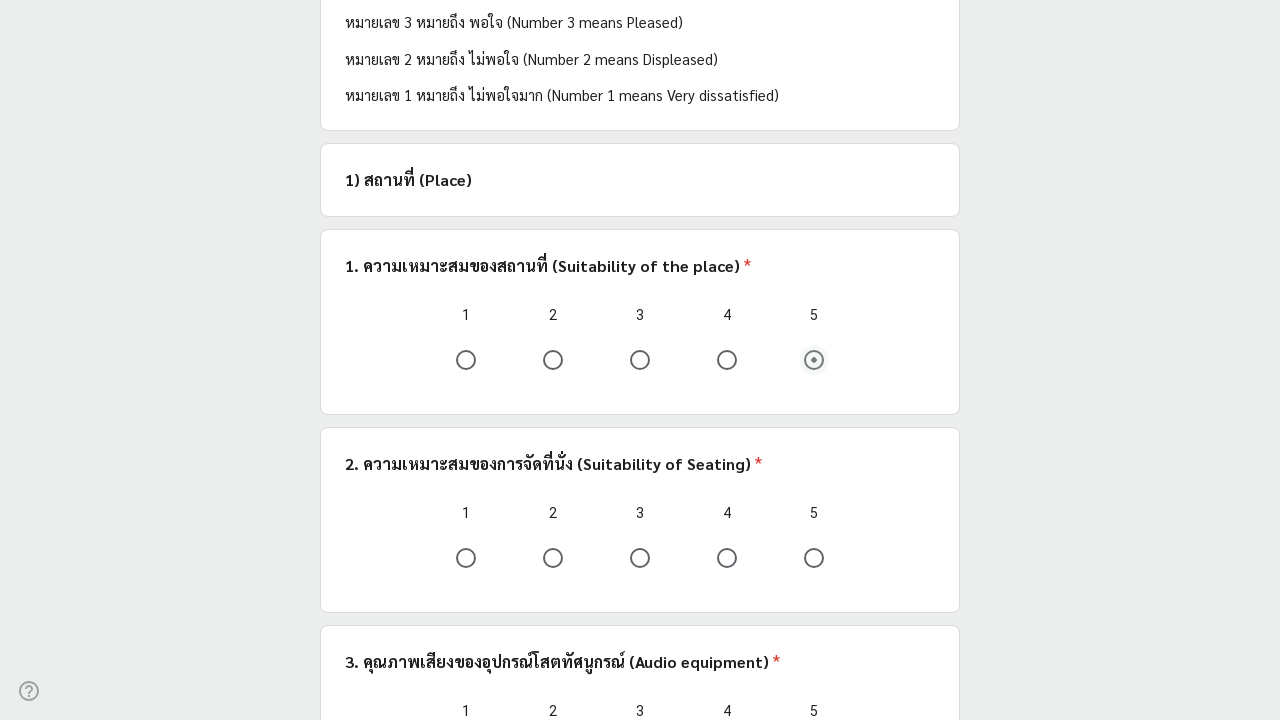

Question 6: Found 5 rating options
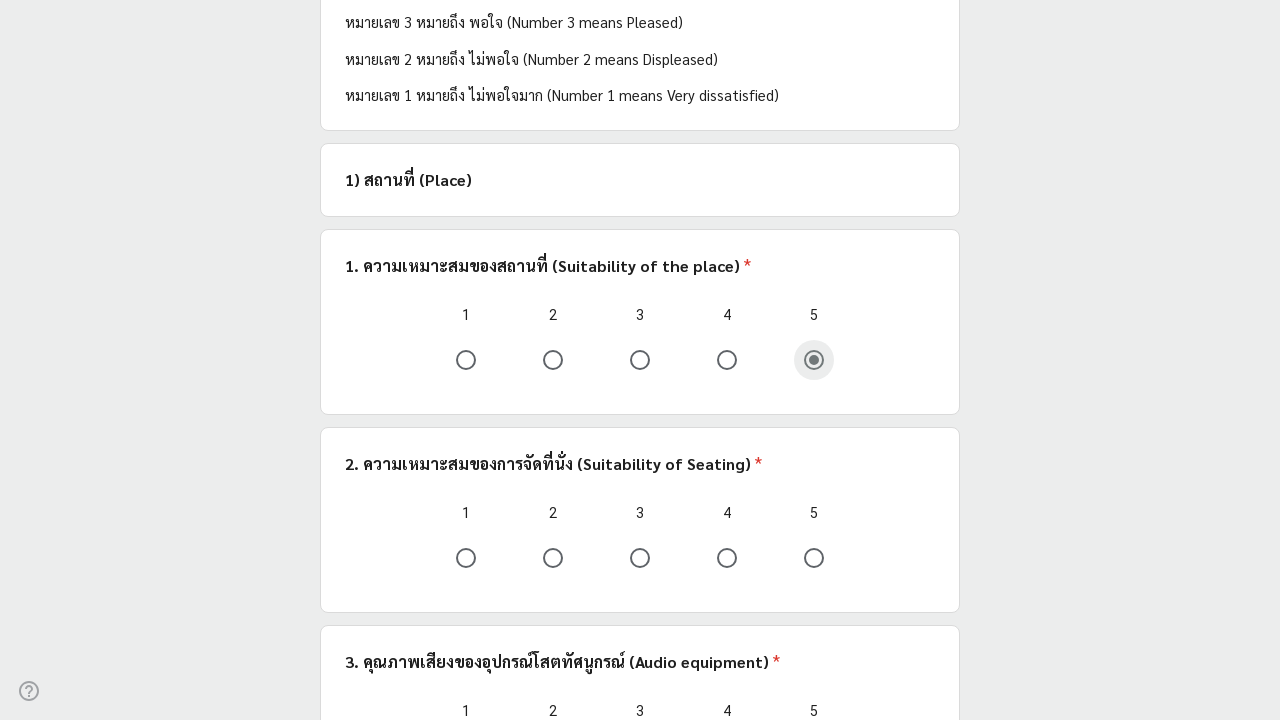

Question 6: Clicked rating '4' (random selection) at (727, 558) on .Qr7Oae >> nth=5 >> .Od2TWd >> nth=3
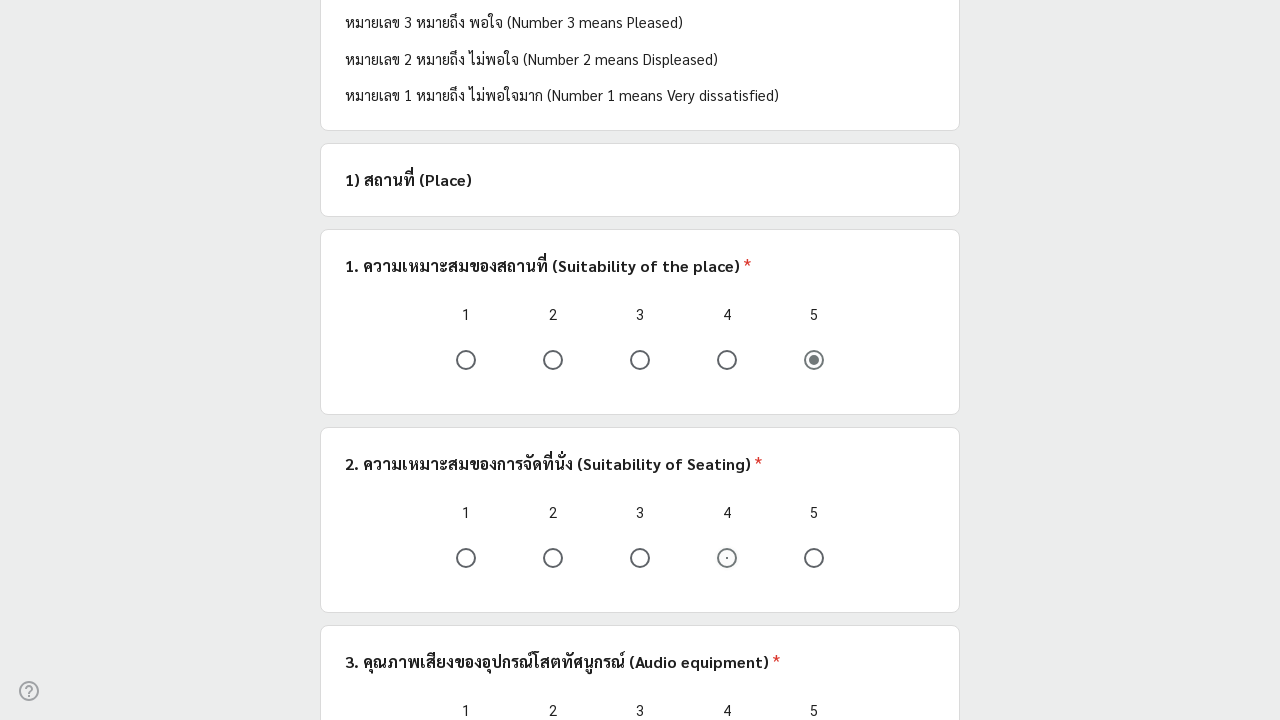

Question 7: Found 5 rating options
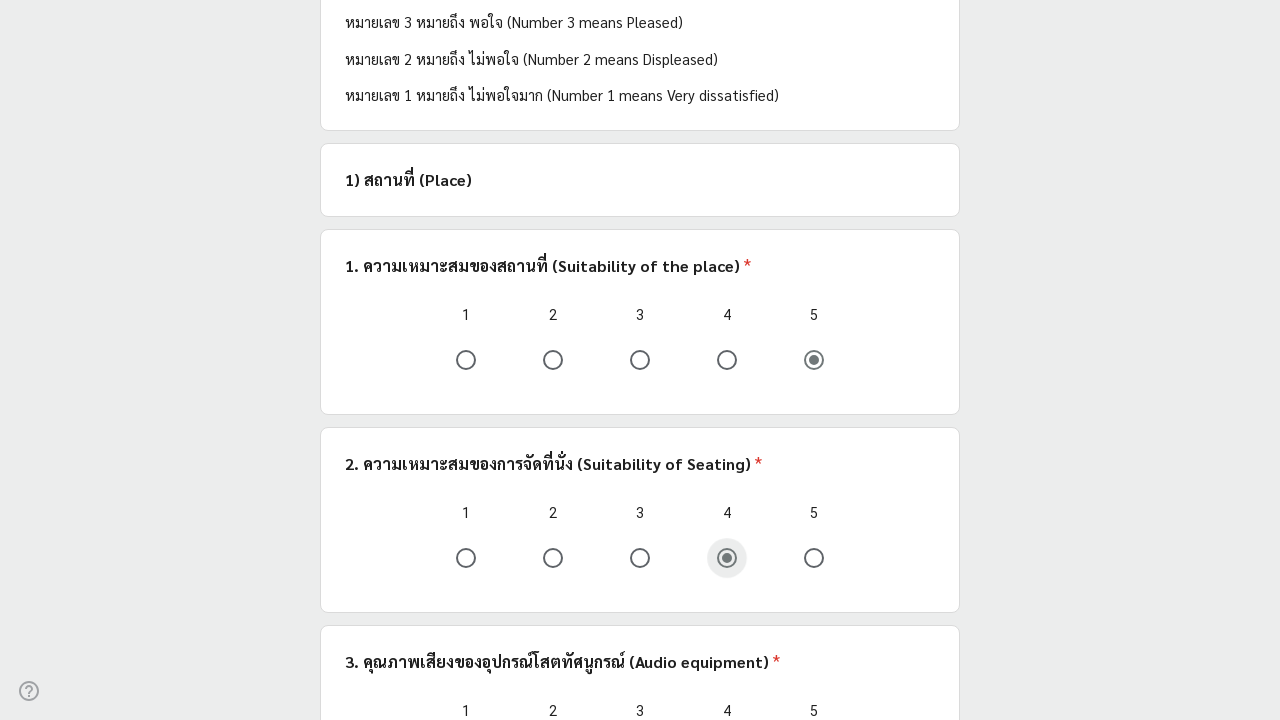

Question 7: Clicked rating '4' (random selection) at (727, 360) on .Qr7Oae >> nth=6 >> .Od2TWd >> nth=3
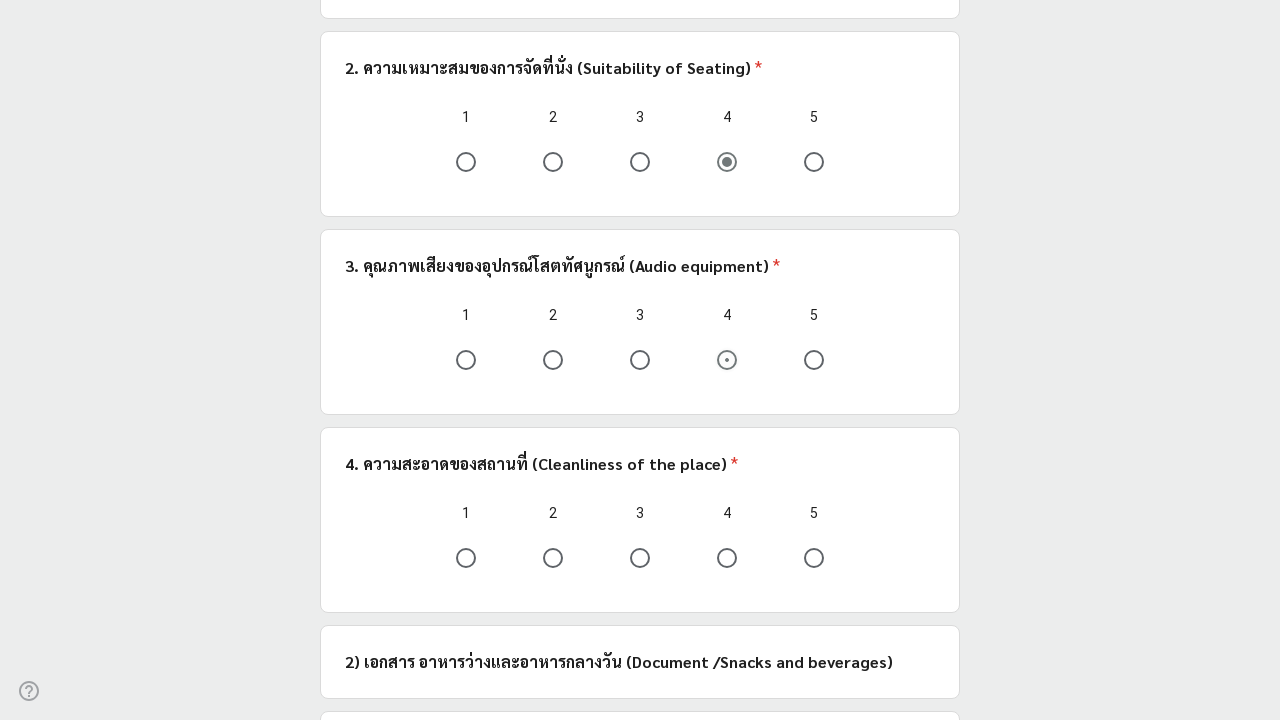

Question 8: Found 5 rating options
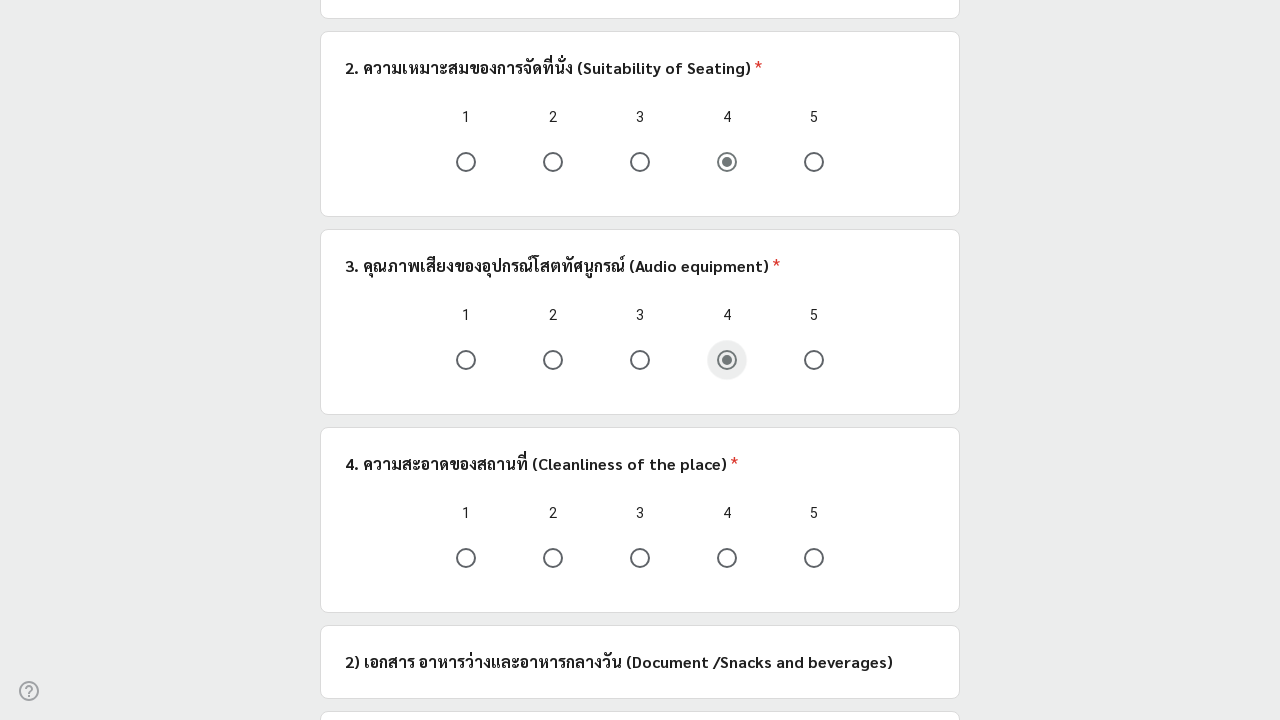

Question 8: Clicked rating '5' (random selection) at (814, 558) on .Qr7Oae >> nth=7 >> .Od2TWd >> nth=4
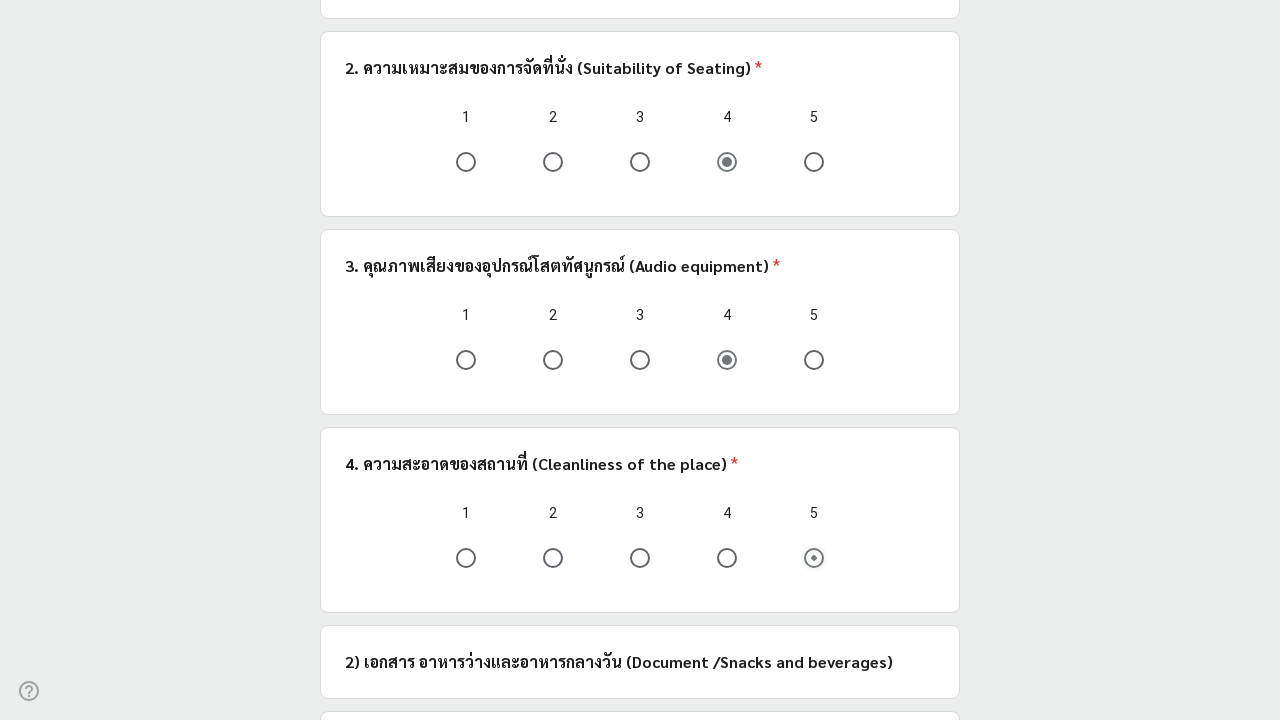

Question 9: Found 0 rating options
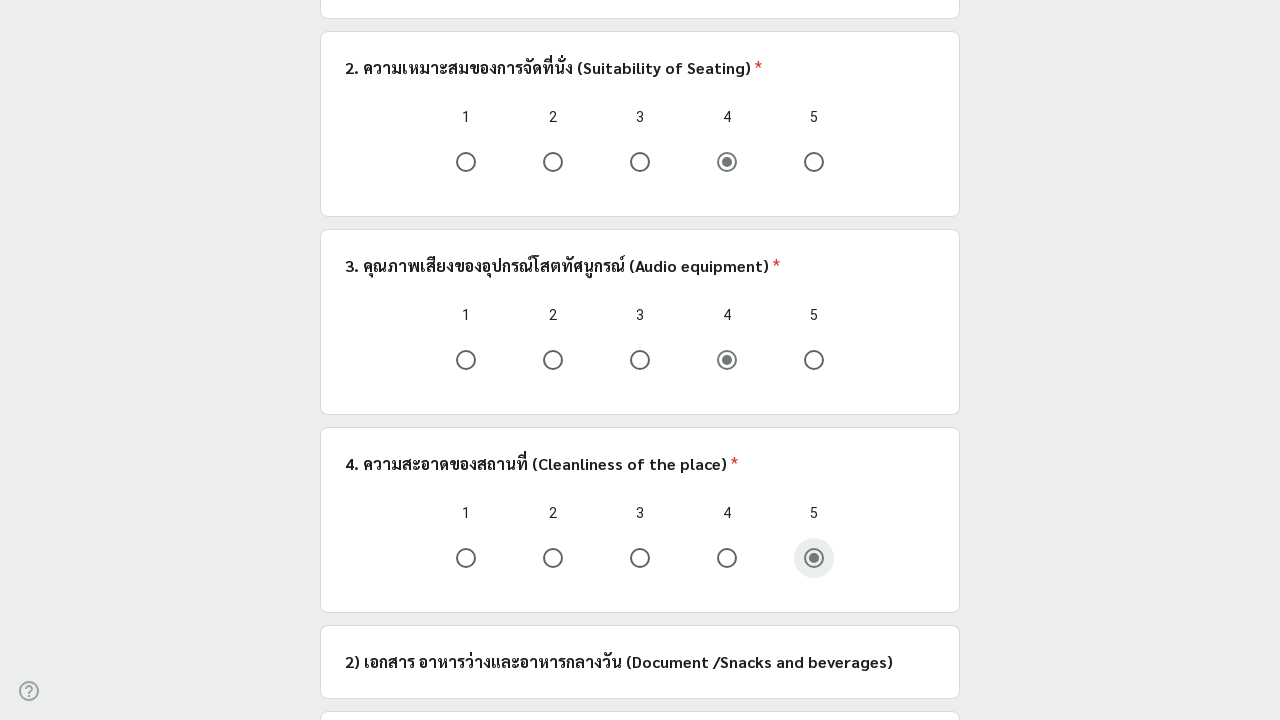

Question 10: Found 5 rating options
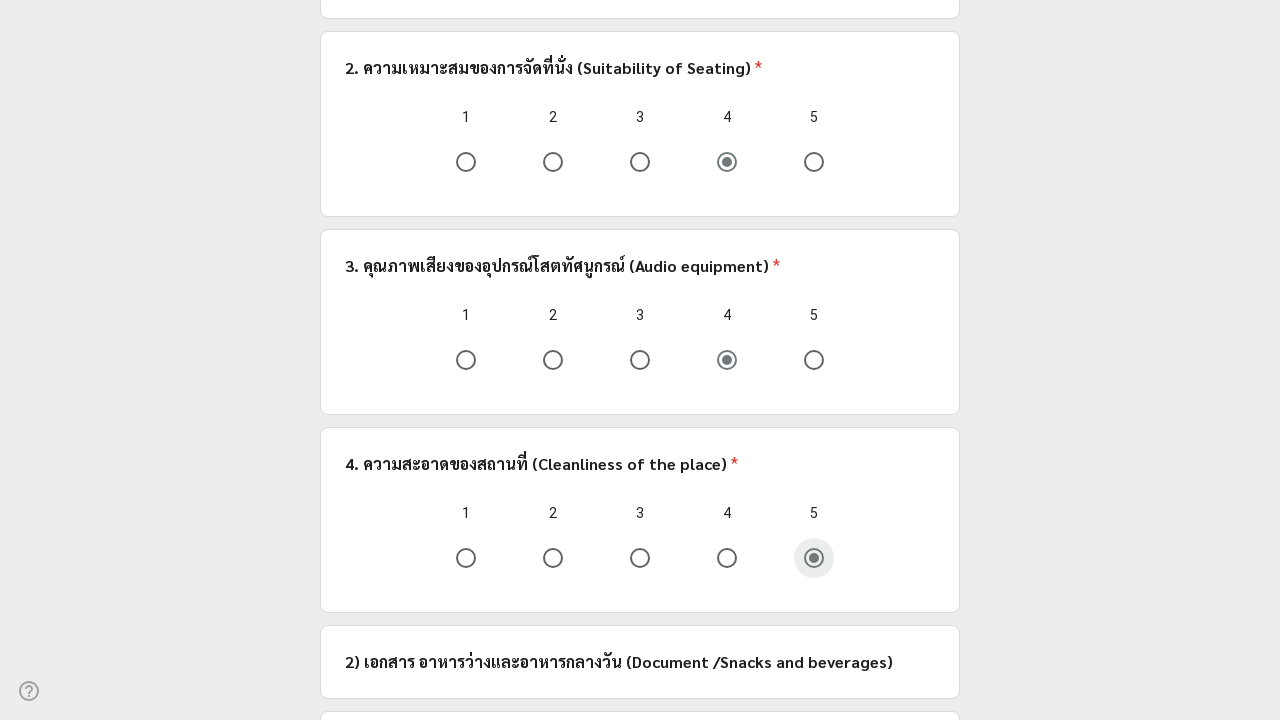

Question 10: Clicked rating '4' (random selection) at (727, 360) on .Qr7Oae >> nth=9 >> .Od2TWd >> nth=3
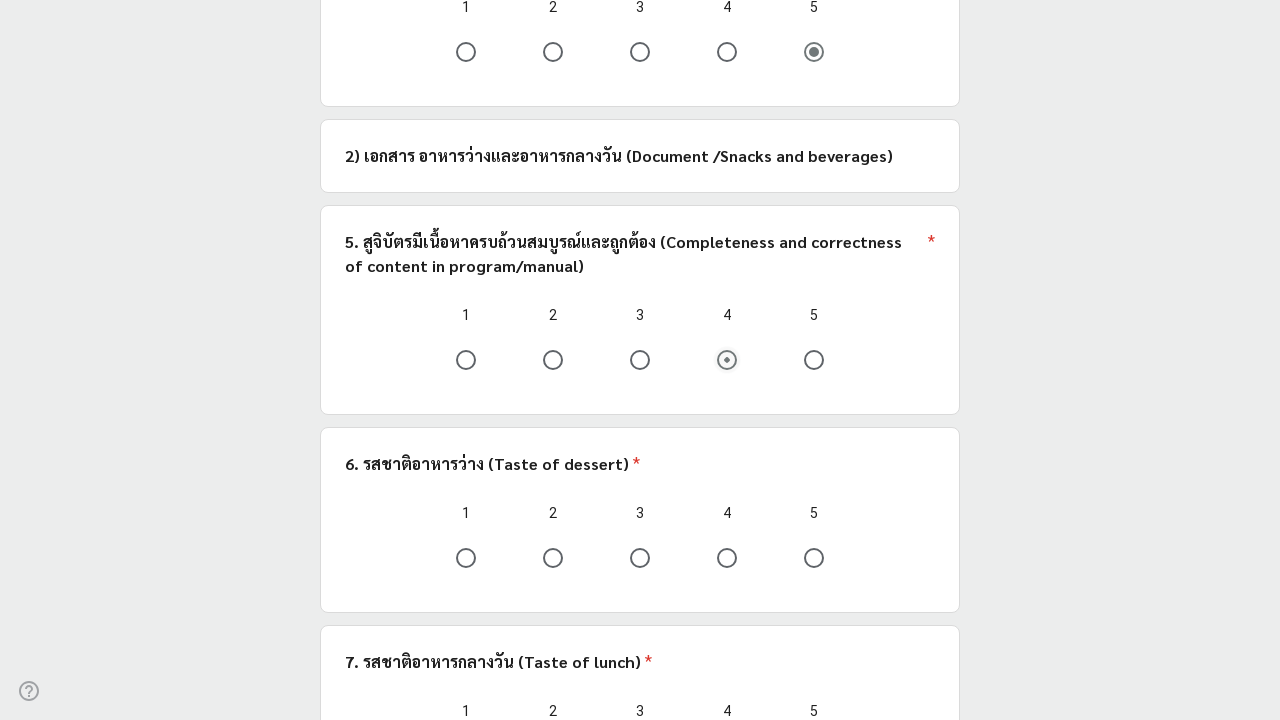

Question 11: Found 5 rating options
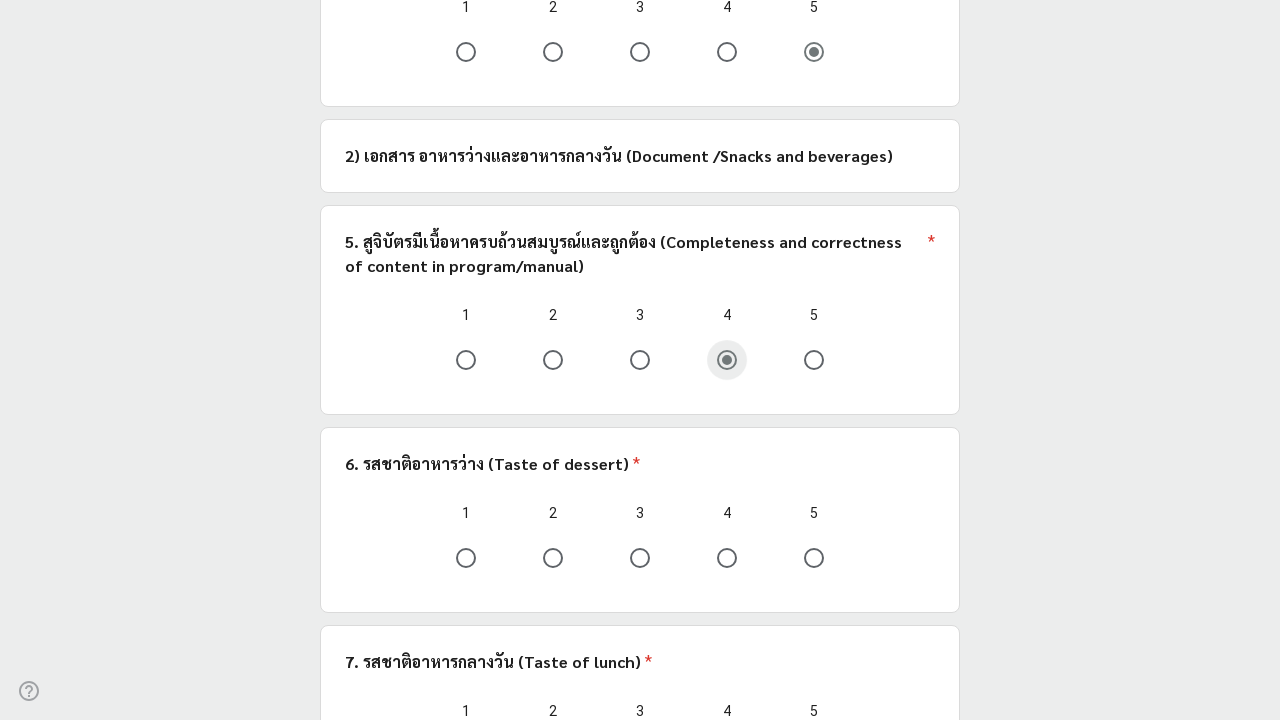

Question 11: Clicked rating '5' (random selection) at (814, 558) on .Qr7Oae >> nth=10 >> .Od2TWd >> nth=4
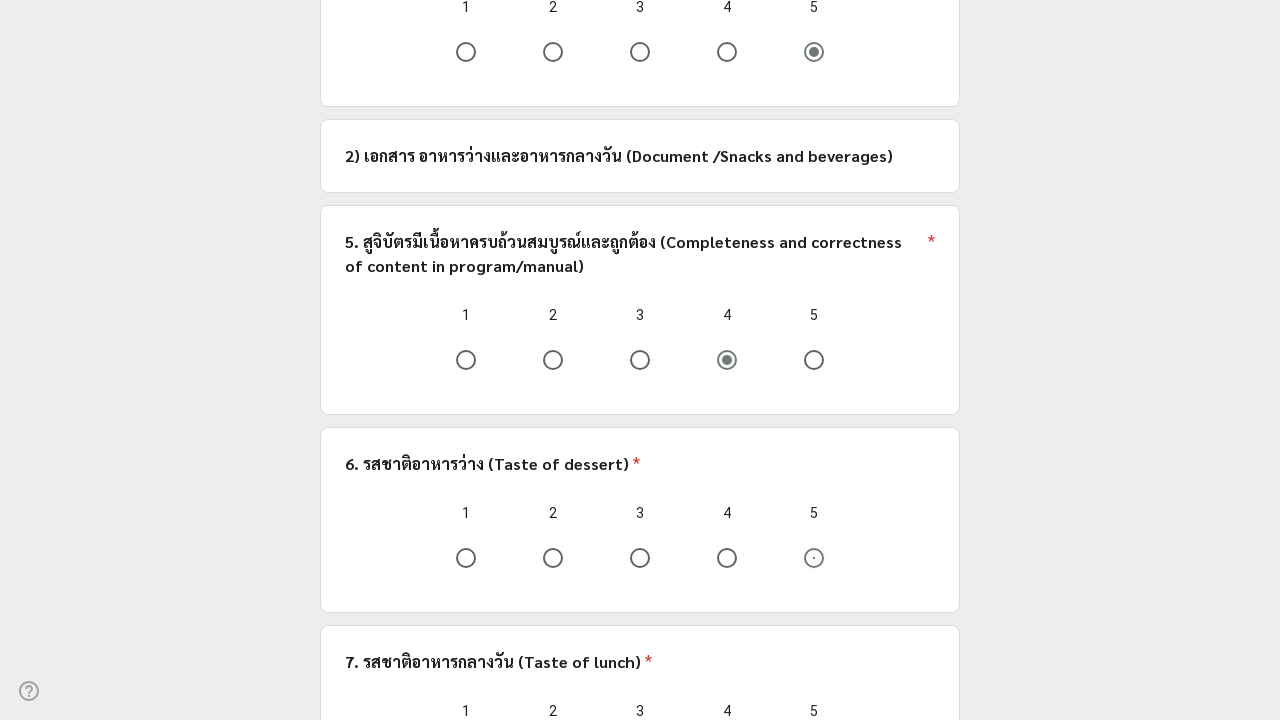

Question 12: Found 5 rating options
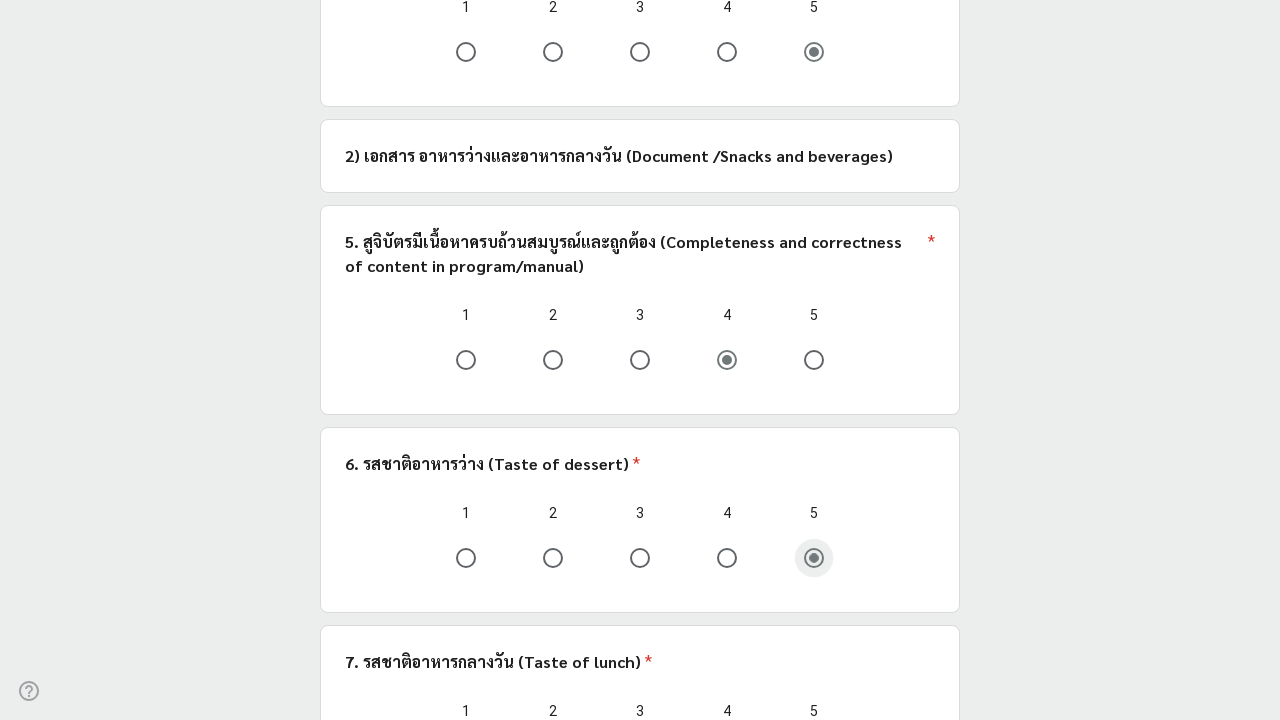

Question 12: Clicked rating '5' (random selection) at (814, 360) on .Qr7Oae >> nth=11 >> .Od2TWd >> nth=4
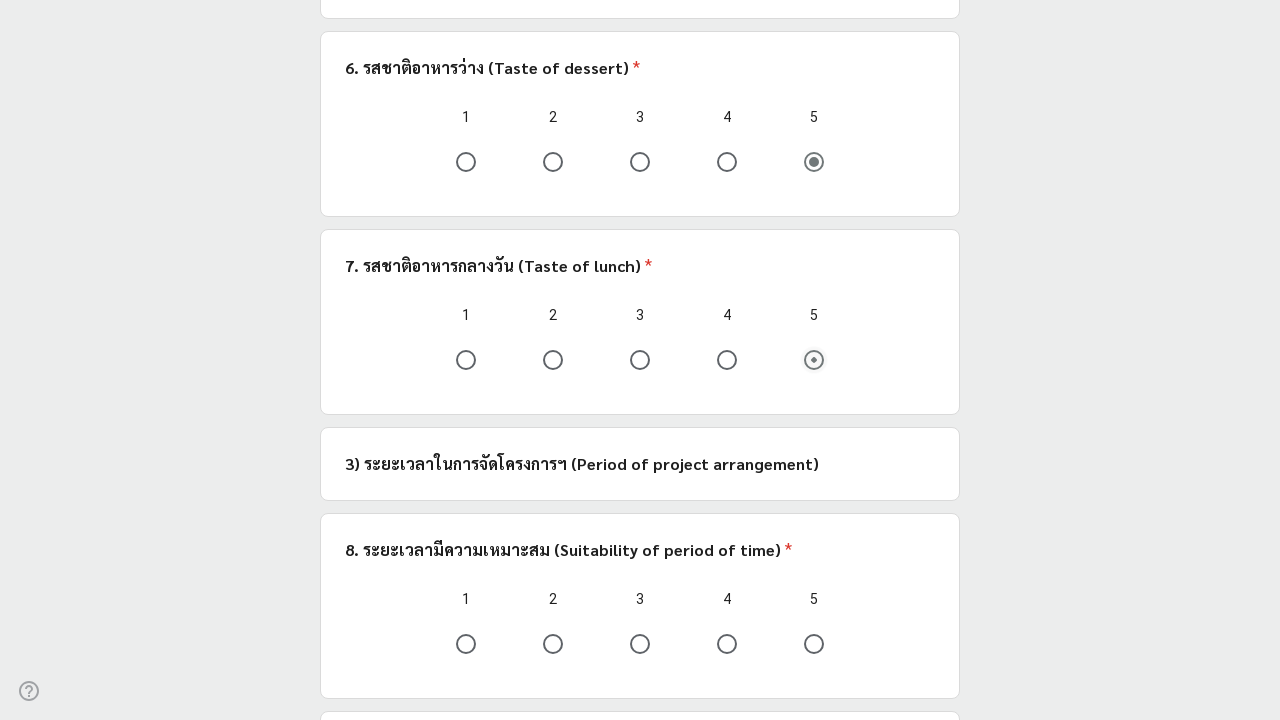

Question 13: Found 0 rating options
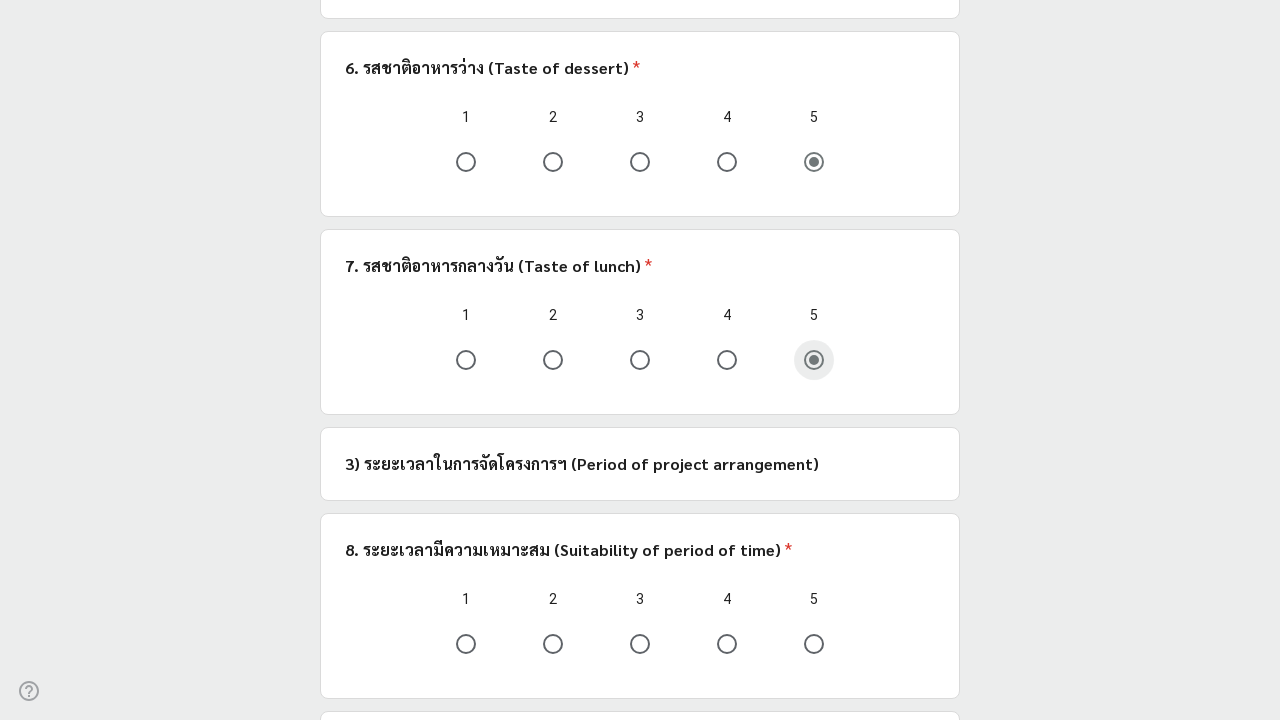

Question 14: Found 5 rating options
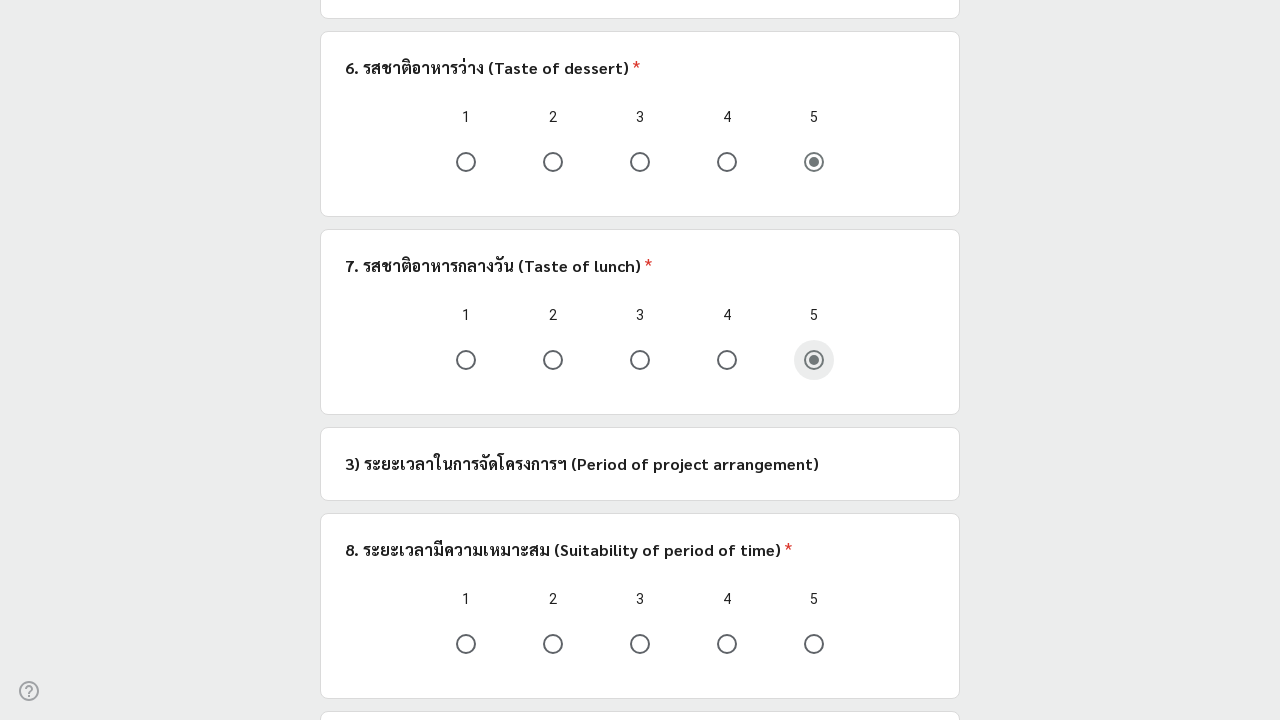

Question 14: Clicked rating '5' (random selection) at (814, 644) on .Qr7Oae >> nth=13 >> .Od2TWd >> nth=4
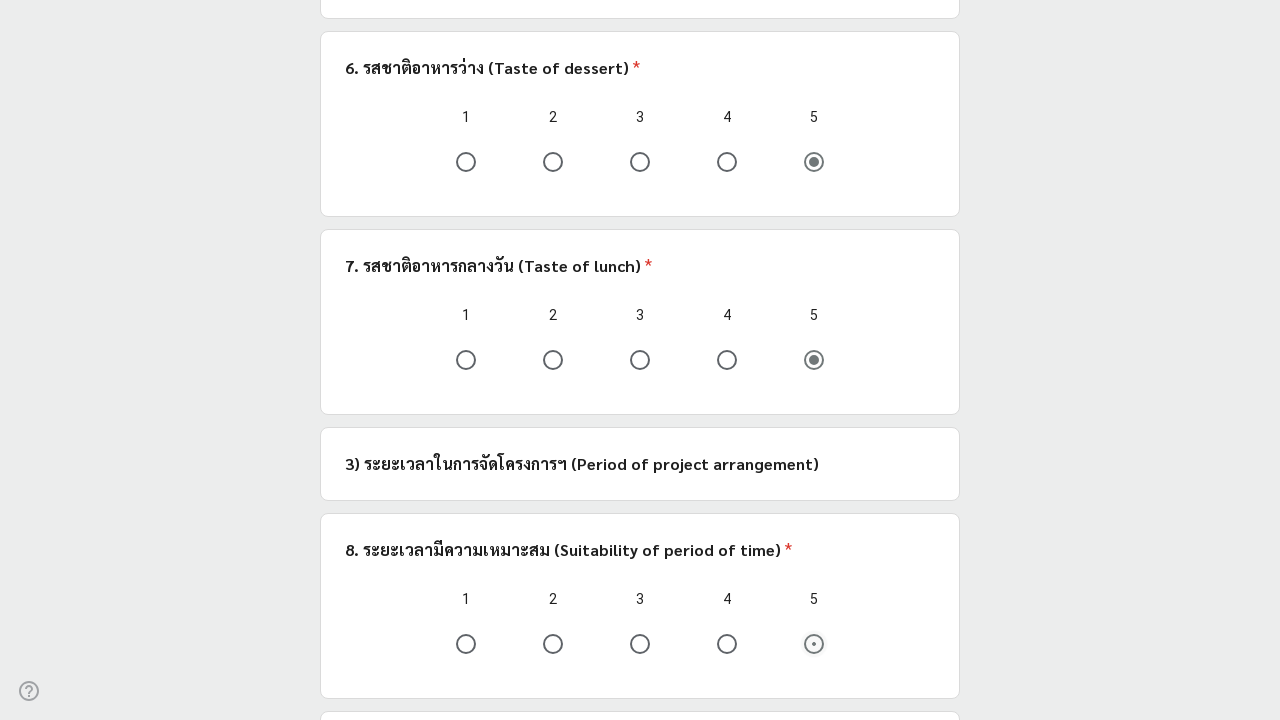

Question 15: Found 5 rating options
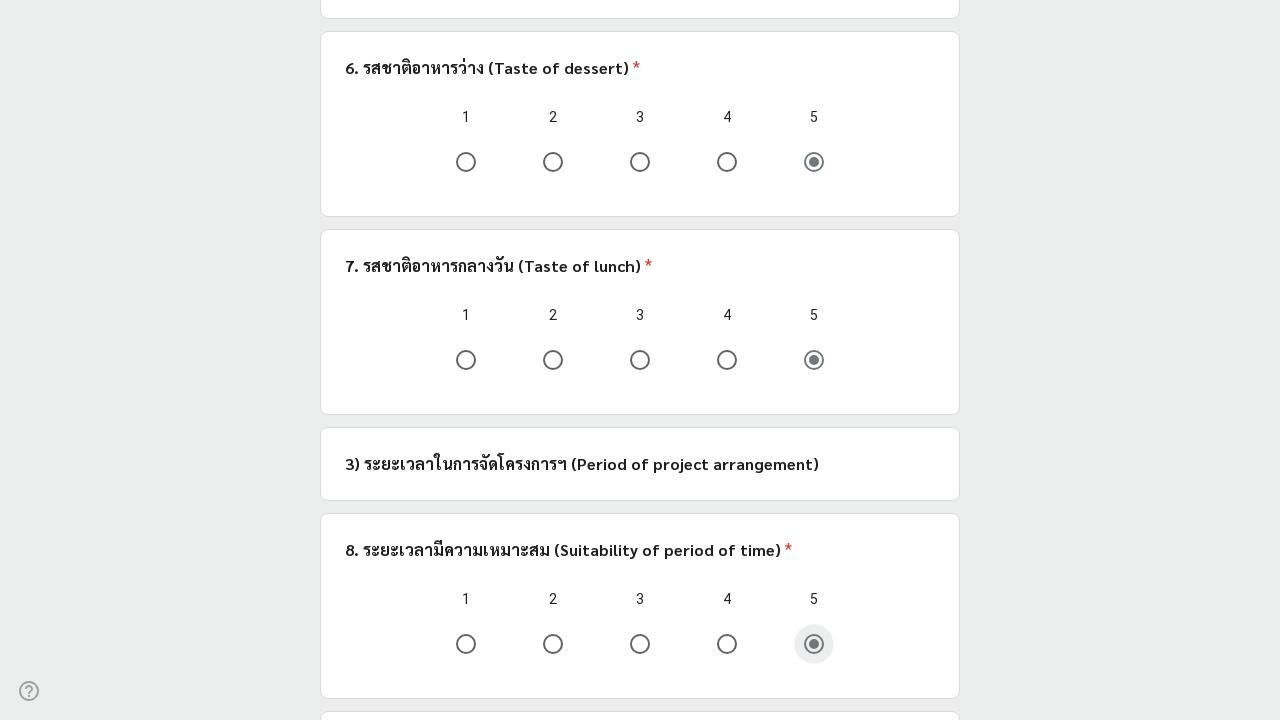

Question 15: Clicked rating '4' (random selection) at (727, 360) on .Qr7Oae >> nth=14 >> .Od2TWd >> nth=3
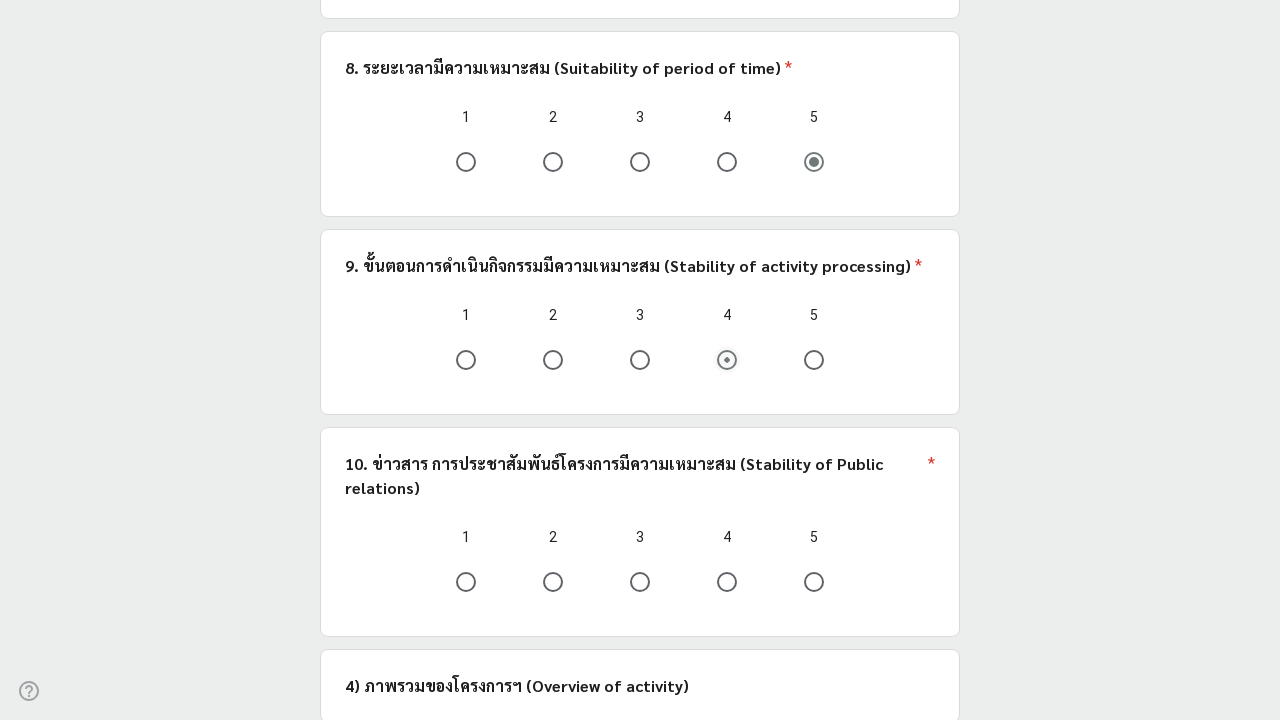

Question 16: Found 5 rating options
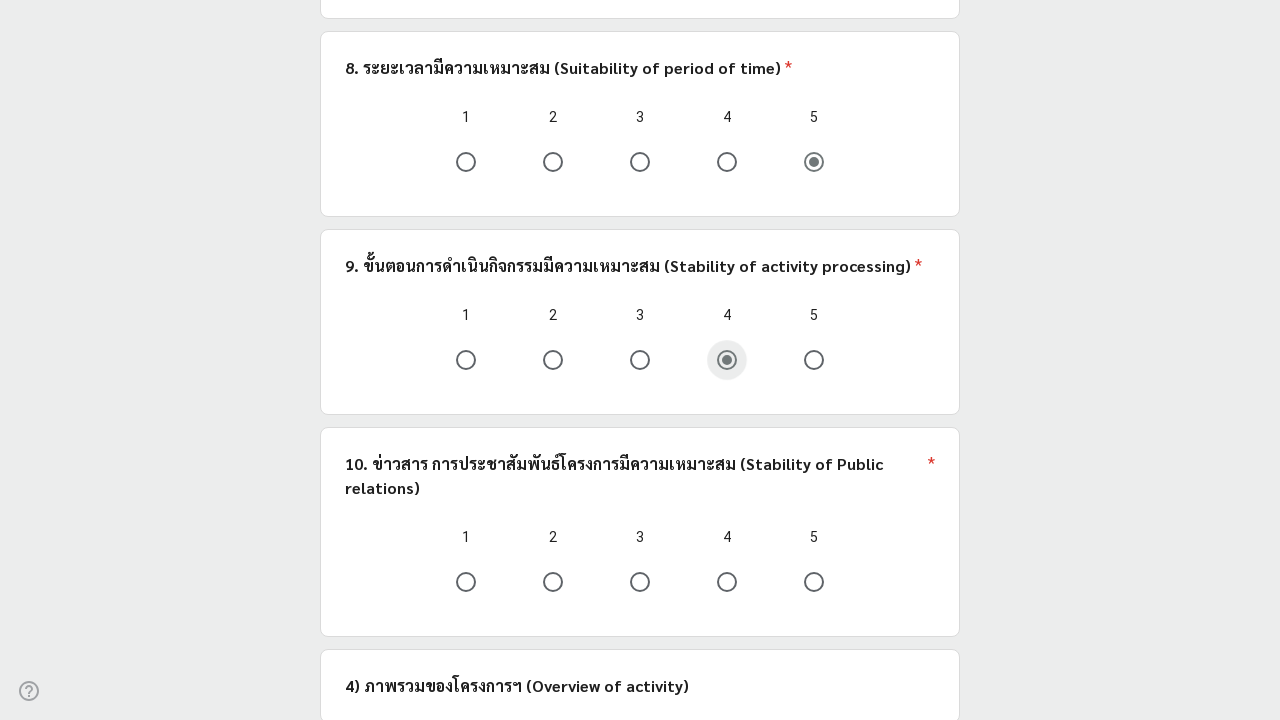

Question 16: Clicked rating '4' (random selection) at (727, 582) on .Qr7Oae >> nth=15 >> .Od2TWd >> nth=3
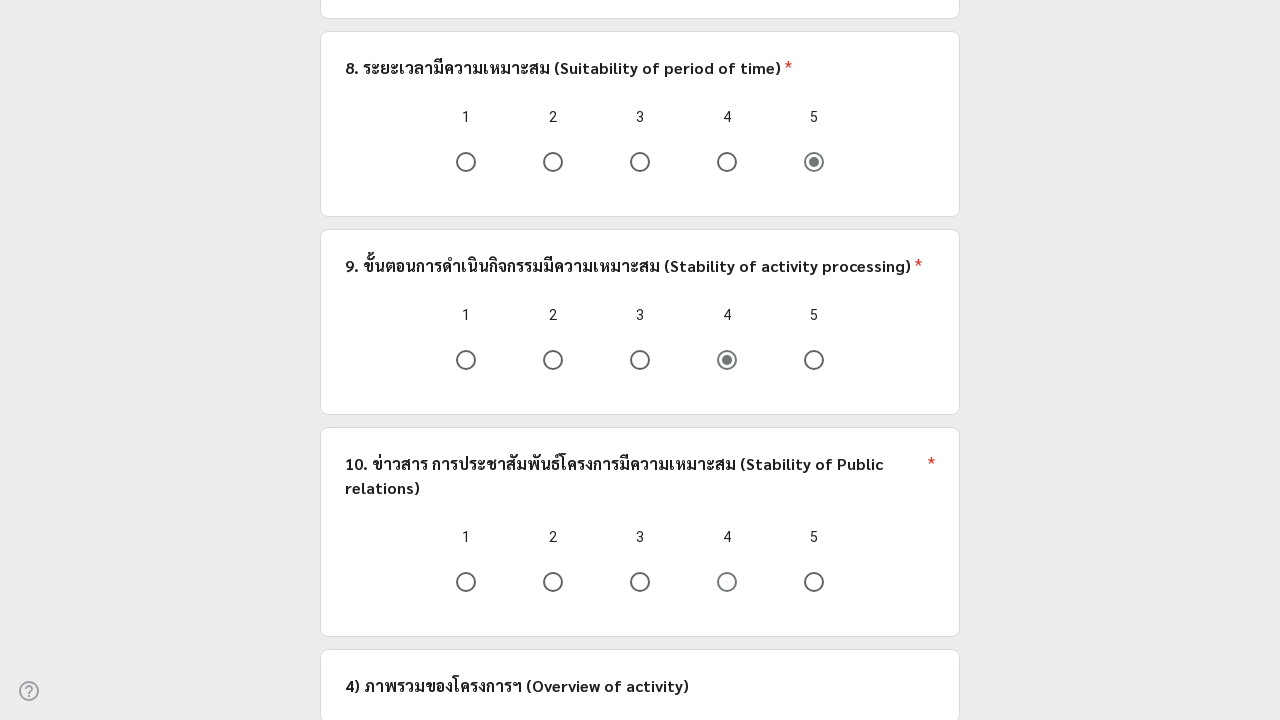

Question 17: Found 0 rating options
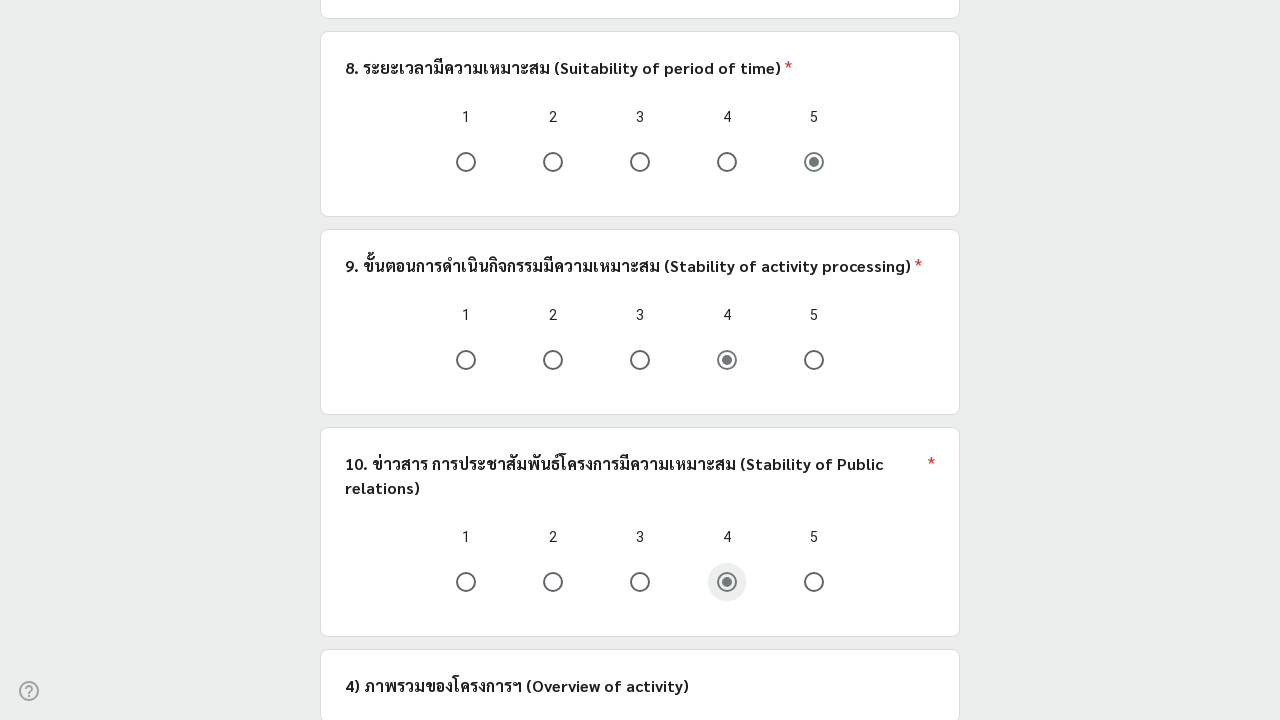

Question 18: Found 5 rating options
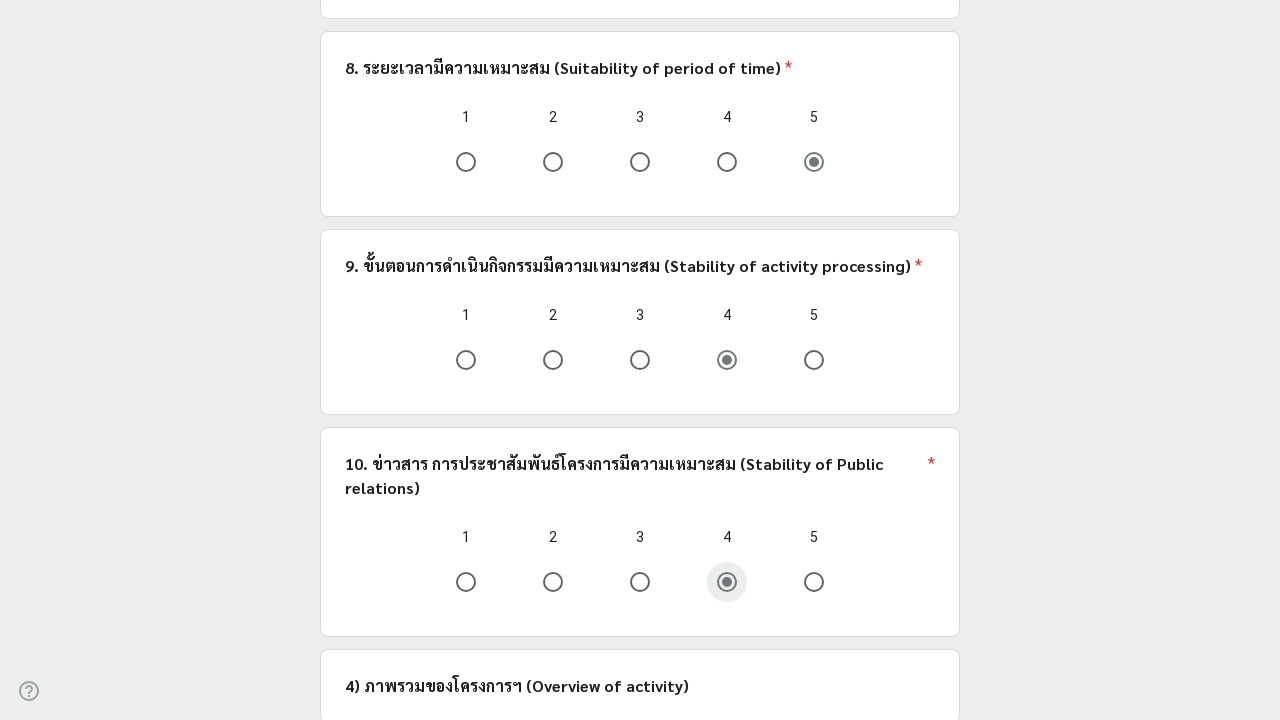

Question 18: Clicked rating '4' (random selection) at (727, 360) on .Qr7Oae >> nth=17 >> .Od2TWd >> nth=3
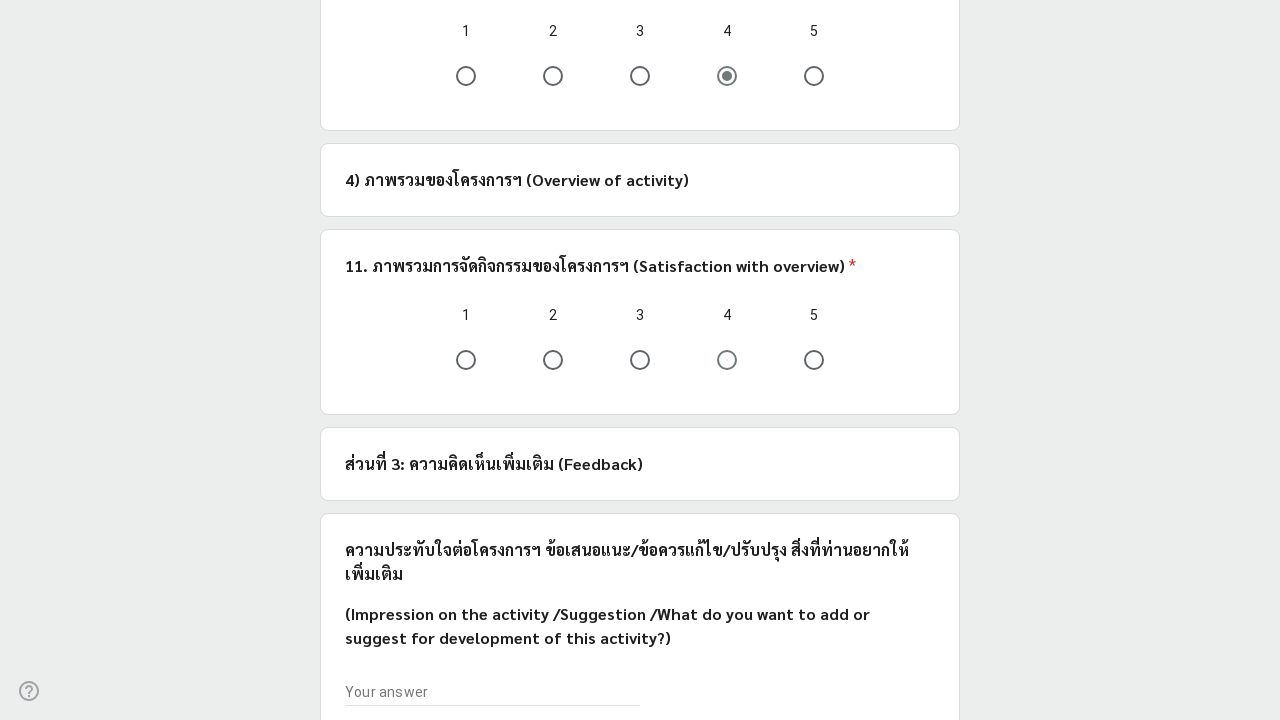

Question 19: Found 0 rating options
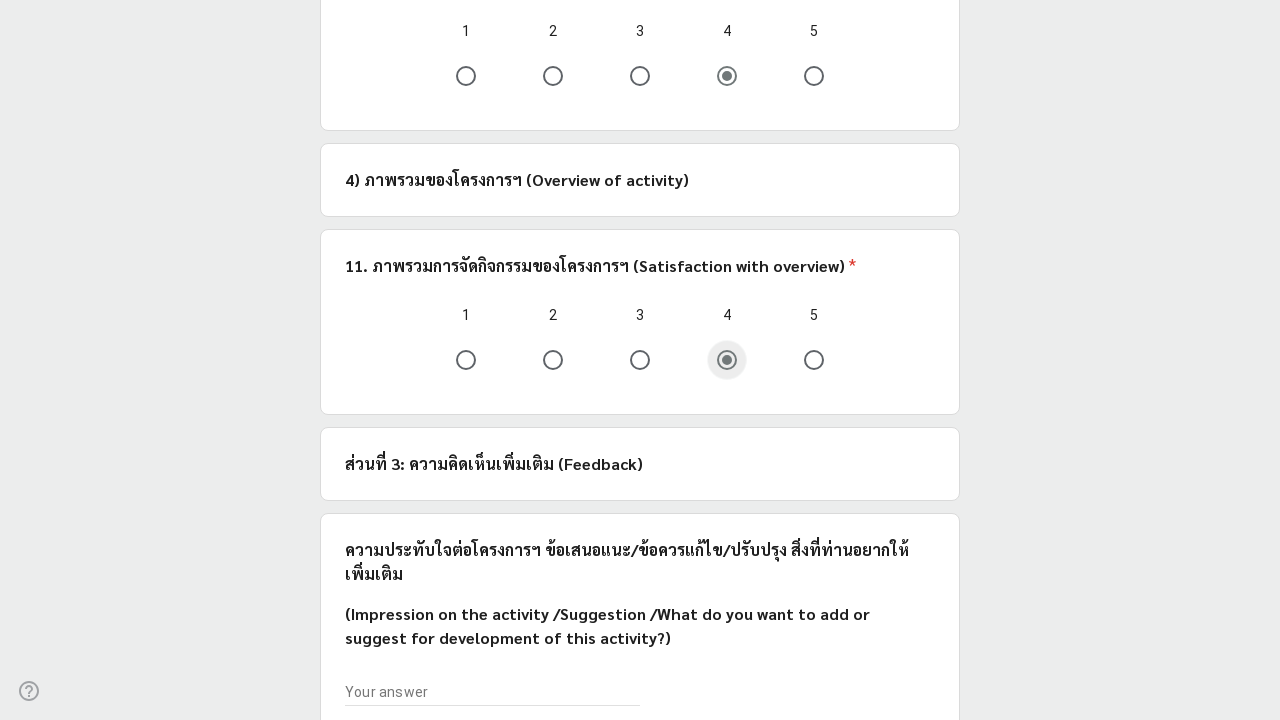

Question 20: Found 0 rating options
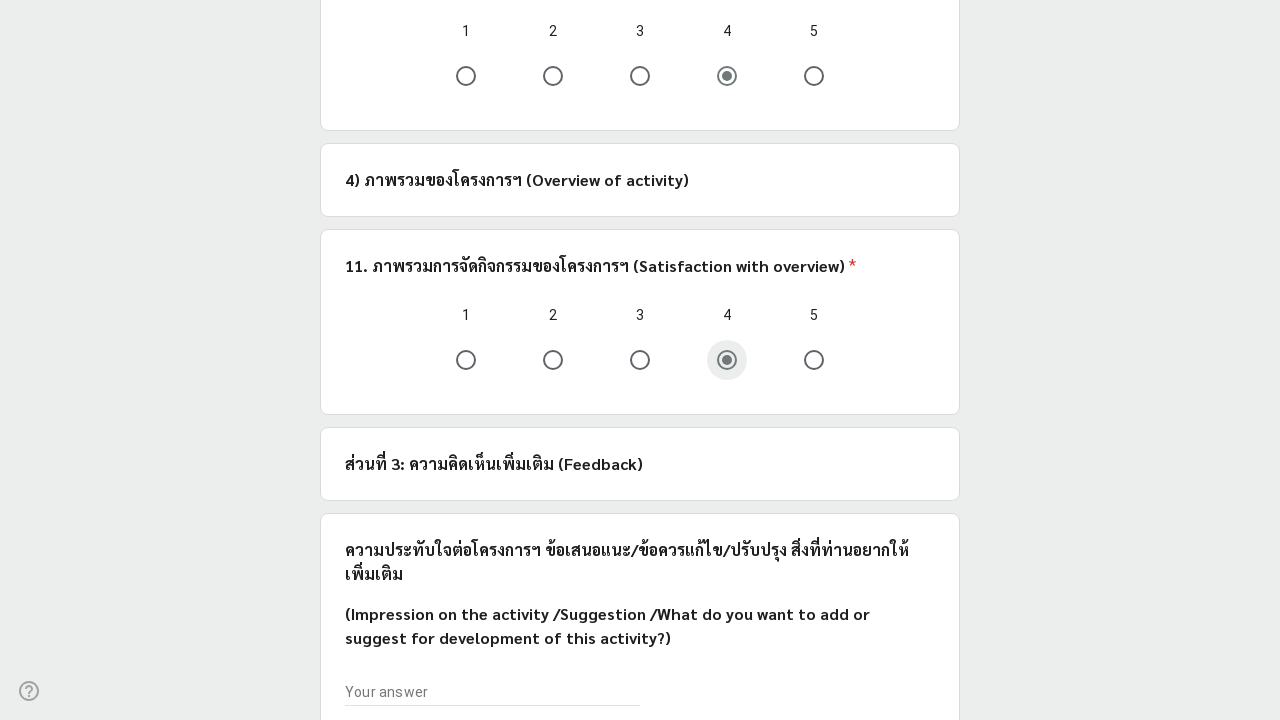

Located submit button
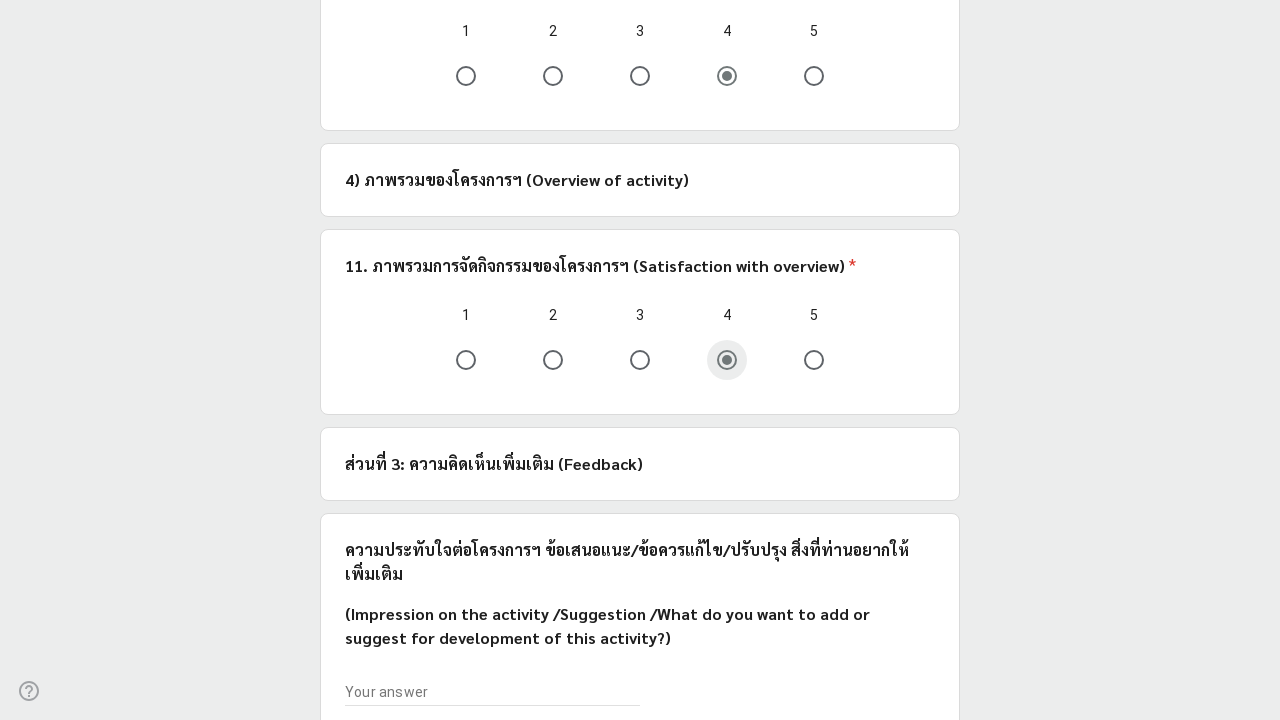

Scrolled submit button into view
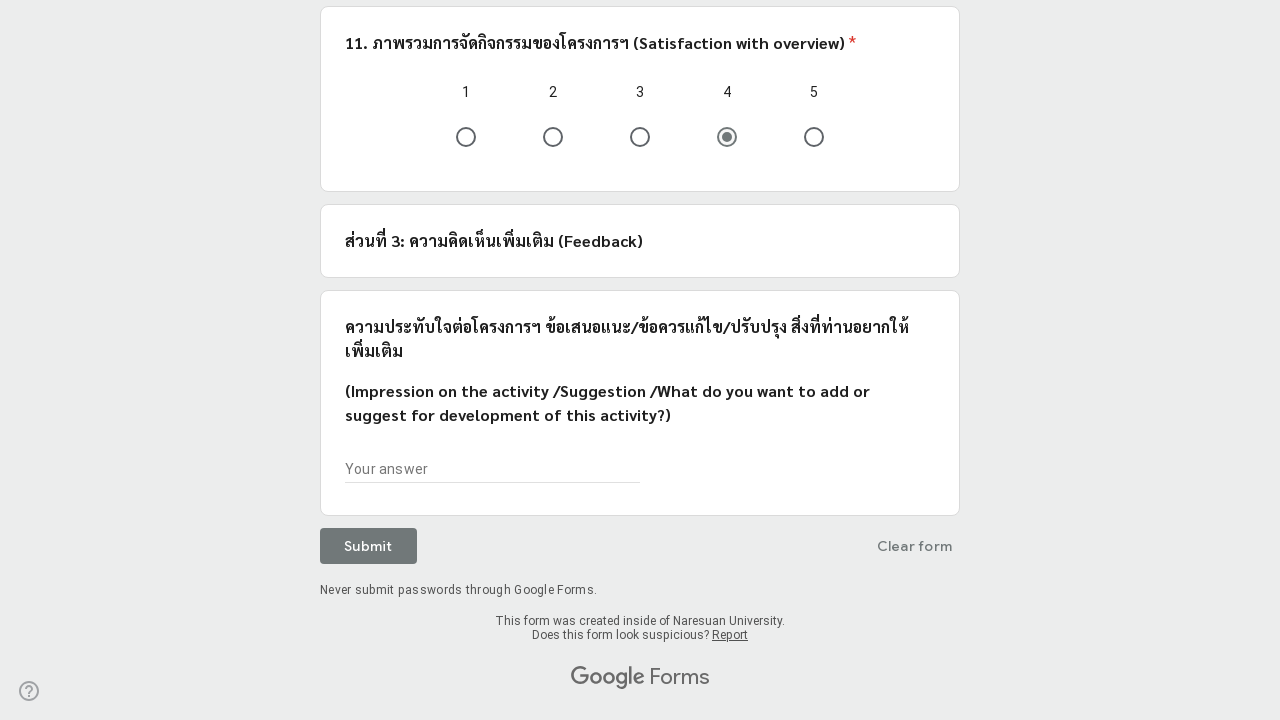

Waited 2 seconds before clicking submit
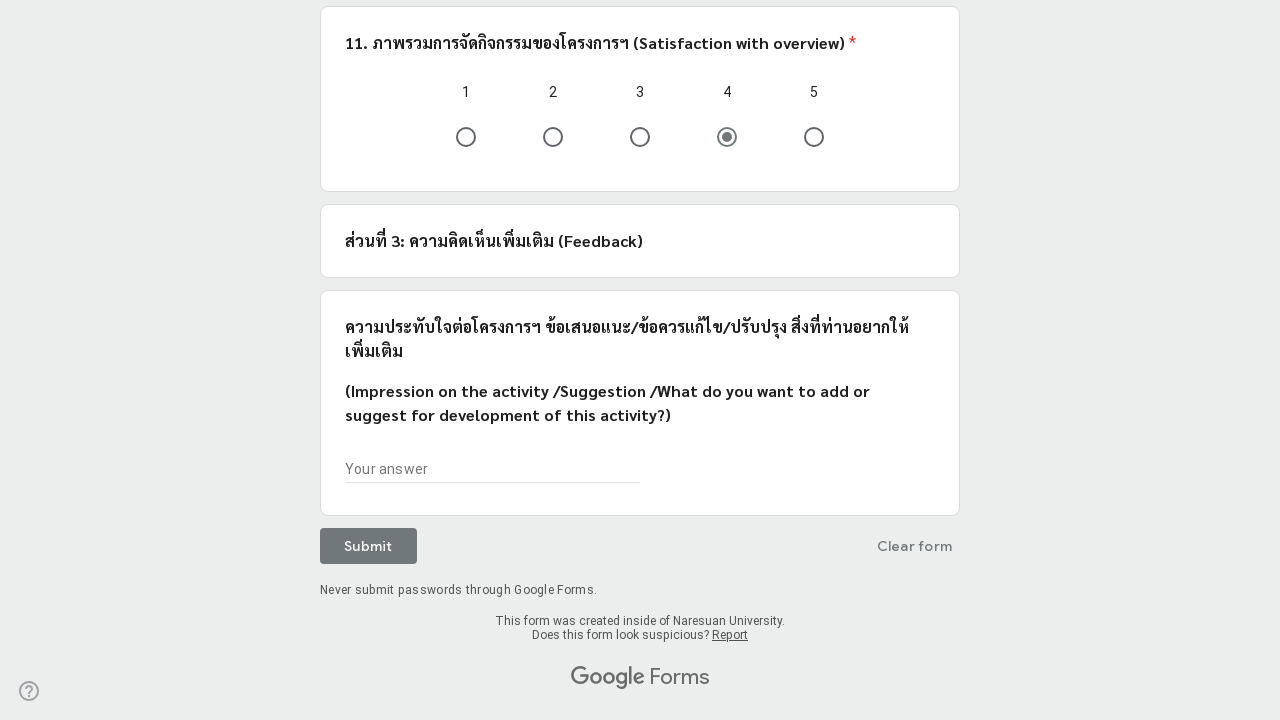

Submitted form (submission 5 of 5) at (368, 546) on xpath=//span[text()='Submit' or text()='ส่ง']
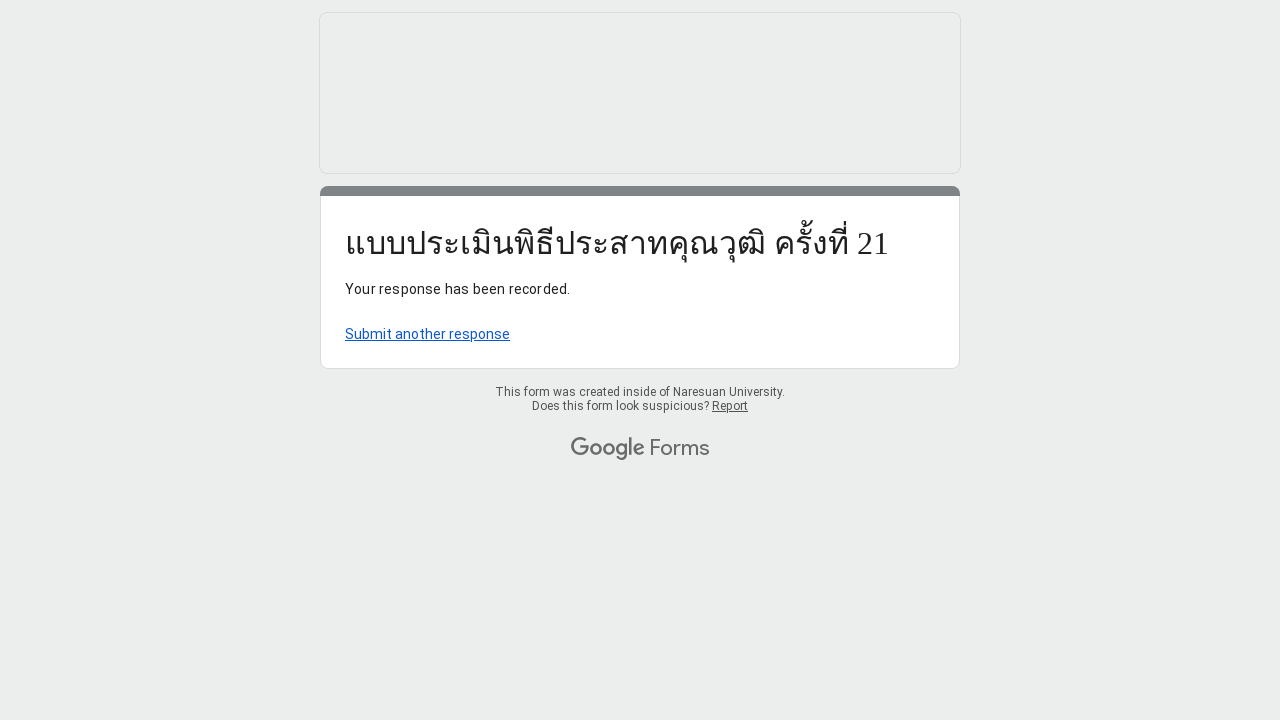

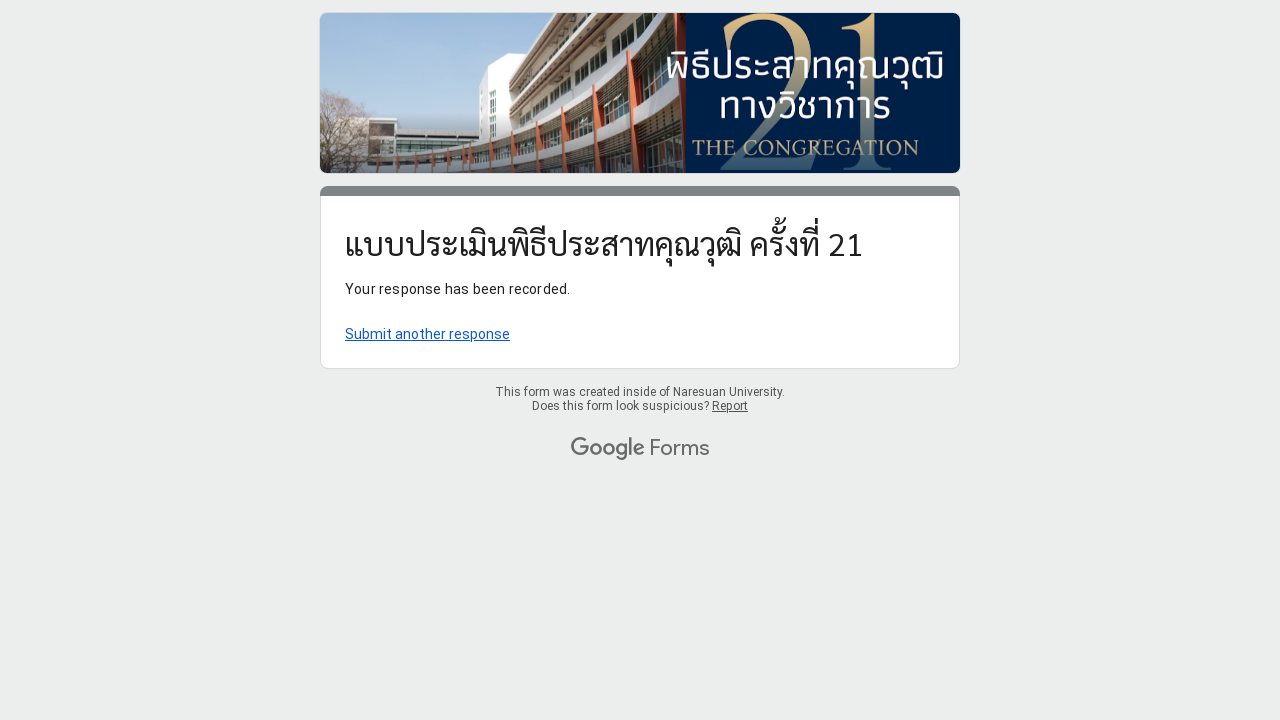